Navigates to a Todo page, adds 100 todo items with sequential names, and deletes all todos with odd numbers by clicking their delete buttons and accepting confirmation dialogs.

Starting URL: https://material.playwrightvn.com/

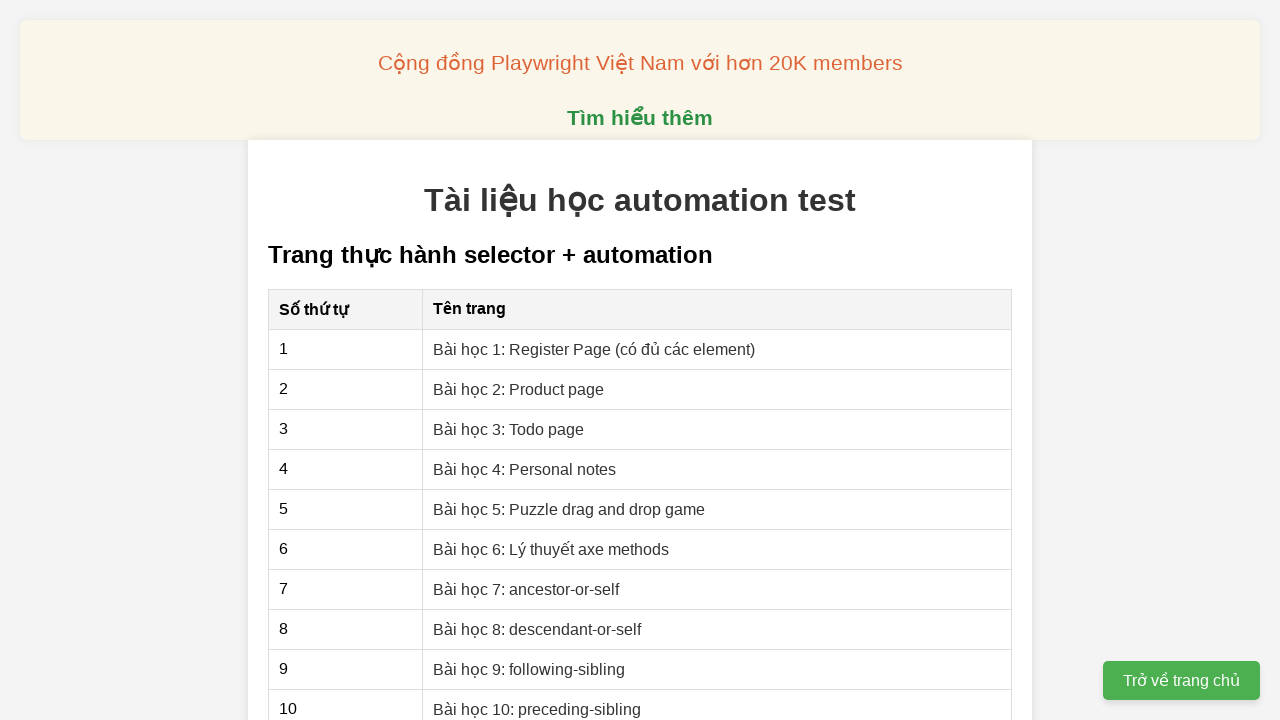

Clicked on 'Bài học 3: Todo page' link at (509, 429) on internal:role=link[name="Bài học 3: Todo page"i]
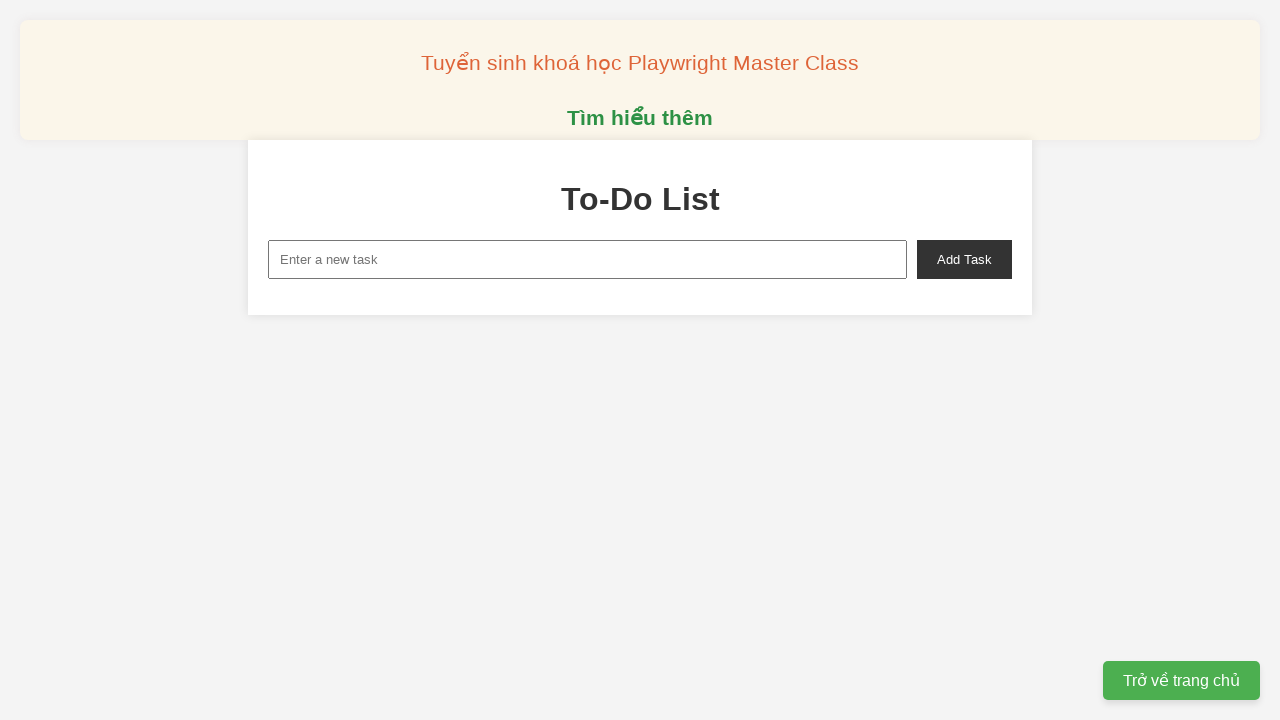

Todo page loaded (DOM content ready)
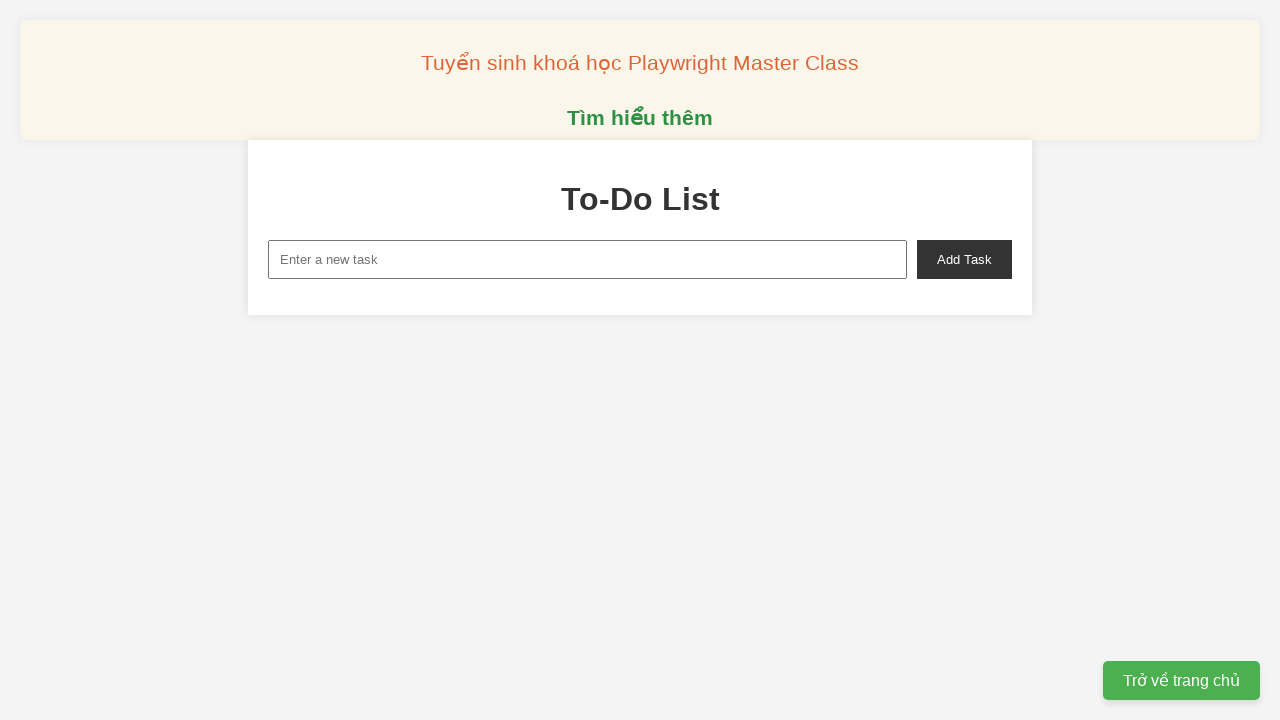

Filled input field with 'ToDo <1>' on xpath=//input[@id='new-task']
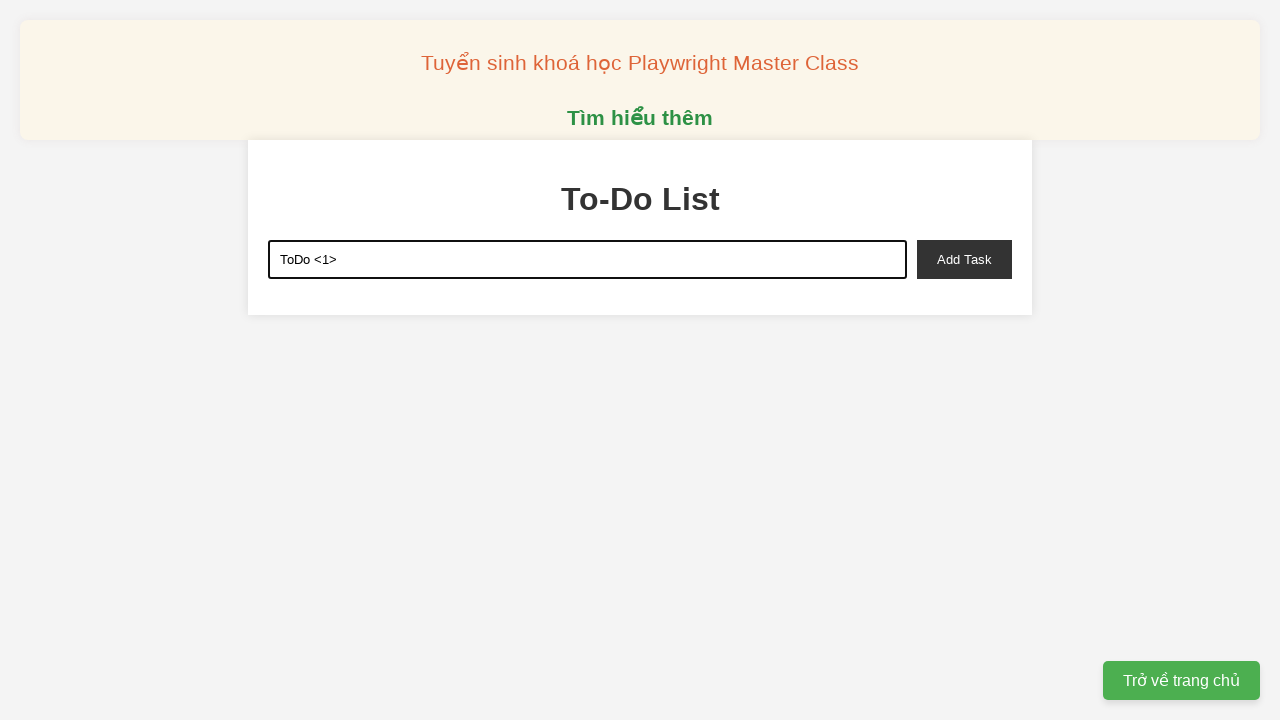

Clicked add button to create todo item 1 at (964, 259) on xpath=//button[@id='add-task']
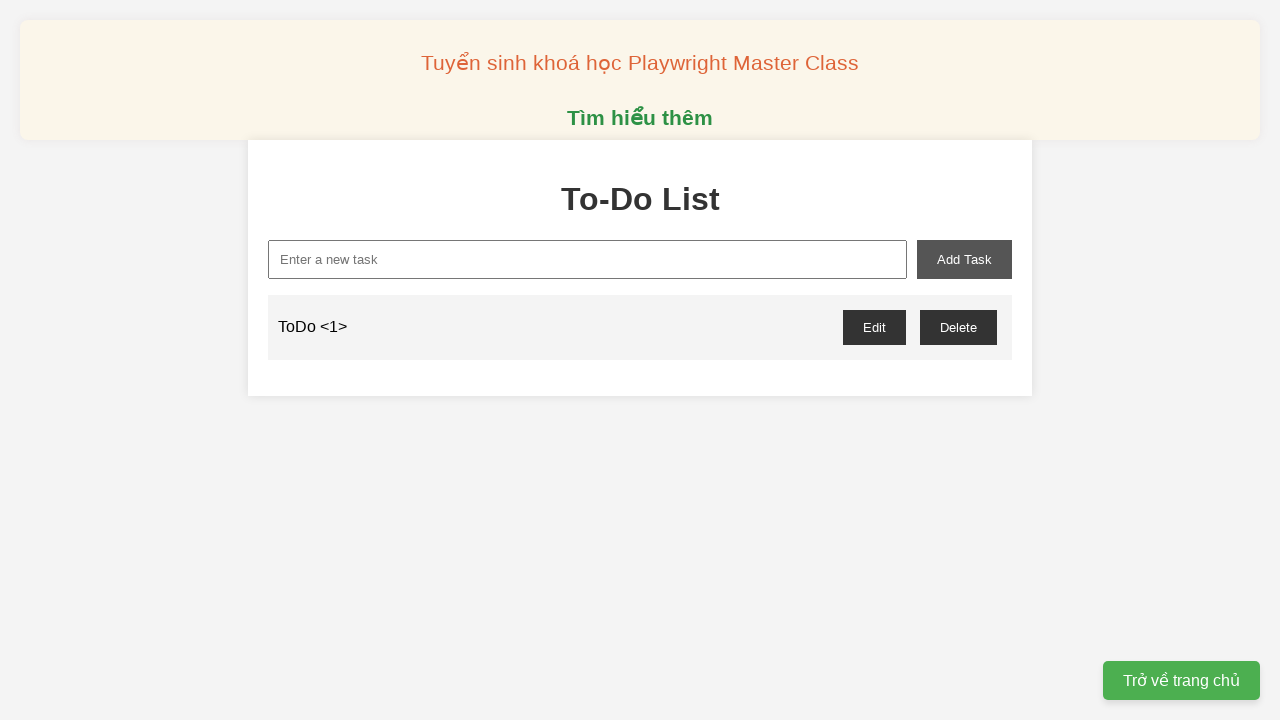

Filled input field with 'ToDo <2>' on xpath=//input[@id='new-task']
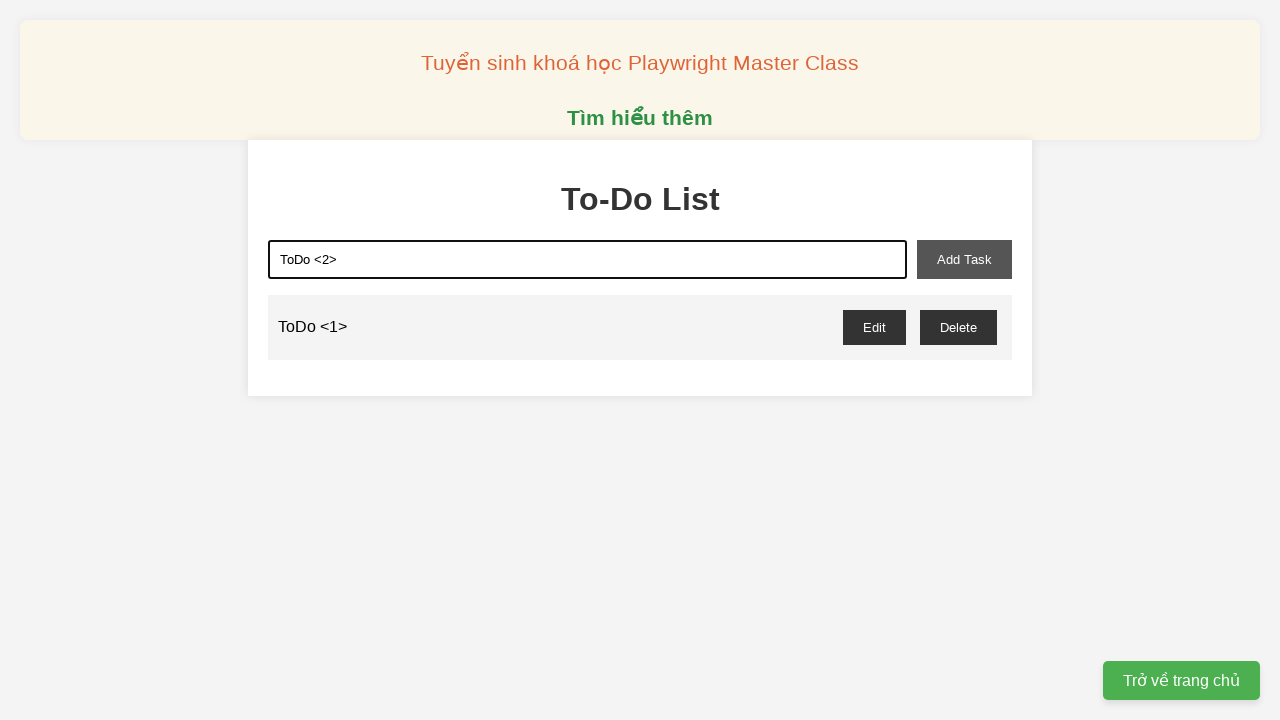

Clicked add button to create todo item 2 at (964, 259) on xpath=//button[@id='add-task']
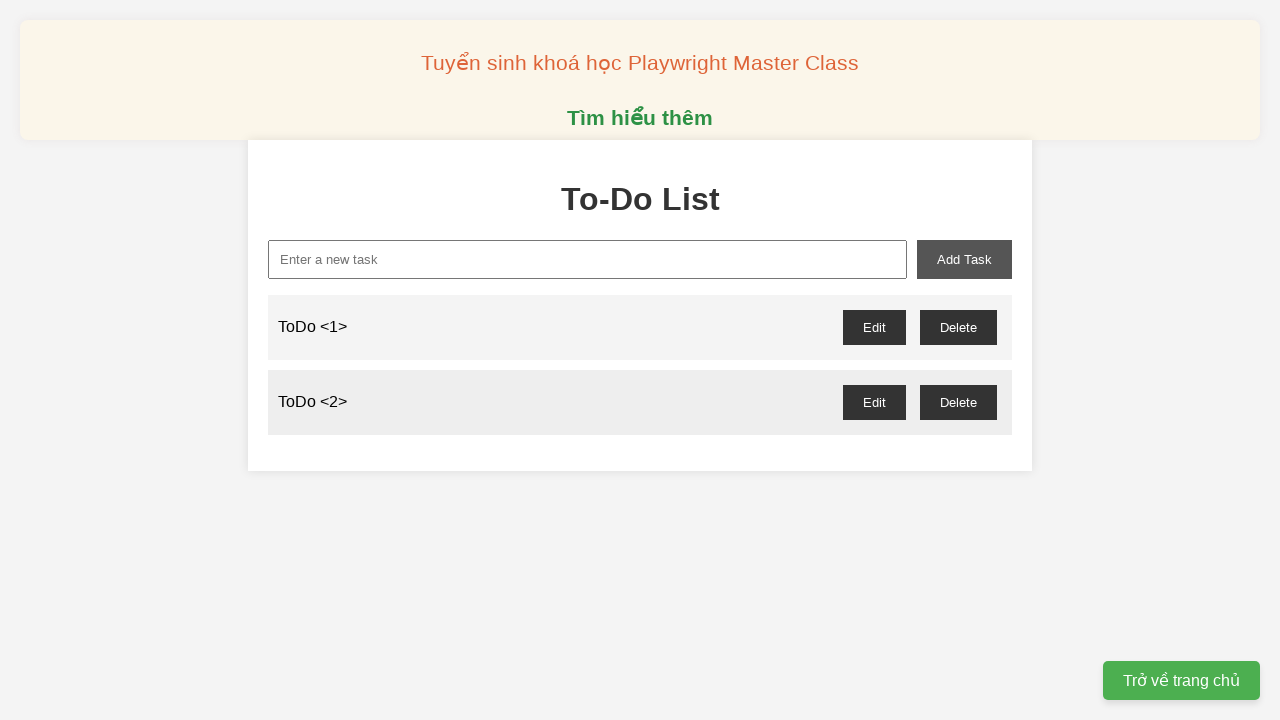

Filled input field with 'ToDo <3>' on xpath=//input[@id='new-task']
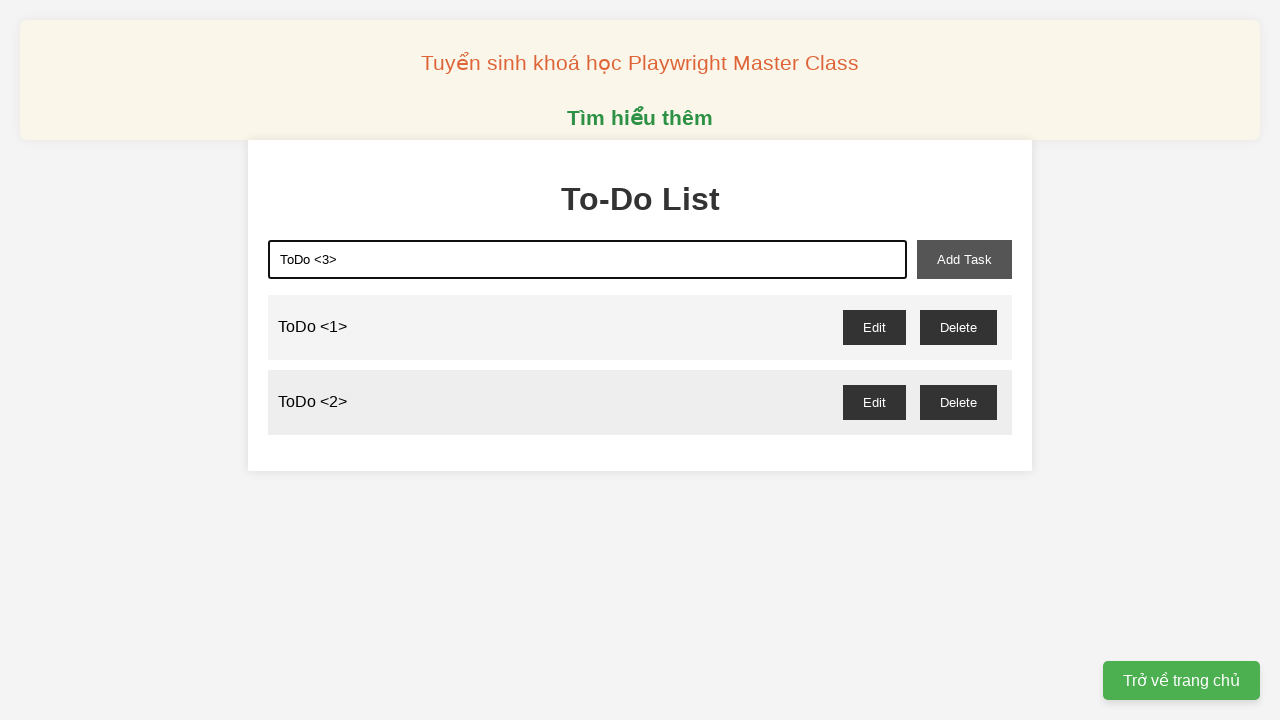

Clicked add button to create todo item 3 at (964, 259) on xpath=//button[@id='add-task']
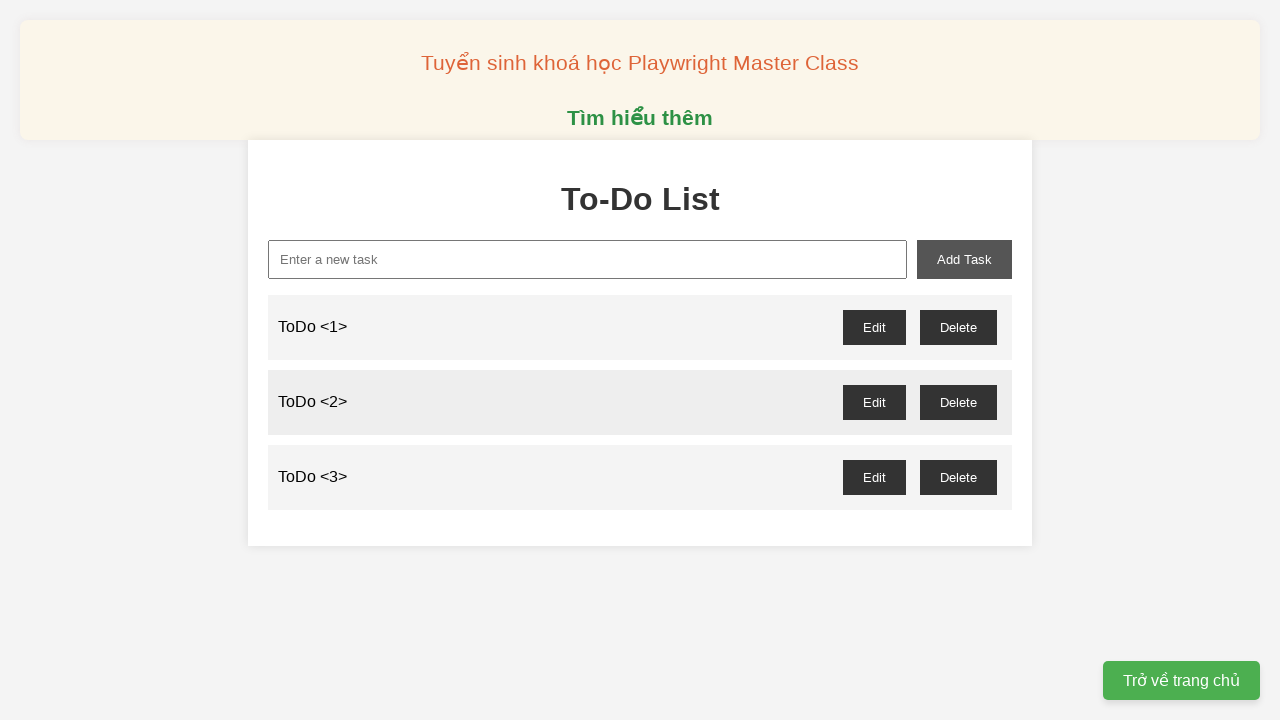

Filled input field with 'ToDo <4>' on xpath=//input[@id='new-task']
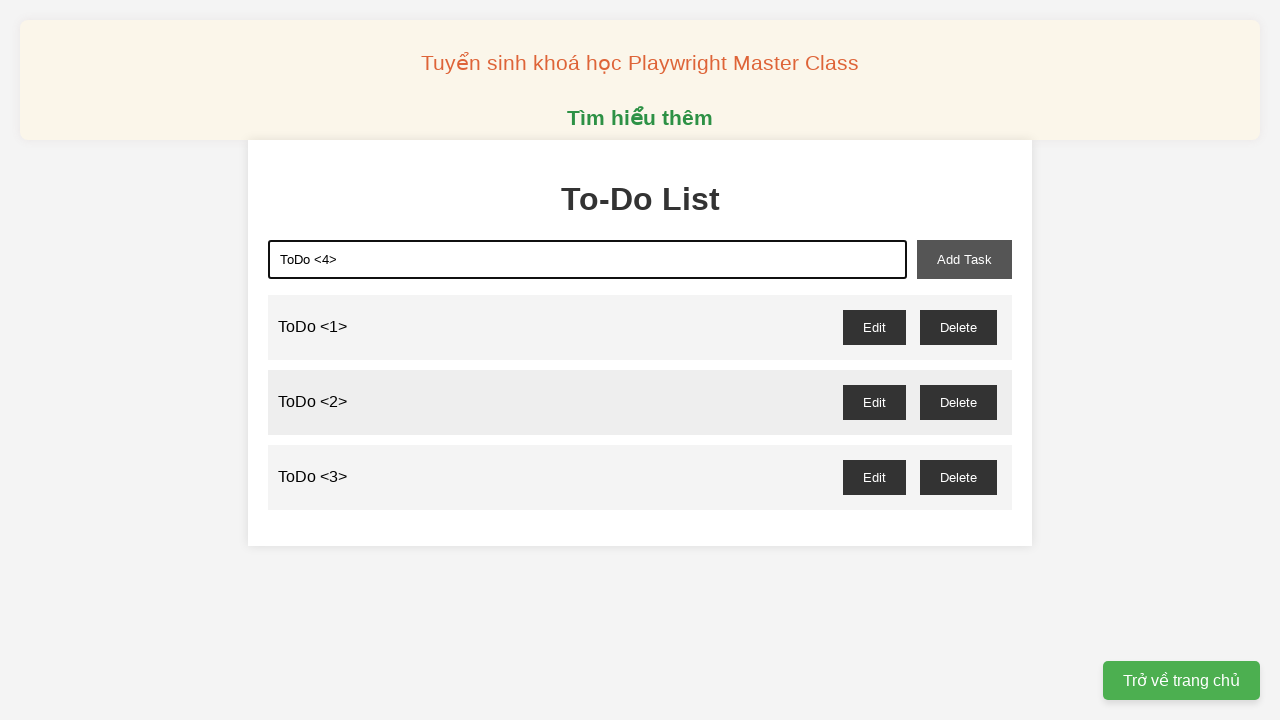

Clicked add button to create todo item 4 at (964, 259) on xpath=//button[@id='add-task']
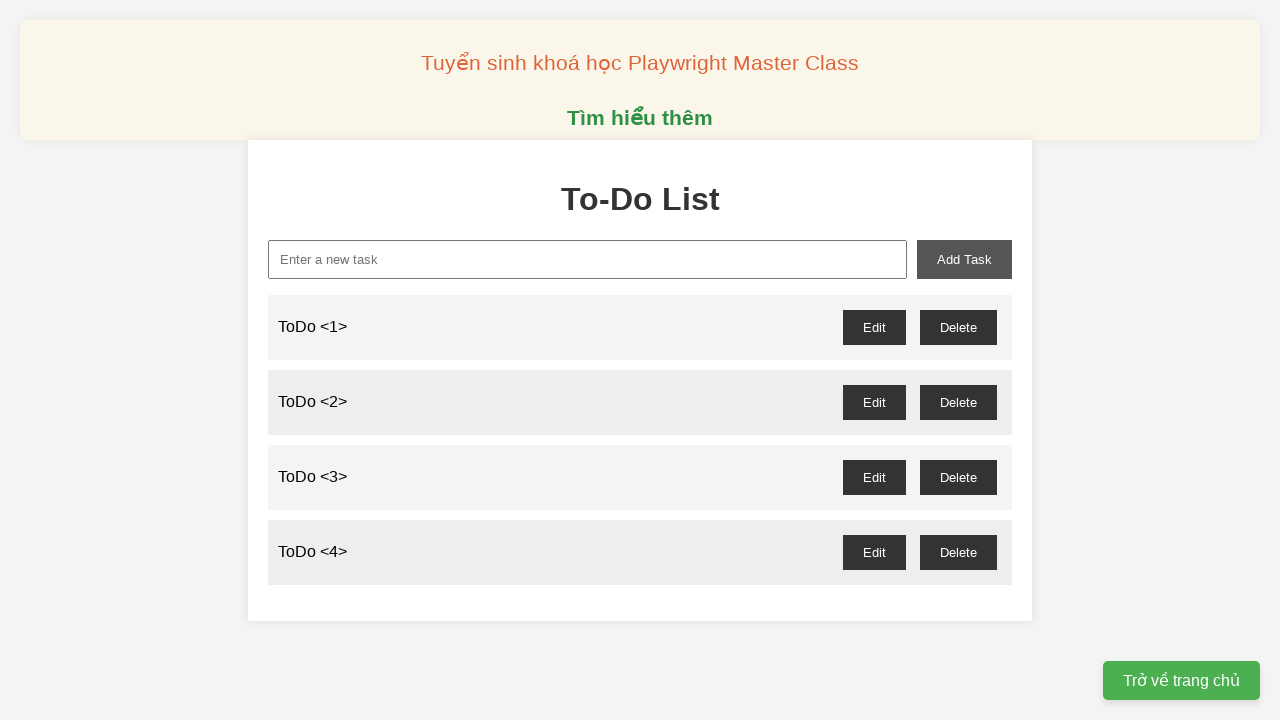

Filled input field with 'ToDo <5>' on xpath=//input[@id='new-task']
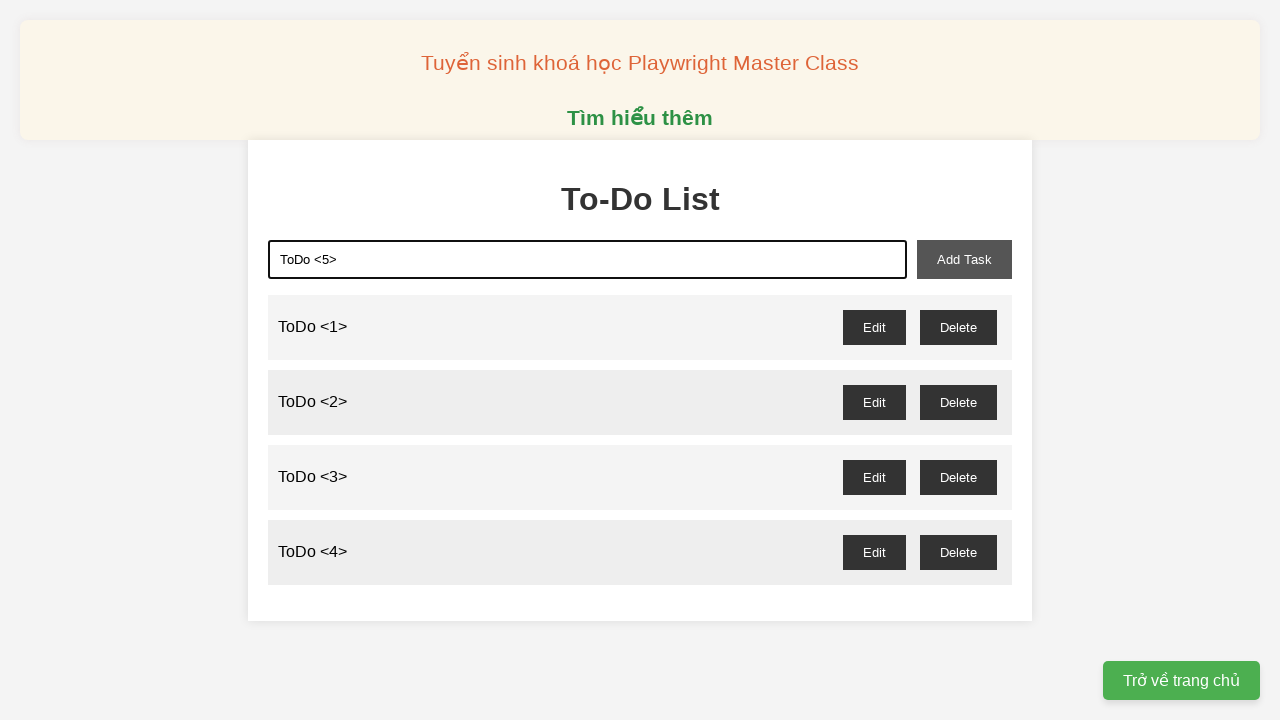

Clicked add button to create todo item 5 at (964, 259) on xpath=//button[@id='add-task']
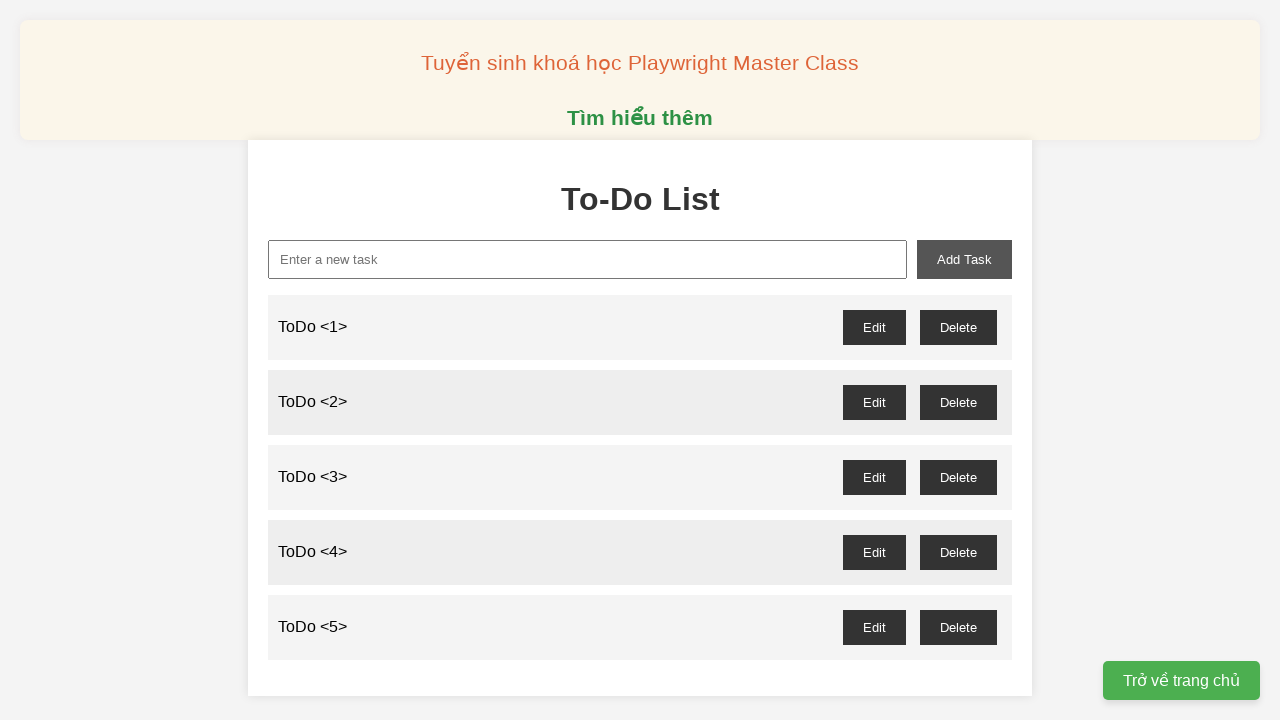

Filled input field with 'ToDo <6>' on xpath=//input[@id='new-task']
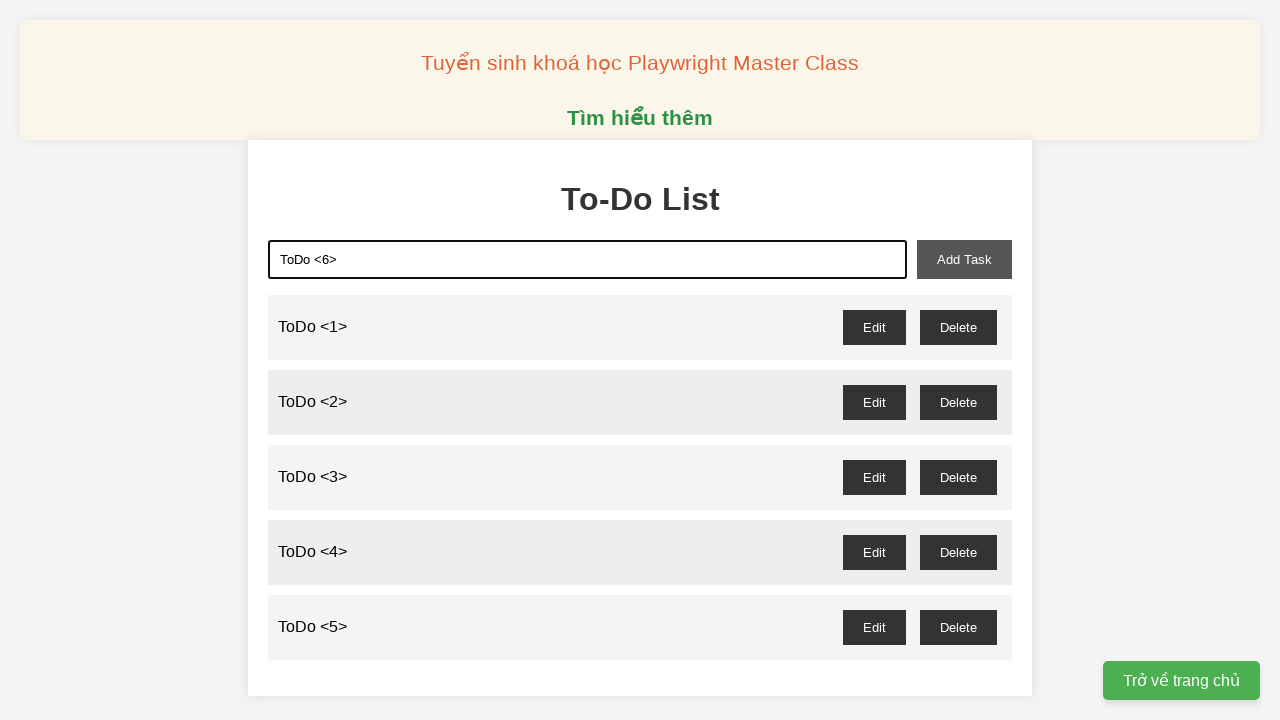

Clicked add button to create todo item 6 at (964, 259) on xpath=//button[@id='add-task']
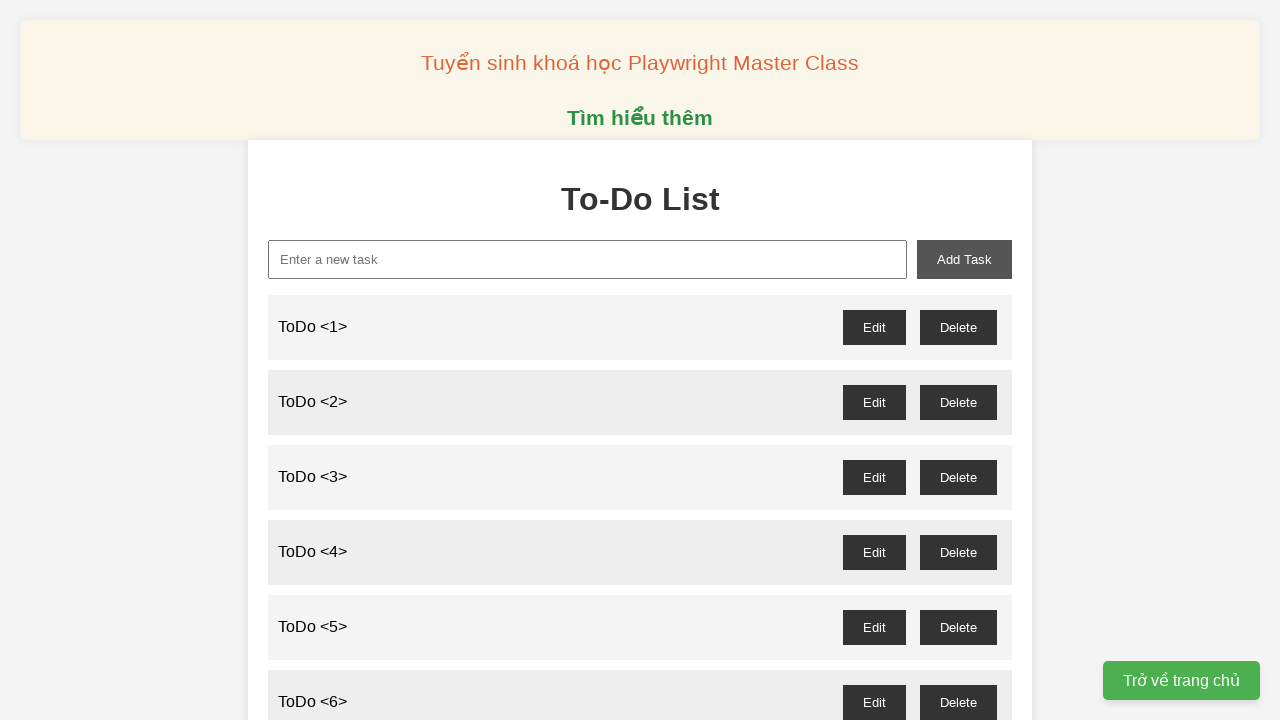

Filled input field with 'ToDo <7>' on xpath=//input[@id='new-task']
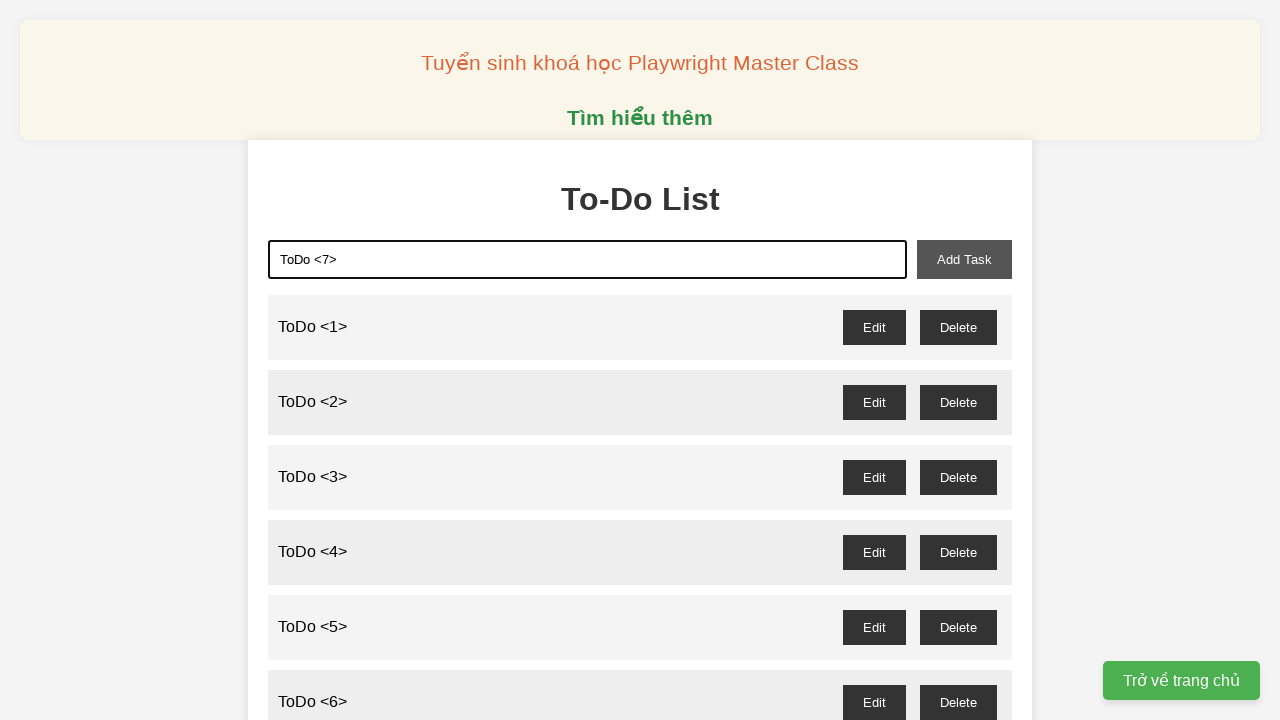

Clicked add button to create todo item 7 at (964, 259) on xpath=//button[@id='add-task']
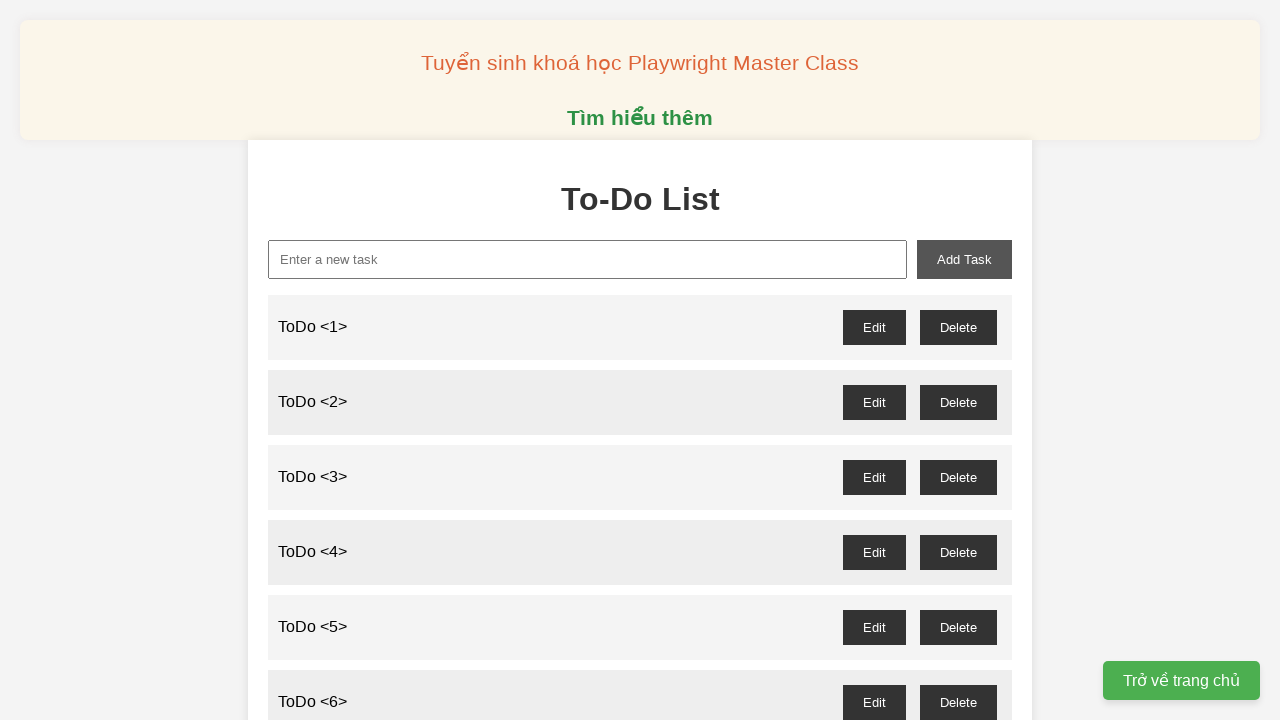

Filled input field with 'ToDo <8>' on xpath=//input[@id='new-task']
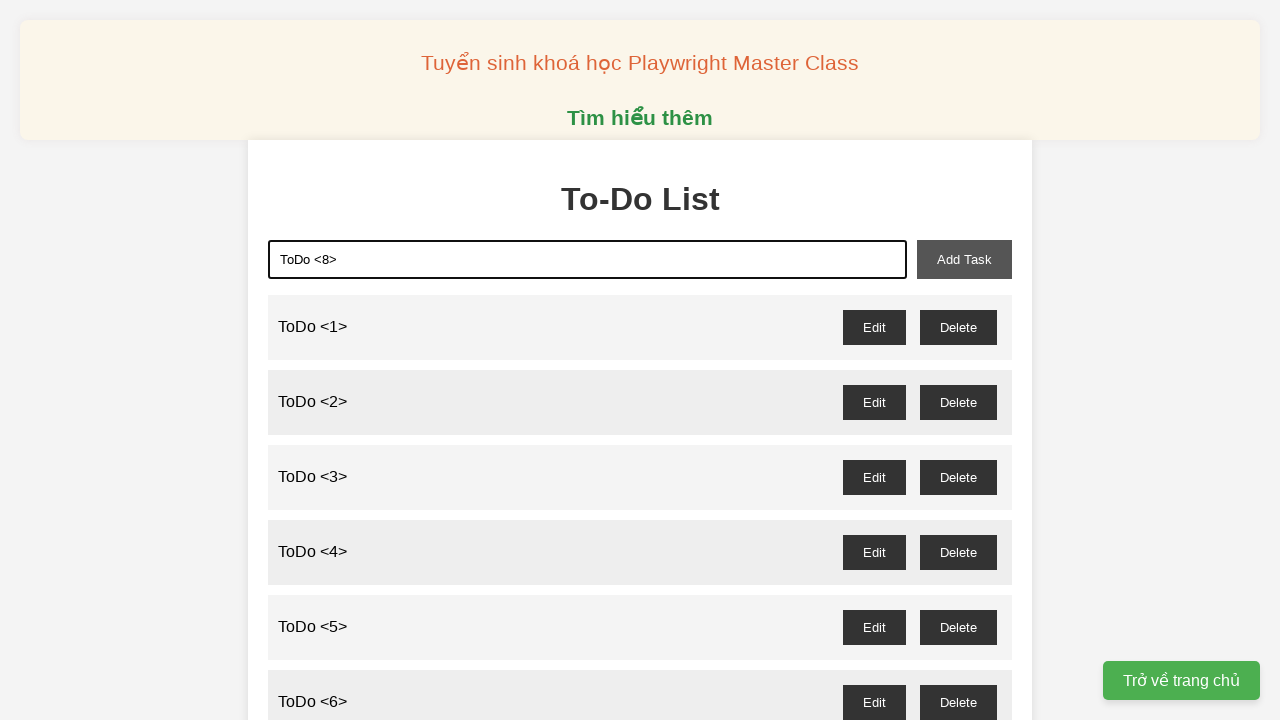

Clicked add button to create todo item 8 at (964, 259) on xpath=//button[@id='add-task']
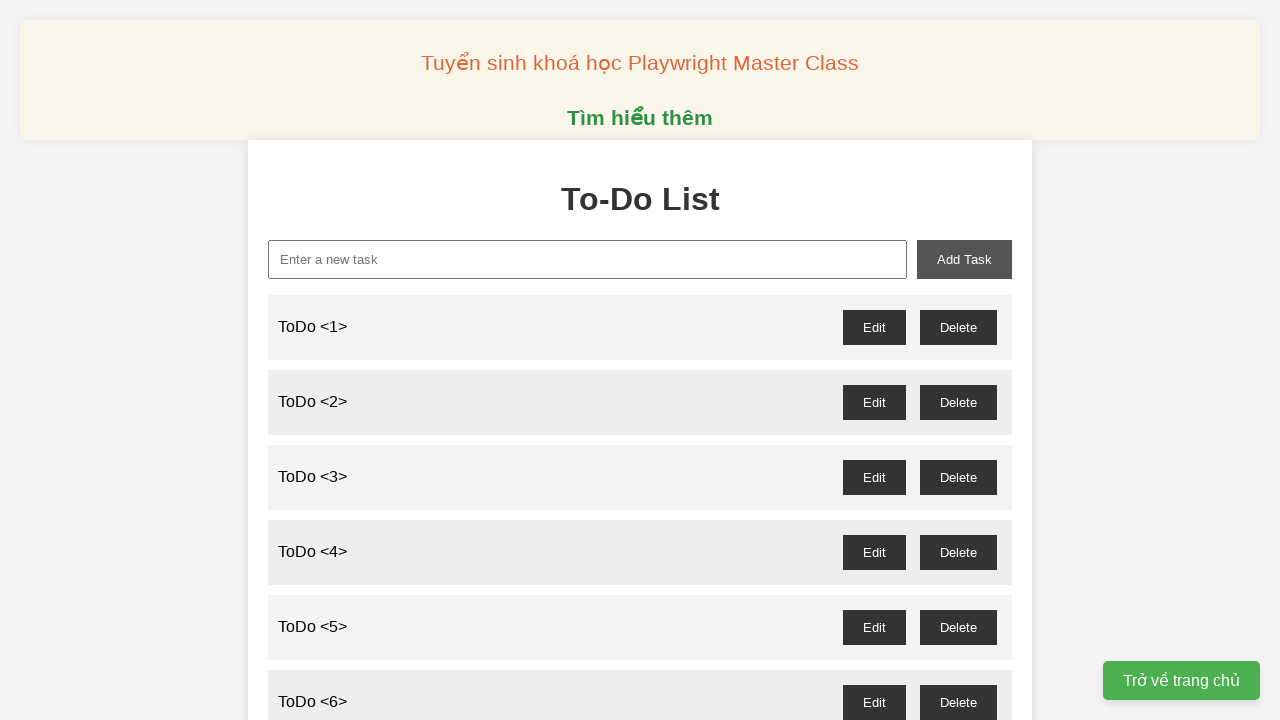

Filled input field with 'ToDo <9>' on xpath=//input[@id='new-task']
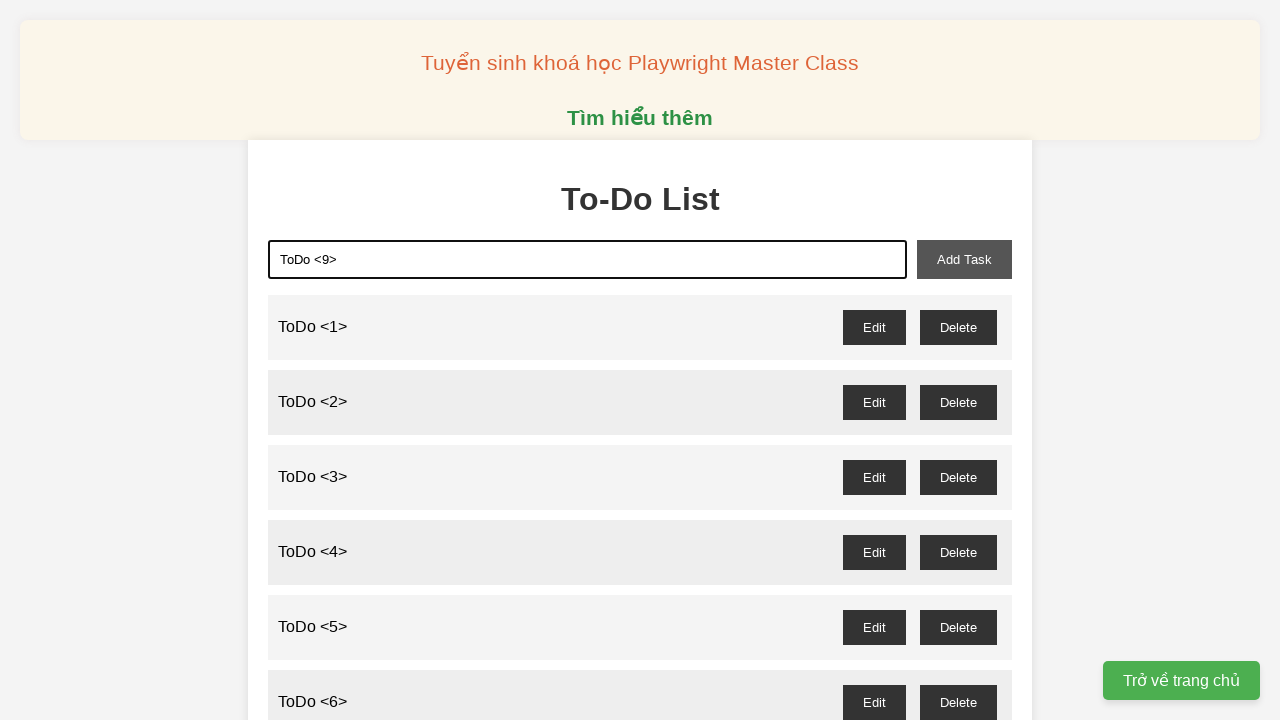

Clicked add button to create todo item 9 at (964, 259) on xpath=//button[@id='add-task']
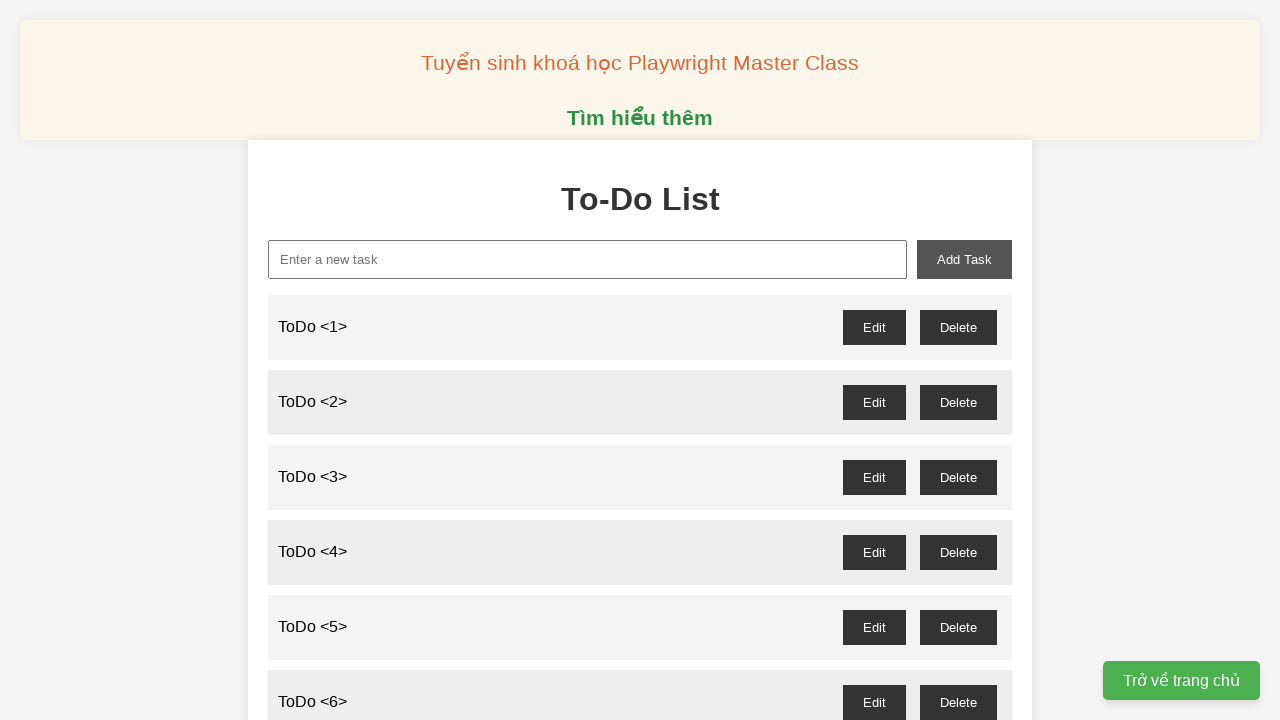

Filled input field with 'ToDo <10>' on xpath=//input[@id='new-task']
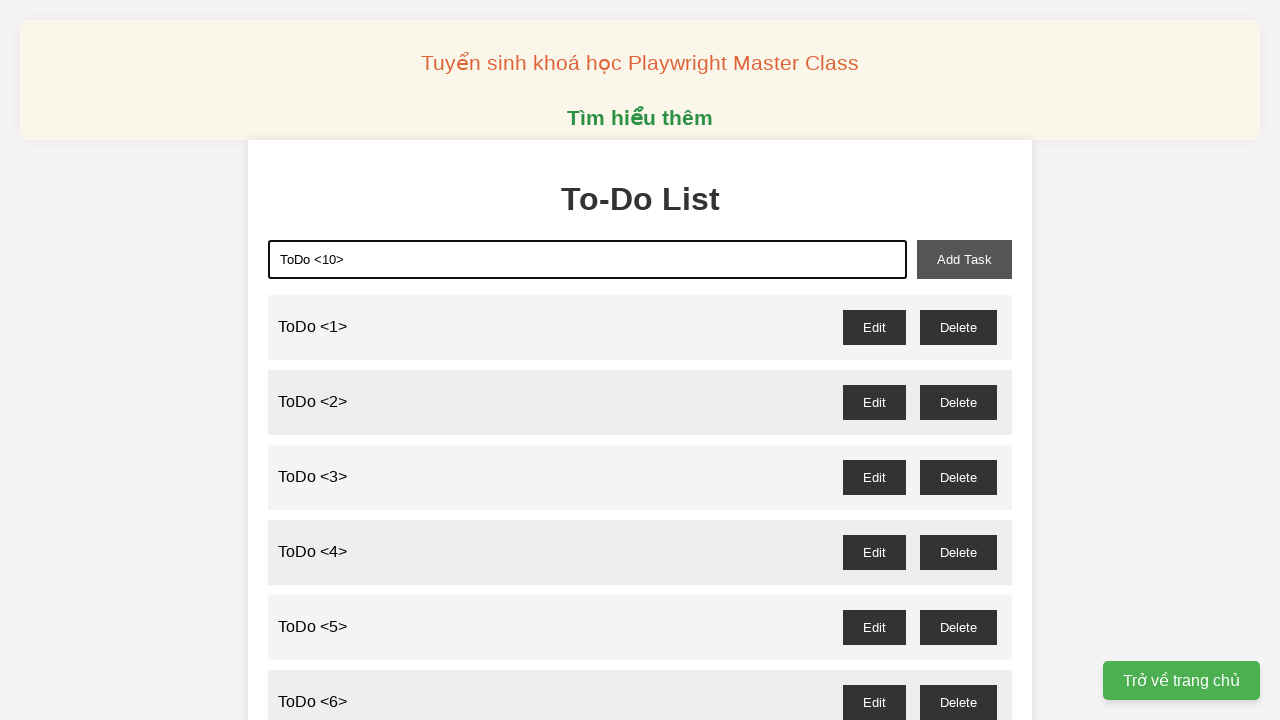

Clicked add button to create todo item 10 at (964, 259) on xpath=//button[@id='add-task']
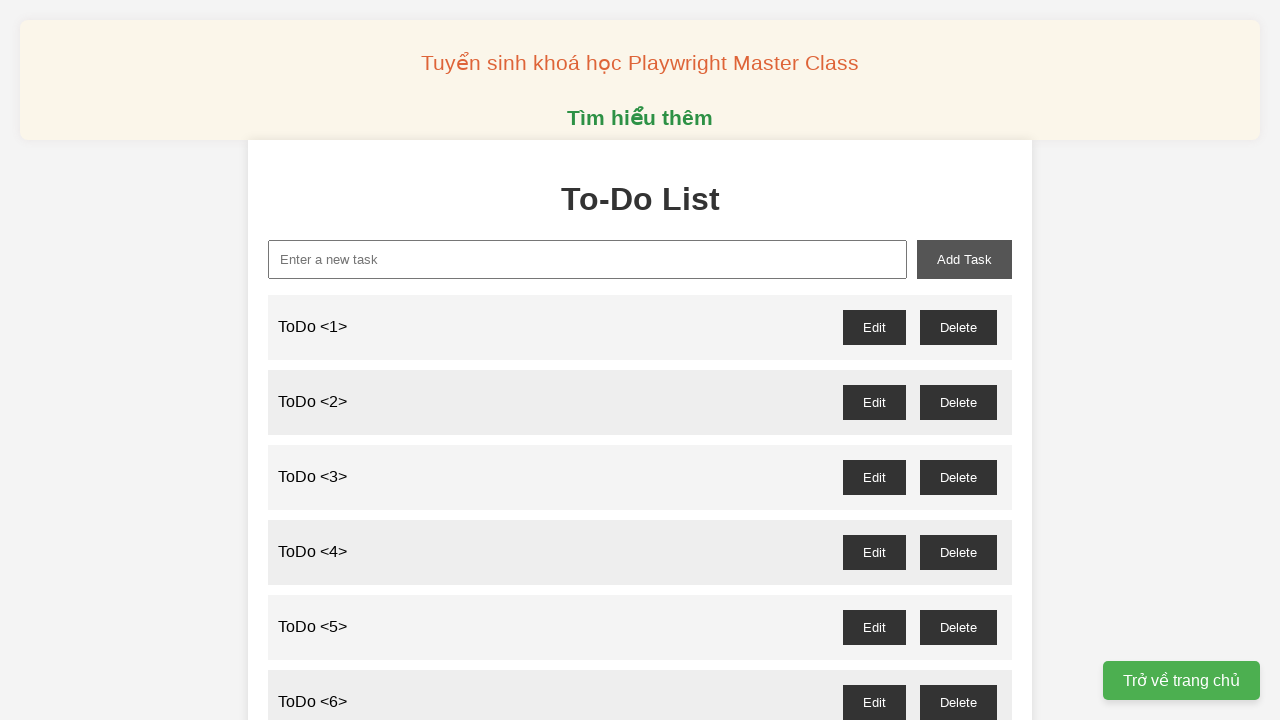

Filled input field with 'ToDo <11>' on xpath=//input[@id='new-task']
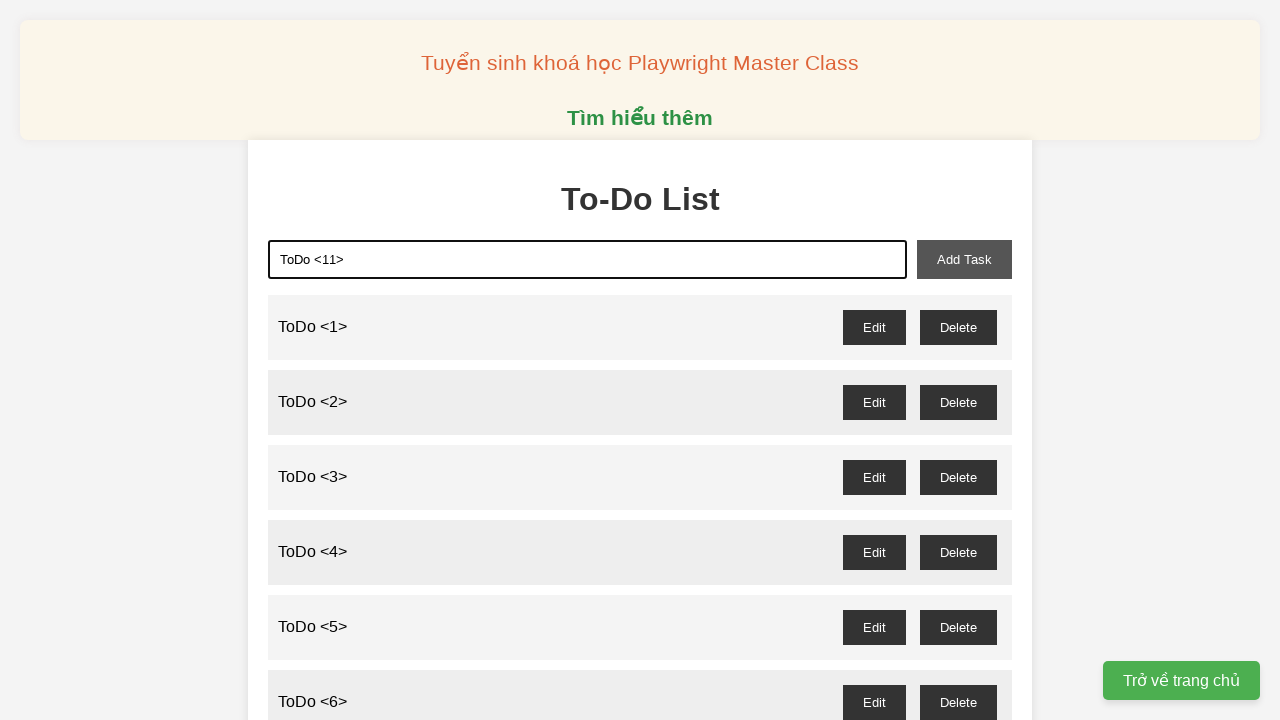

Clicked add button to create todo item 11 at (964, 259) on xpath=//button[@id='add-task']
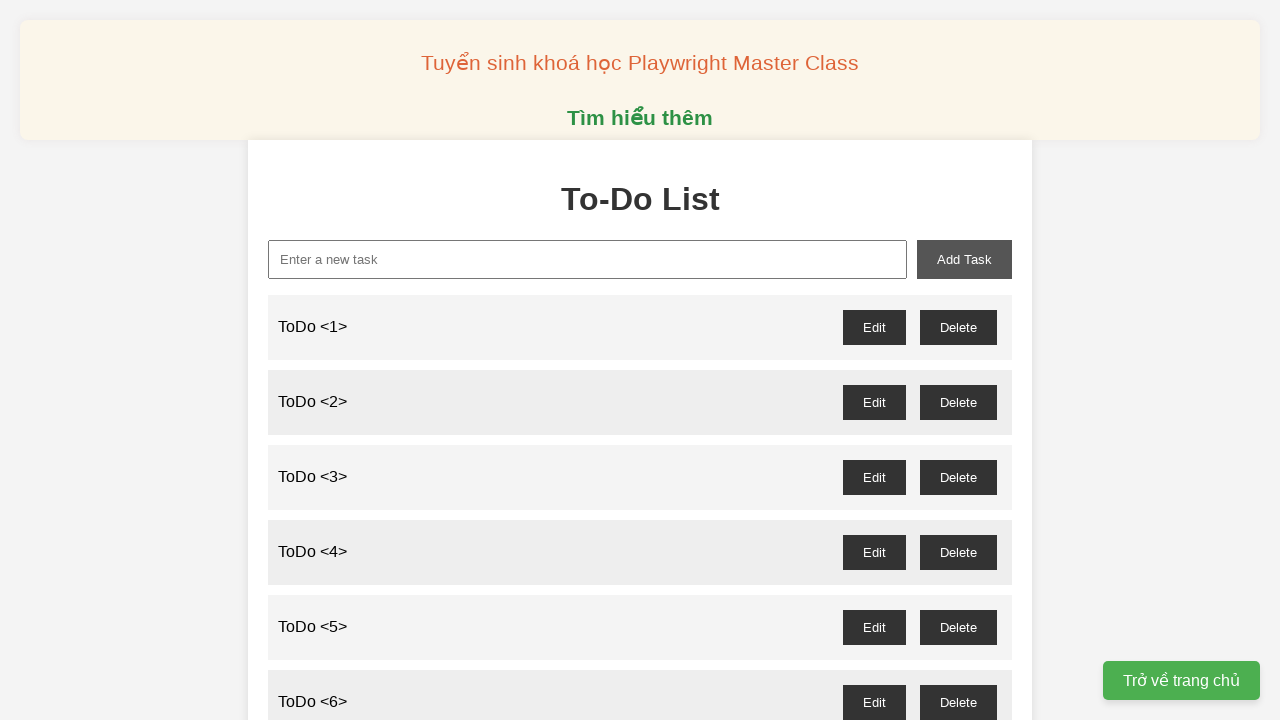

Filled input field with 'ToDo <12>' on xpath=//input[@id='new-task']
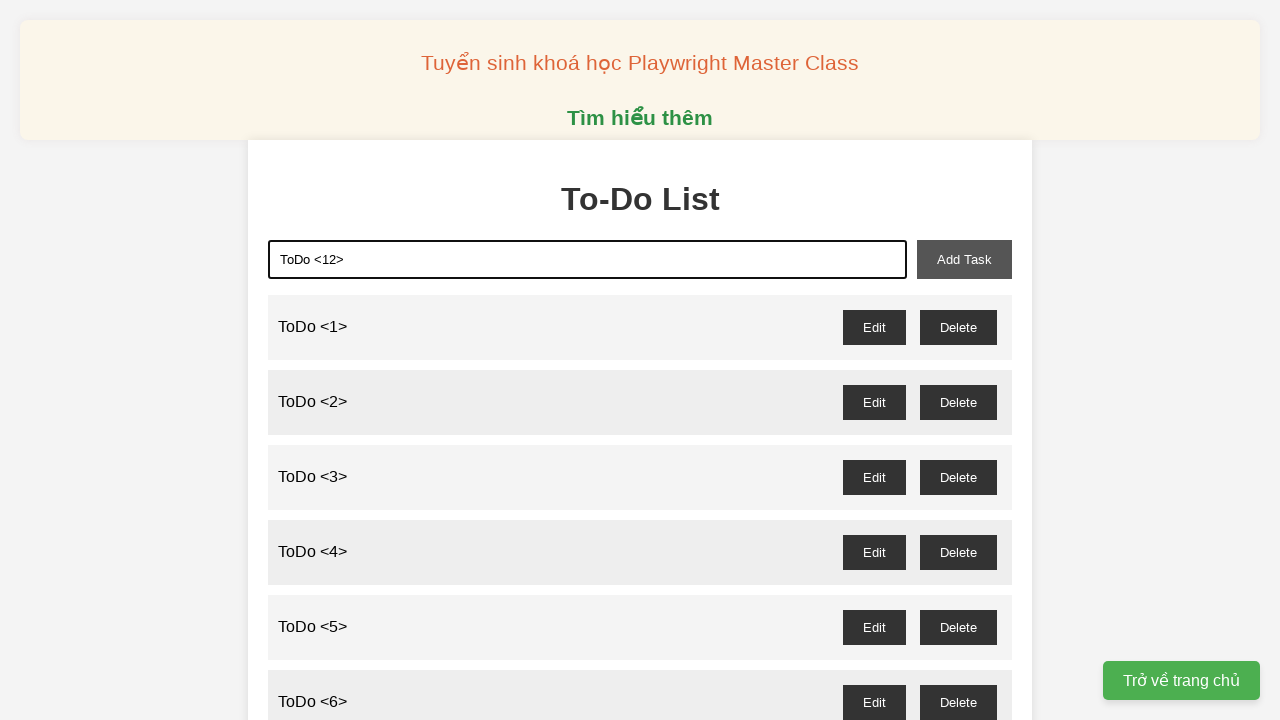

Clicked add button to create todo item 12 at (964, 259) on xpath=//button[@id='add-task']
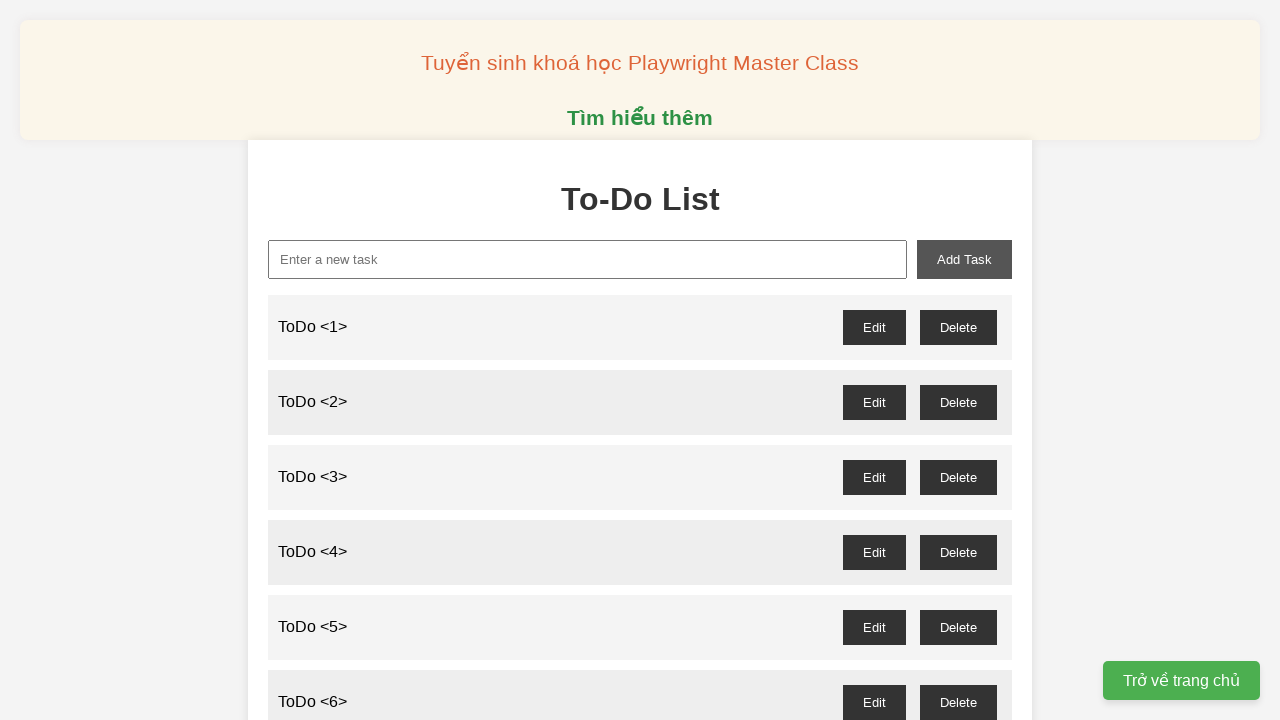

Filled input field with 'ToDo <13>' on xpath=//input[@id='new-task']
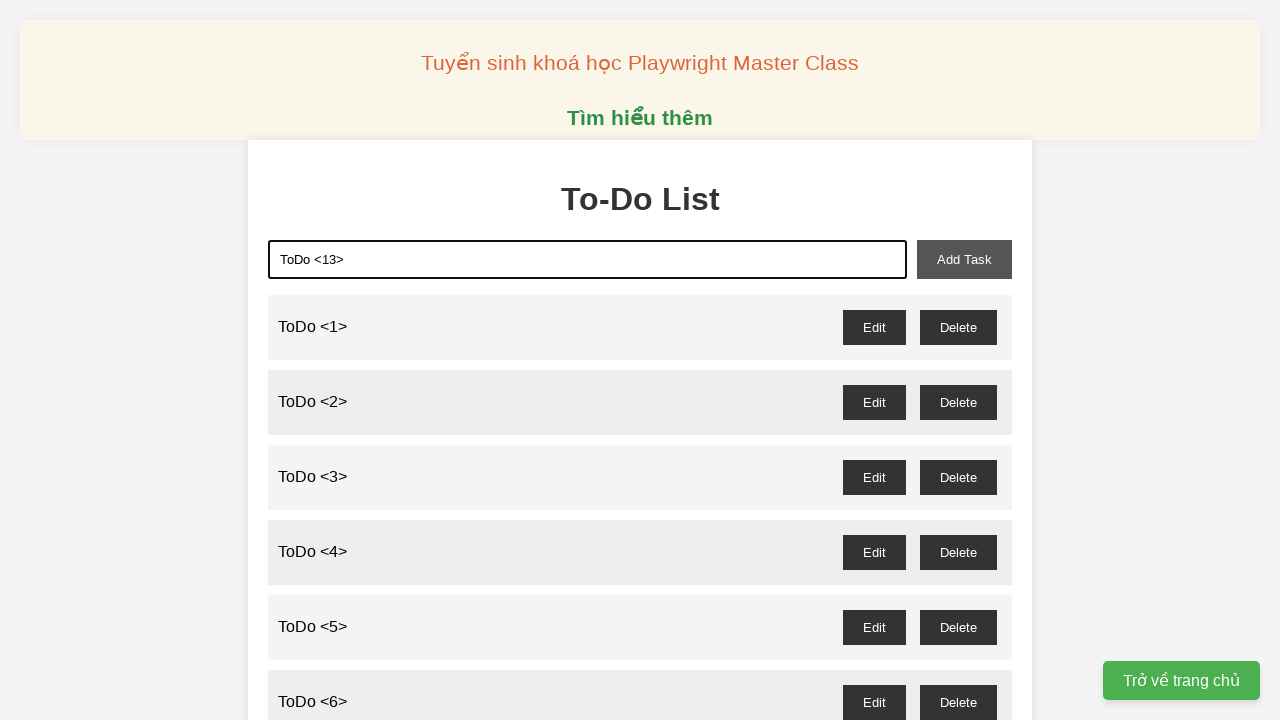

Clicked add button to create todo item 13 at (964, 259) on xpath=//button[@id='add-task']
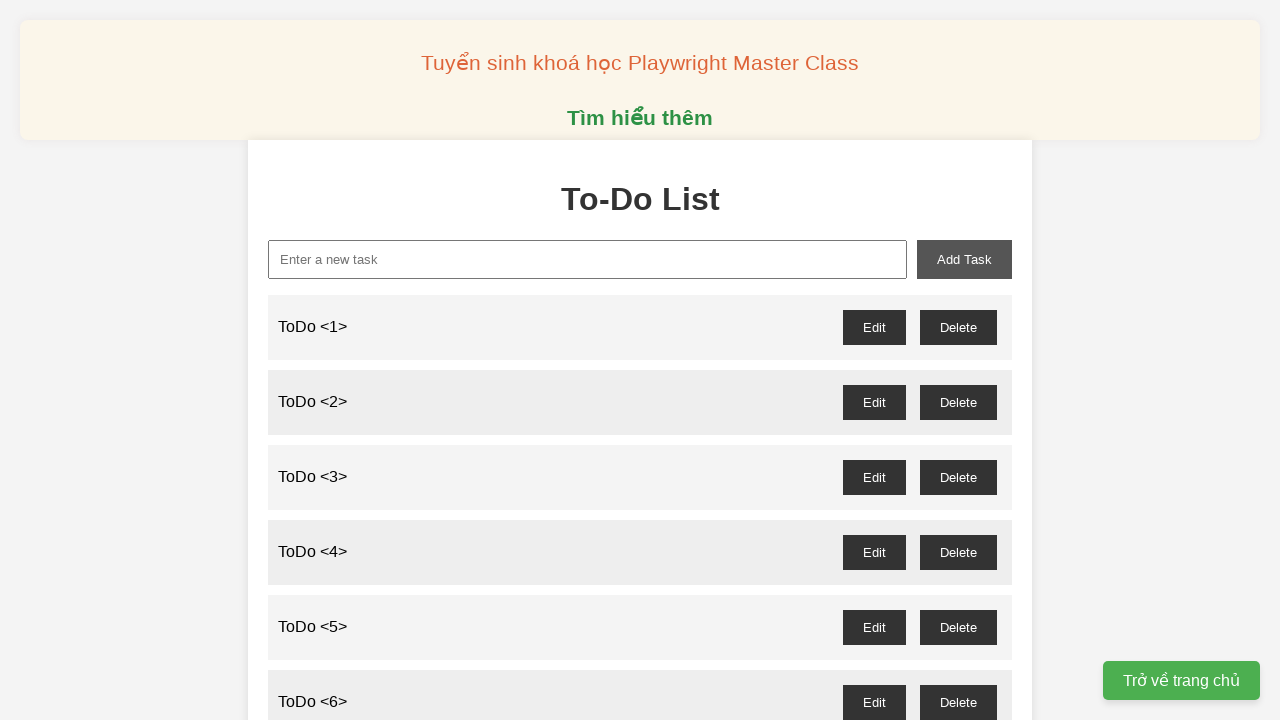

Filled input field with 'ToDo <14>' on xpath=//input[@id='new-task']
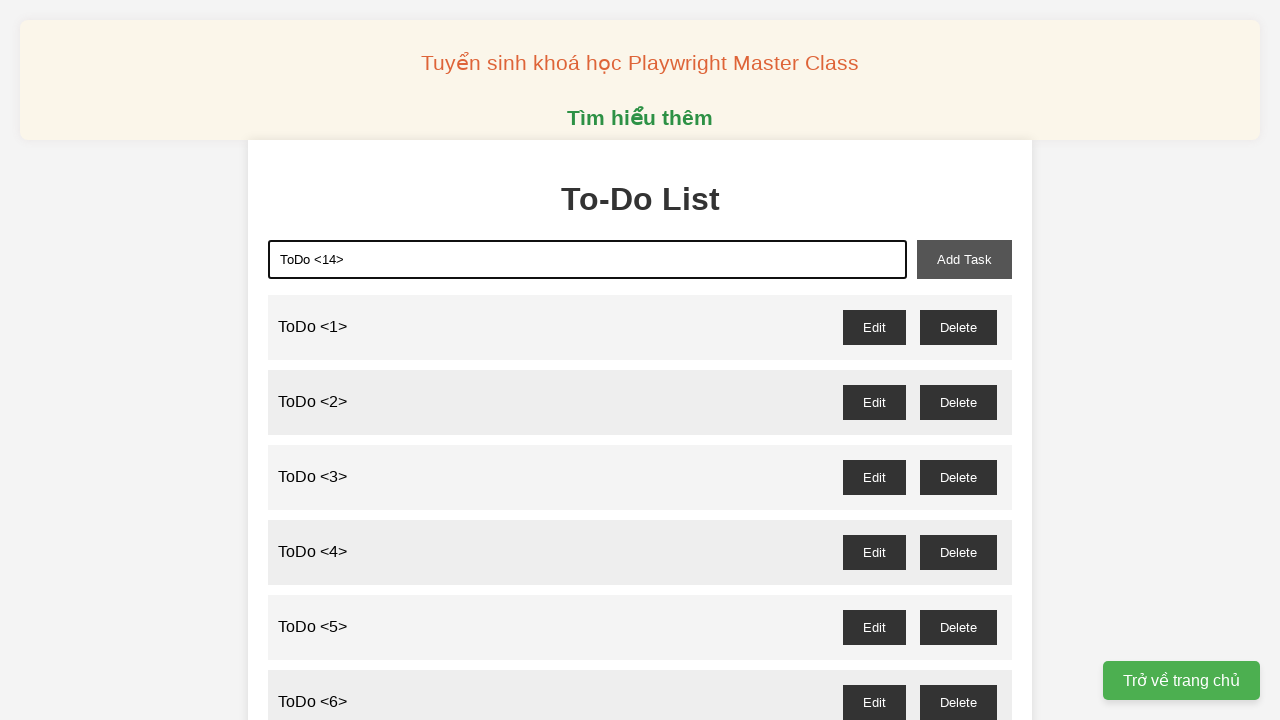

Clicked add button to create todo item 14 at (964, 259) on xpath=//button[@id='add-task']
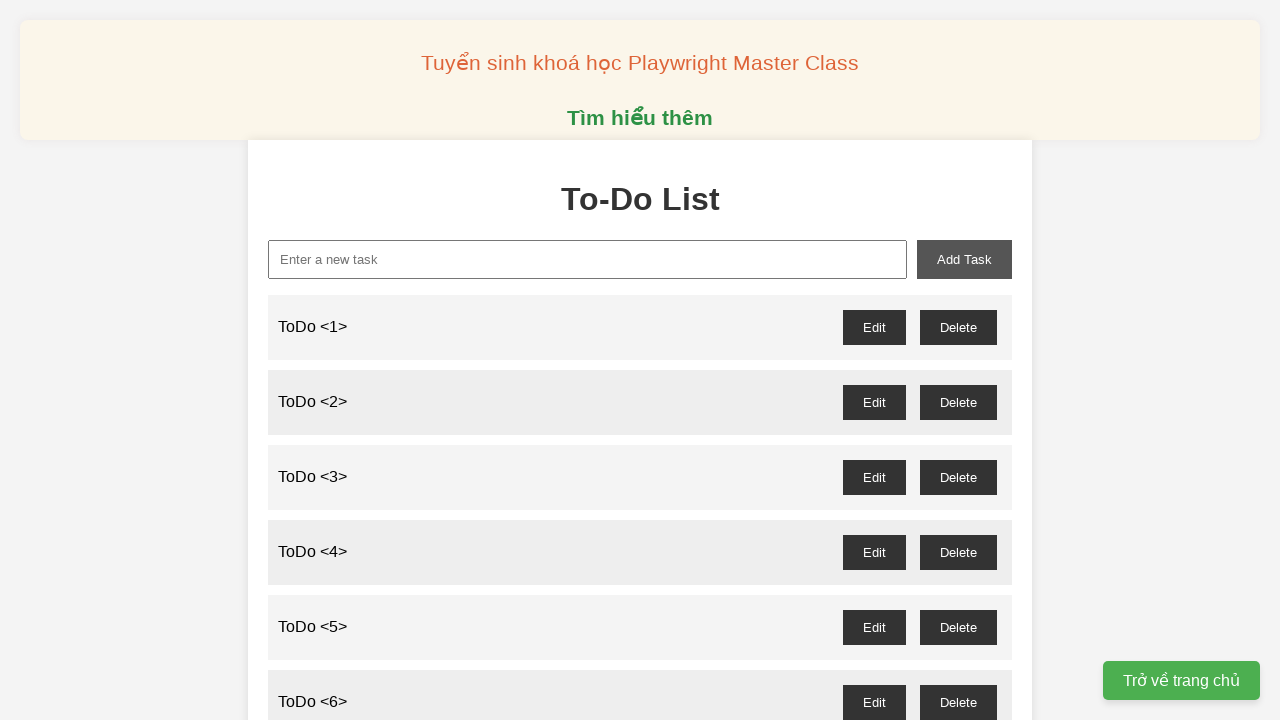

Filled input field with 'ToDo <15>' on xpath=//input[@id='new-task']
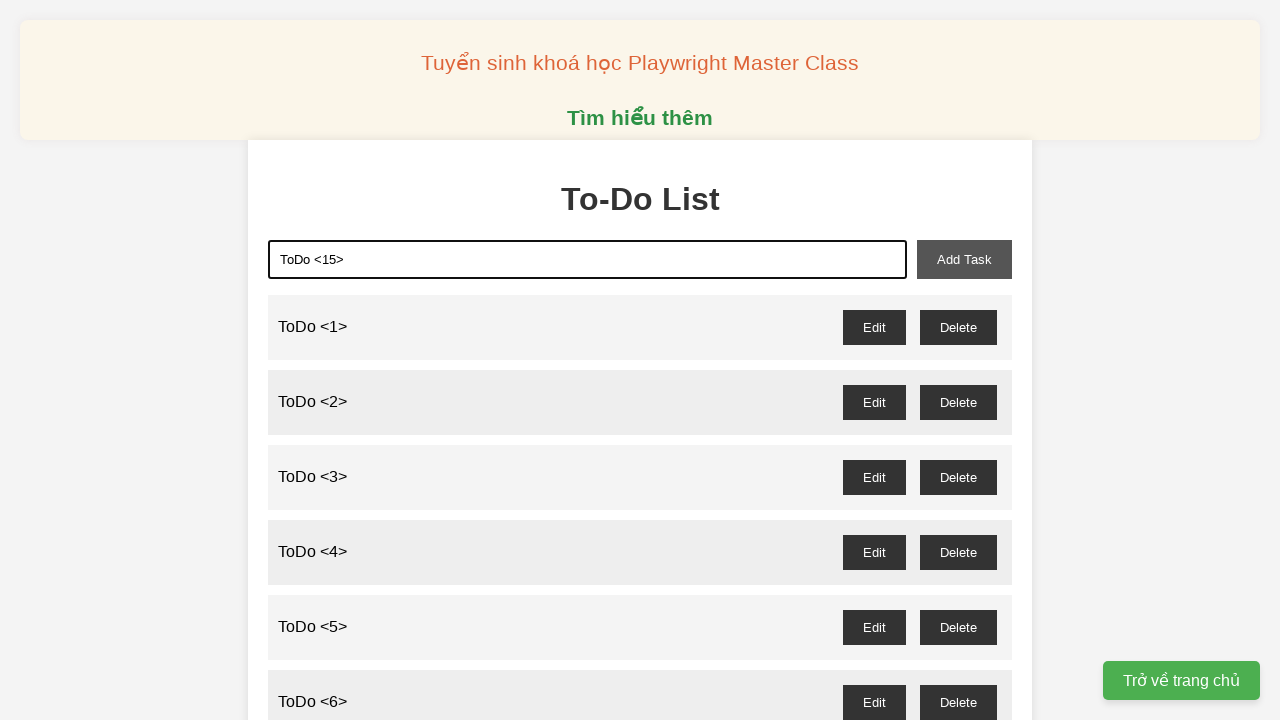

Clicked add button to create todo item 15 at (964, 259) on xpath=//button[@id='add-task']
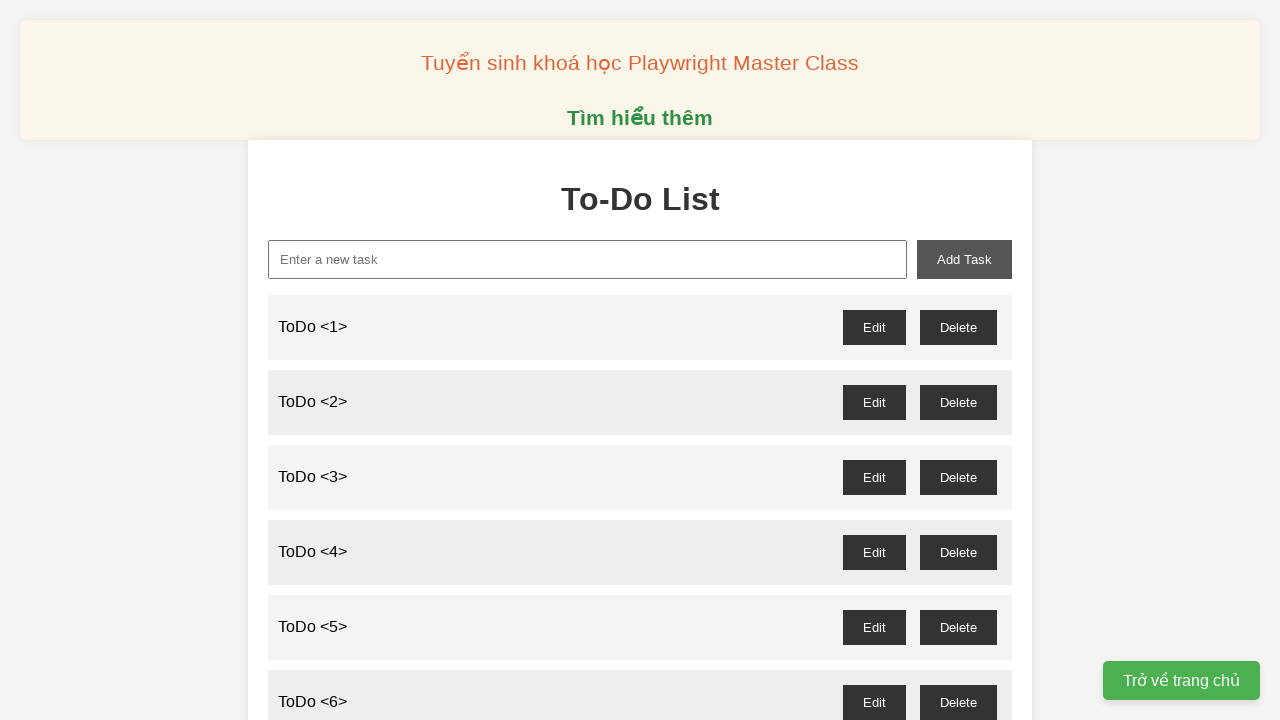

Filled input field with 'ToDo <16>' on xpath=//input[@id='new-task']
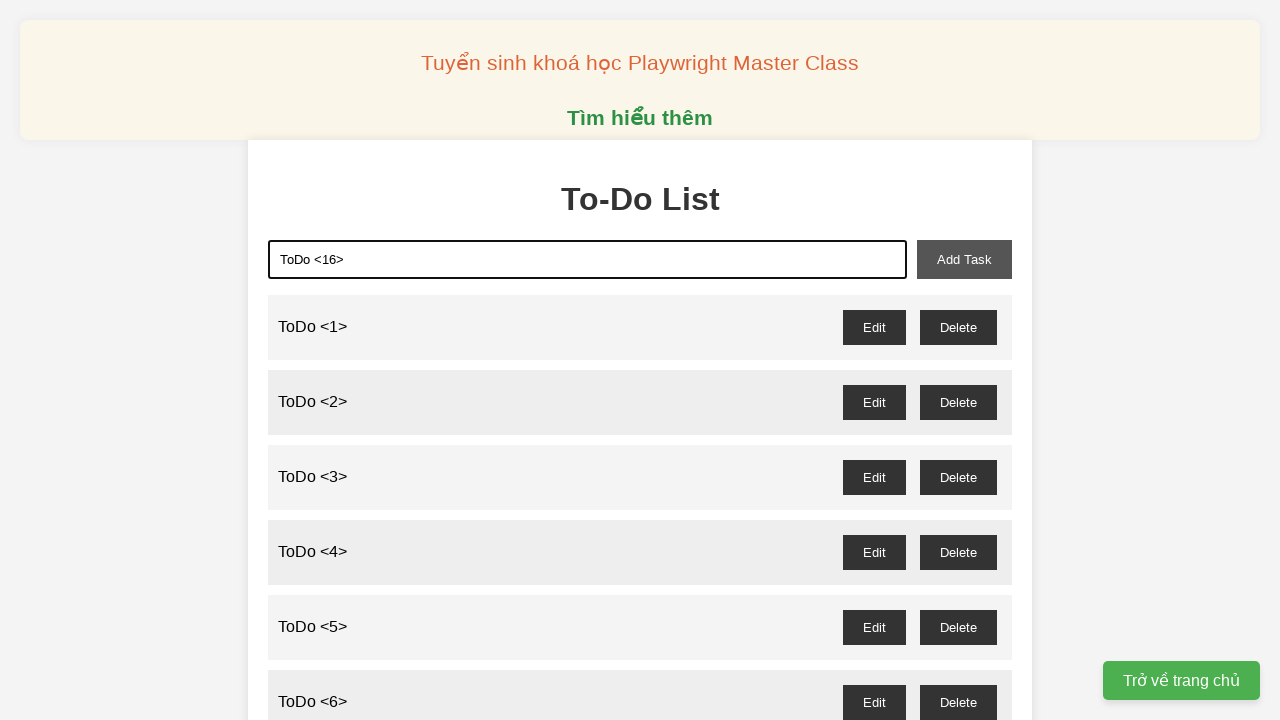

Clicked add button to create todo item 16 at (964, 259) on xpath=//button[@id='add-task']
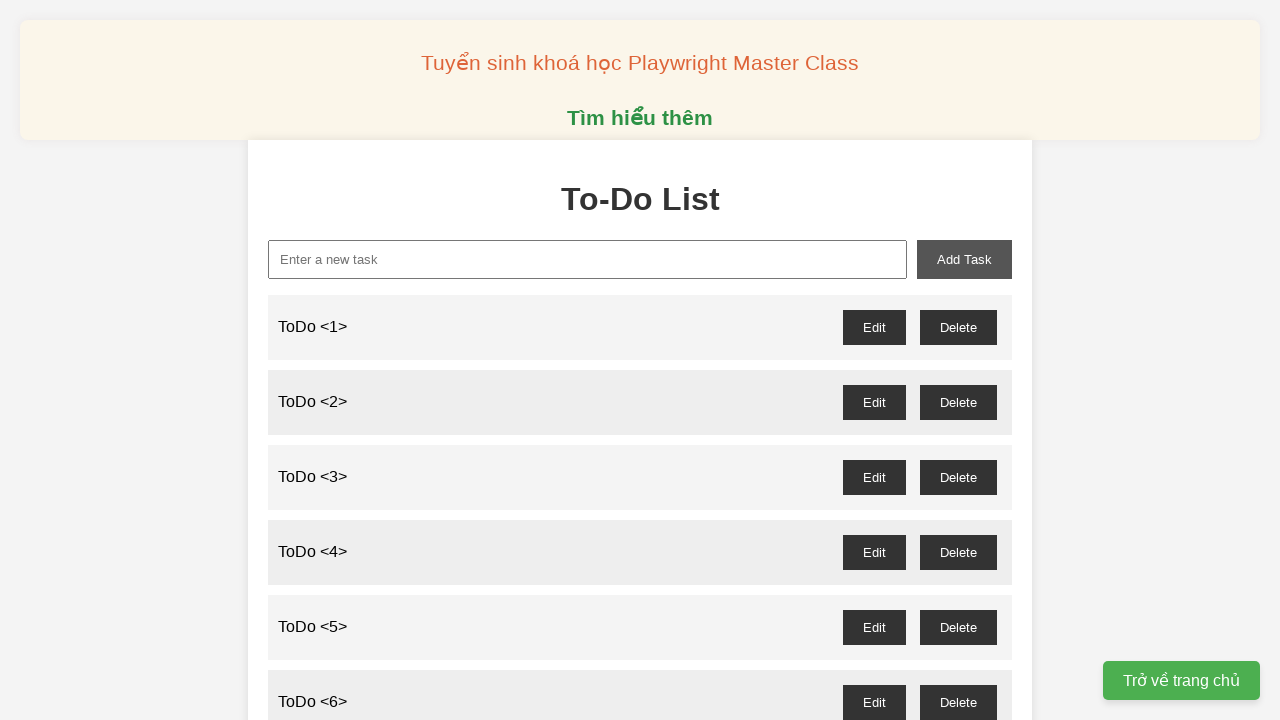

Filled input field with 'ToDo <17>' on xpath=//input[@id='new-task']
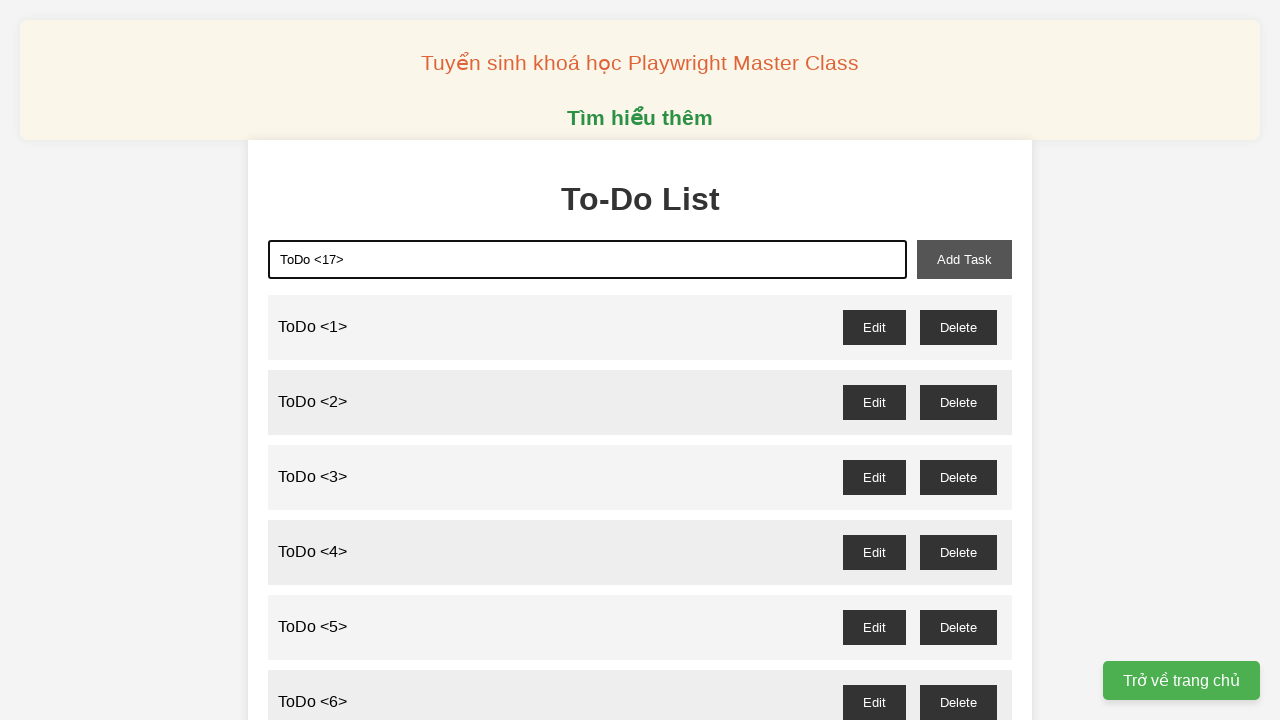

Clicked add button to create todo item 17 at (964, 259) on xpath=//button[@id='add-task']
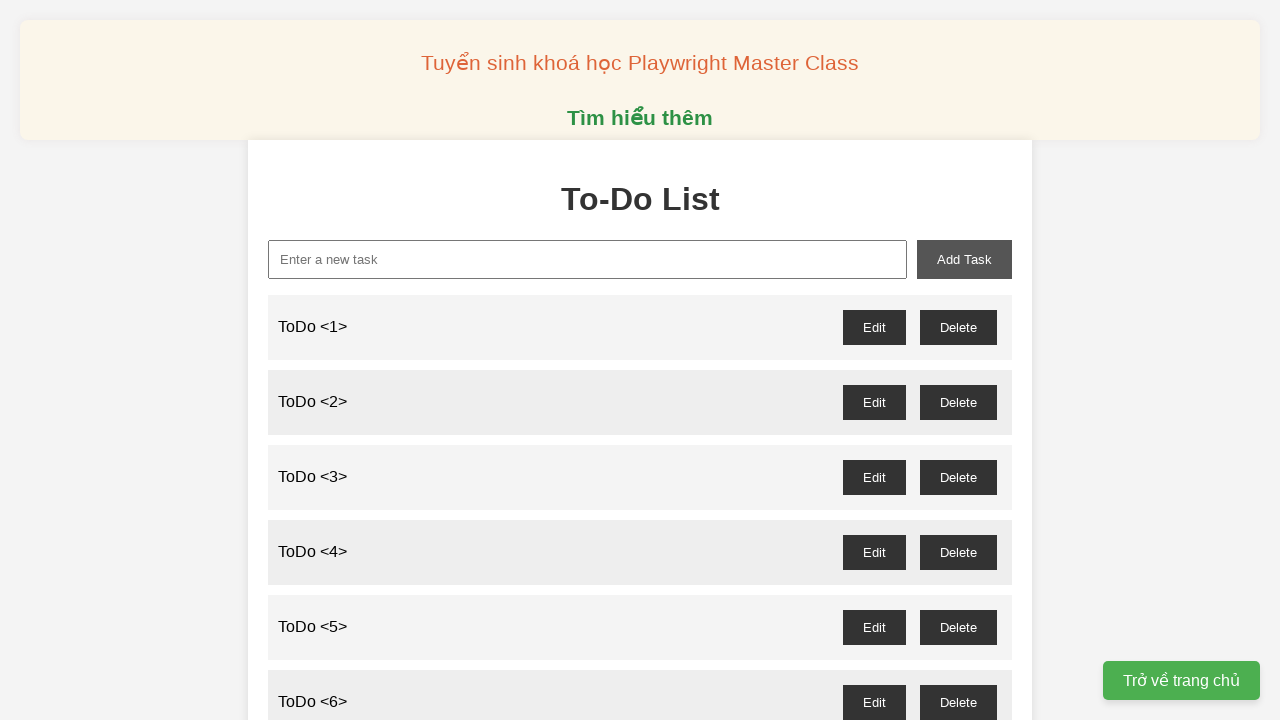

Filled input field with 'ToDo <18>' on xpath=//input[@id='new-task']
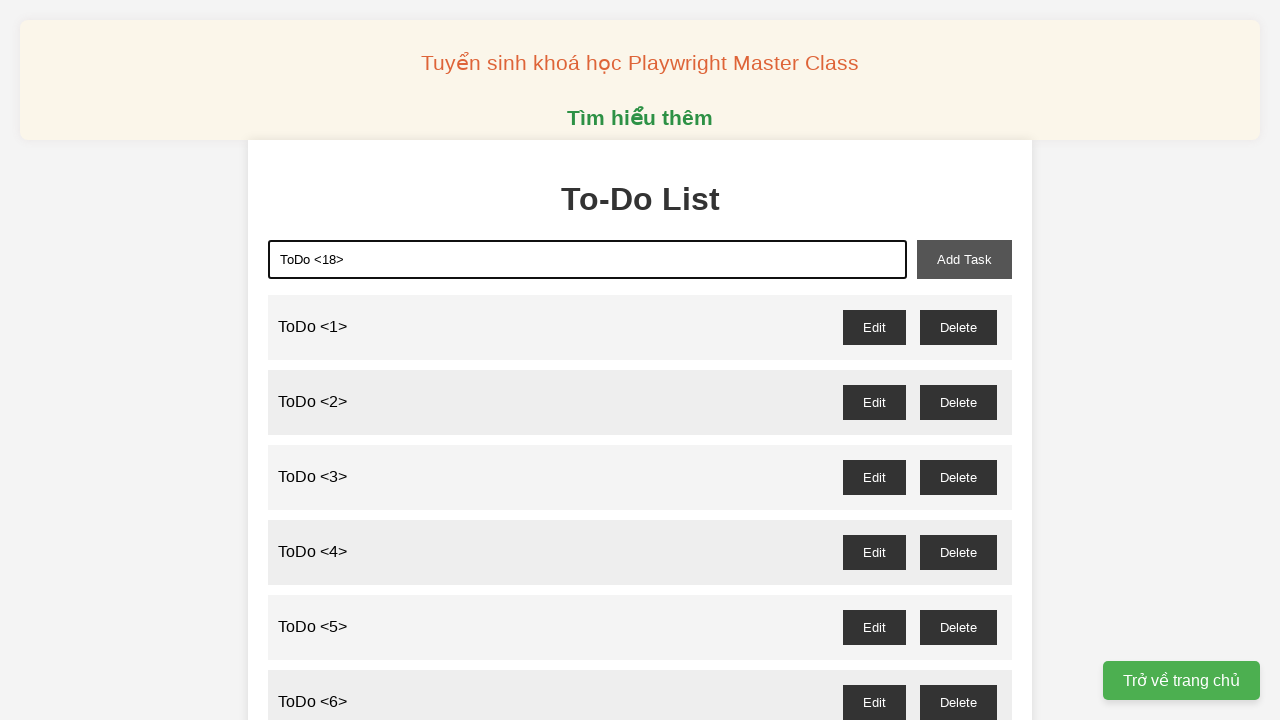

Clicked add button to create todo item 18 at (964, 259) on xpath=//button[@id='add-task']
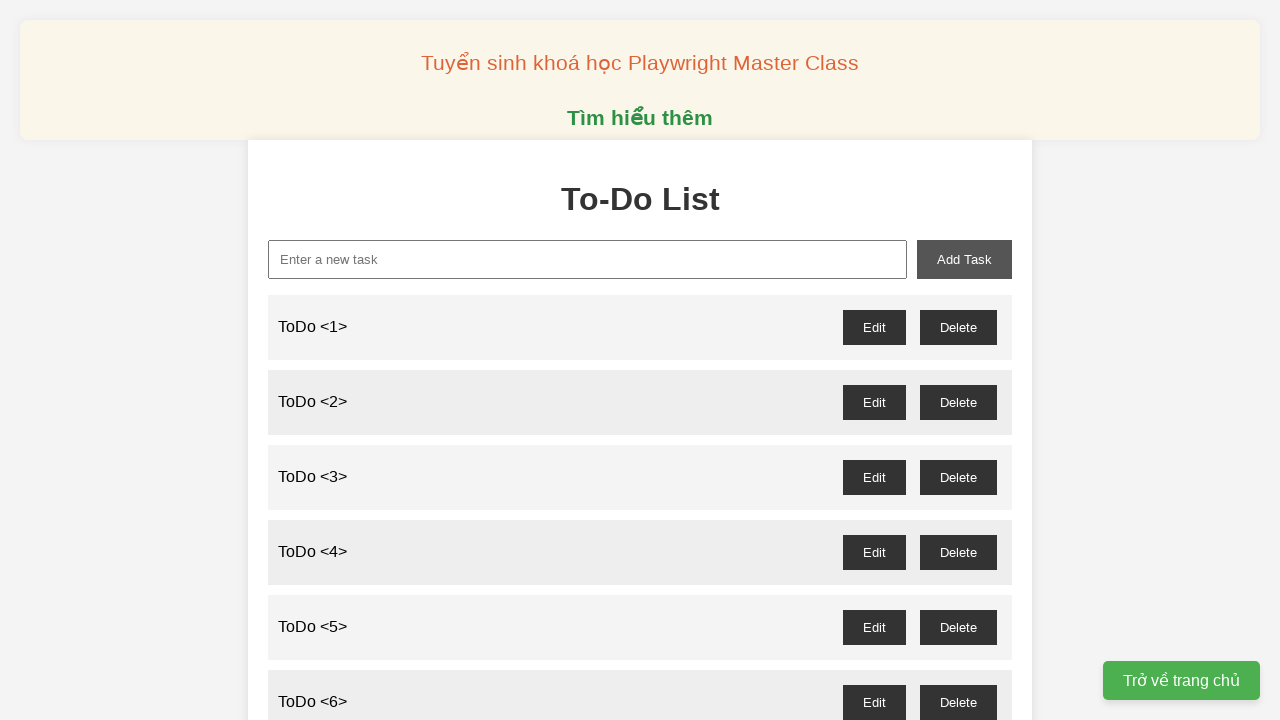

Filled input field with 'ToDo <19>' on xpath=//input[@id='new-task']
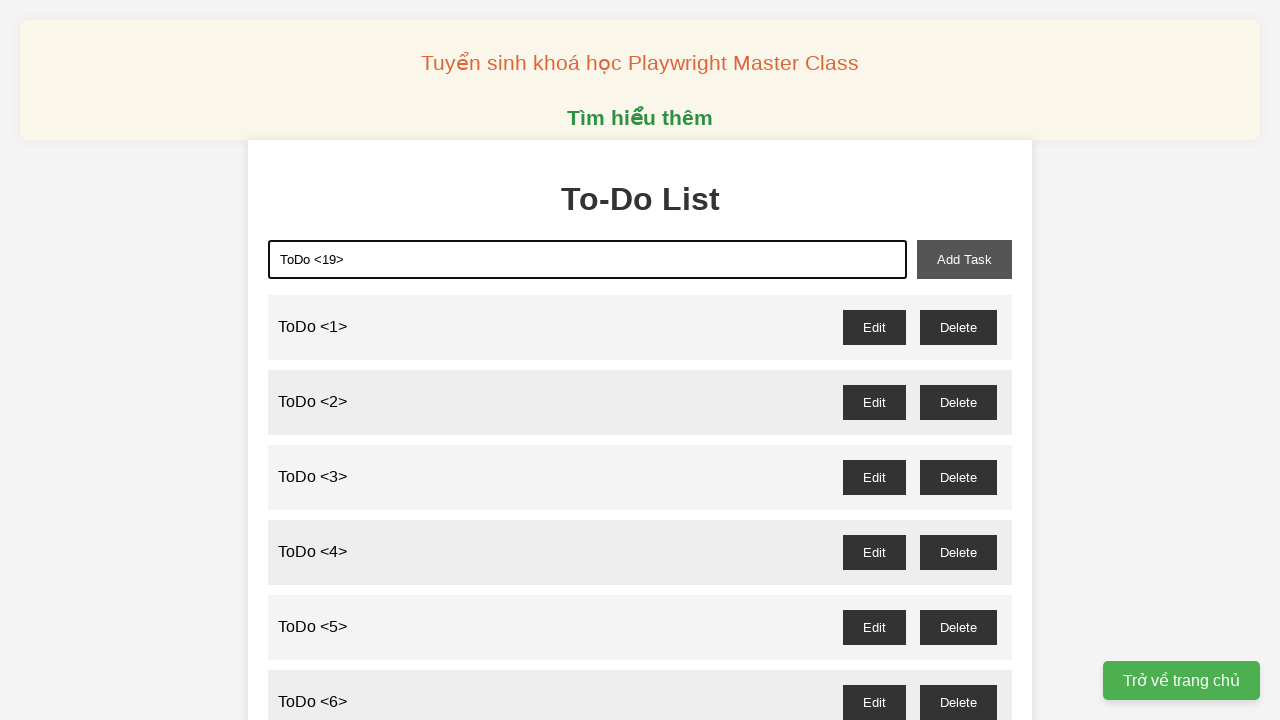

Clicked add button to create todo item 19 at (964, 259) on xpath=//button[@id='add-task']
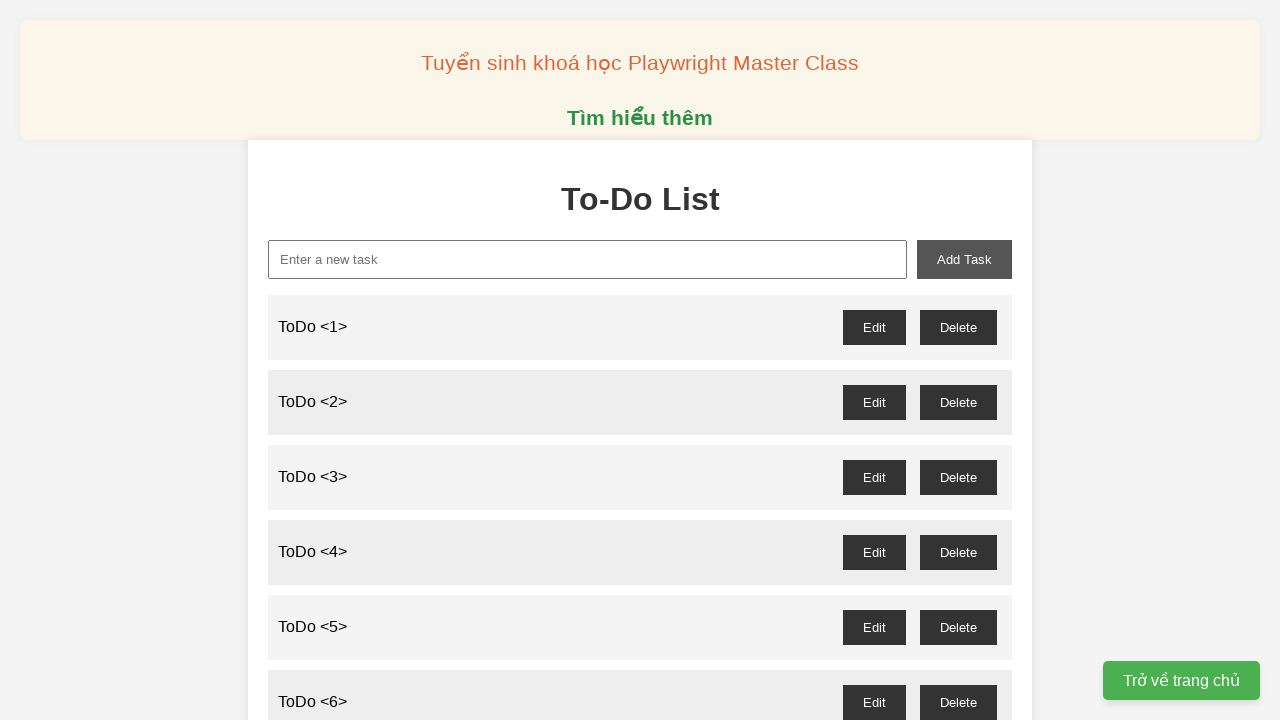

Filled input field with 'ToDo <20>' on xpath=//input[@id='new-task']
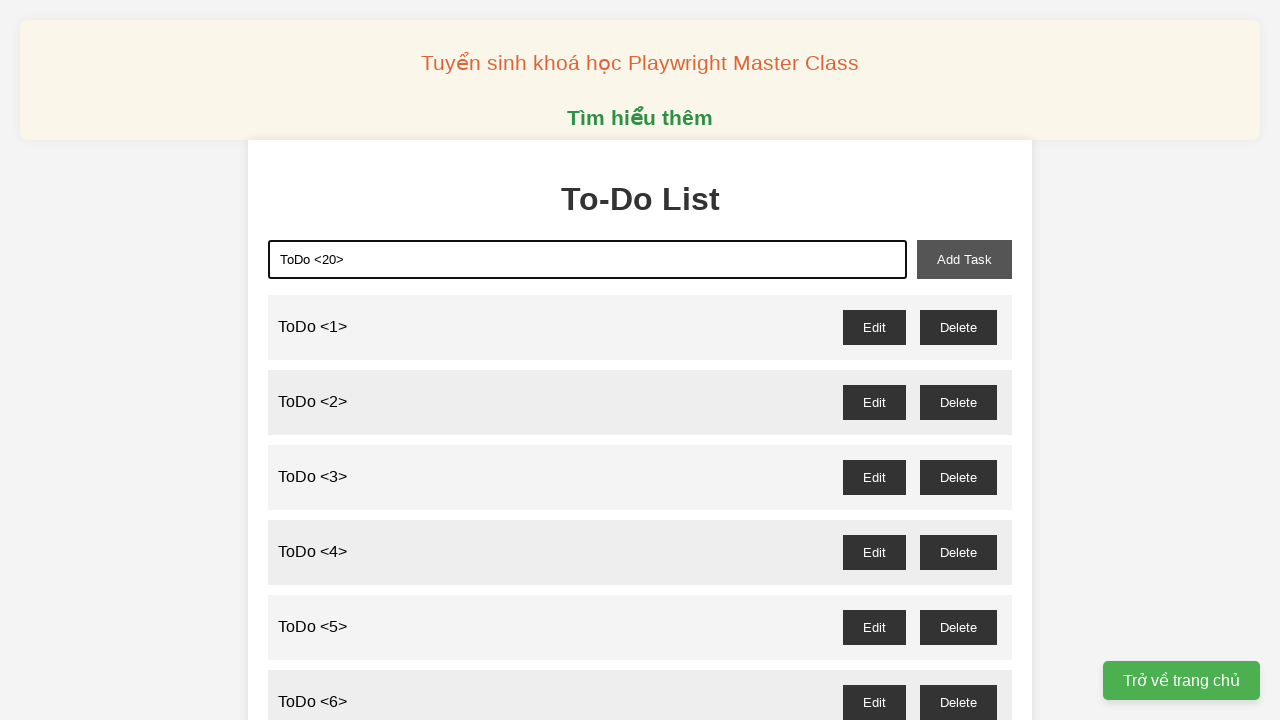

Clicked add button to create todo item 20 at (964, 259) on xpath=//button[@id='add-task']
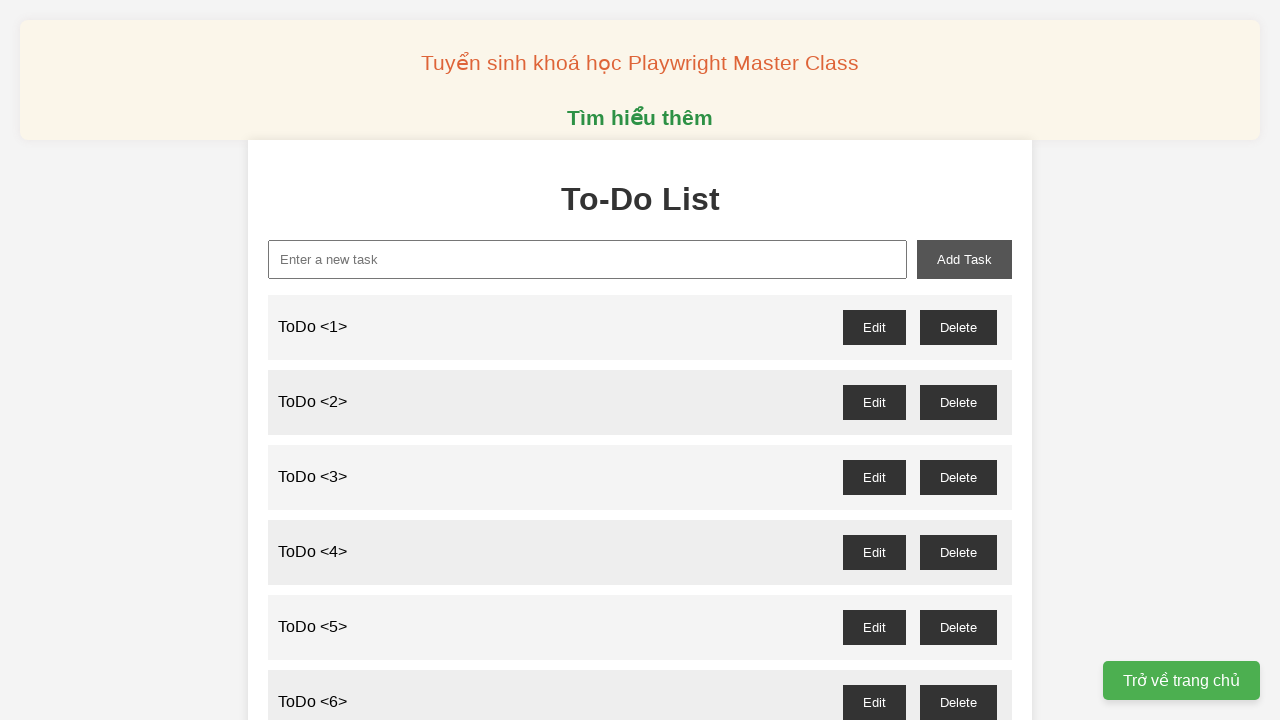

Filled input field with 'ToDo <21>' on xpath=//input[@id='new-task']
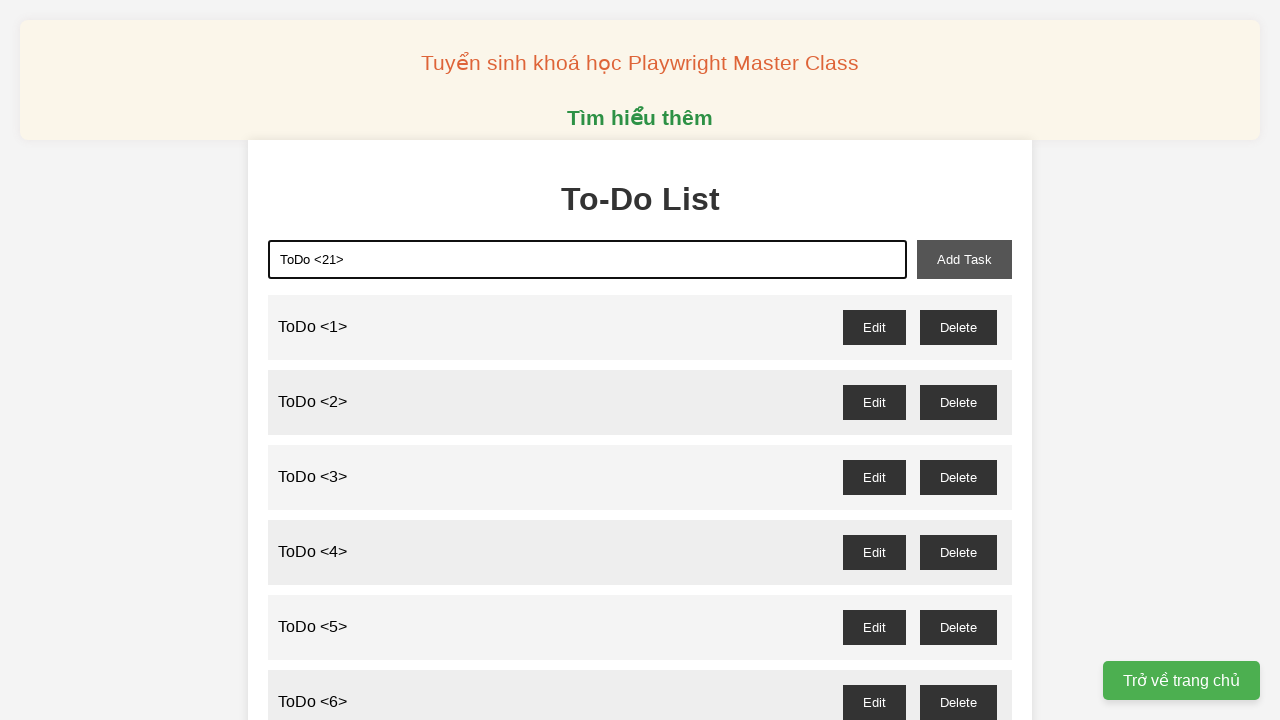

Clicked add button to create todo item 21 at (964, 259) on xpath=//button[@id='add-task']
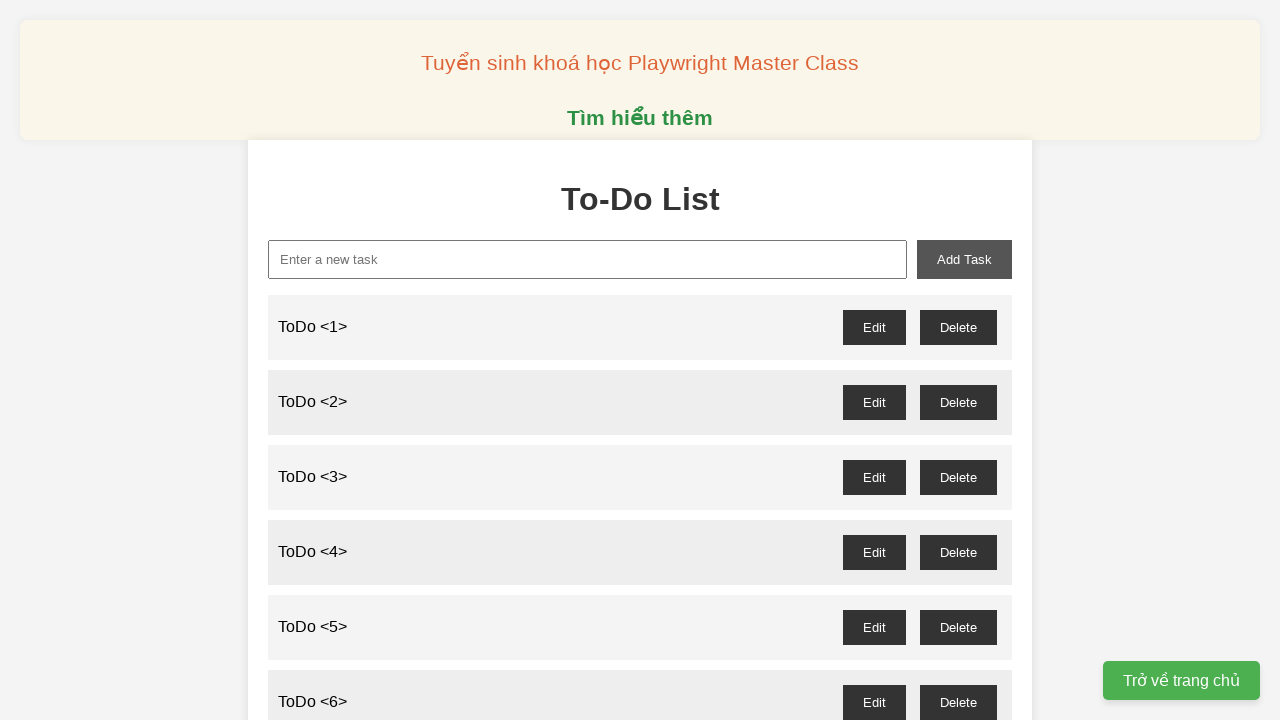

Filled input field with 'ToDo <22>' on xpath=//input[@id='new-task']
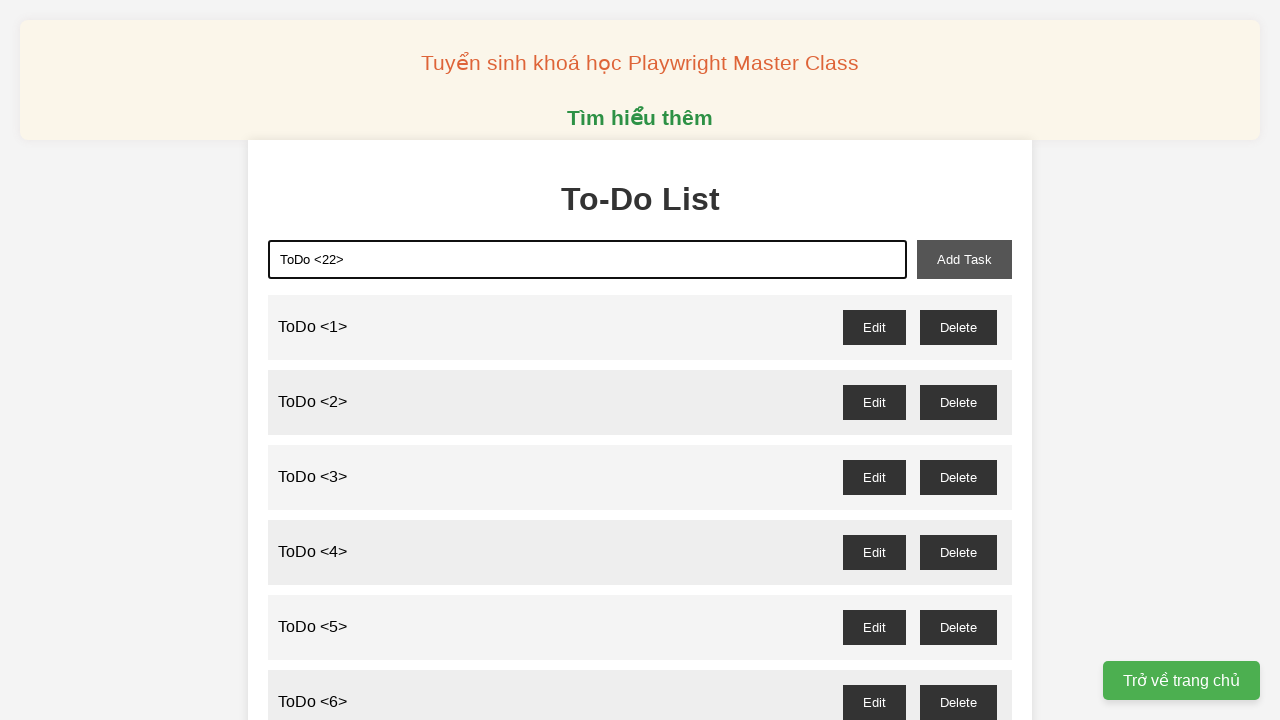

Clicked add button to create todo item 22 at (964, 259) on xpath=//button[@id='add-task']
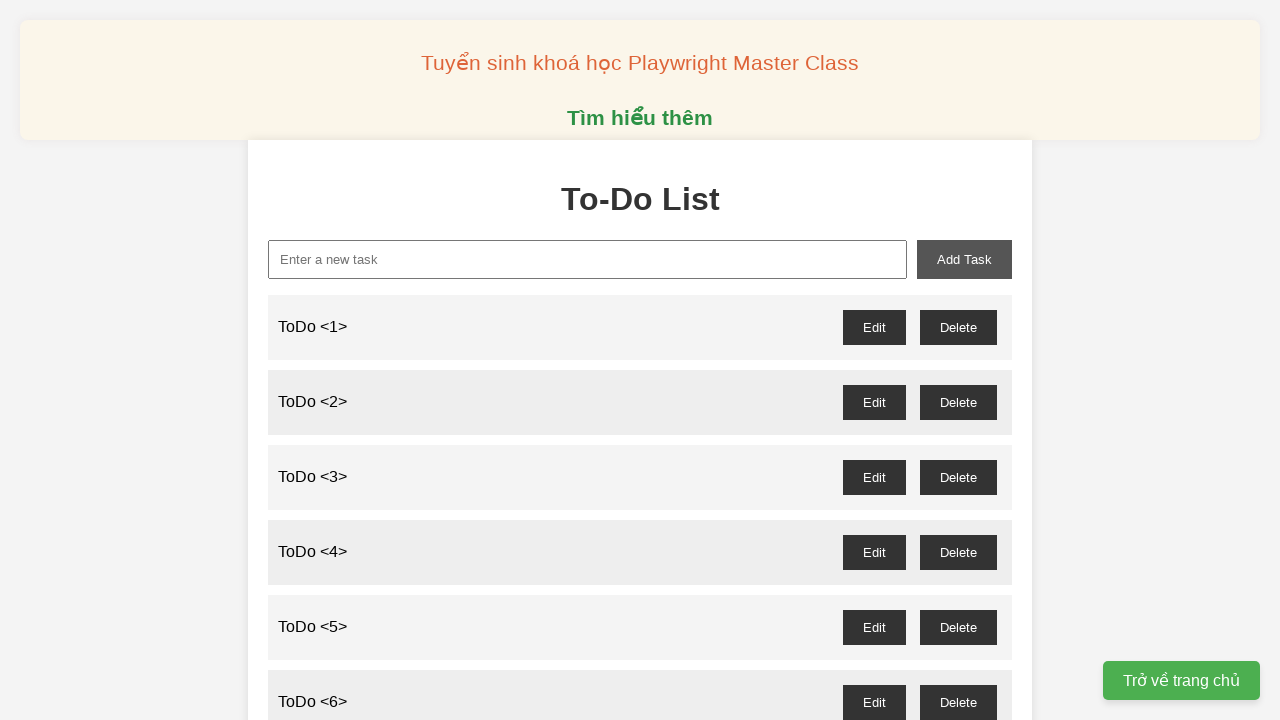

Filled input field with 'ToDo <23>' on xpath=//input[@id='new-task']
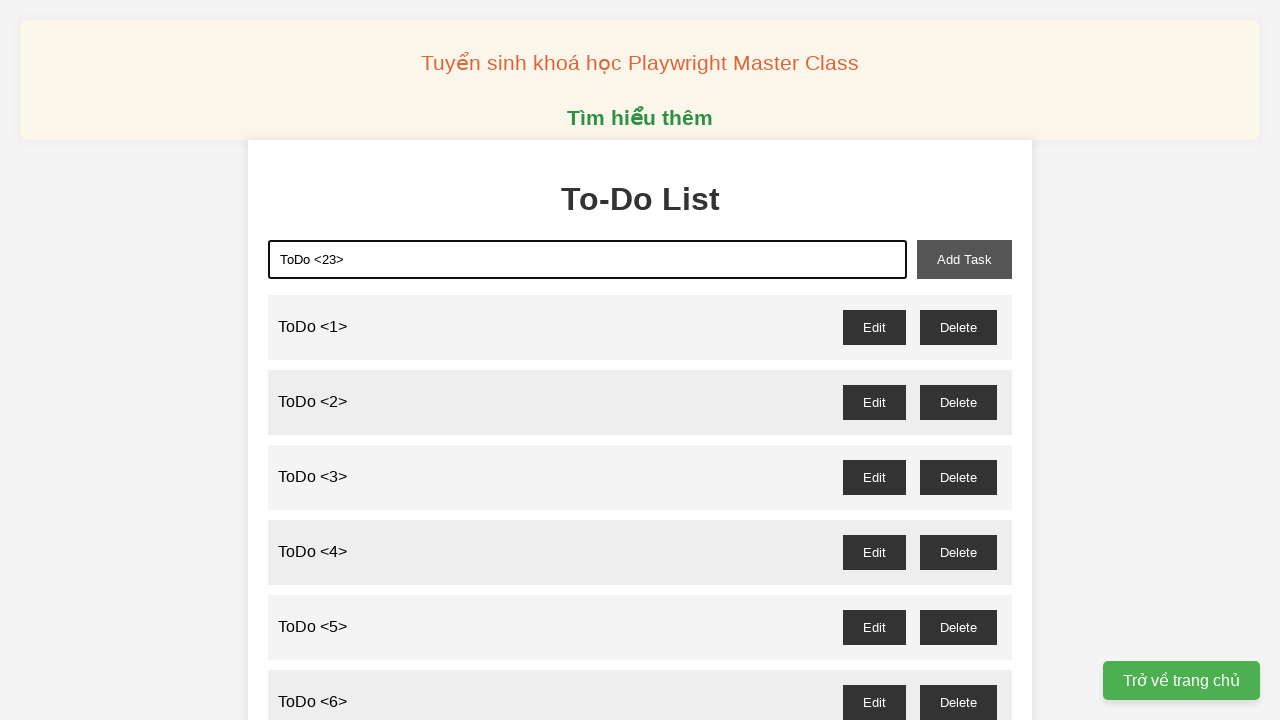

Clicked add button to create todo item 23 at (964, 259) on xpath=//button[@id='add-task']
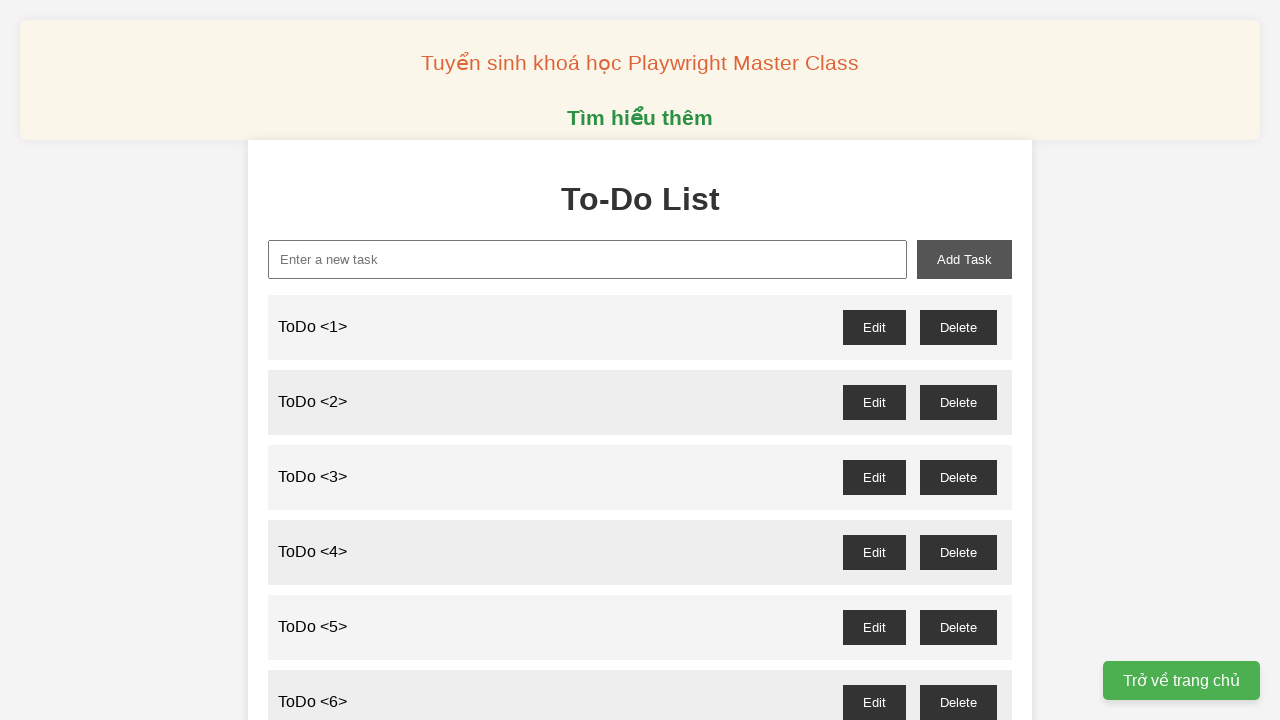

Filled input field with 'ToDo <24>' on xpath=//input[@id='new-task']
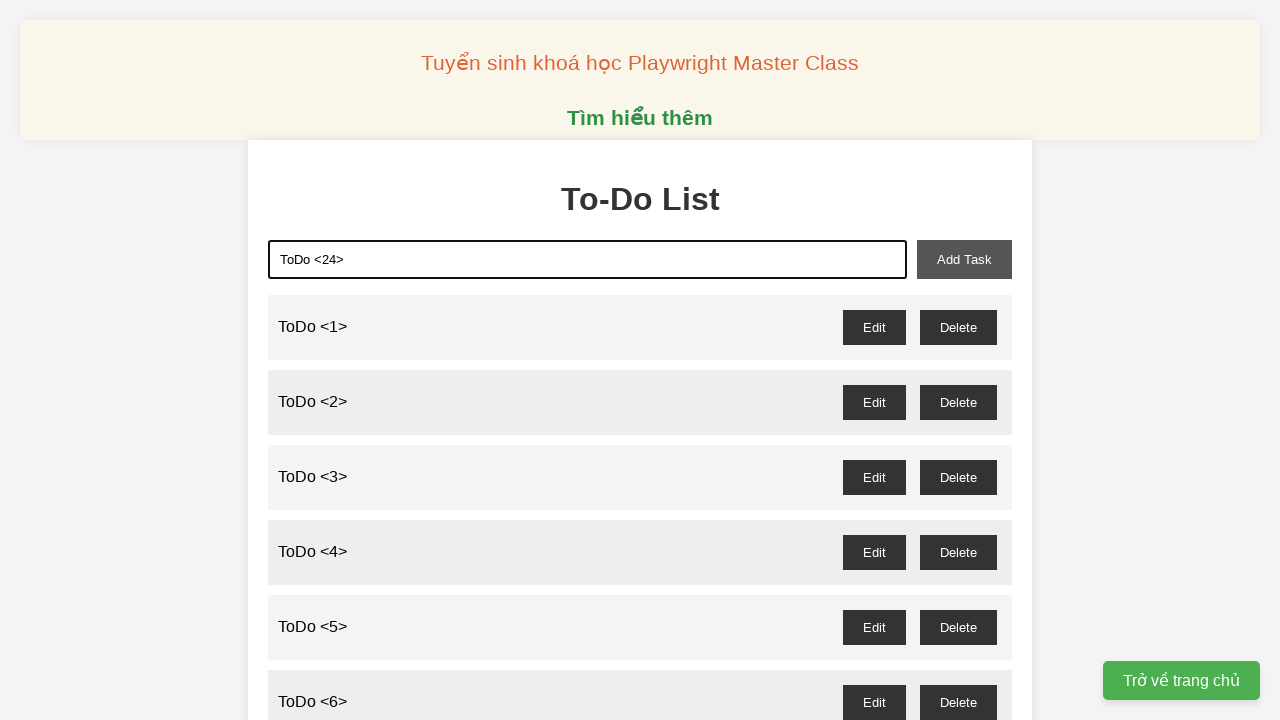

Clicked add button to create todo item 24 at (964, 259) on xpath=//button[@id='add-task']
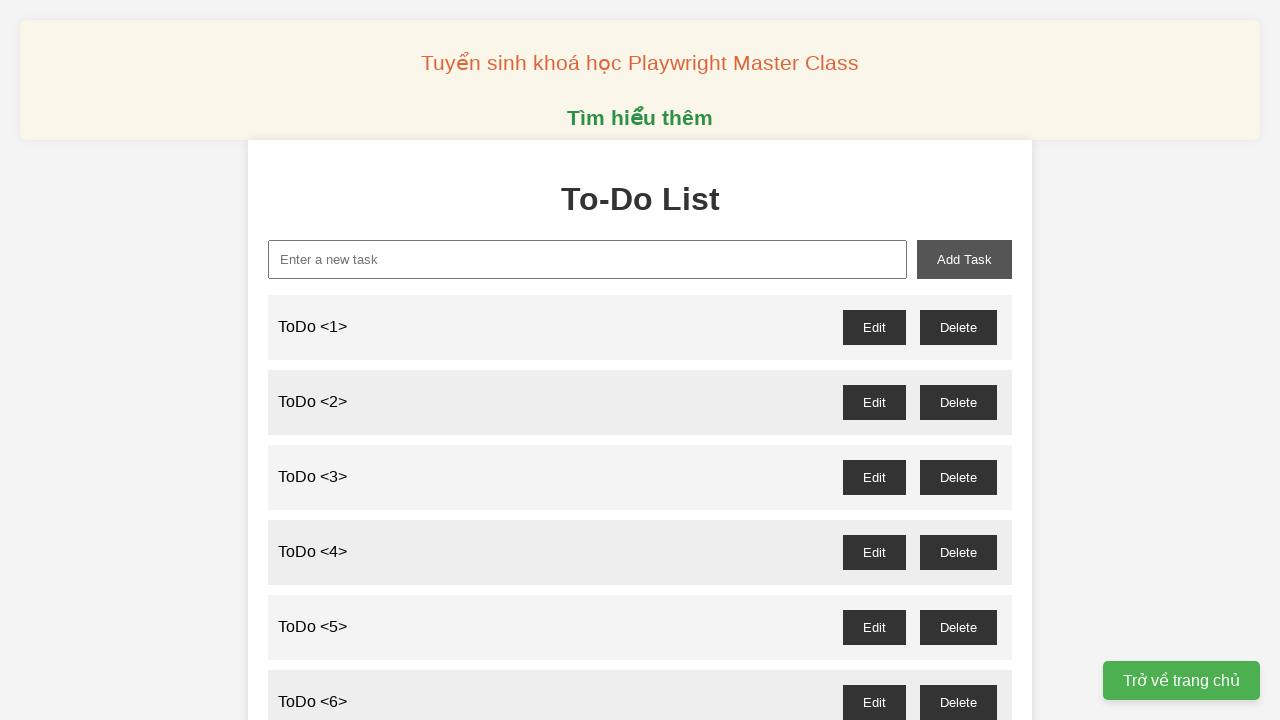

Filled input field with 'ToDo <25>' on xpath=//input[@id='new-task']
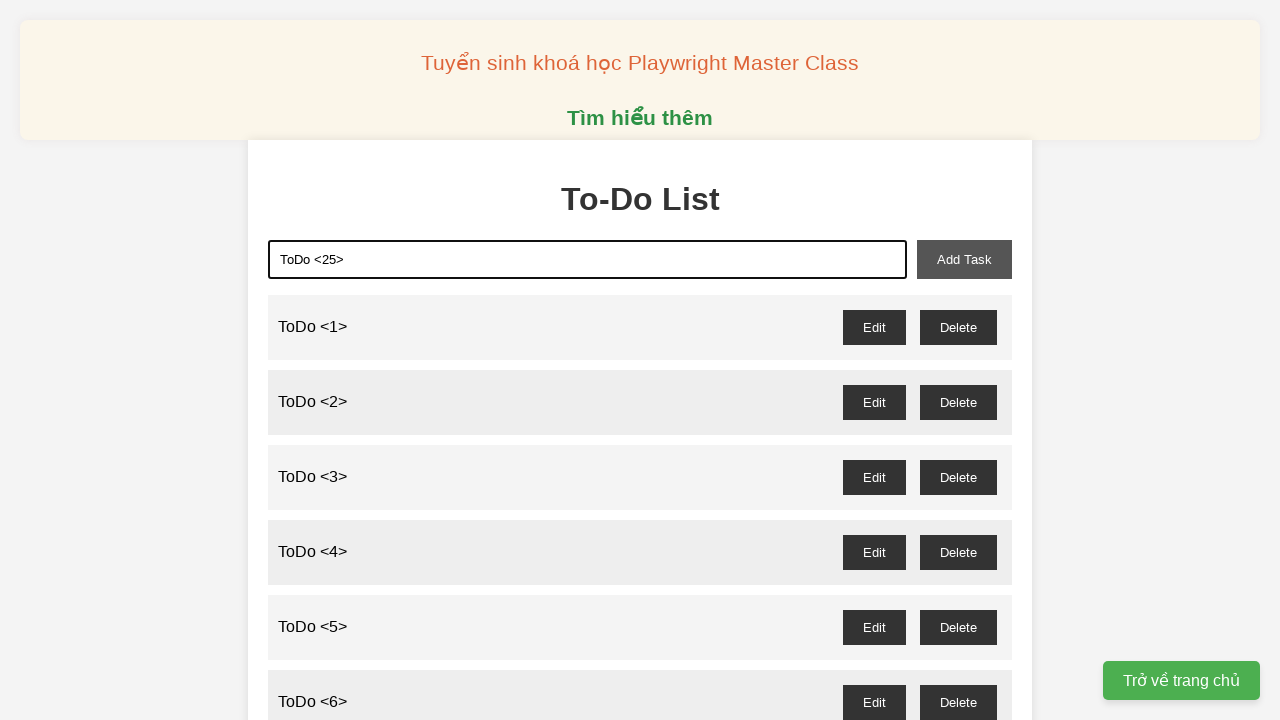

Clicked add button to create todo item 25 at (964, 259) on xpath=//button[@id='add-task']
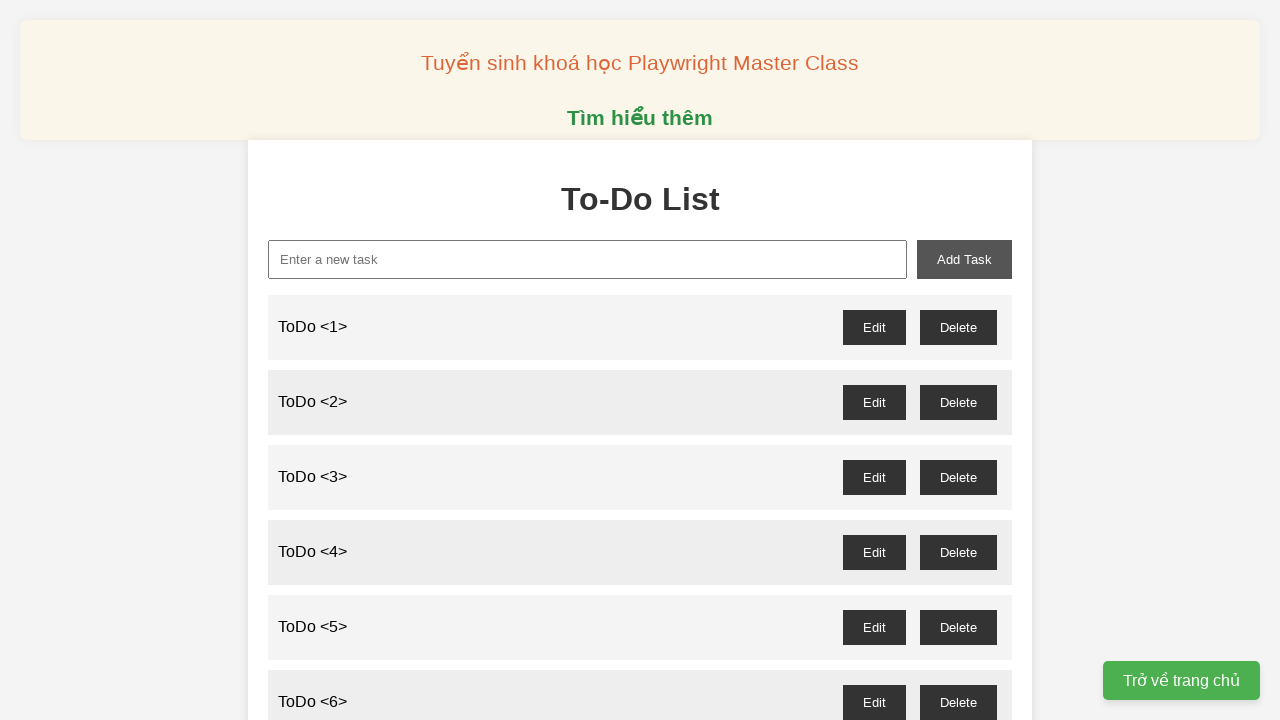

Filled input field with 'ToDo <26>' on xpath=//input[@id='new-task']
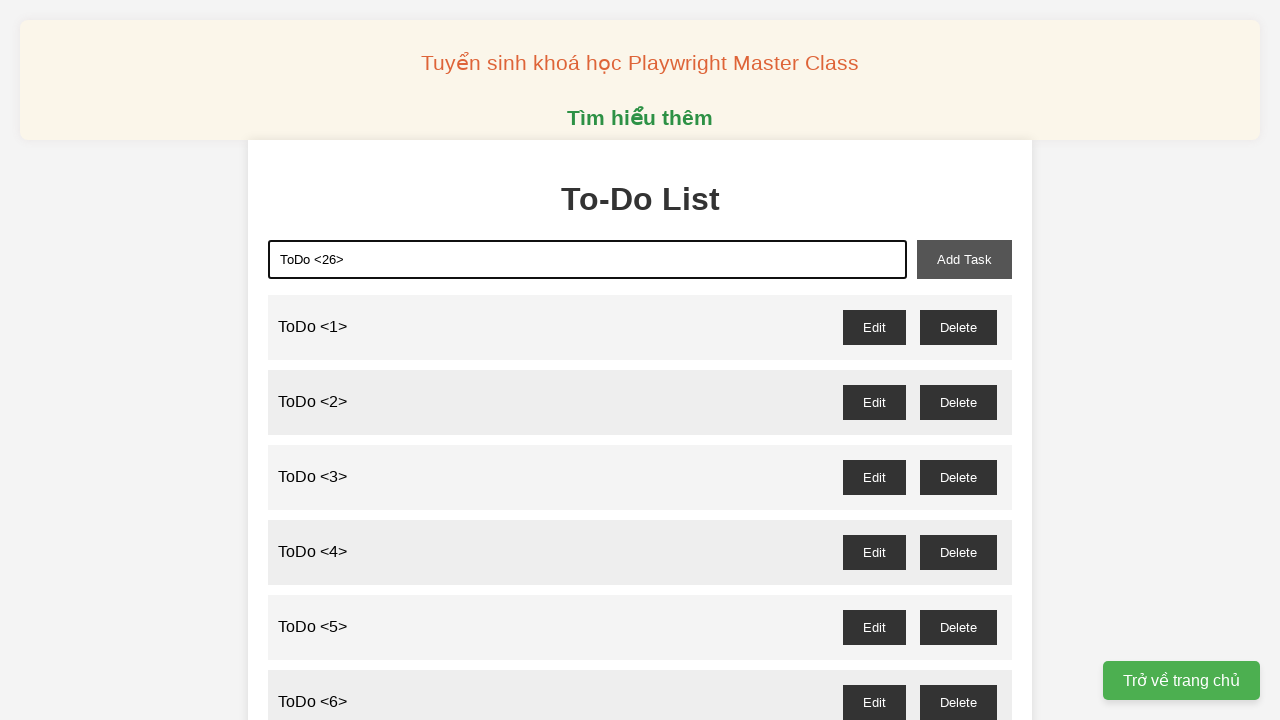

Clicked add button to create todo item 26 at (964, 259) on xpath=//button[@id='add-task']
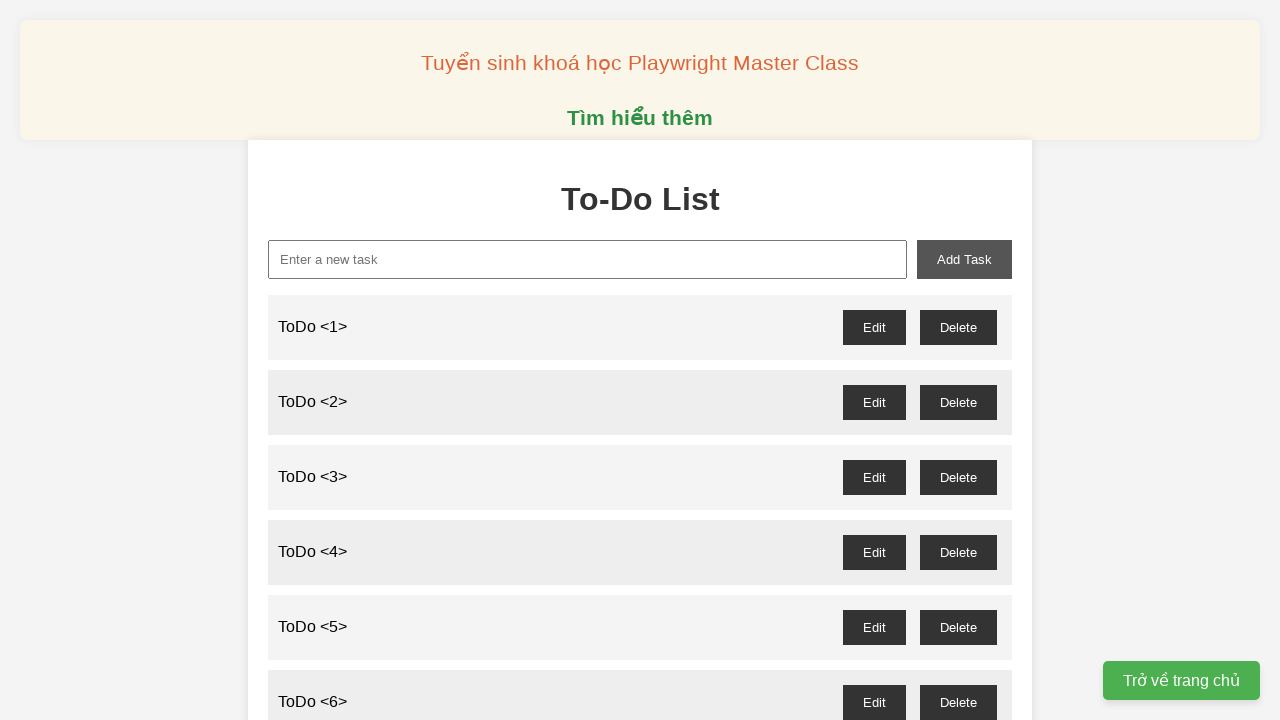

Filled input field with 'ToDo <27>' on xpath=//input[@id='new-task']
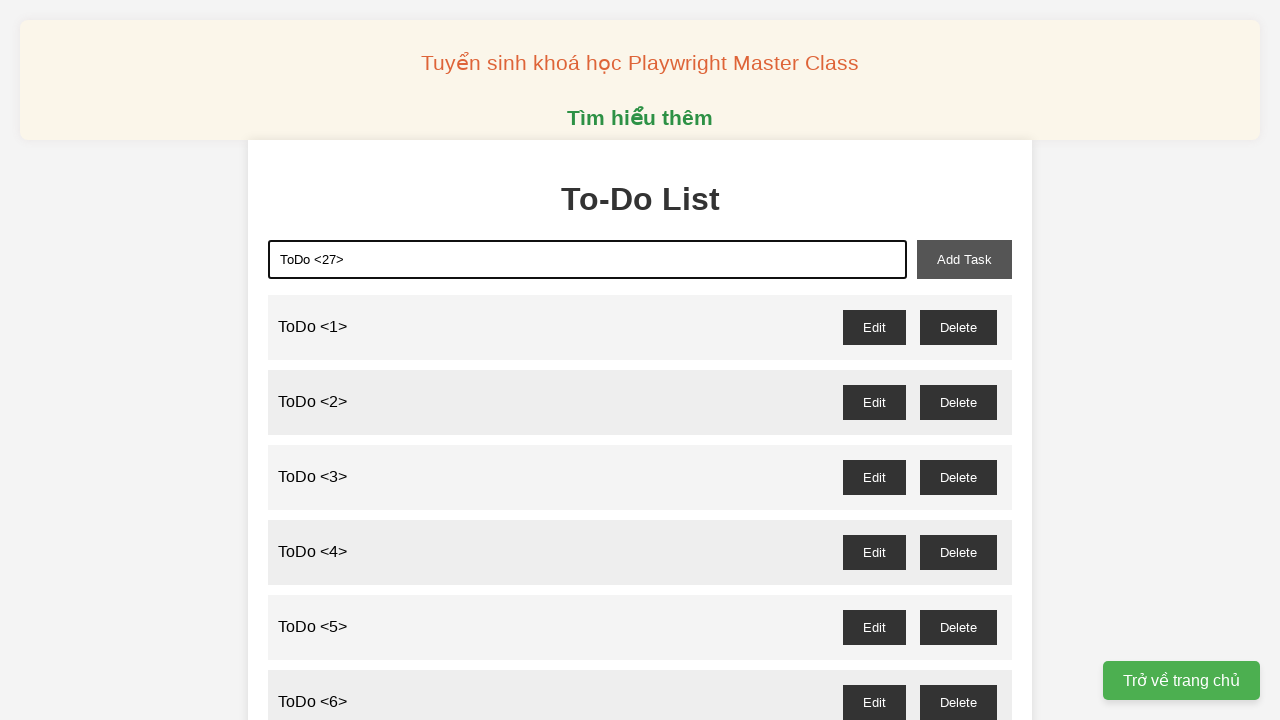

Clicked add button to create todo item 27 at (964, 259) on xpath=//button[@id='add-task']
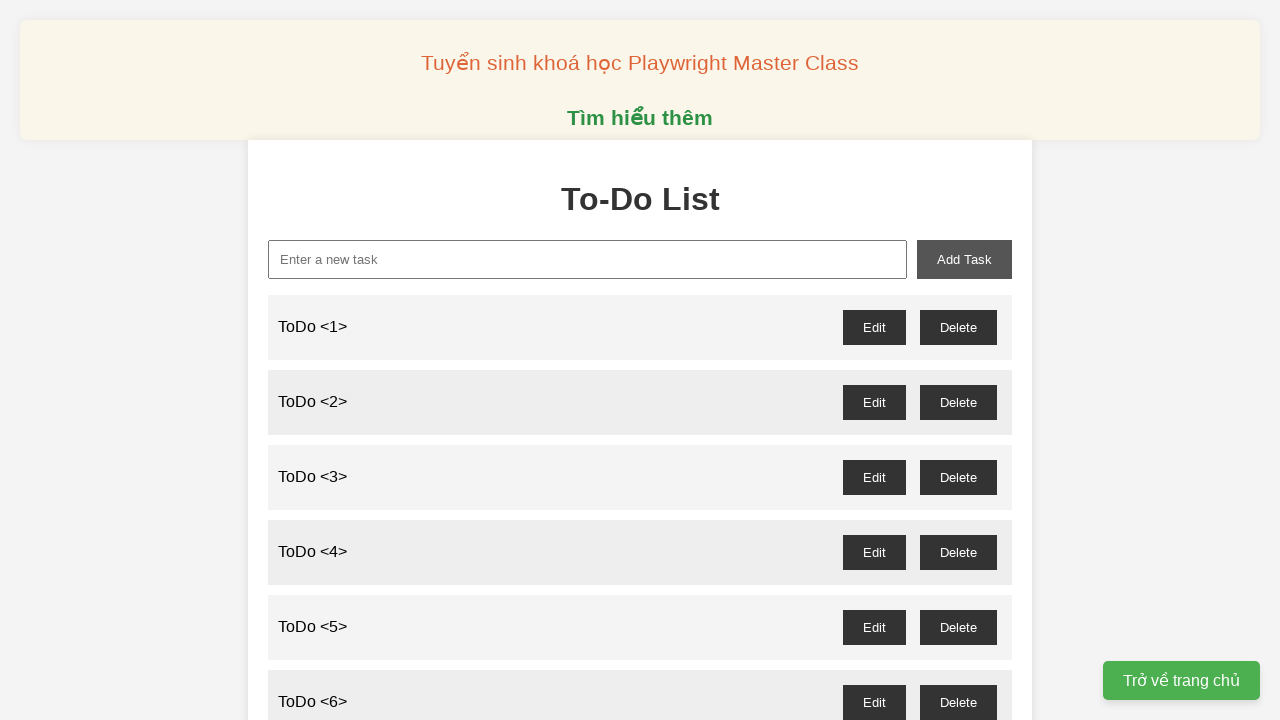

Filled input field with 'ToDo <28>' on xpath=//input[@id='new-task']
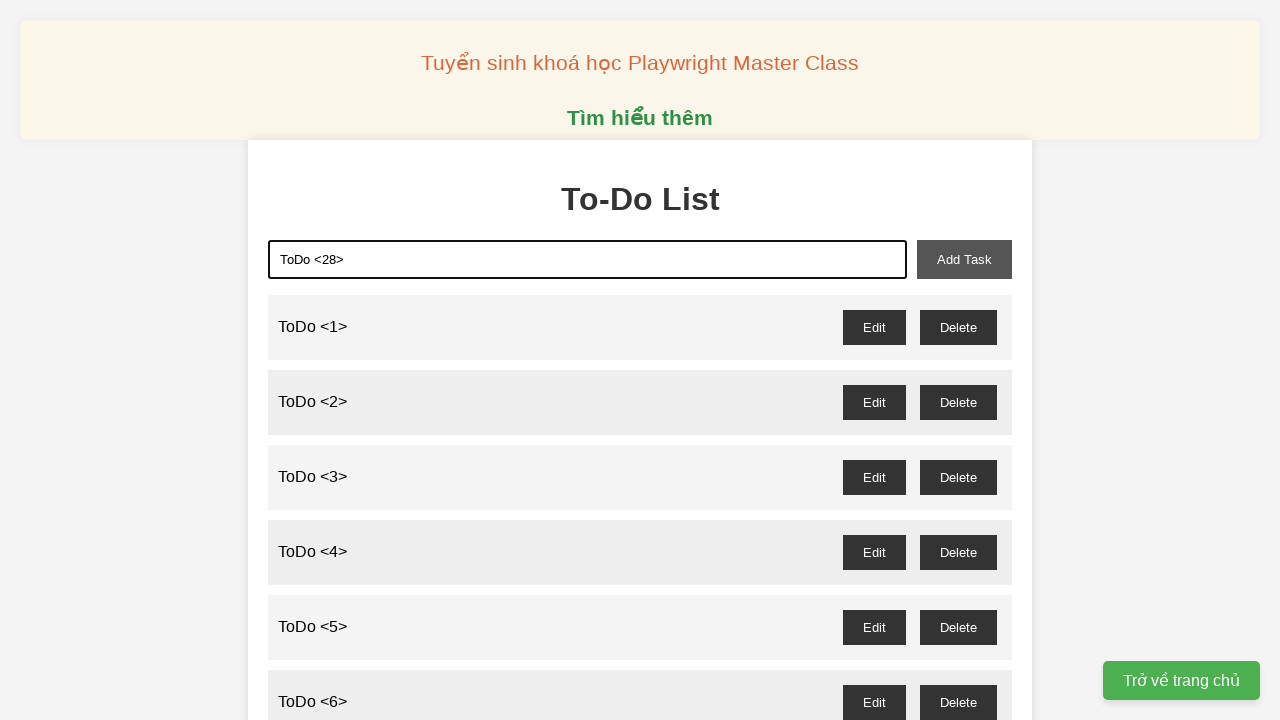

Clicked add button to create todo item 28 at (964, 259) on xpath=//button[@id='add-task']
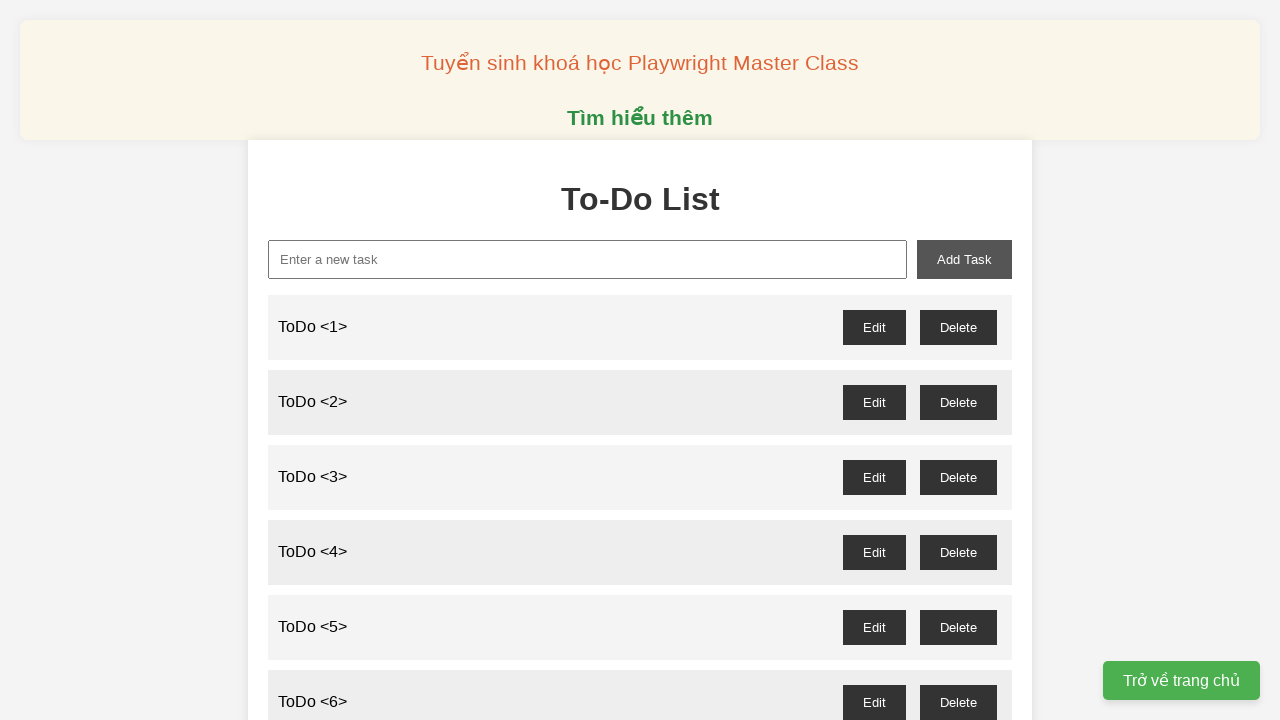

Filled input field with 'ToDo <29>' on xpath=//input[@id='new-task']
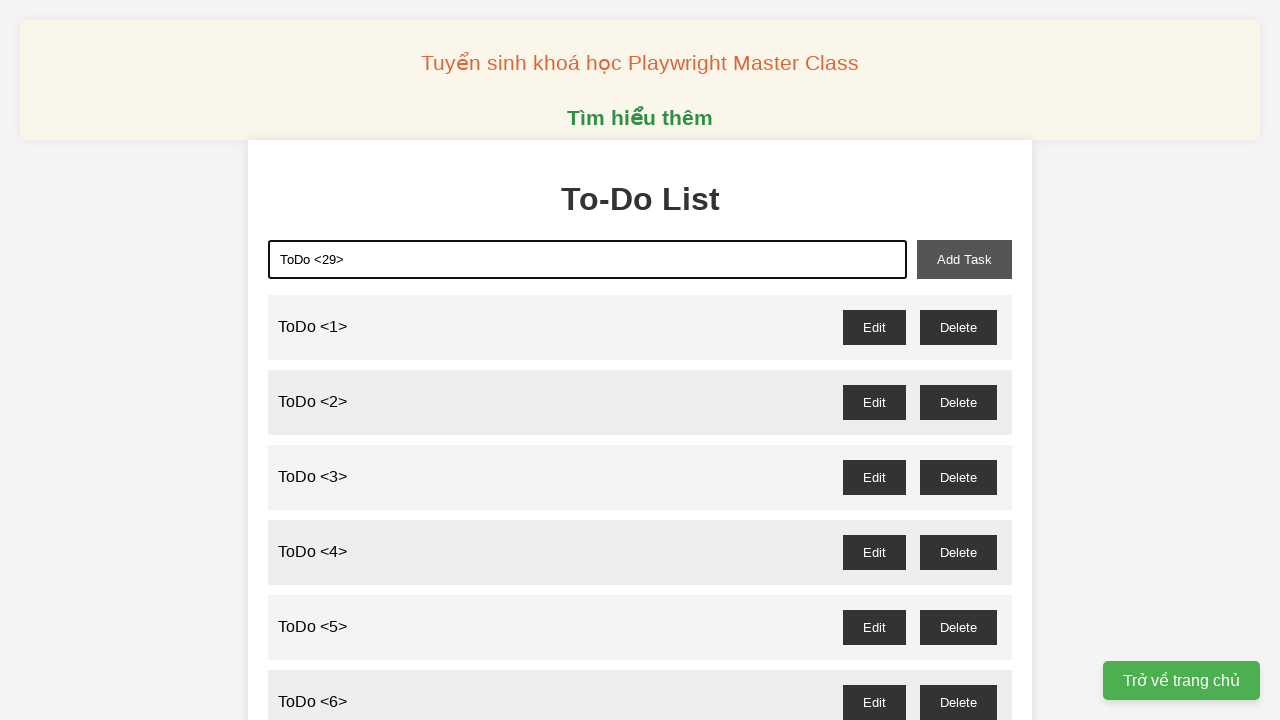

Clicked add button to create todo item 29 at (964, 259) on xpath=//button[@id='add-task']
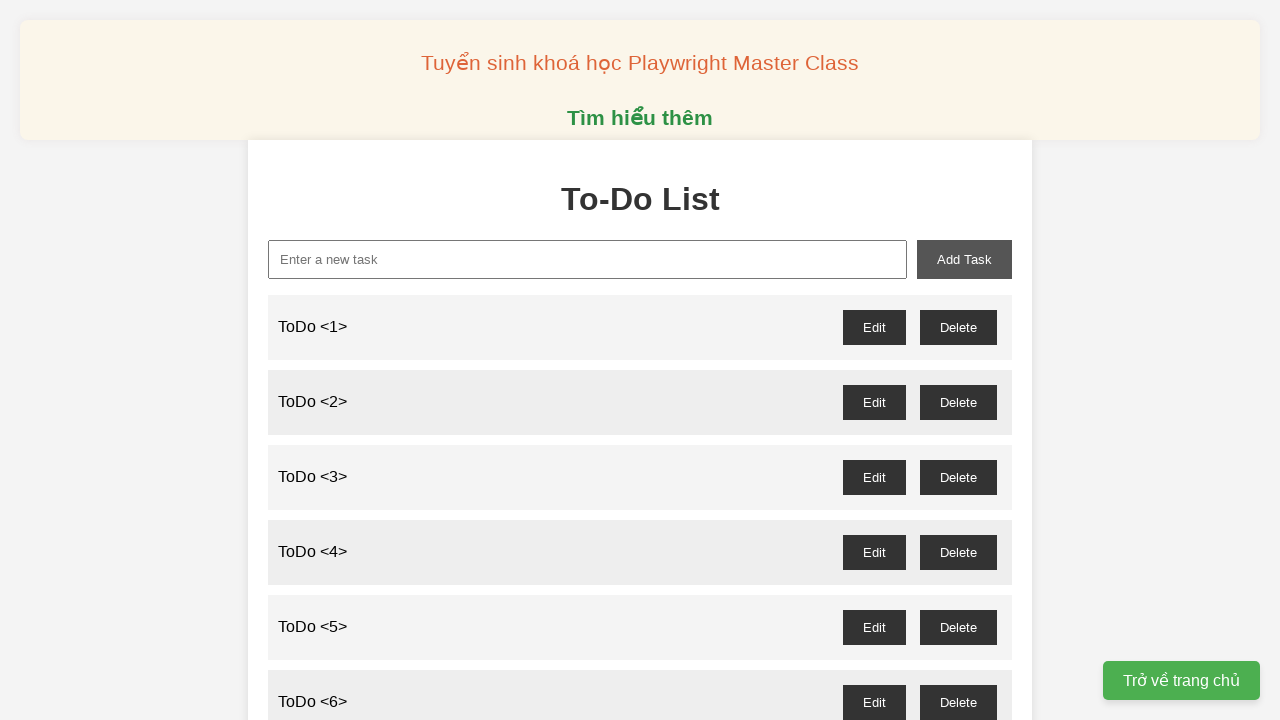

Filled input field with 'ToDo <30>' on xpath=//input[@id='new-task']
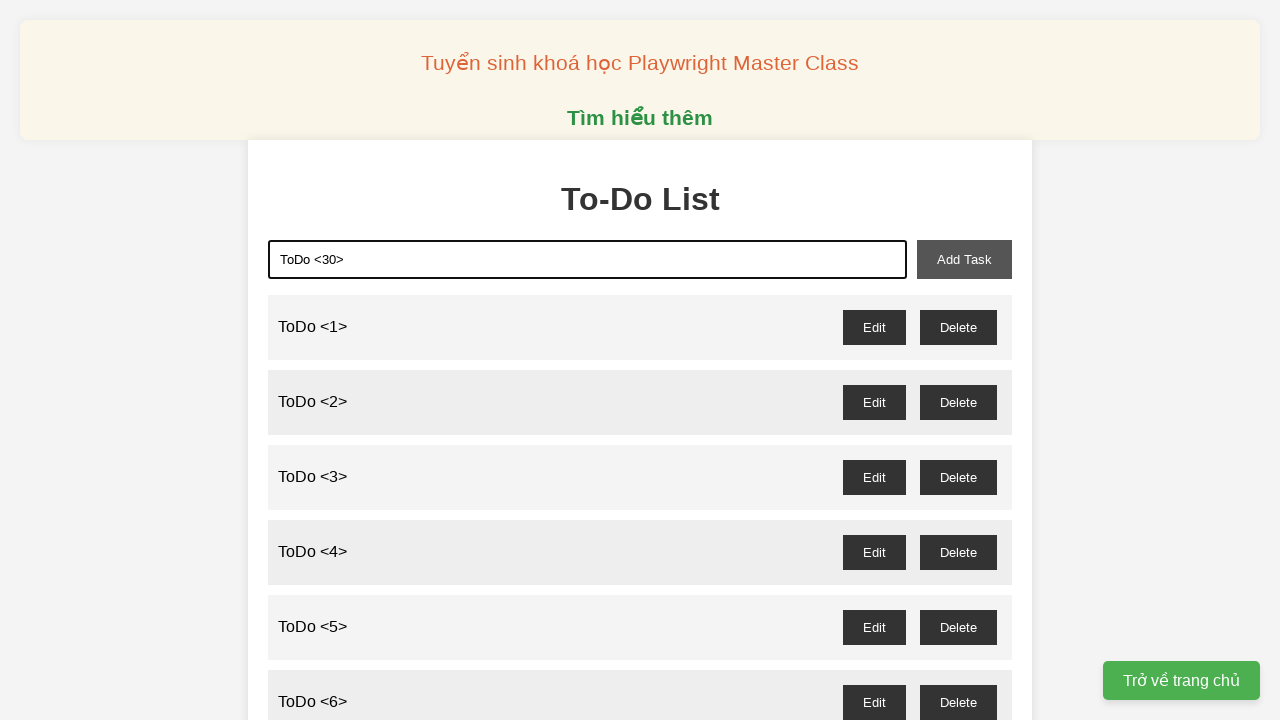

Clicked add button to create todo item 30 at (964, 259) on xpath=//button[@id='add-task']
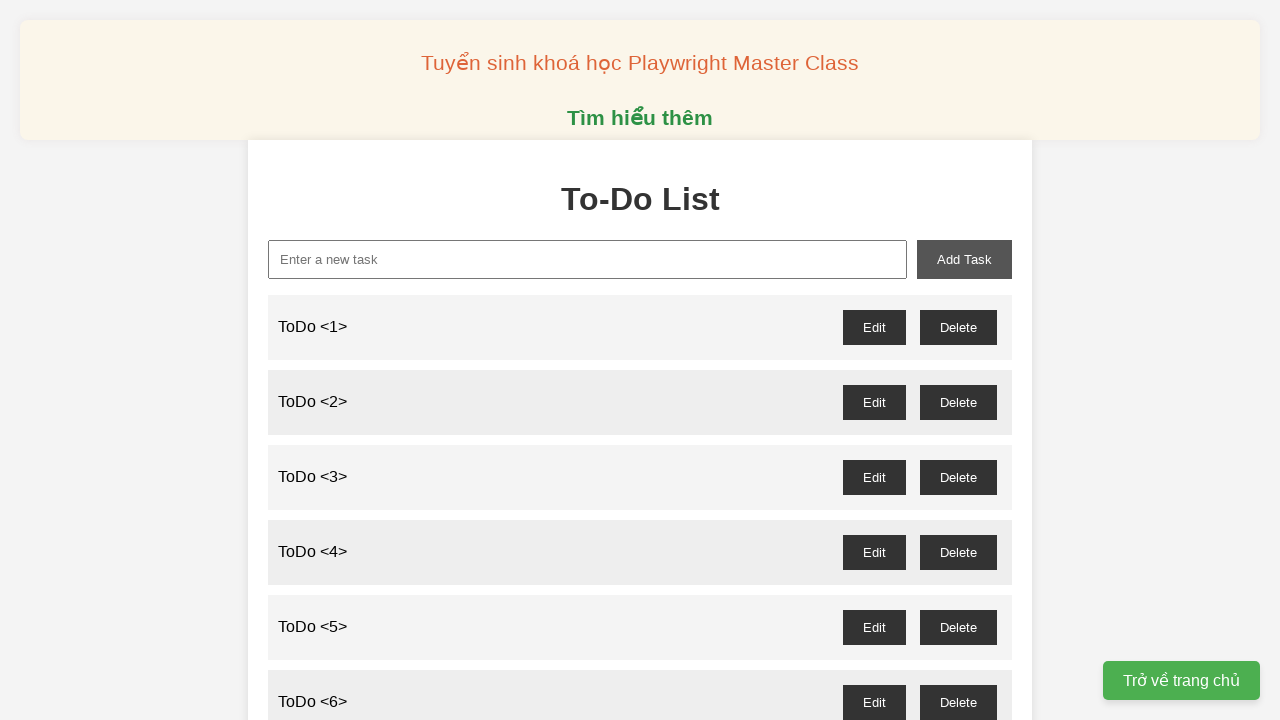

Filled input field with 'ToDo <31>' on xpath=//input[@id='new-task']
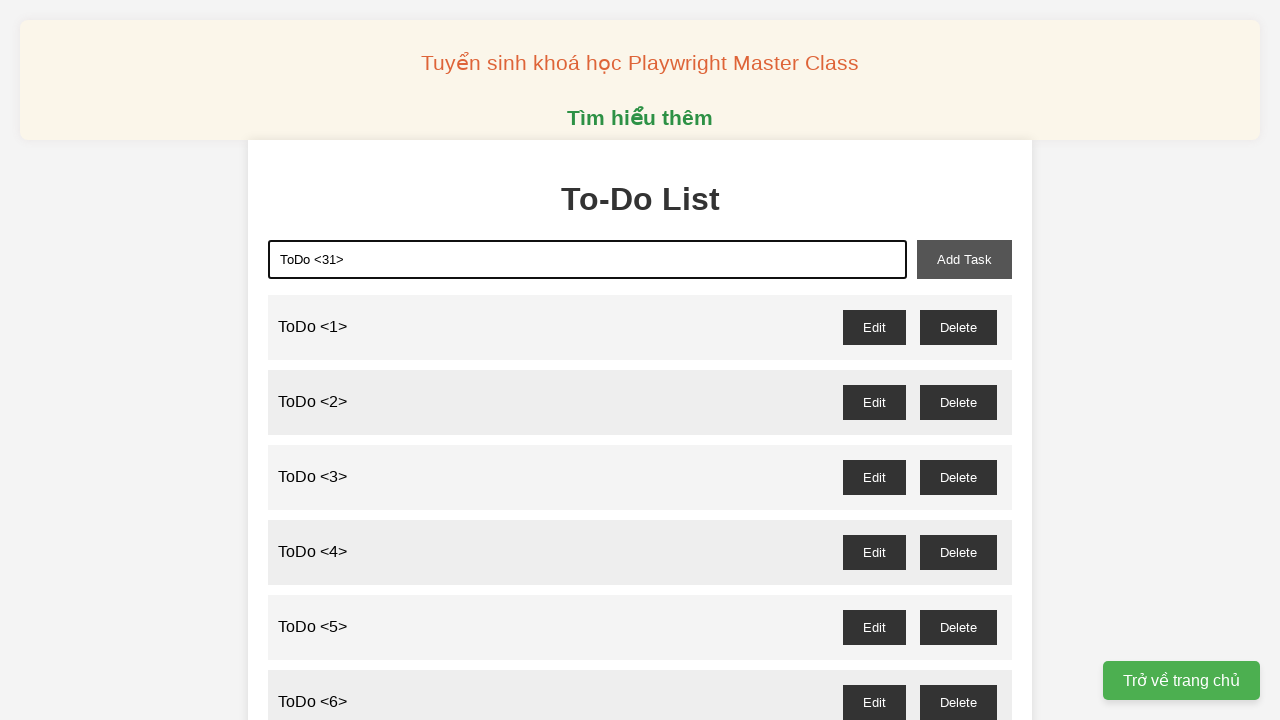

Clicked add button to create todo item 31 at (964, 259) on xpath=//button[@id='add-task']
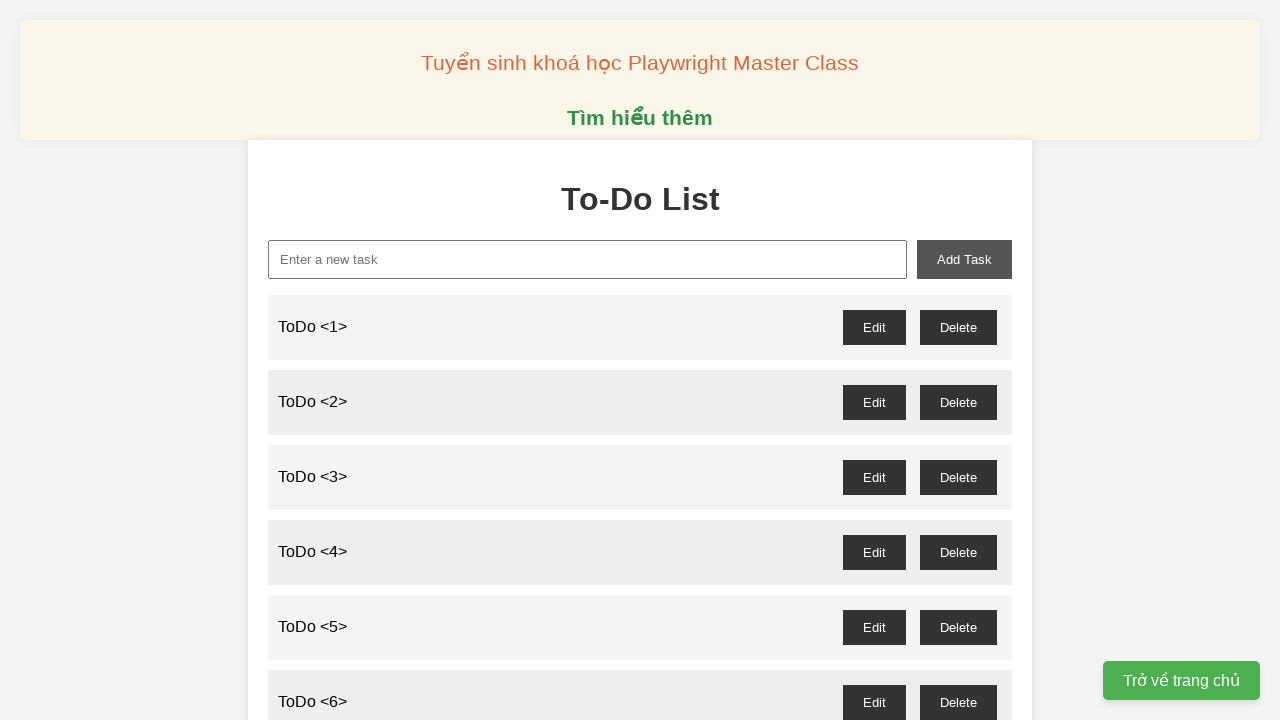

Filled input field with 'ToDo <32>' on xpath=//input[@id='new-task']
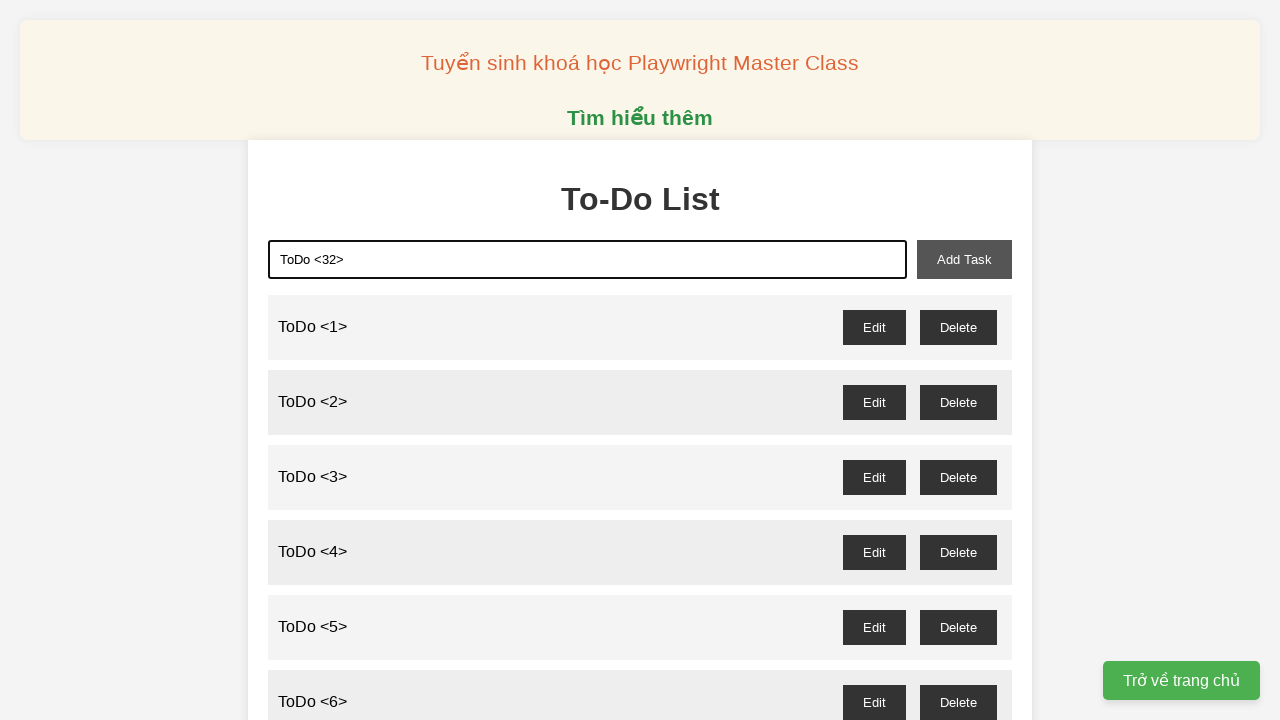

Clicked add button to create todo item 32 at (964, 259) on xpath=//button[@id='add-task']
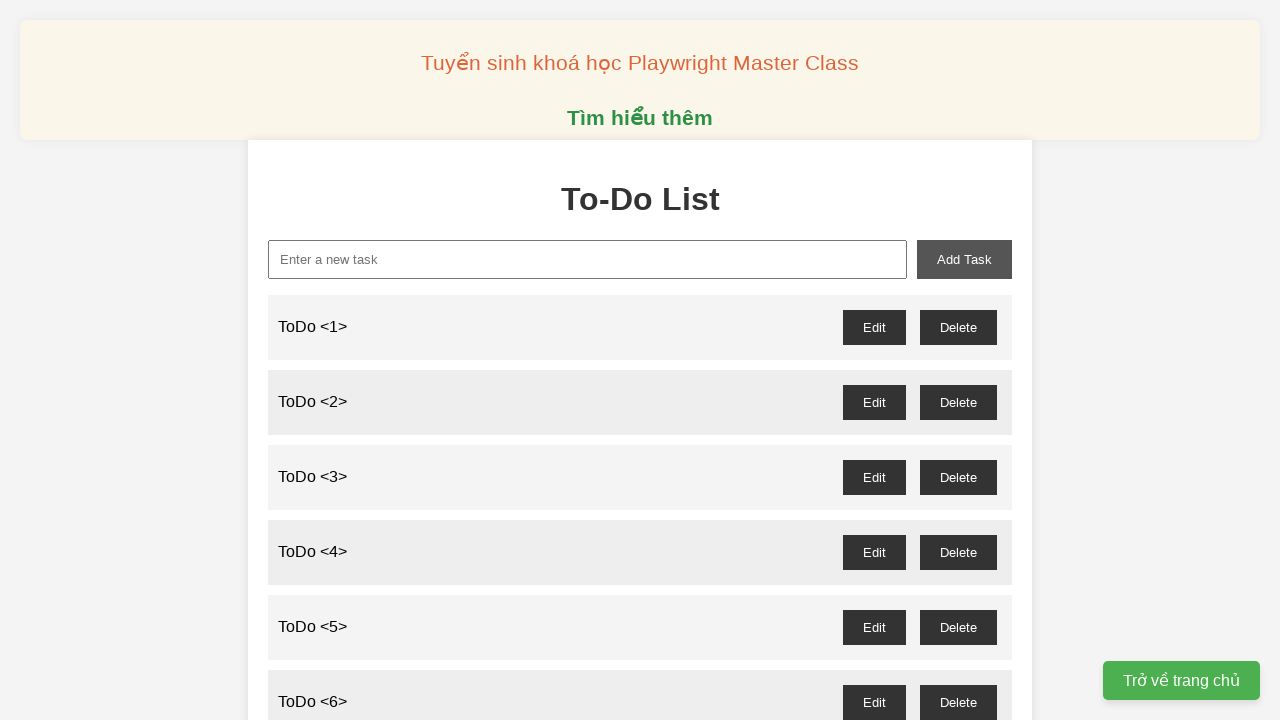

Filled input field with 'ToDo <33>' on xpath=//input[@id='new-task']
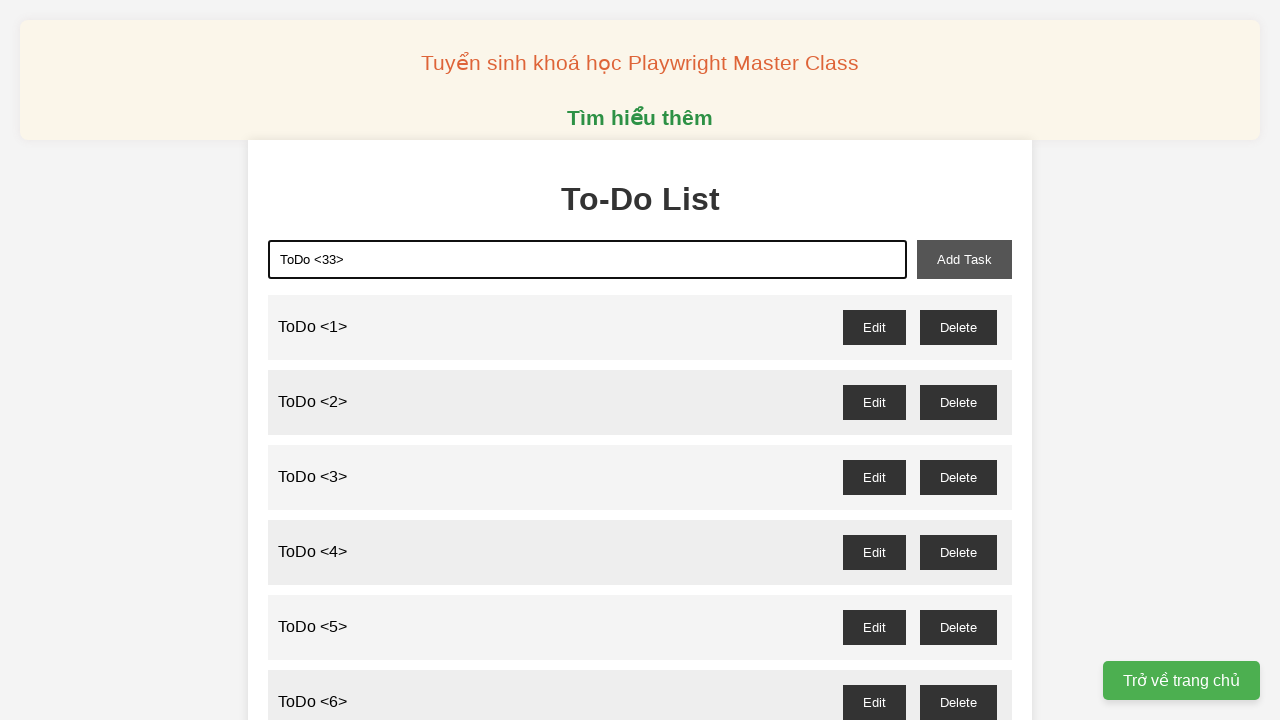

Clicked add button to create todo item 33 at (964, 259) on xpath=//button[@id='add-task']
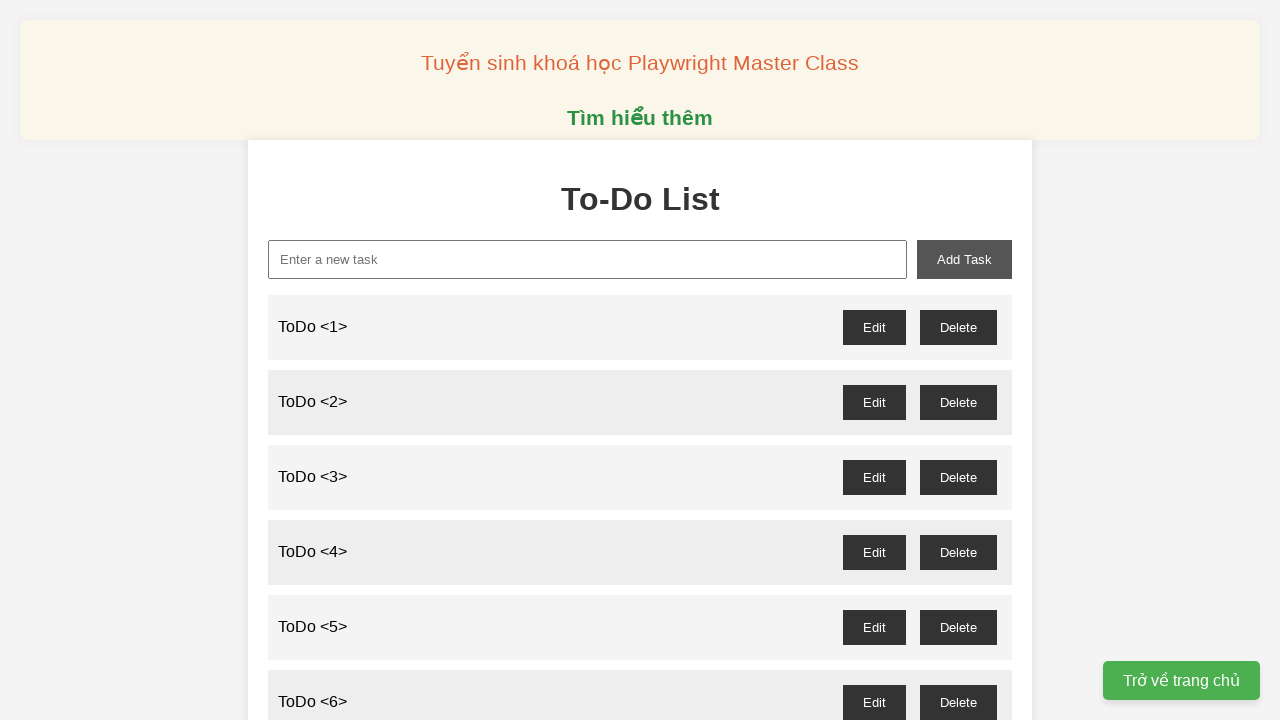

Filled input field with 'ToDo <34>' on xpath=//input[@id='new-task']
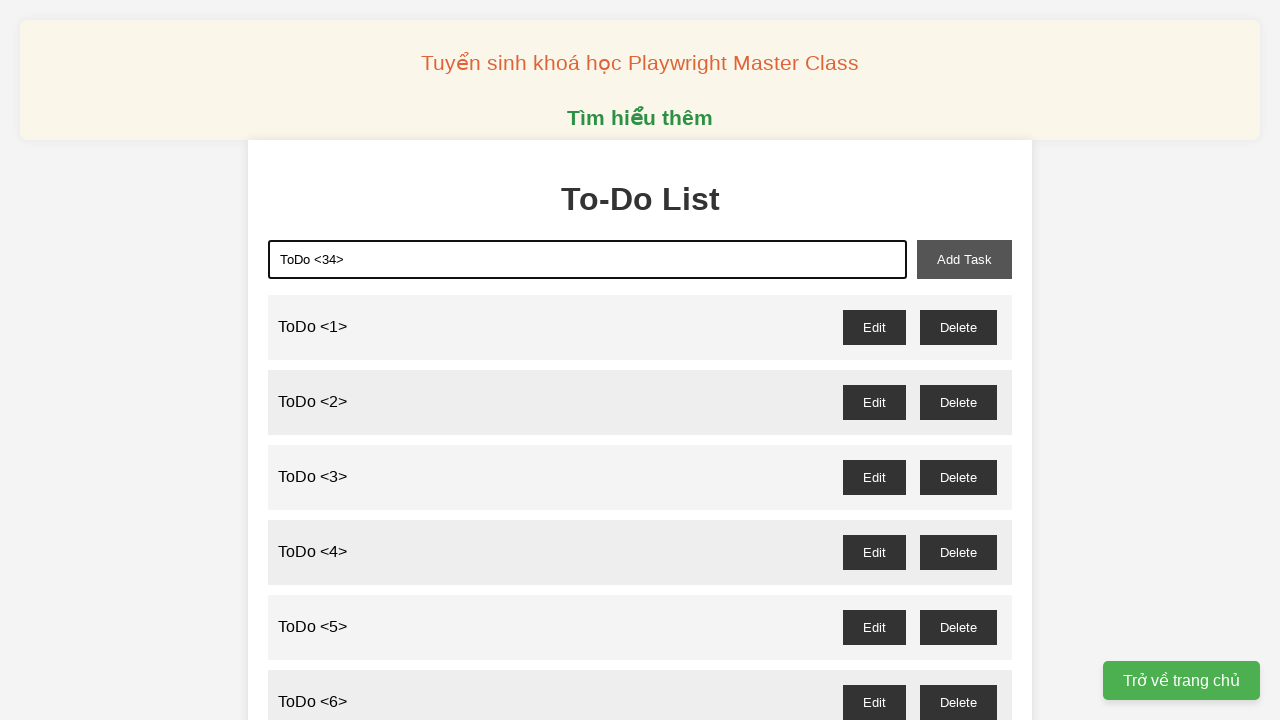

Clicked add button to create todo item 34 at (964, 259) on xpath=//button[@id='add-task']
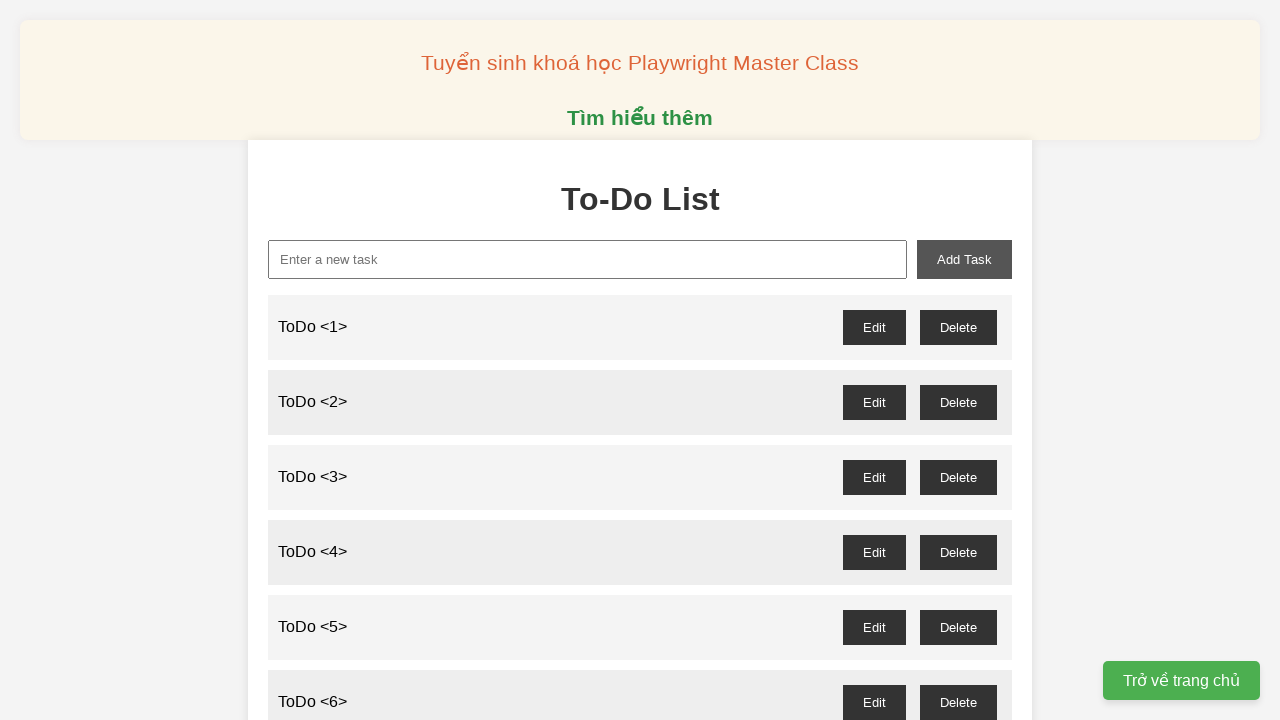

Filled input field with 'ToDo <35>' on xpath=//input[@id='new-task']
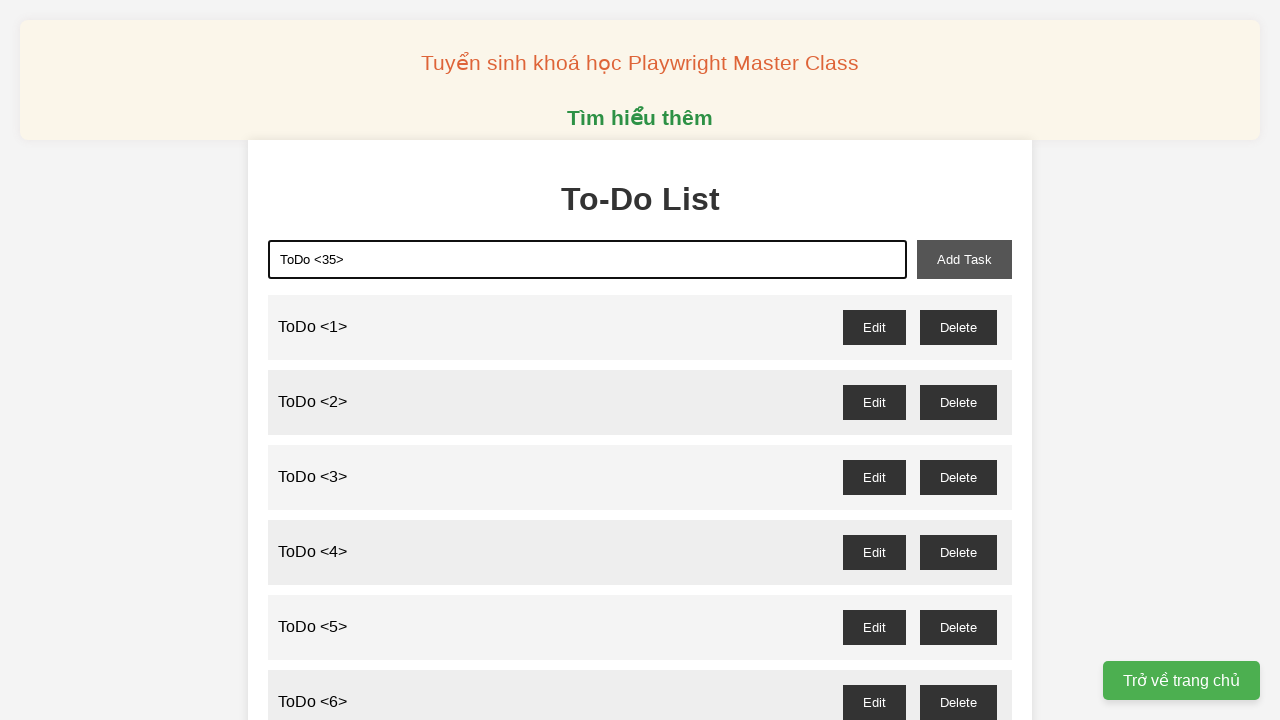

Clicked add button to create todo item 35 at (964, 259) on xpath=//button[@id='add-task']
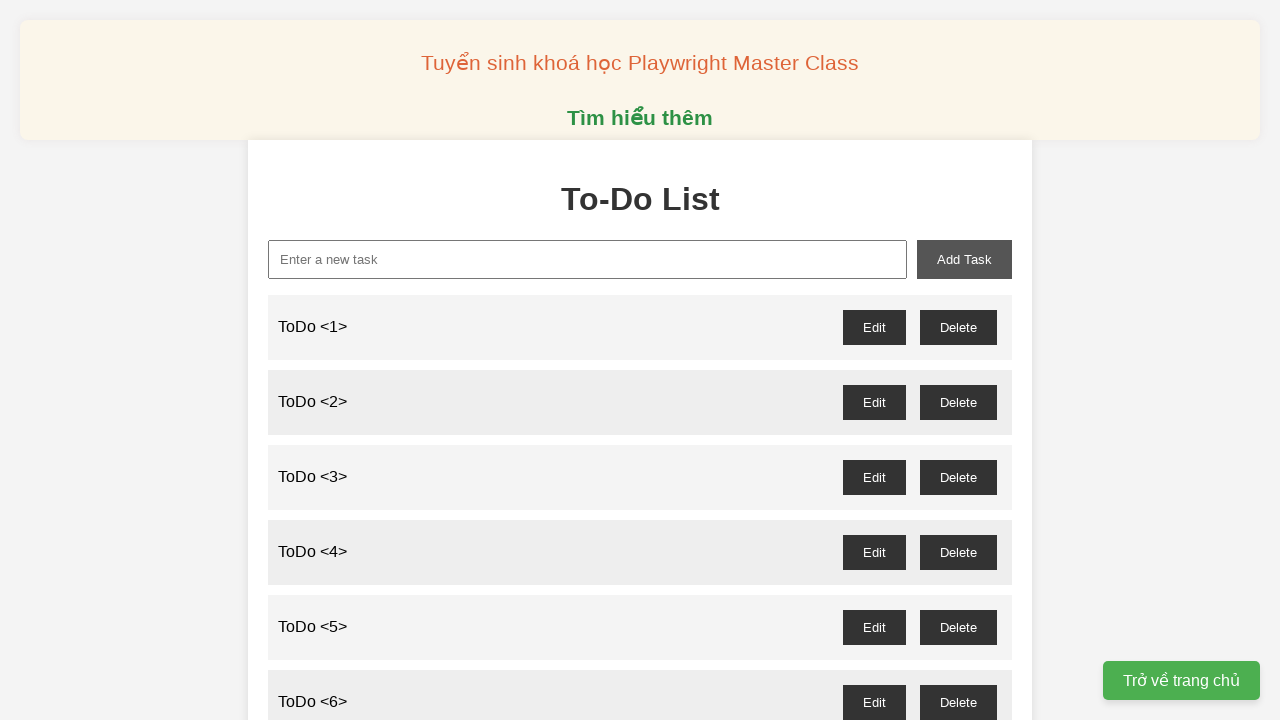

Filled input field with 'ToDo <36>' on xpath=//input[@id='new-task']
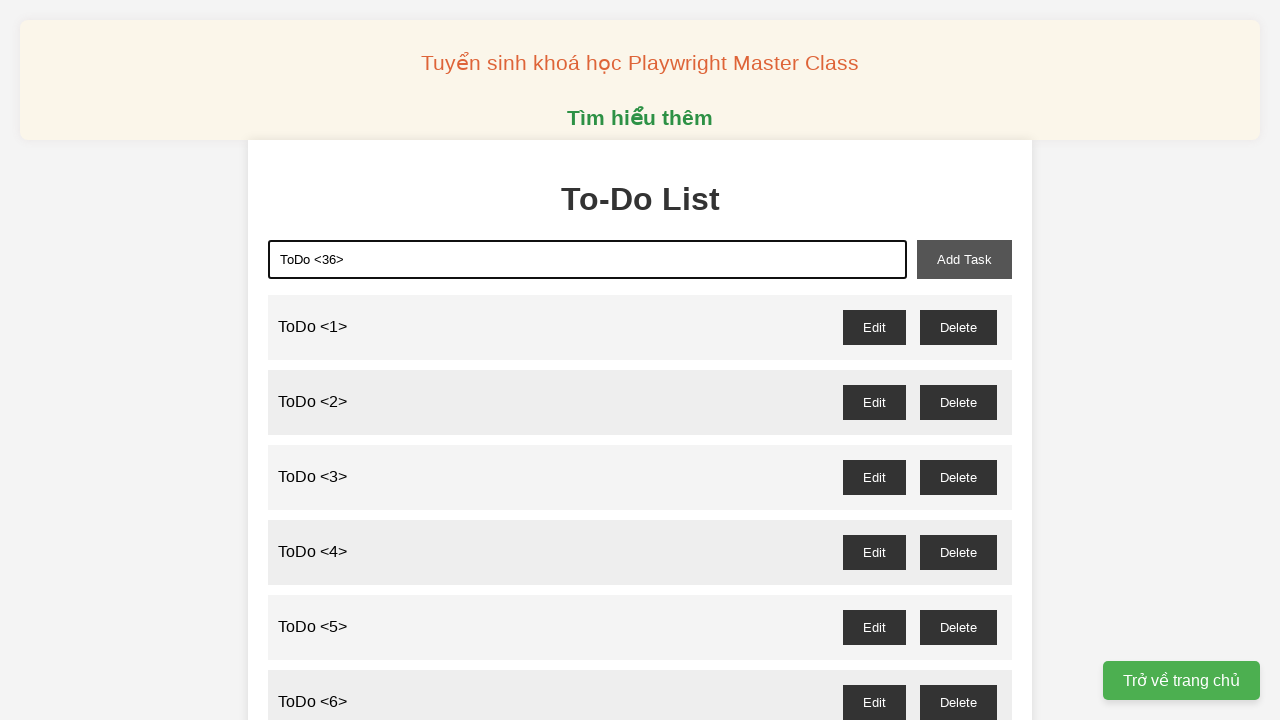

Clicked add button to create todo item 36 at (964, 259) on xpath=//button[@id='add-task']
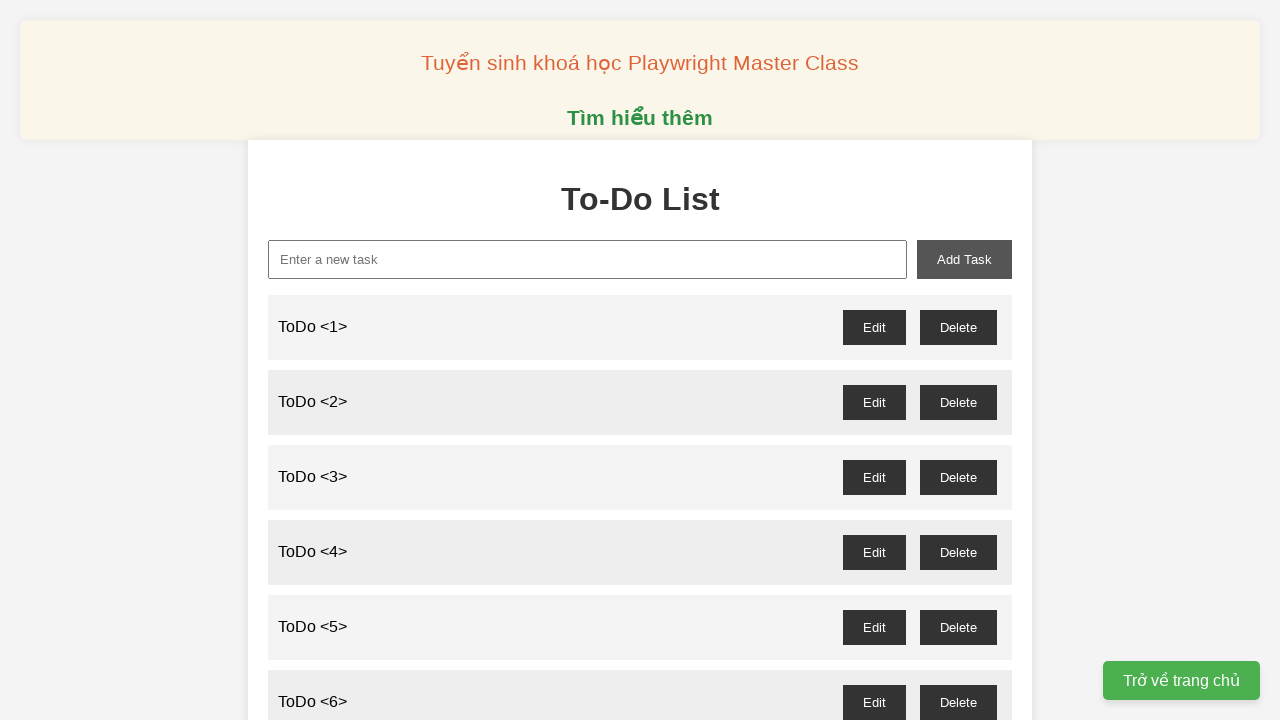

Filled input field with 'ToDo <37>' on xpath=//input[@id='new-task']
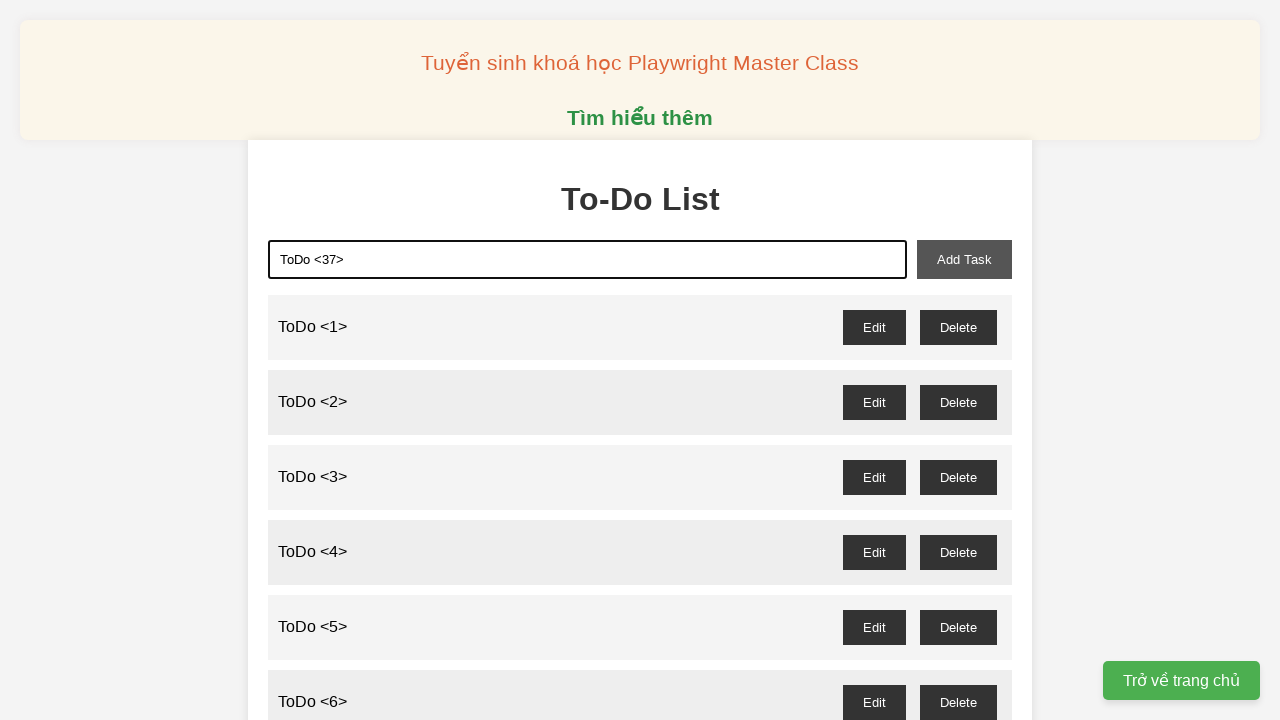

Clicked add button to create todo item 37 at (964, 259) on xpath=//button[@id='add-task']
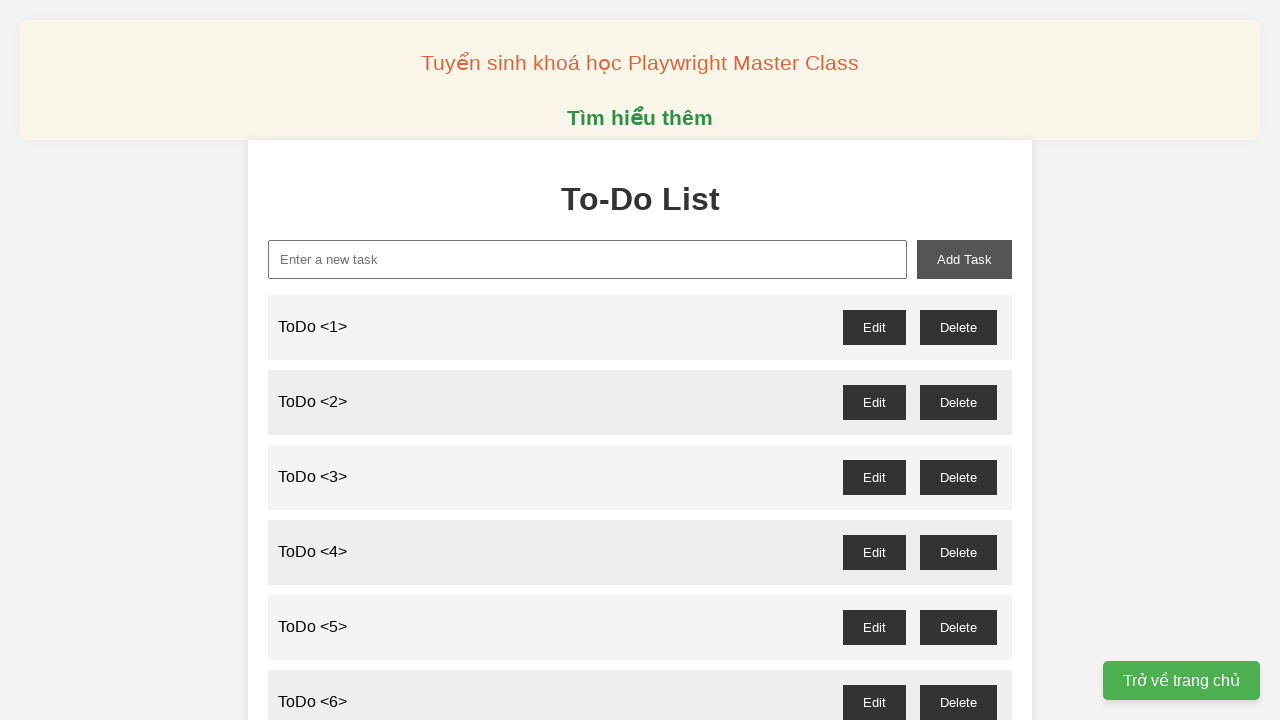

Filled input field with 'ToDo <38>' on xpath=//input[@id='new-task']
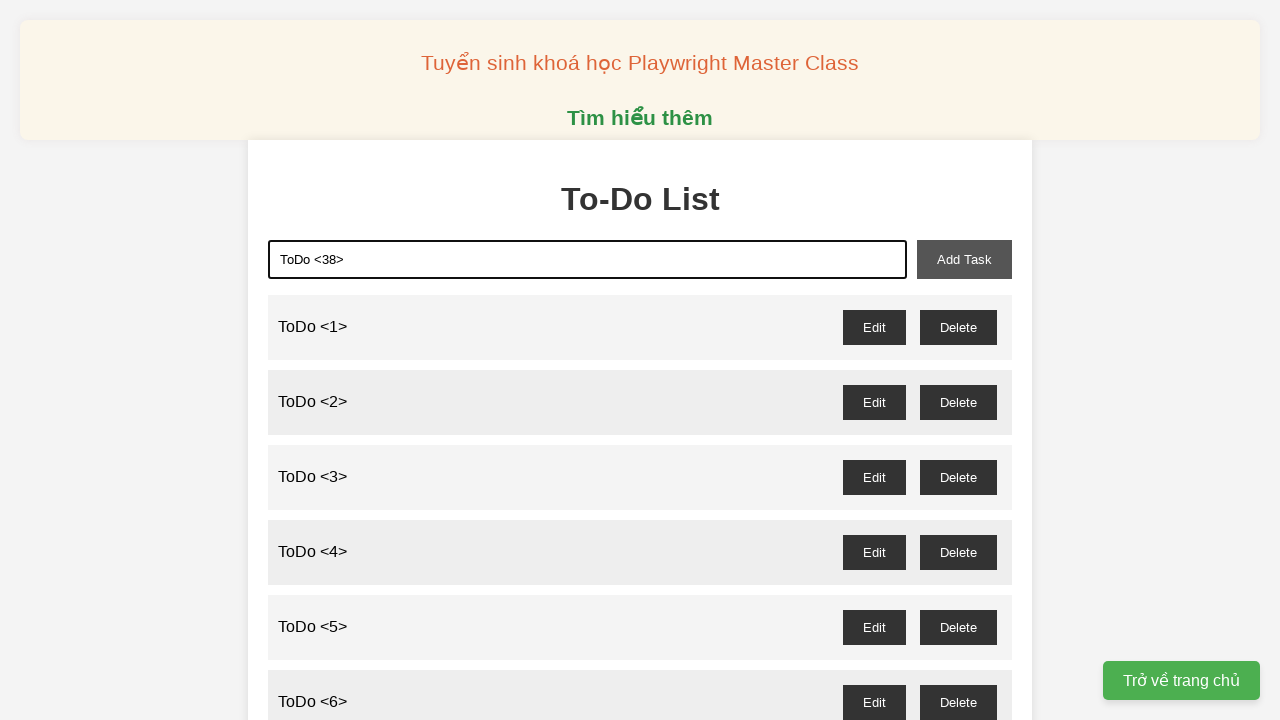

Clicked add button to create todo item 38 at (964, 259) on xpath=//button[@id='add-task']
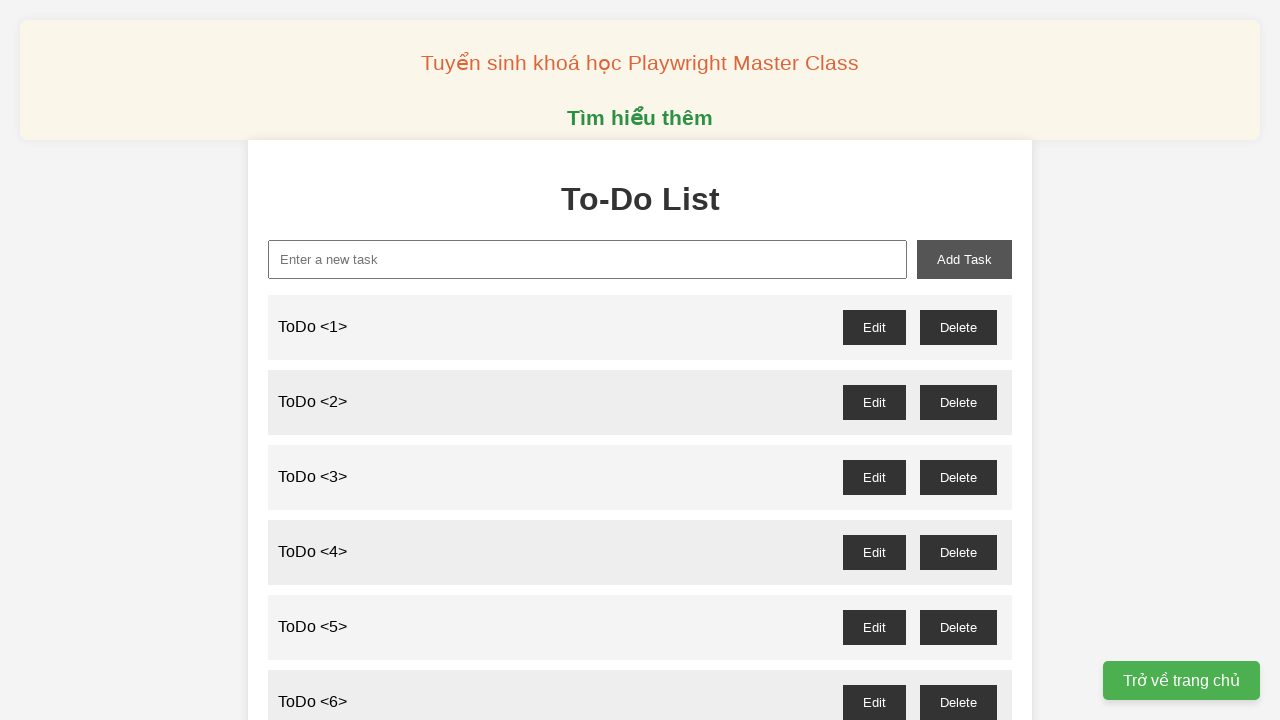

Filled input field with 'ToDo <39>' on xpath=//input[@id='new-task']
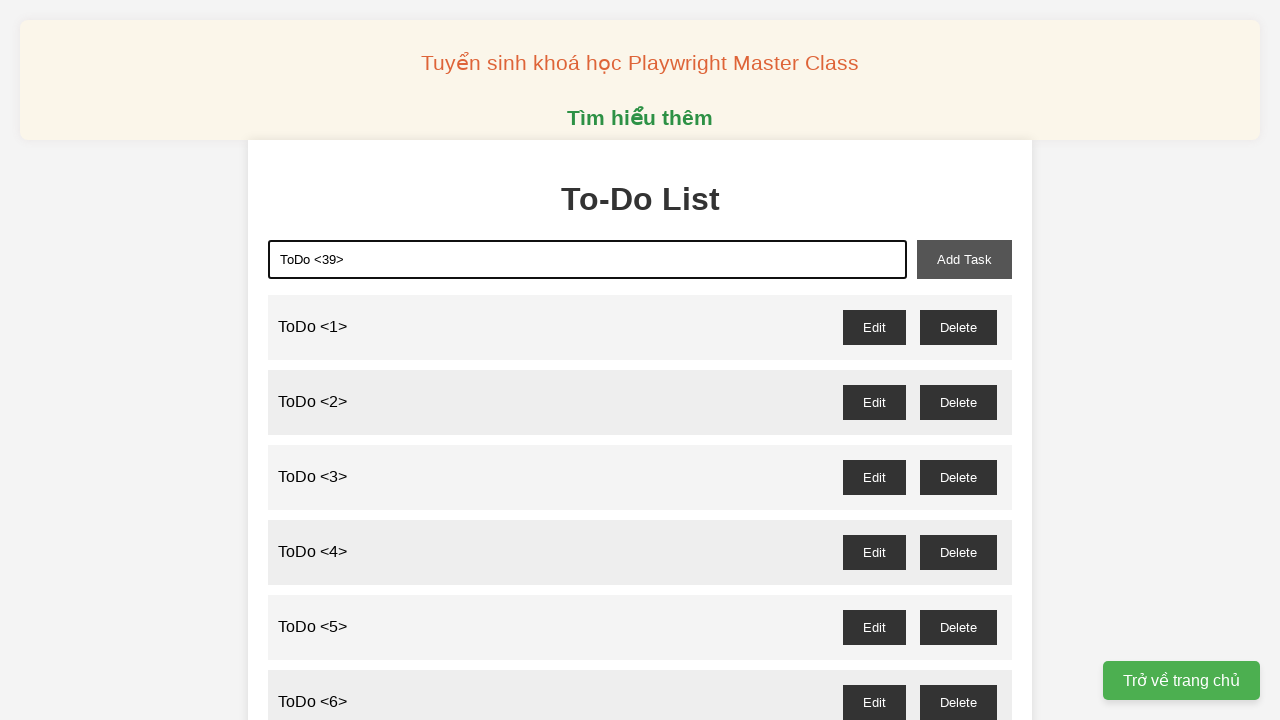

Clicked add button to create todo item 39 at (964, 259) on xpath=//button[@id='add-task']
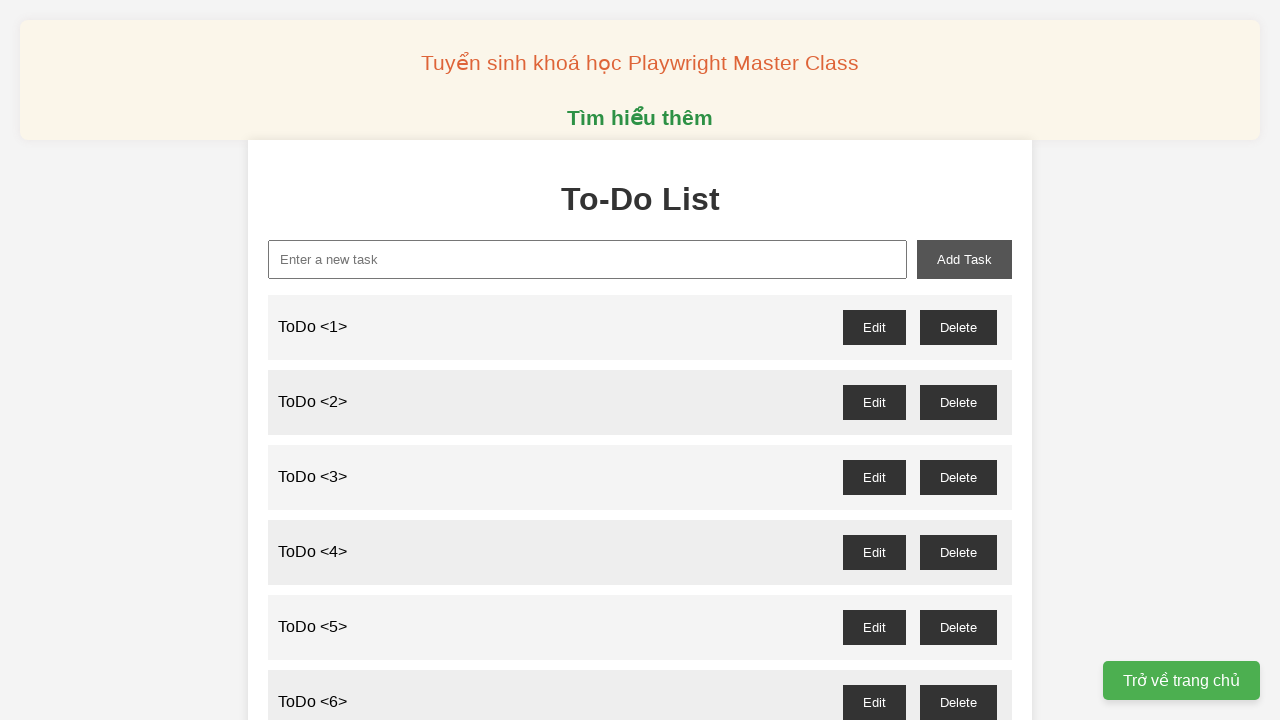

Filled input field with 'ToDo <40>' on xpath=//input[@id='new-task']
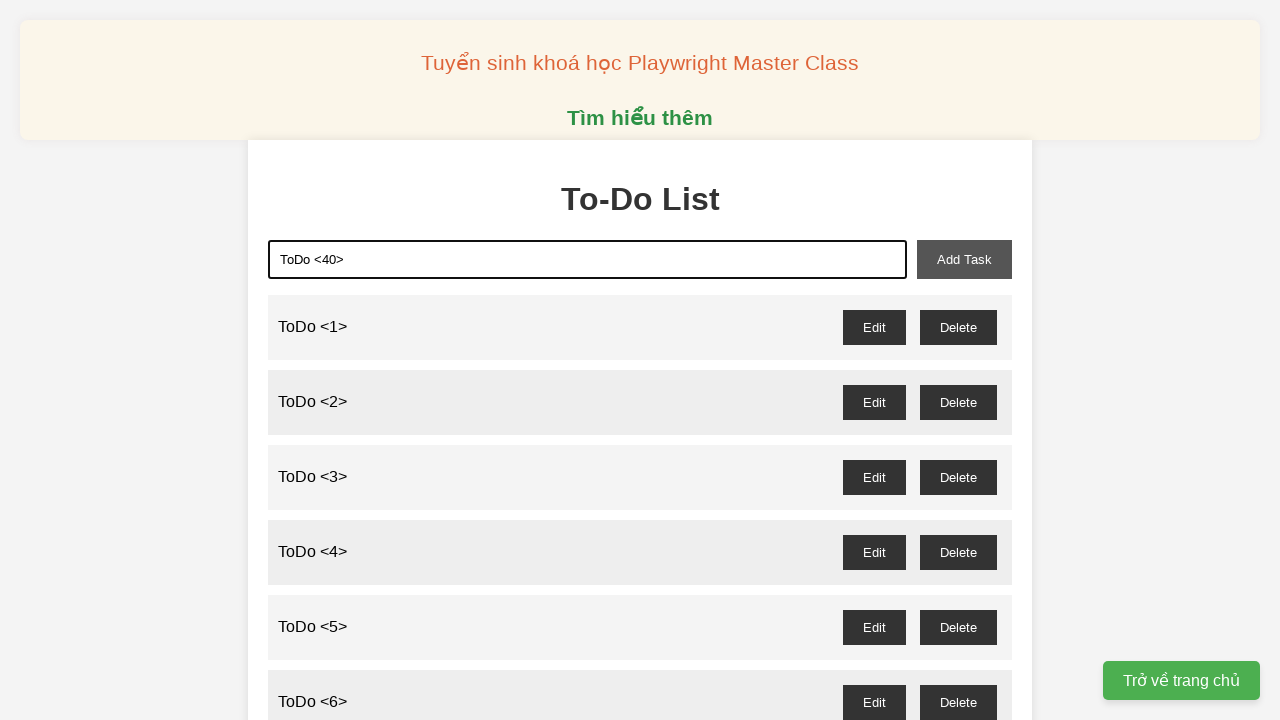

Clicked add button to create todo item 40 at (964, 259) on xpath=//button[@id='add-task']
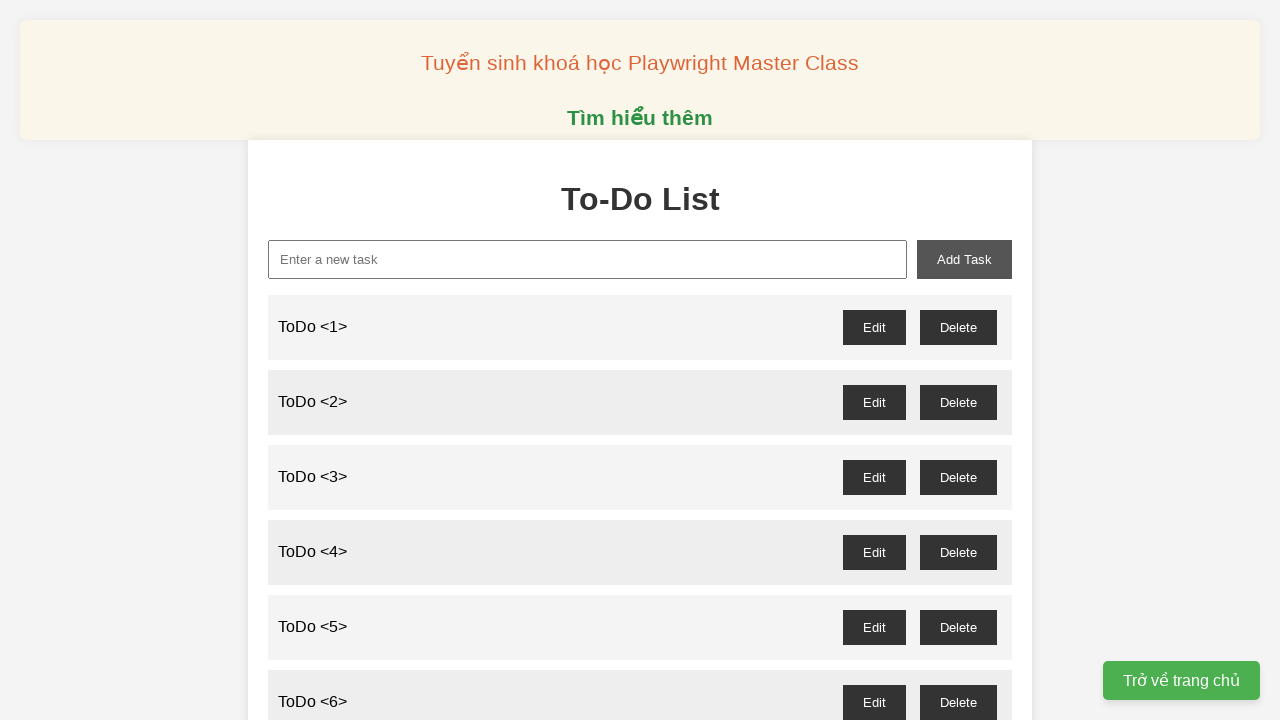

Filled input field with 'ToDo <41>' on xpath=//input[@id='new-task']
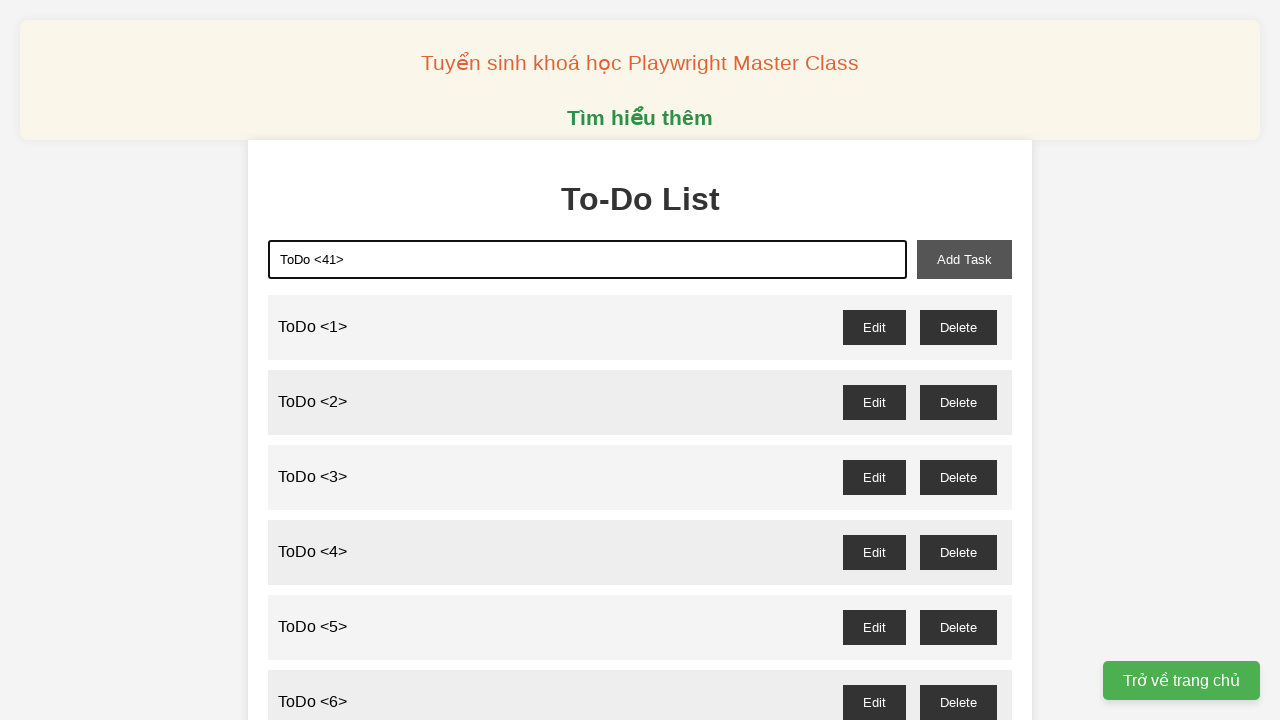

Clicked add button to create todo item 41 at (964, 259) on xpath=//button[@id='add-task']
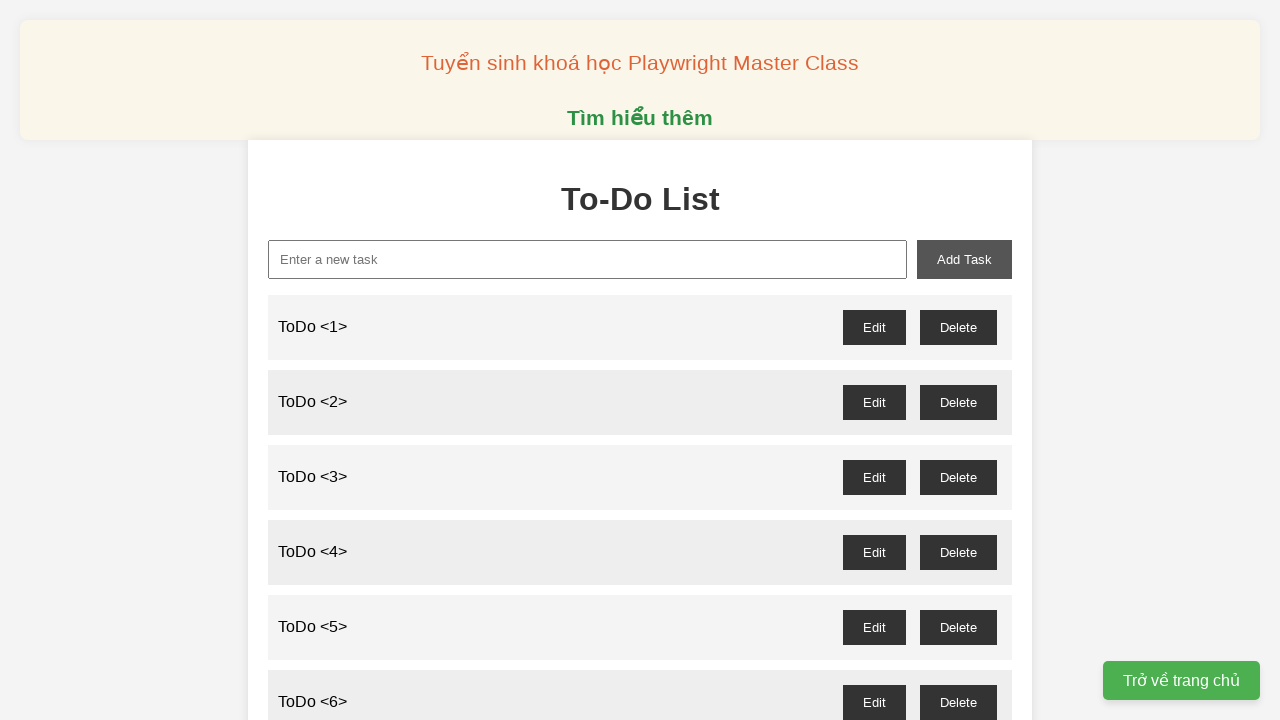

Filled input field with 'ToDo <42>' on xpath=//input[@id='new-task']
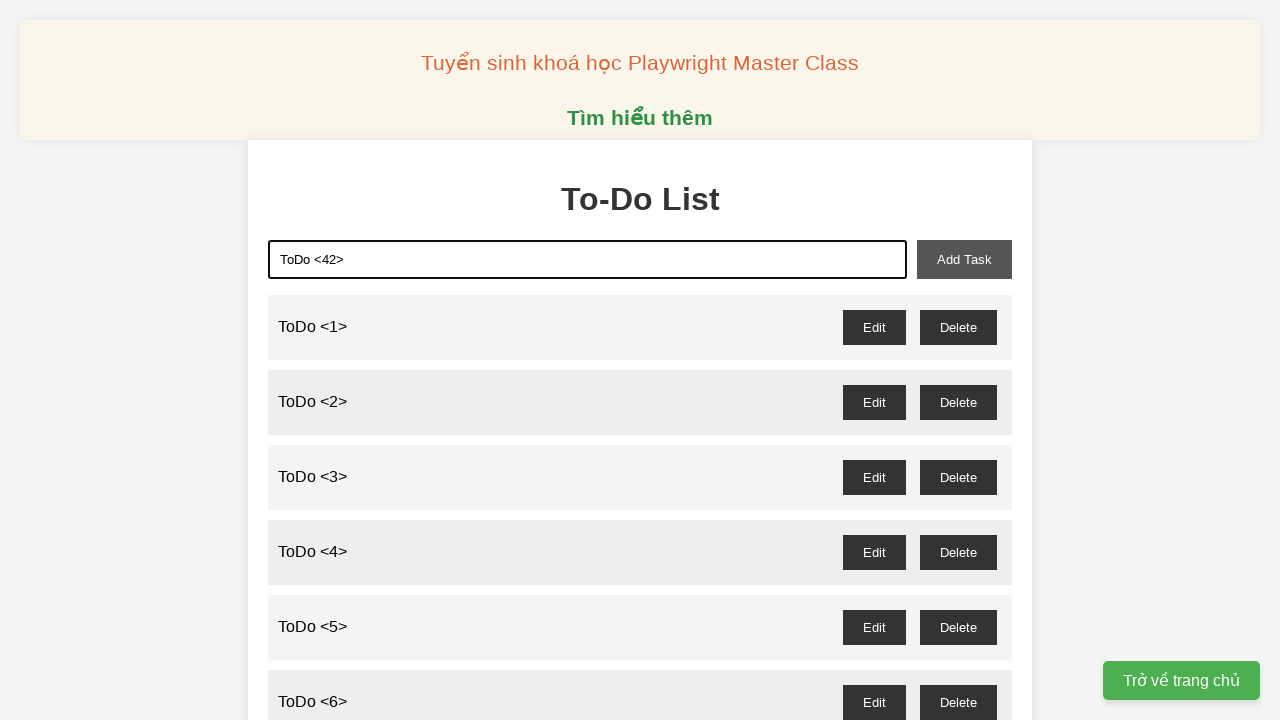

Clicked add button to create todo item 42 at (964, 259) on xpath=//button[@id='add-task']
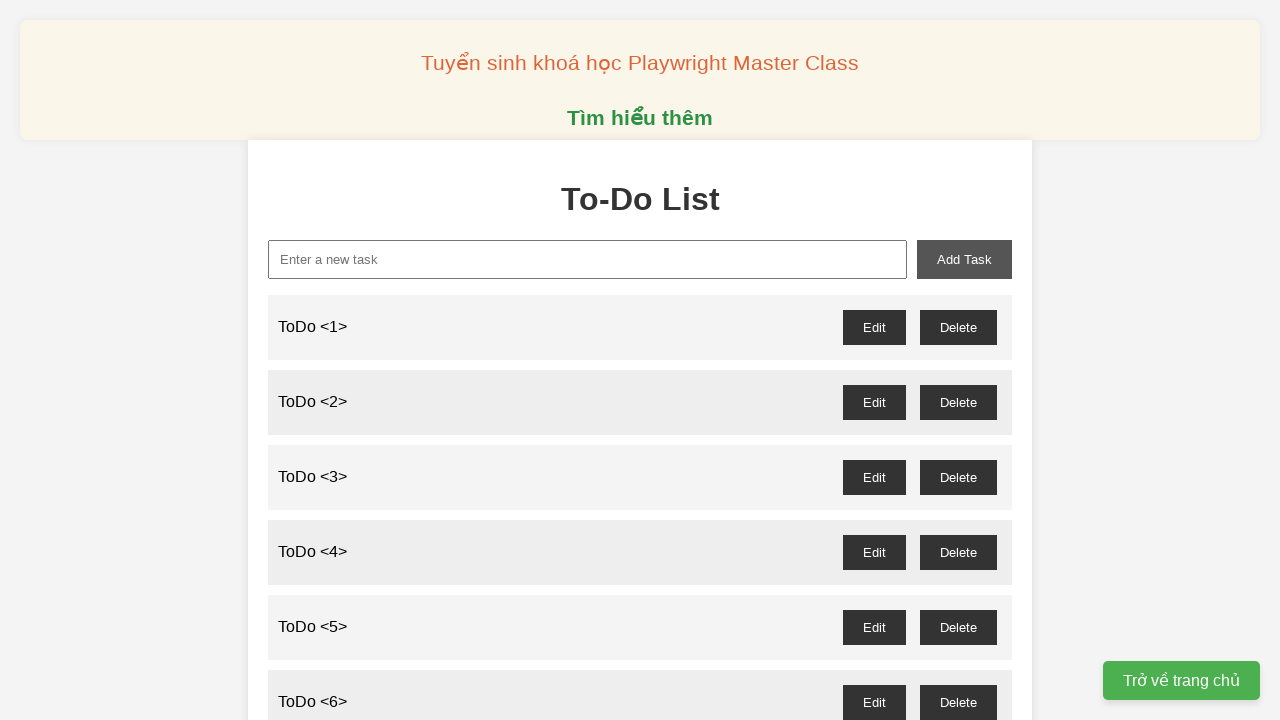

Filled input field with 'ToDo <43>' on xpath=//input[@id='new-task']
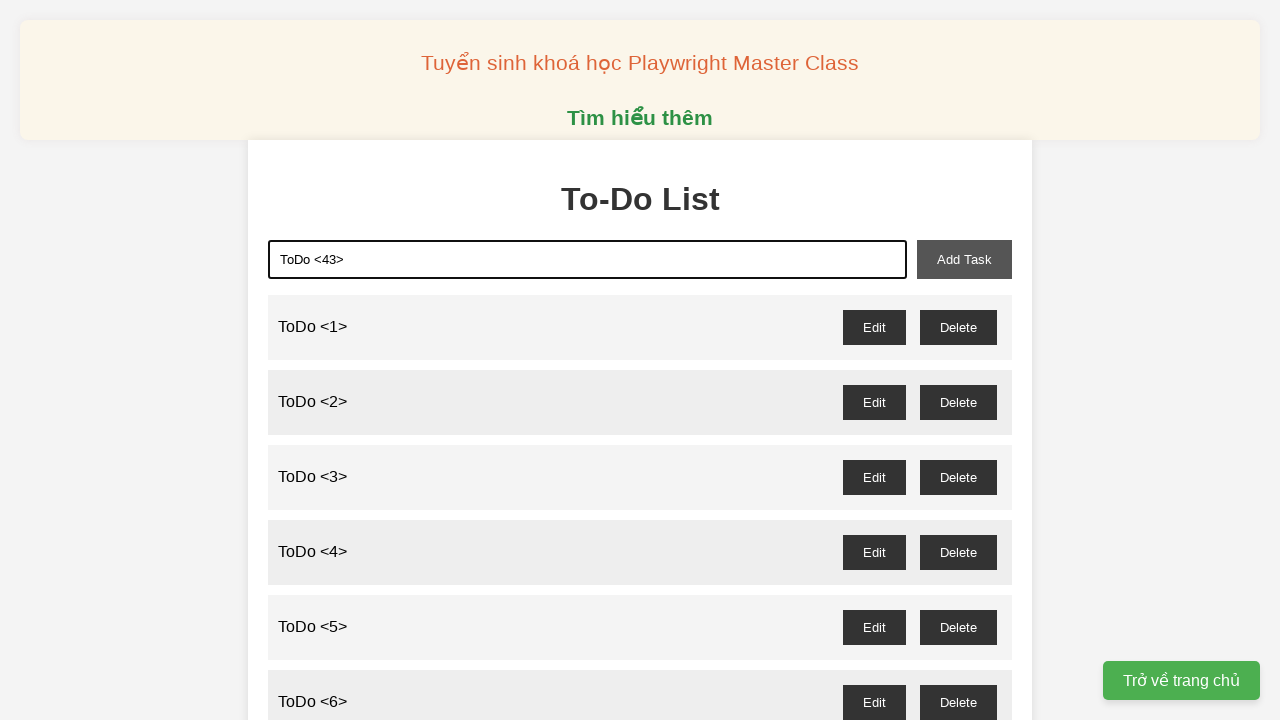

Clicked add button to create todo item 43 at (964, 259) on xpath=//button[@id='add-task']
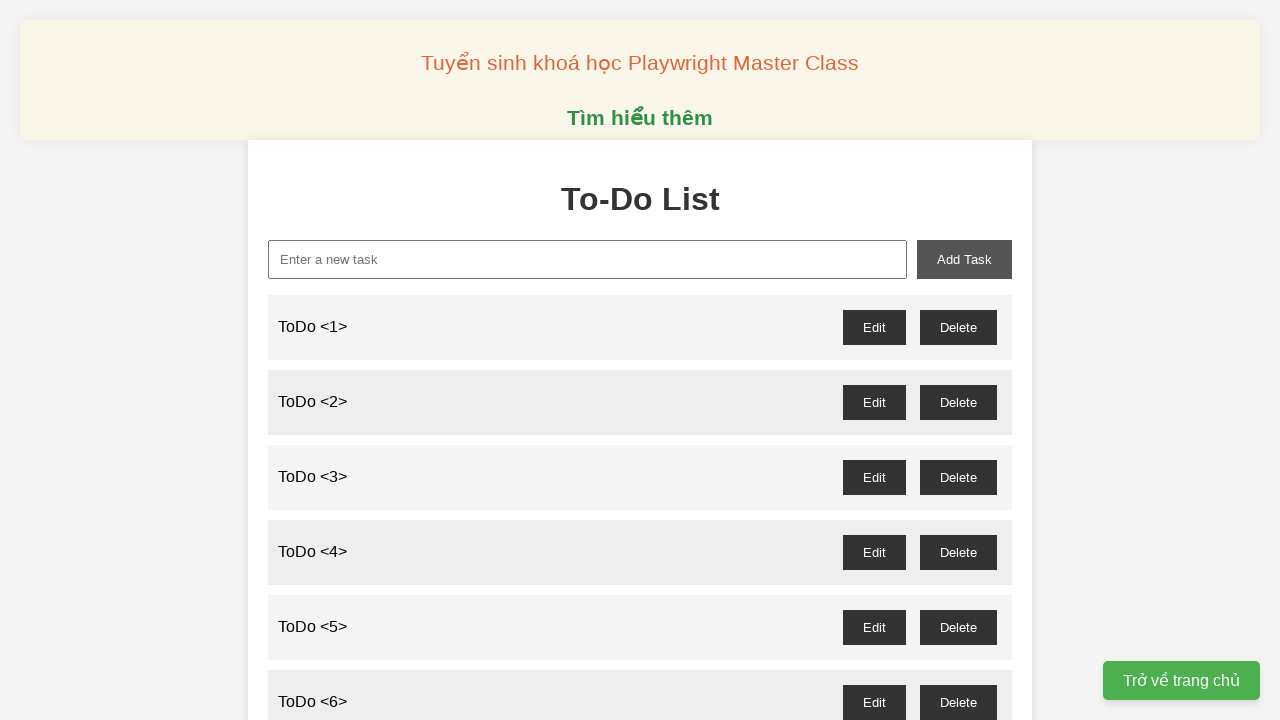

Filled input field with 'ToDo <44>' on xpath=//input[@id='new-task']
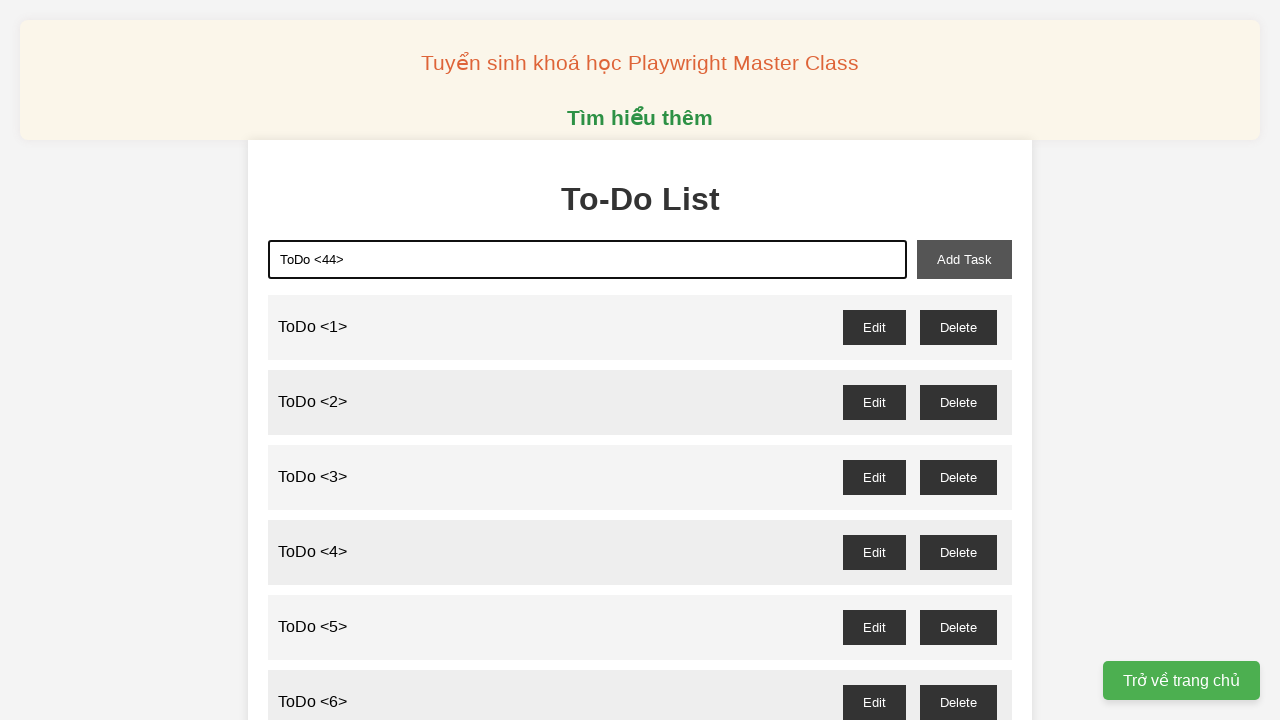

Clicked add button to create todo item 44 at (964, 259) on xpath=//button[@id='add-task']
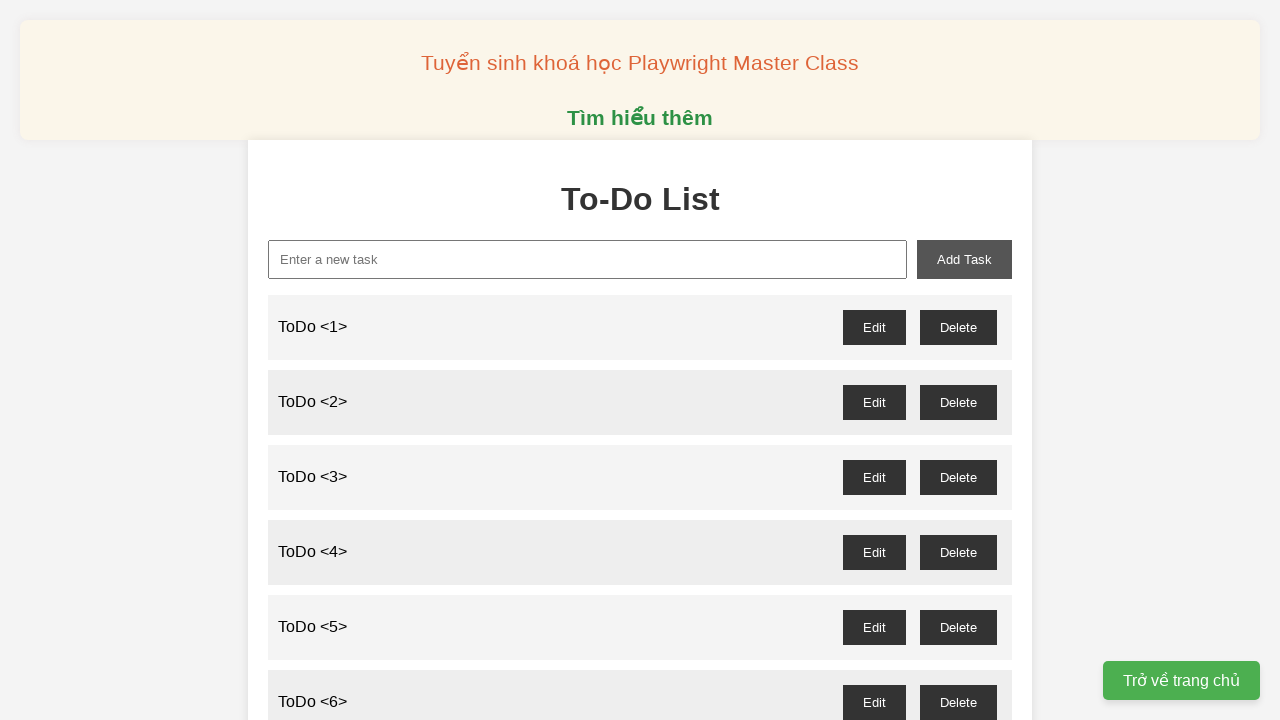

Filled input field with 'ToDo <45>' on xpath=//input[@id='new-task']
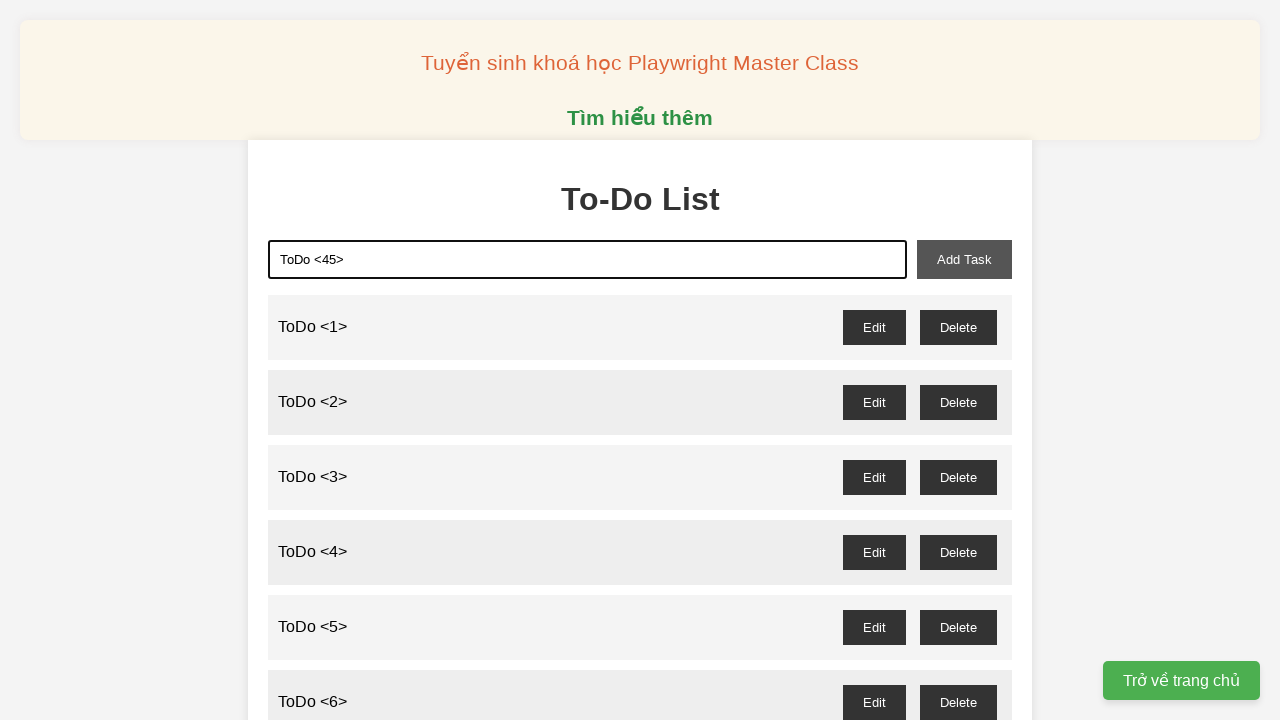

Clicked add button to create todo item 45 at (964, 259) on xpath=//button[@id='add-task']
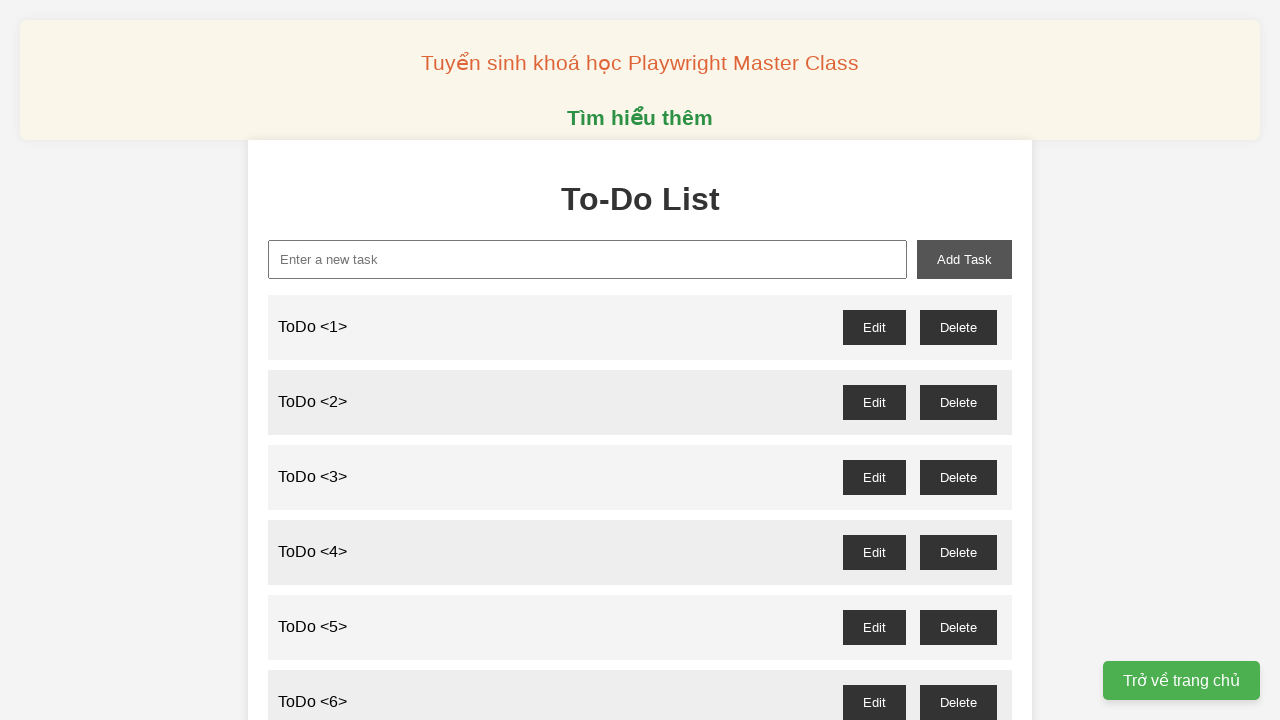

Filled input field with 'ToDo <46>' on xpath=//input[@id='new-task']
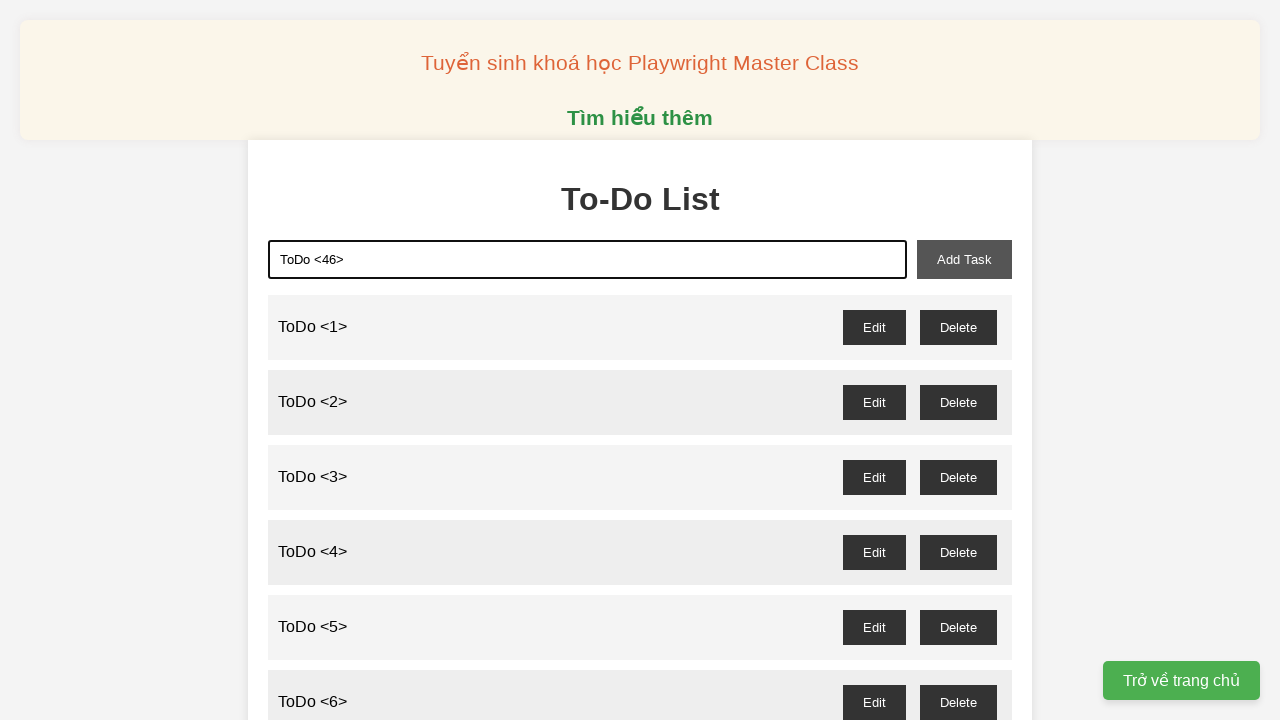

Clicked add button to create todo item 46 at (964, 259) on xpath=//button[@id='add-task']
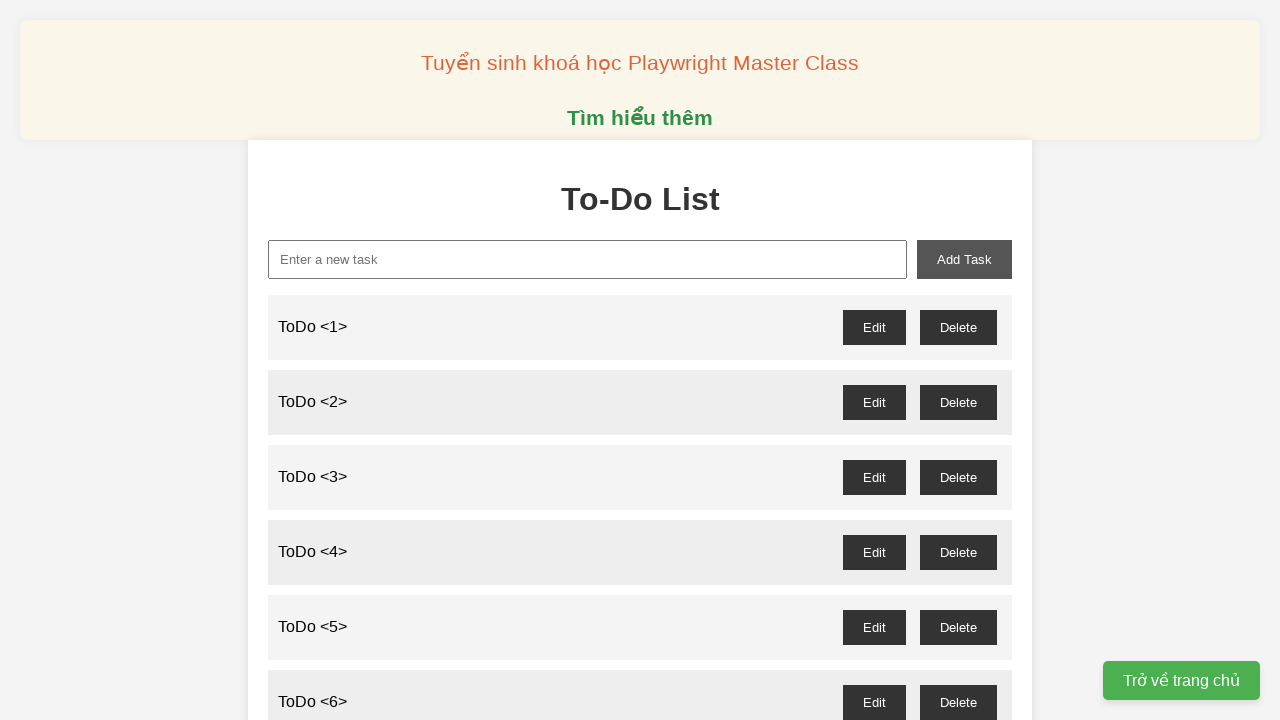

Filled input field with 'ToDo <47>' on xpath=//input[@id='new-task']
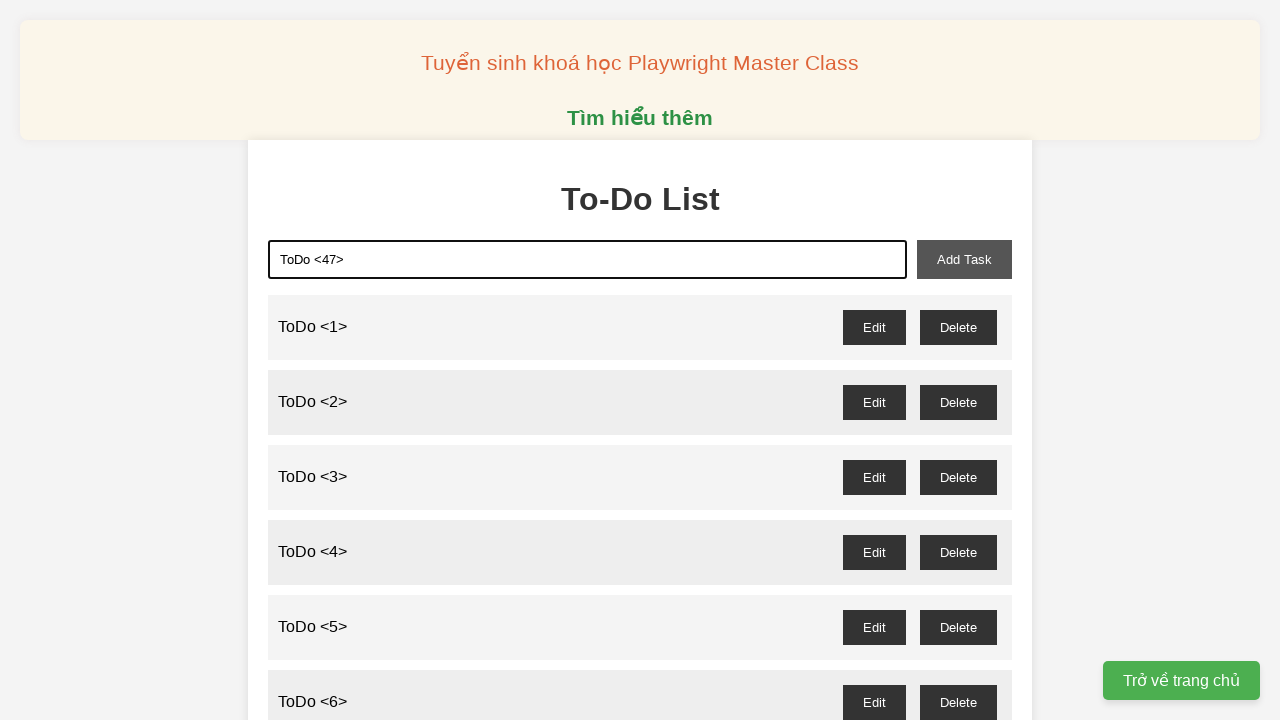

Clicked add button to create todo item 47 at (964, 259) on xpath=//button[@id='add-task']
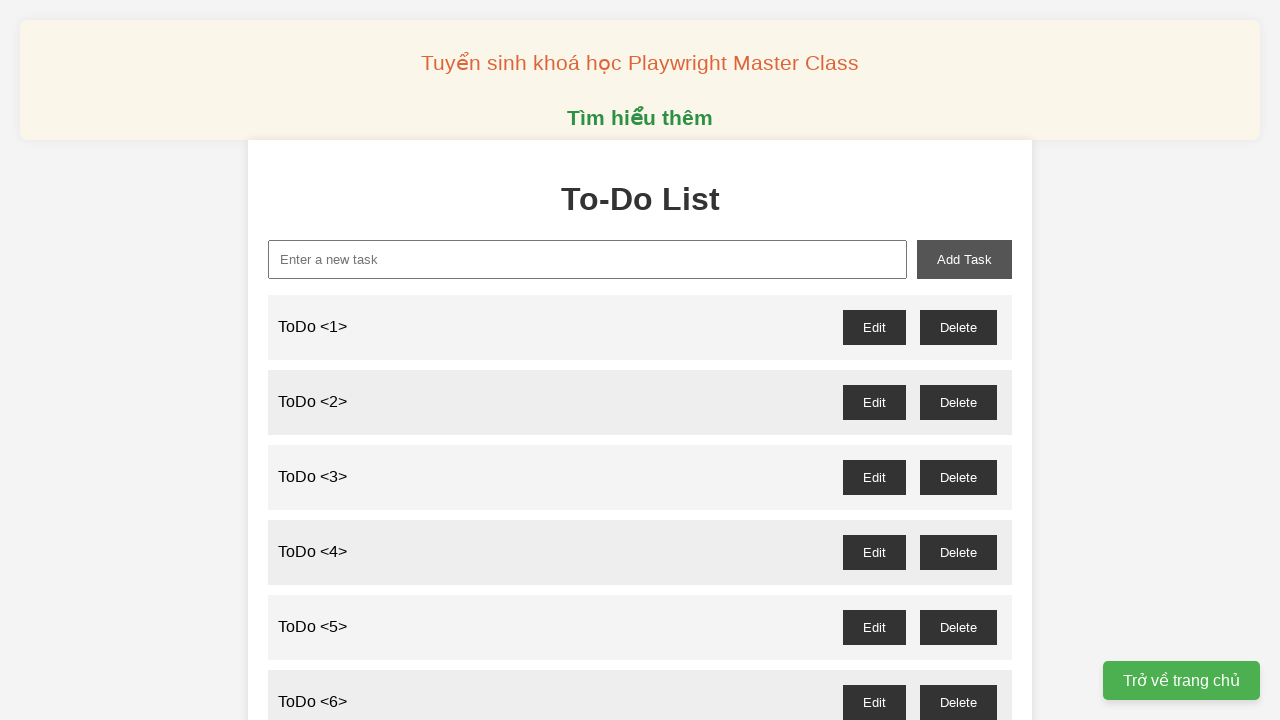

Filled input field with 'ToDo <48>' on xpath=//input[@id='new-task']
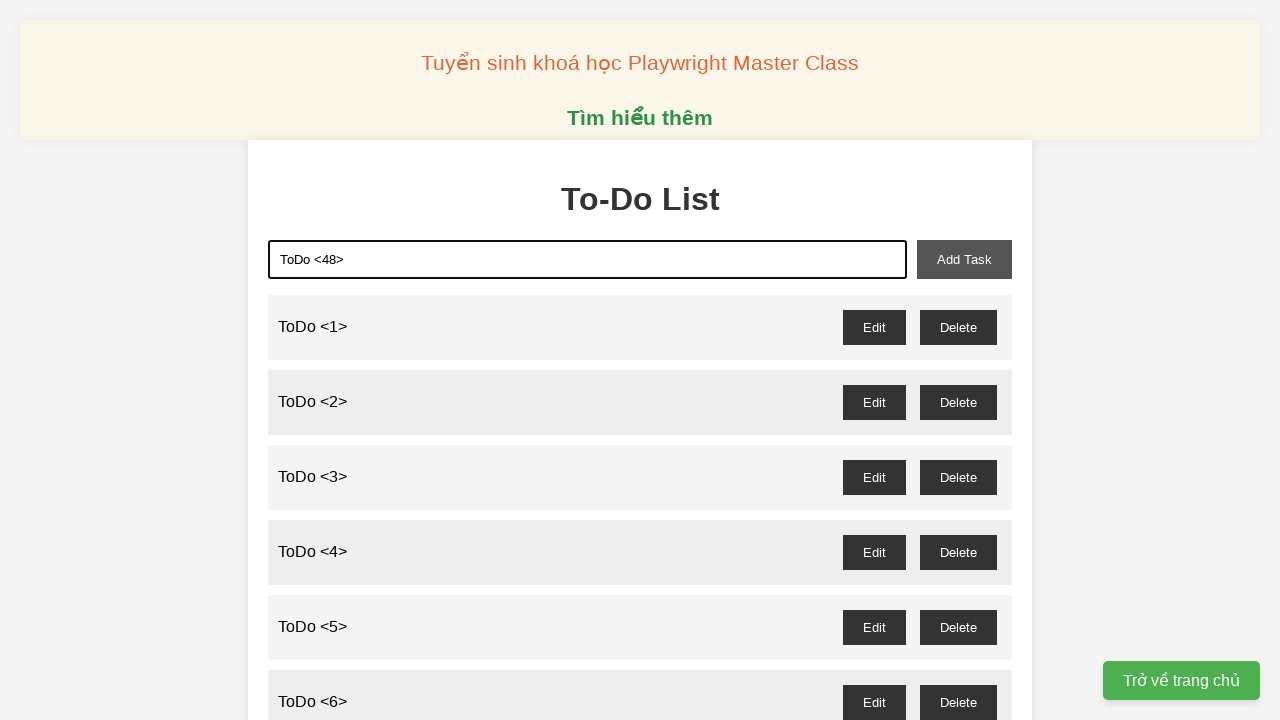

Clicked add button to create todo item 48 at (964, 259) on xpath=//button[@id='add-task']
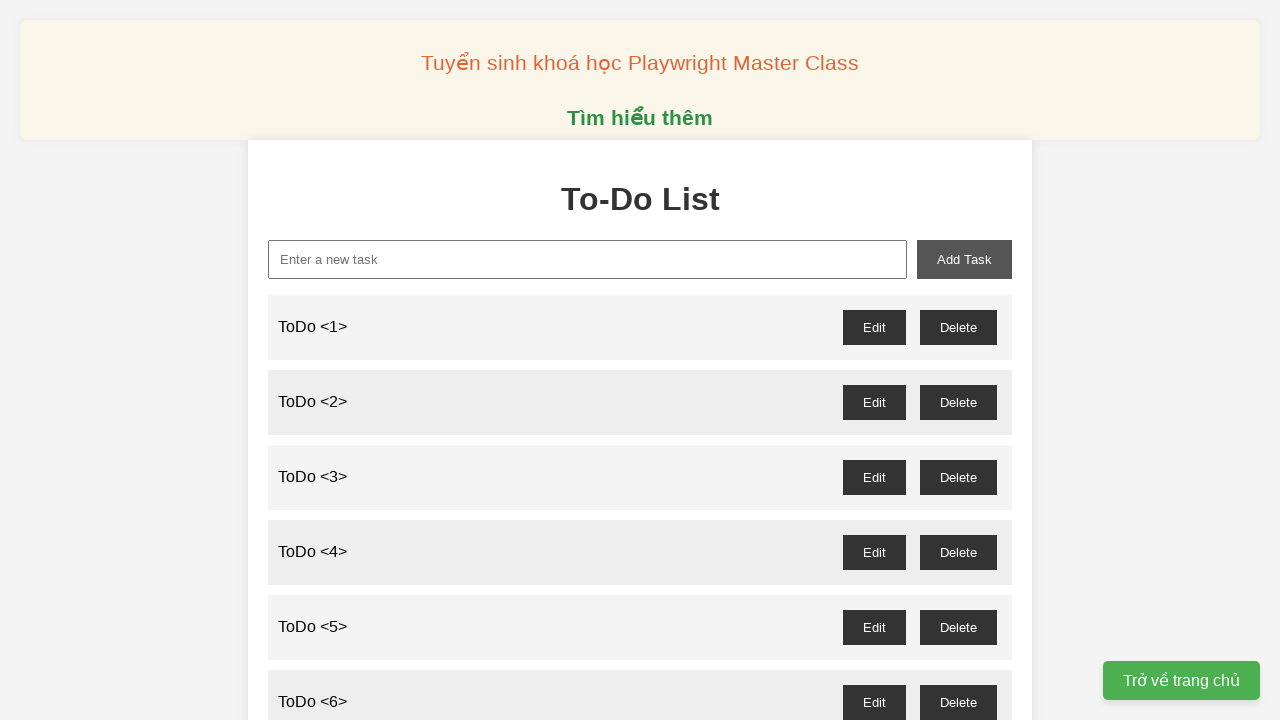

Filled input field with 'ToDo <49>' on xpath=//input[@id='new-task']
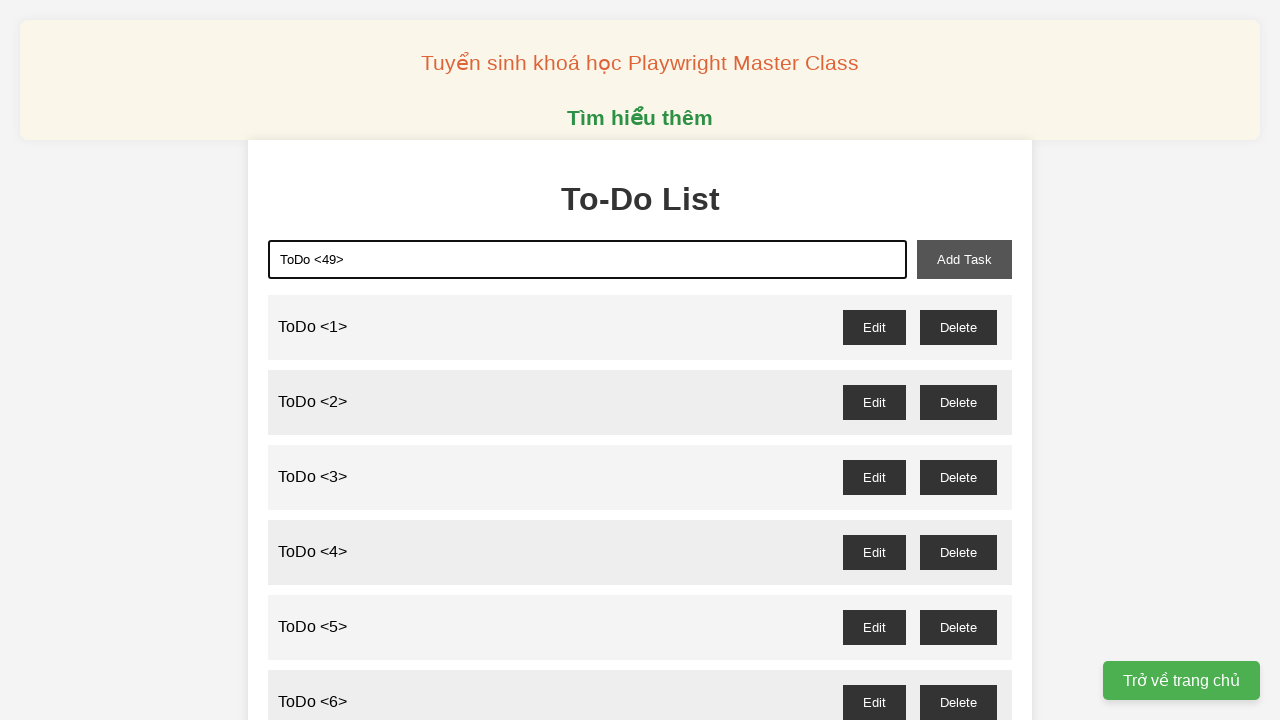

Clicked add button to create todo item 49 at (964, 259) on xpath=//button[@id='add-task']
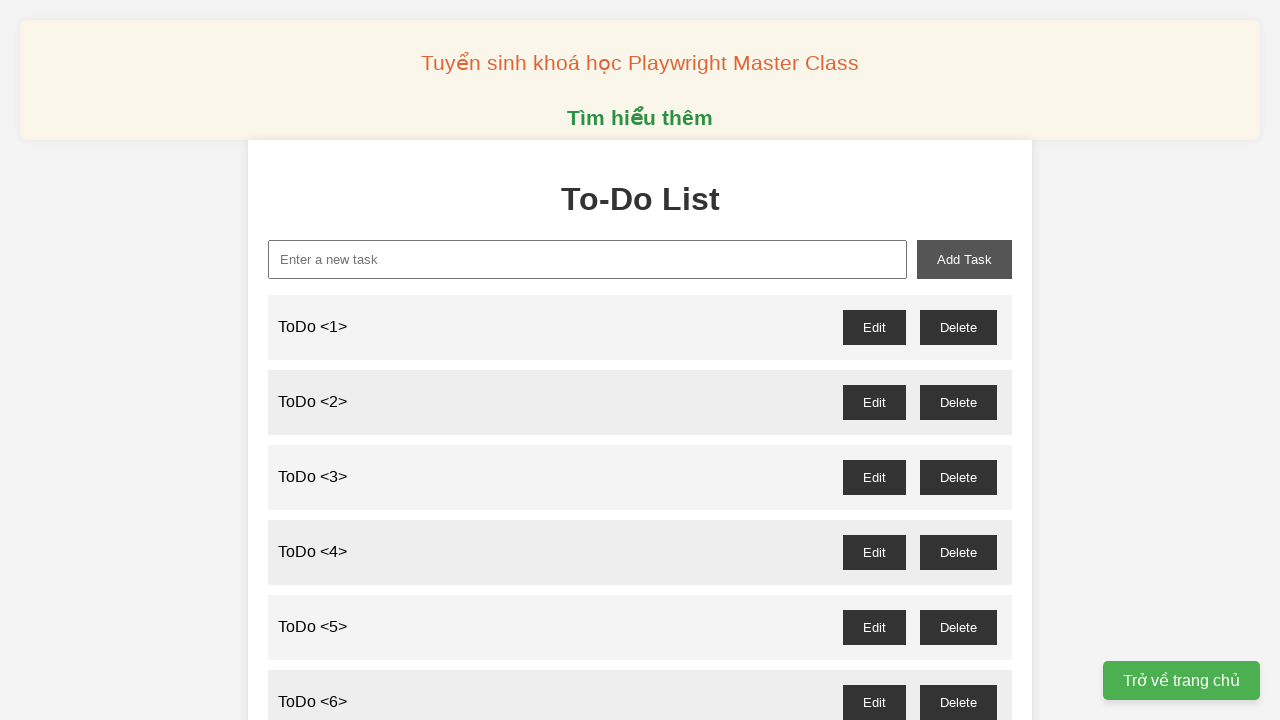

Filled input field with 'ToDo <50>' on xpath=//input[@id='new-task']
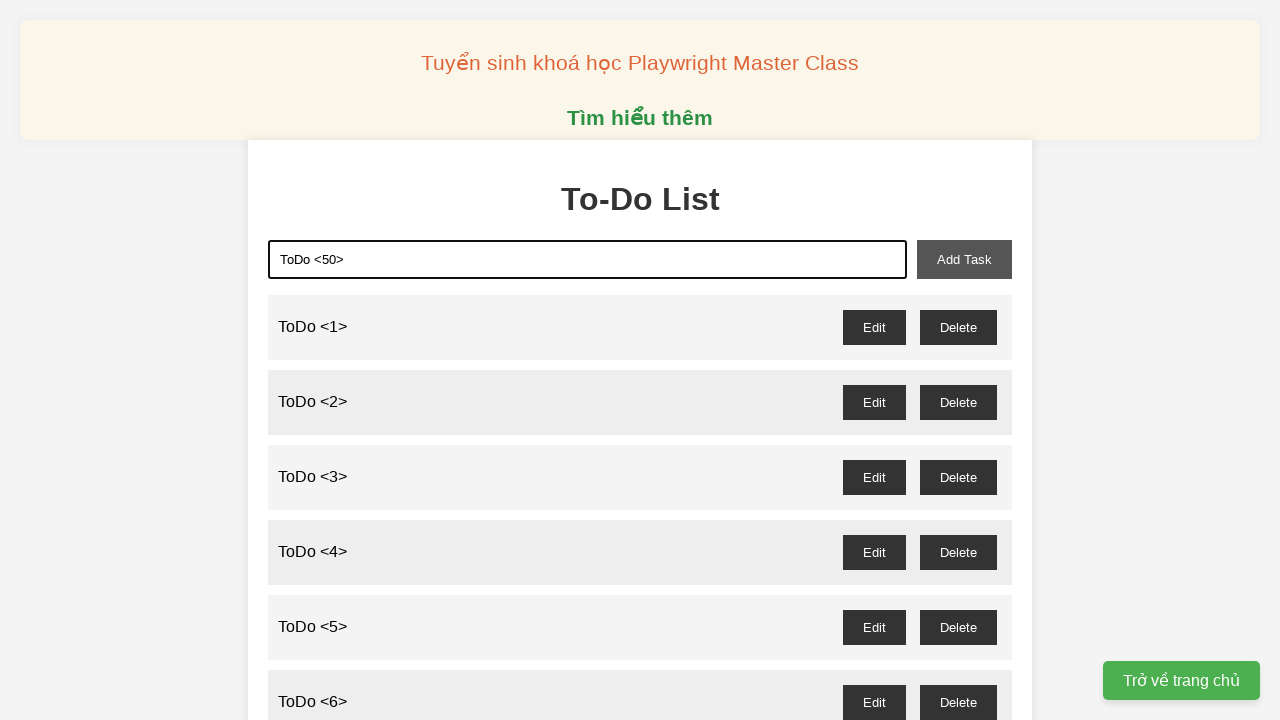

Clicked add button to create todo item 50 at (964, 259) on xpath=//button[@id='add-task']
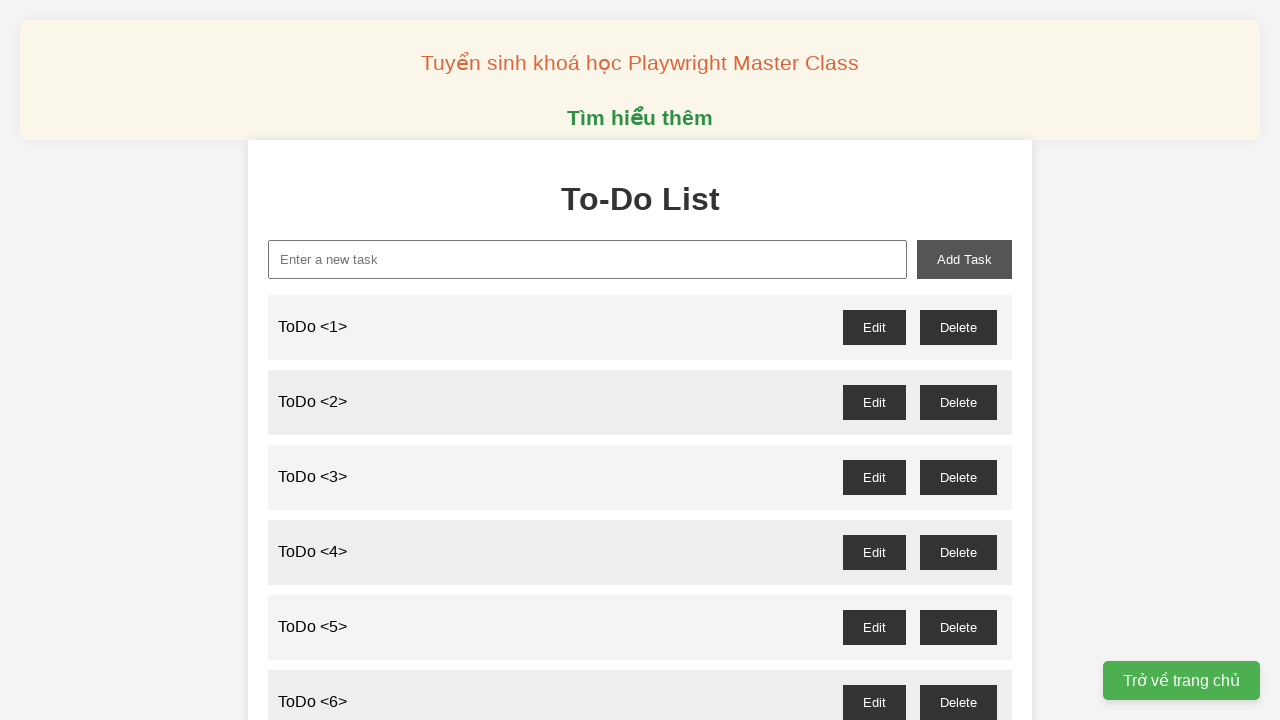

Filled input field with 'ToDo <51>' on xpath=//input[@id='new-task']
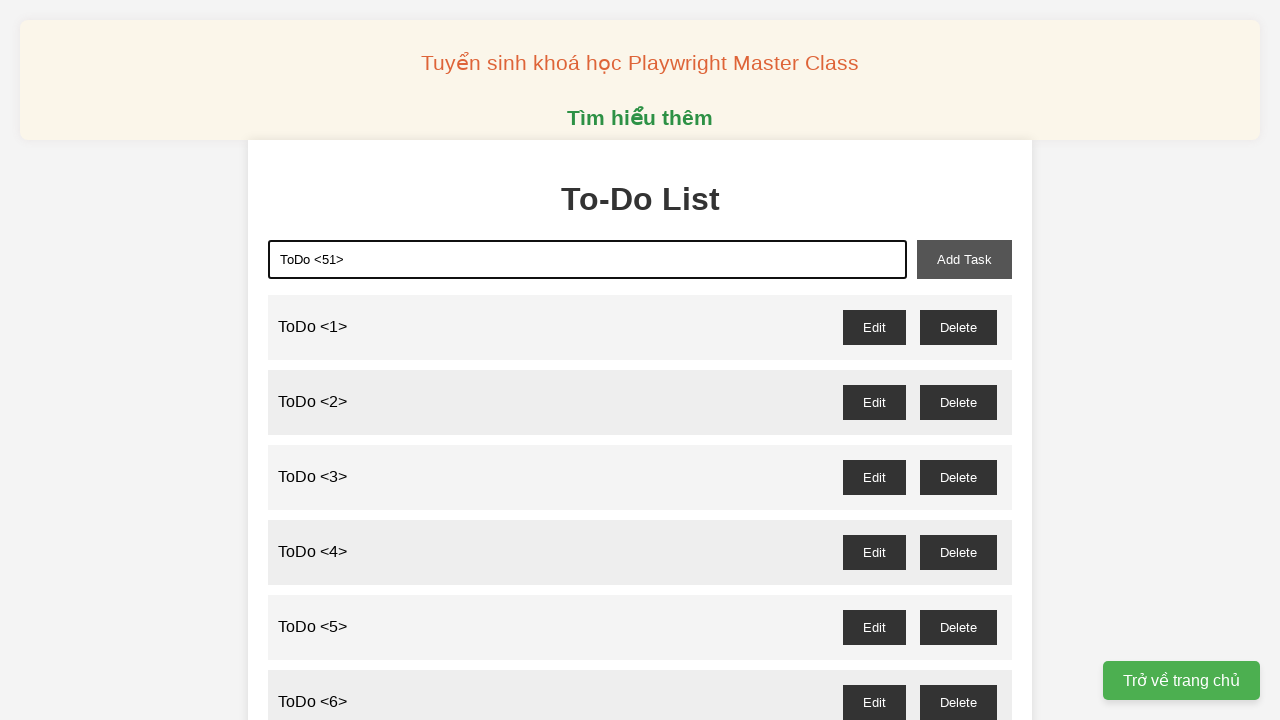

Clicked add button to create todo item 51 at (964, 259) on xpath=//button[@id='add-task']
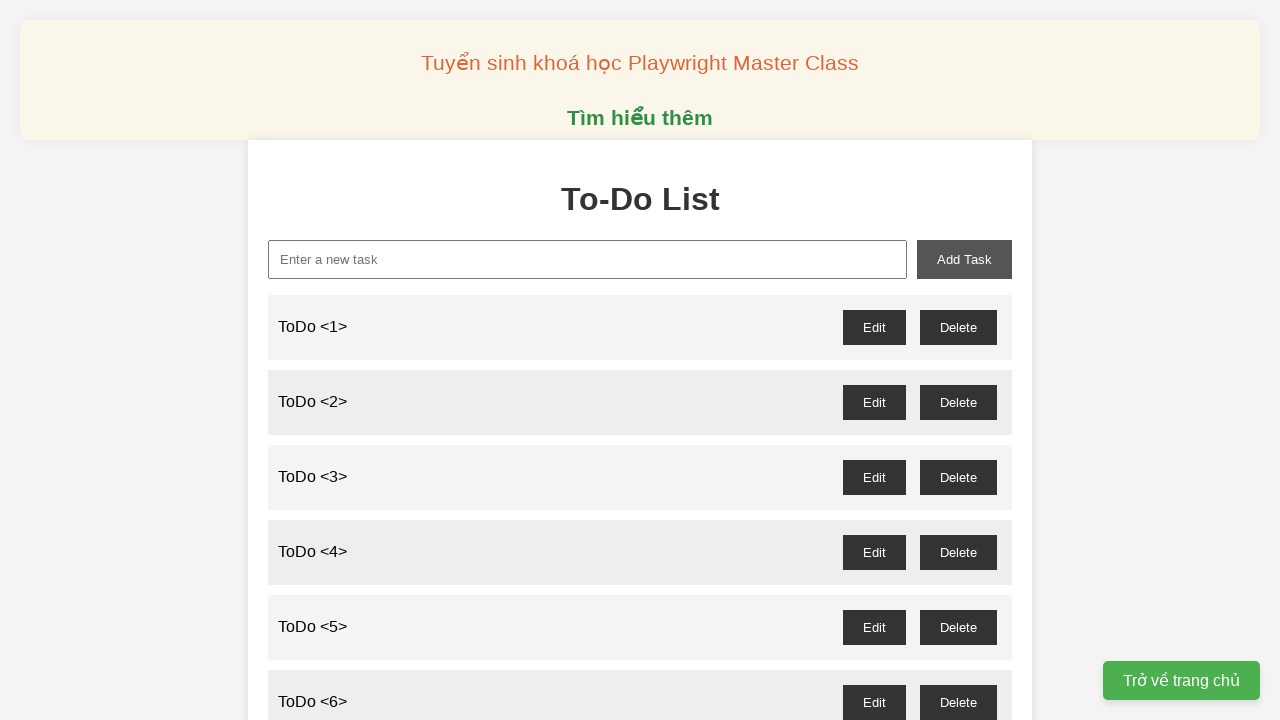

Filled input field with 'ToDo <52>' on xpath=//input[@id='new-task']
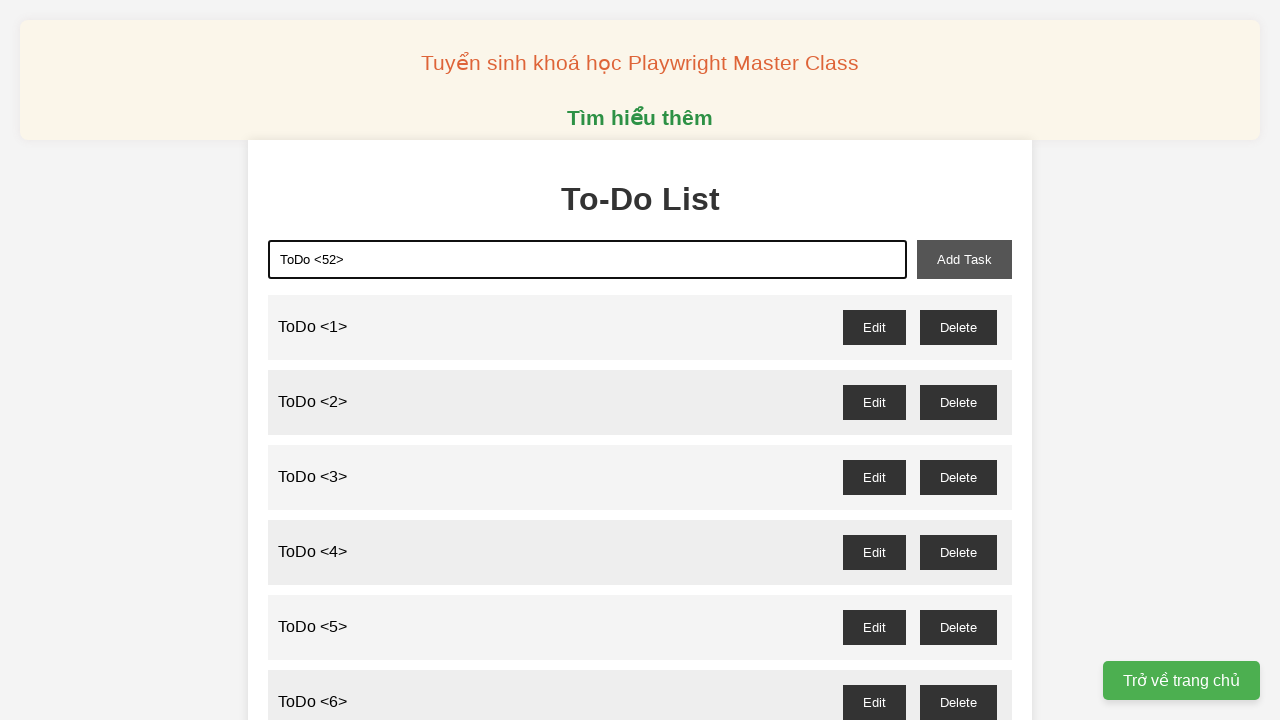

Clicked add button to create todo item 52 at (964, 259) on xpath=//button[@id='add-task']
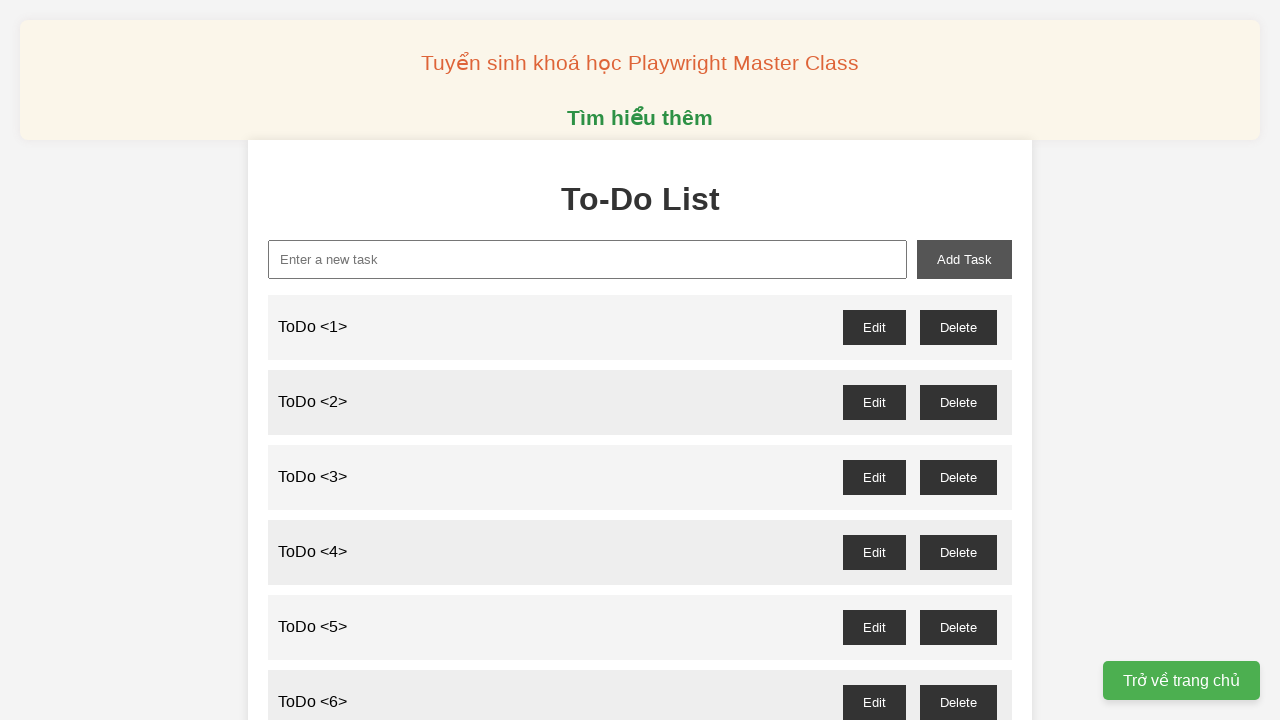

Filled input field with 'ToDo <53>' on xpath=//input[@id='new-task']
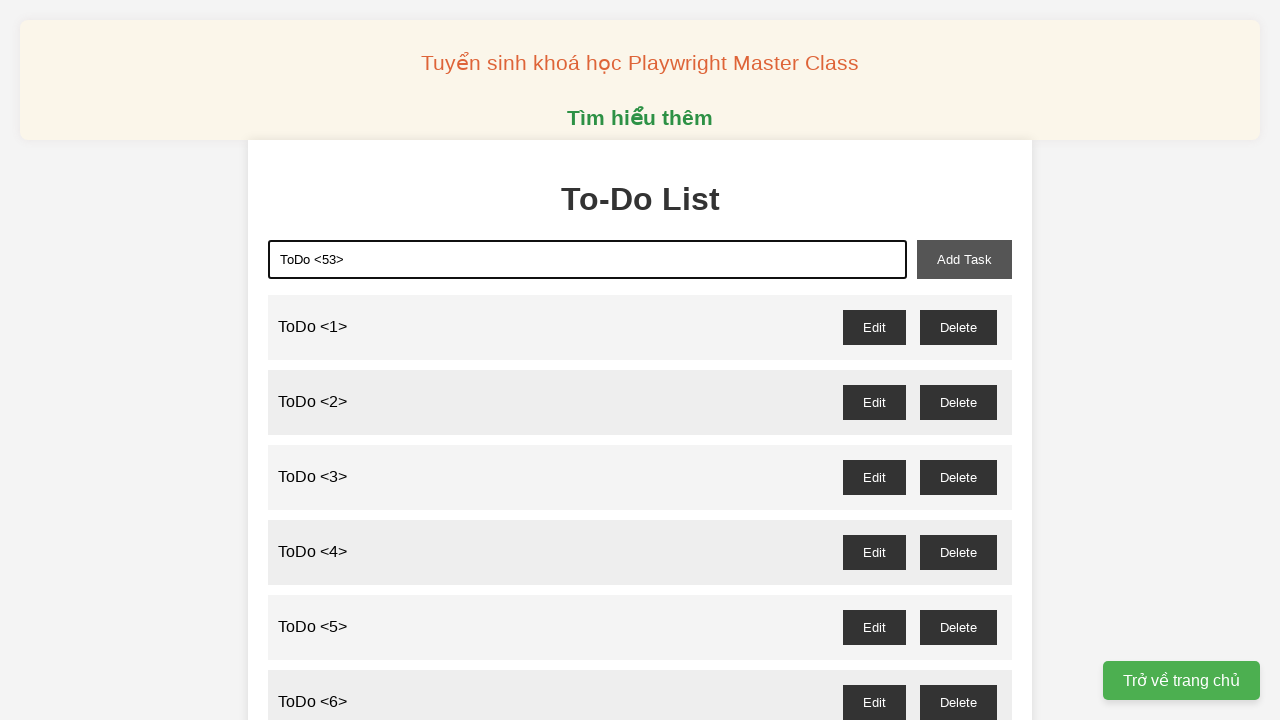

Clicked add button to create todo item 53 at (964, 259) on xpath=//button[@id='add-task']
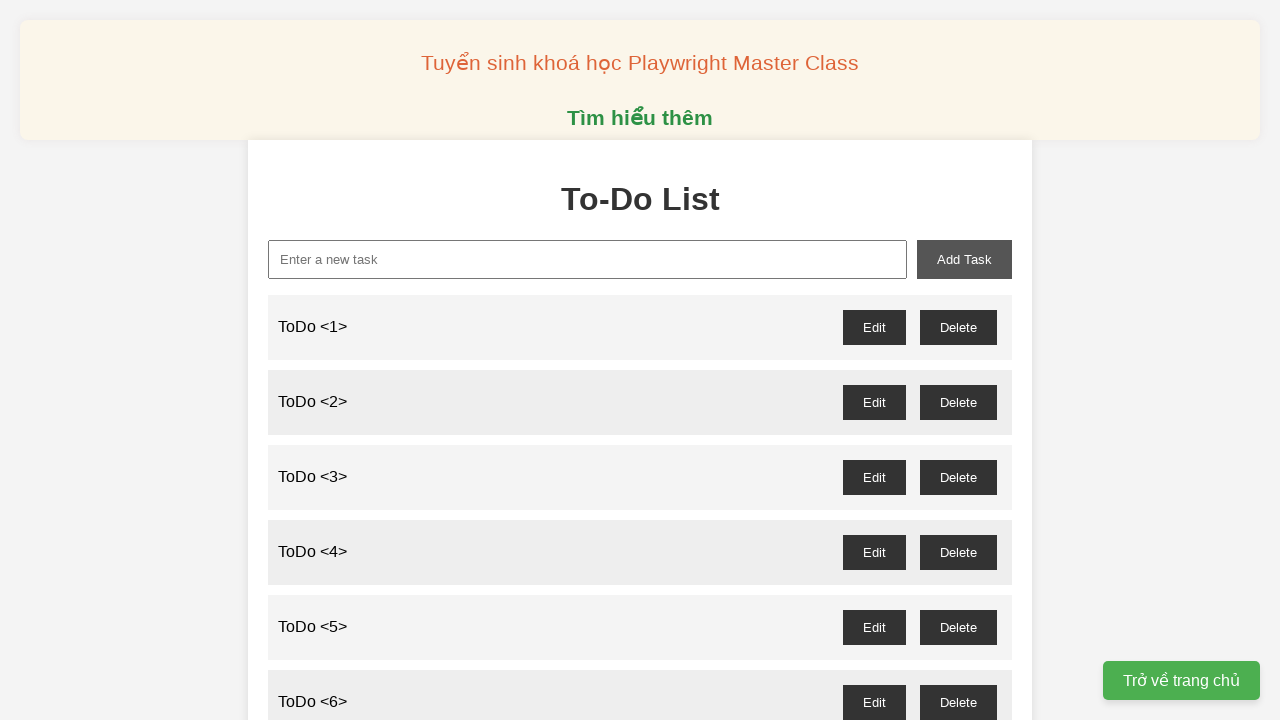

Filled input field with 'ToDo <54>' on xpath=//input[@id='new-task']
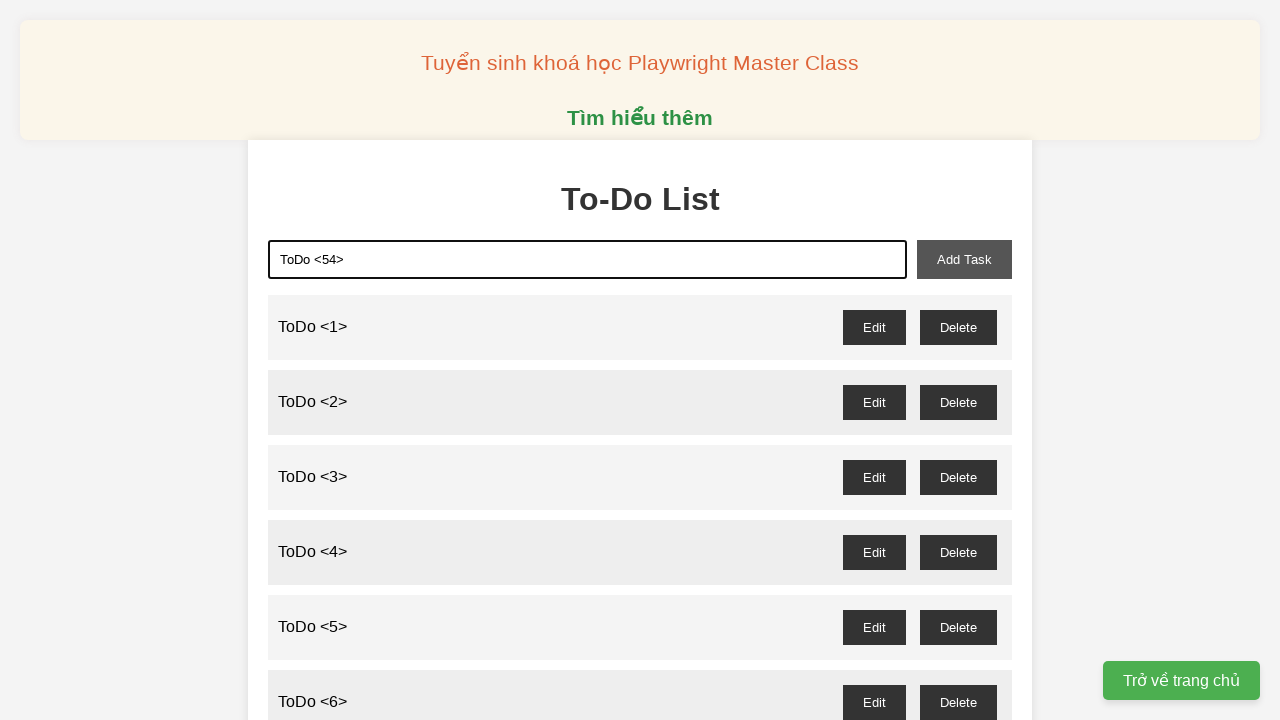

Clicked add button to create todo item 54 at (964, 259) on xpath=//button[@id='add-task']
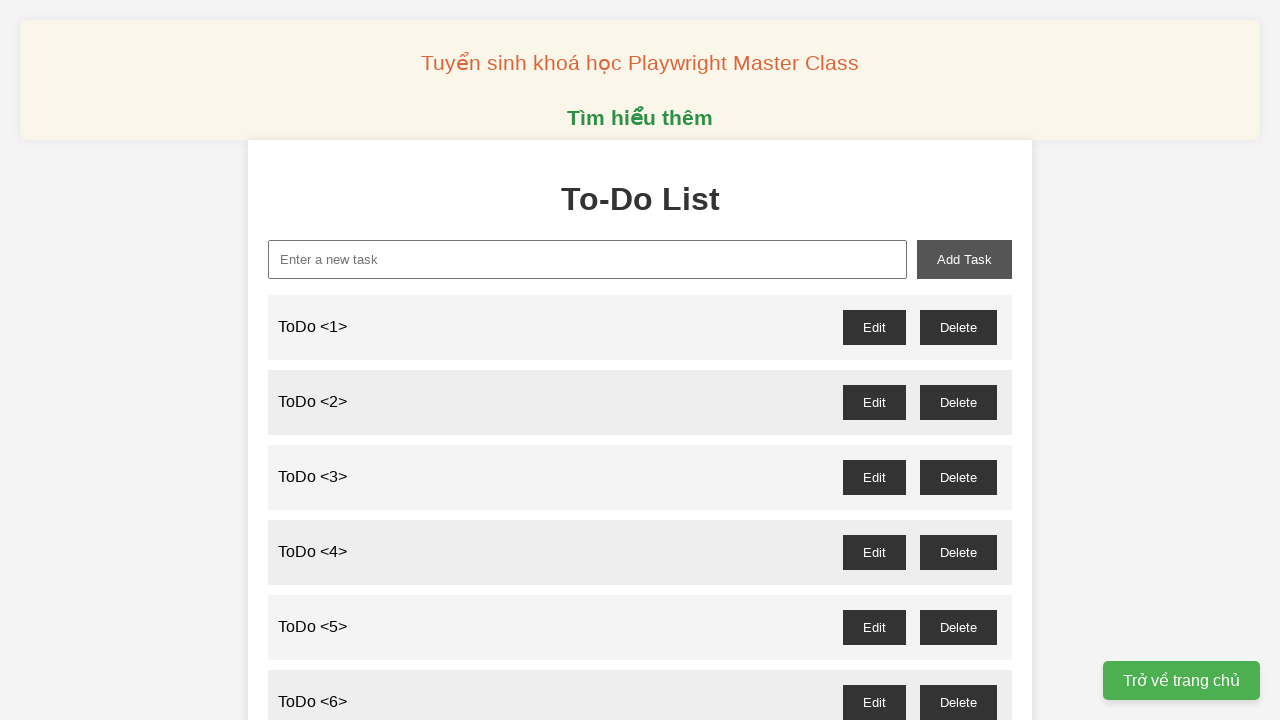

Filled input field with 'ToDo <55>' on xpath=//input[@id='new-task']
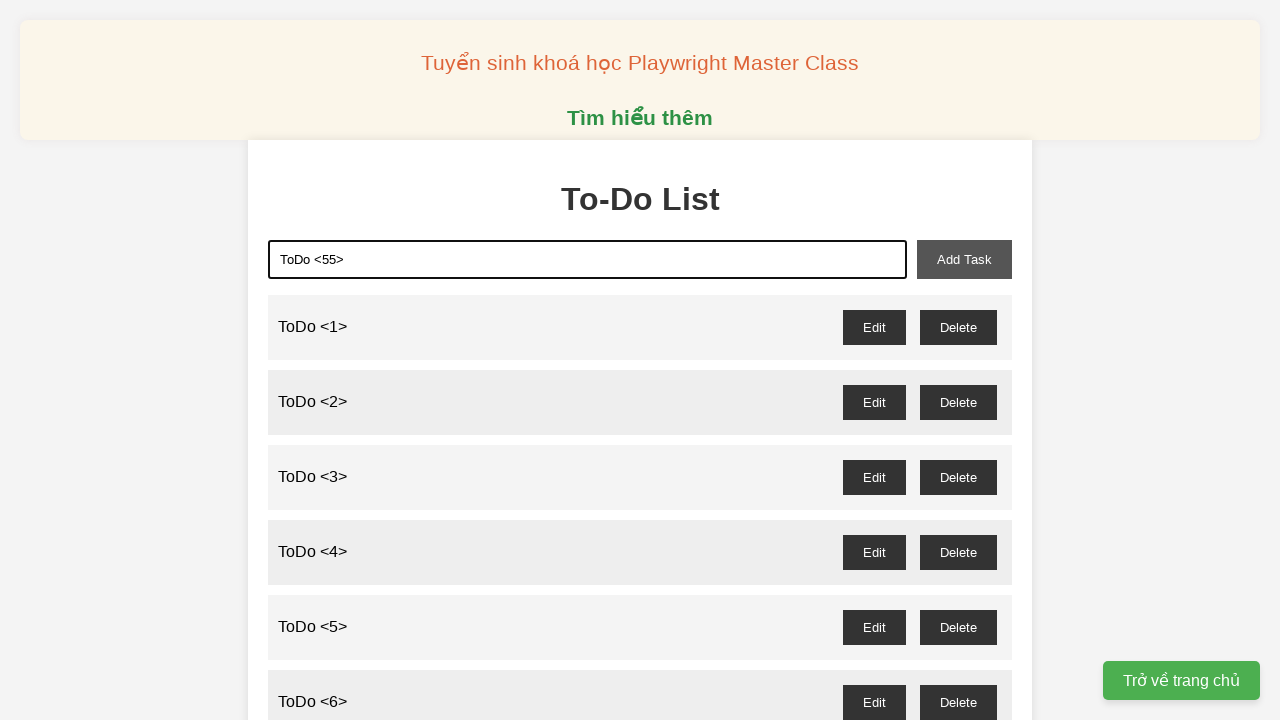

Clicked add button to create todo item 55 at (964, 259) on xpath=//button[@id='add-task']
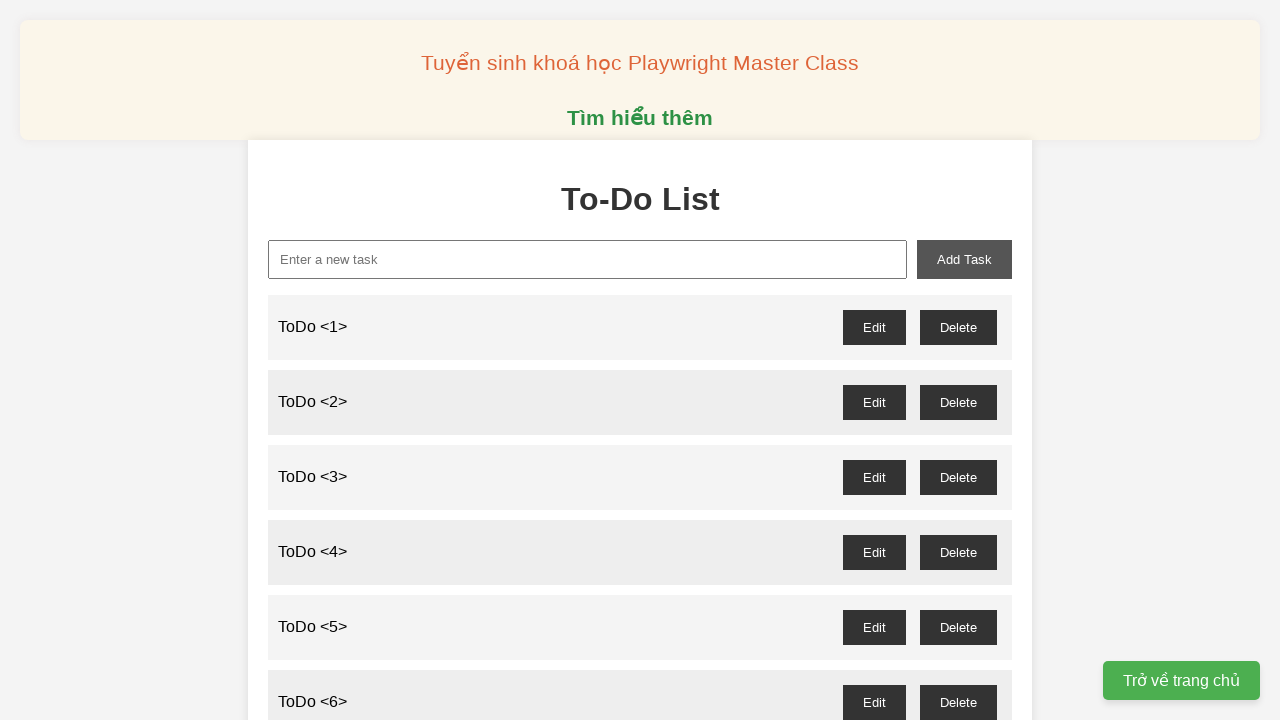

Filled input field with 'ToDo <56>' on xpath=//input[@id='new-task']
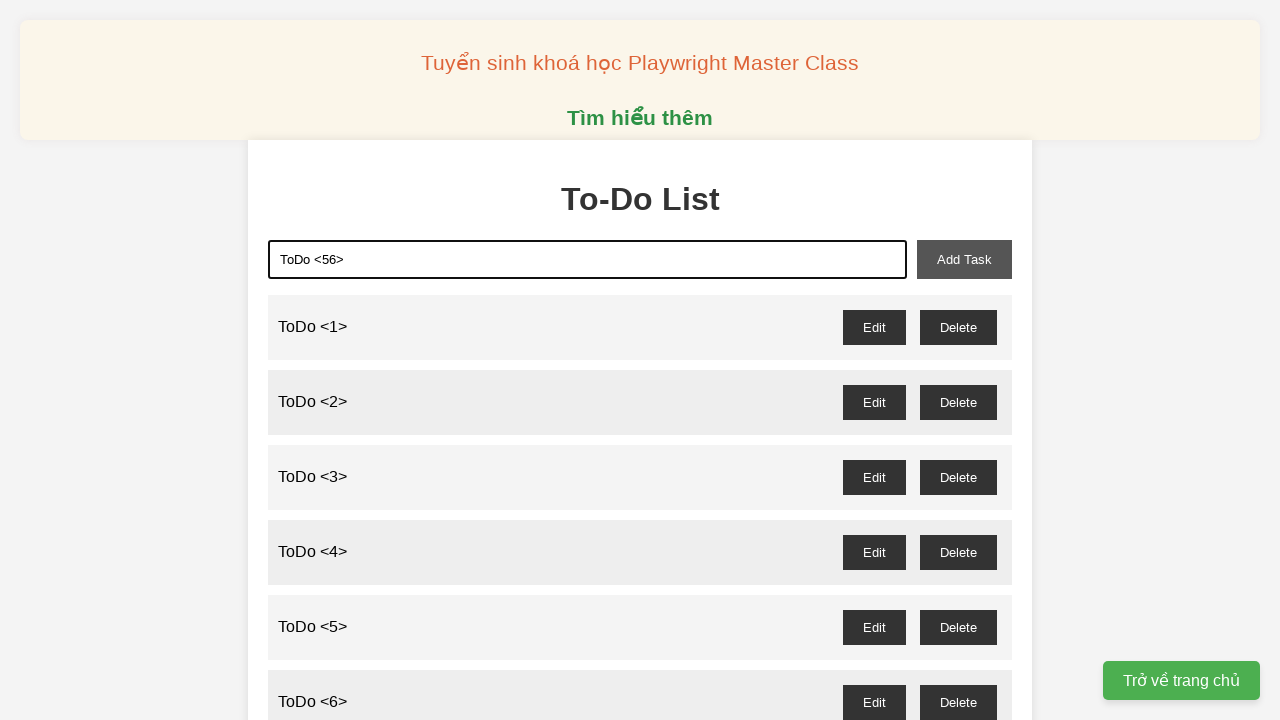

Clicked add button to create todo item 56 at (964, 259) on xpath=//button[@id='add-task']
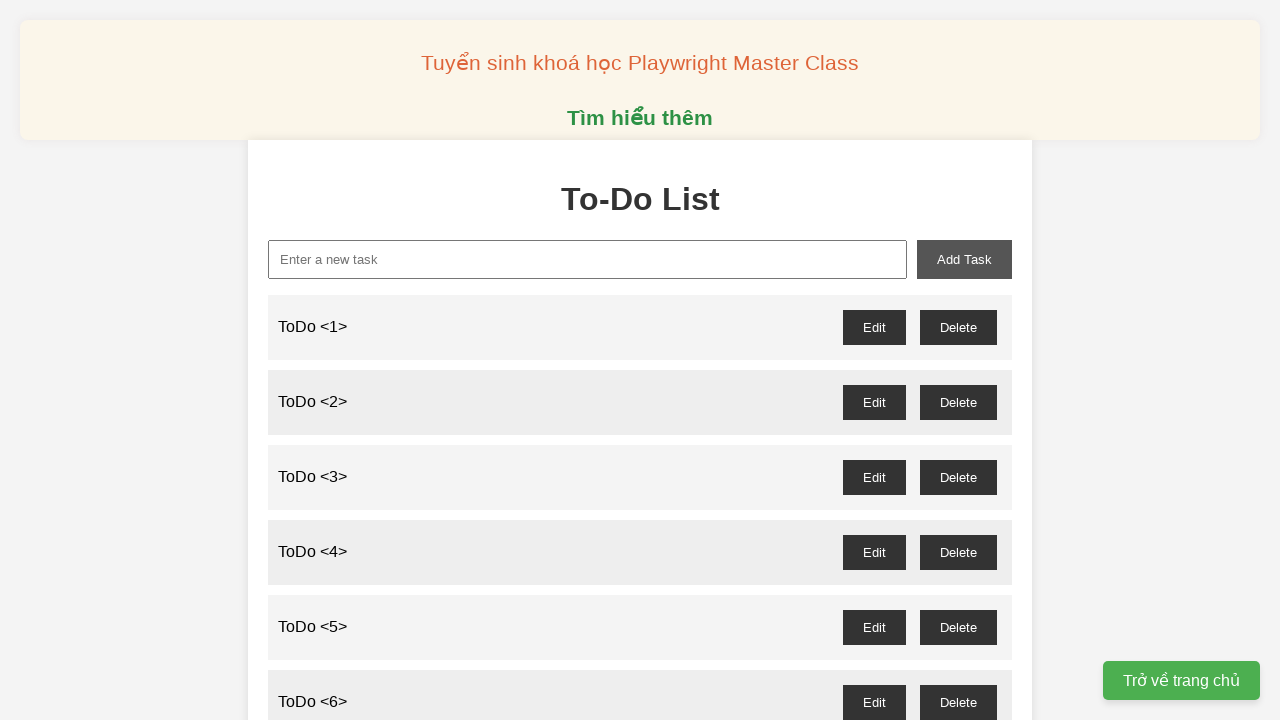

Filled input field with 'ToDo <57>' on xpath=//input[@id='new-task']
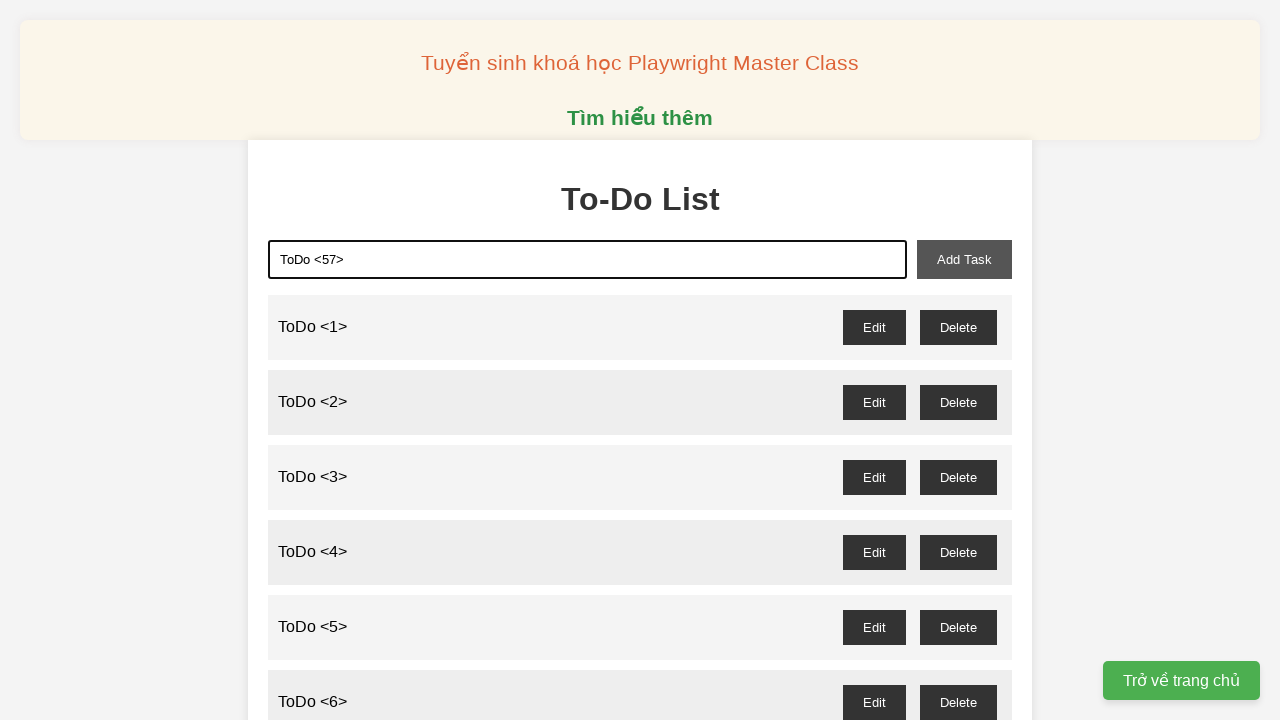

Clicked add button to create todo item 57 at (964, 259) on xpath=//button[@id='add-task']
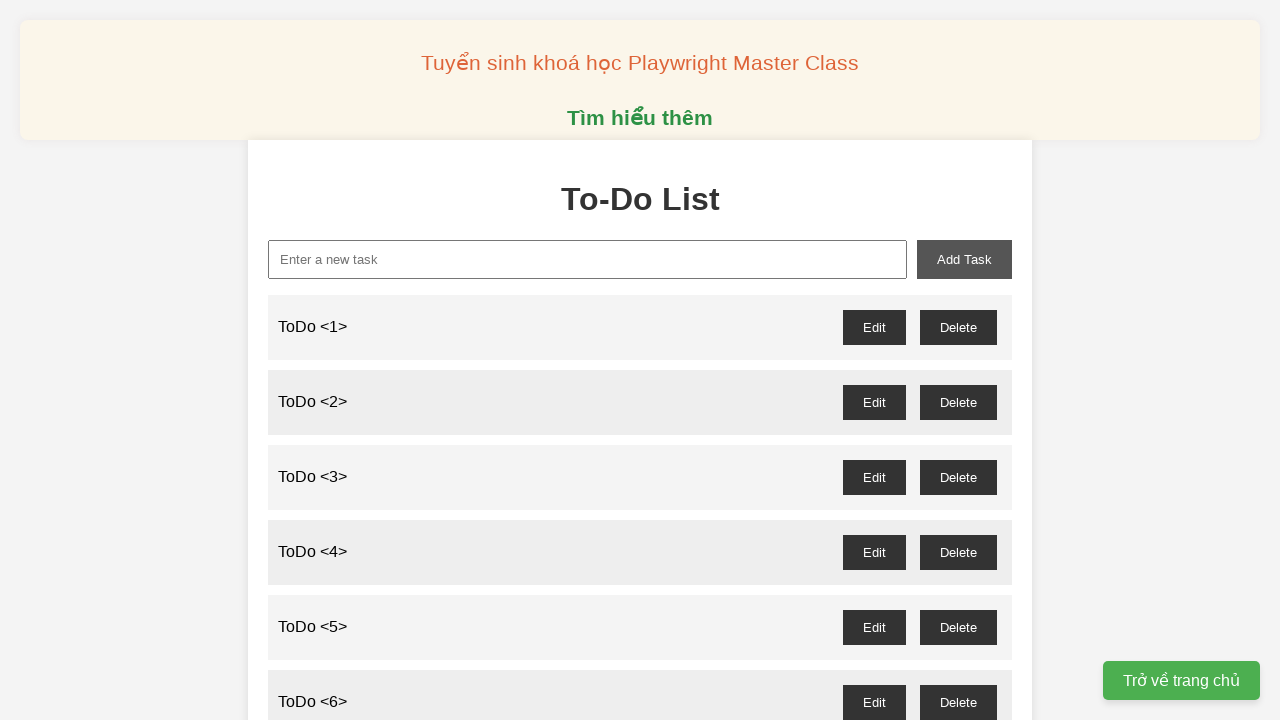

Filled input field with 'ToDo <58>' on xpath=//input[@id='new-task']
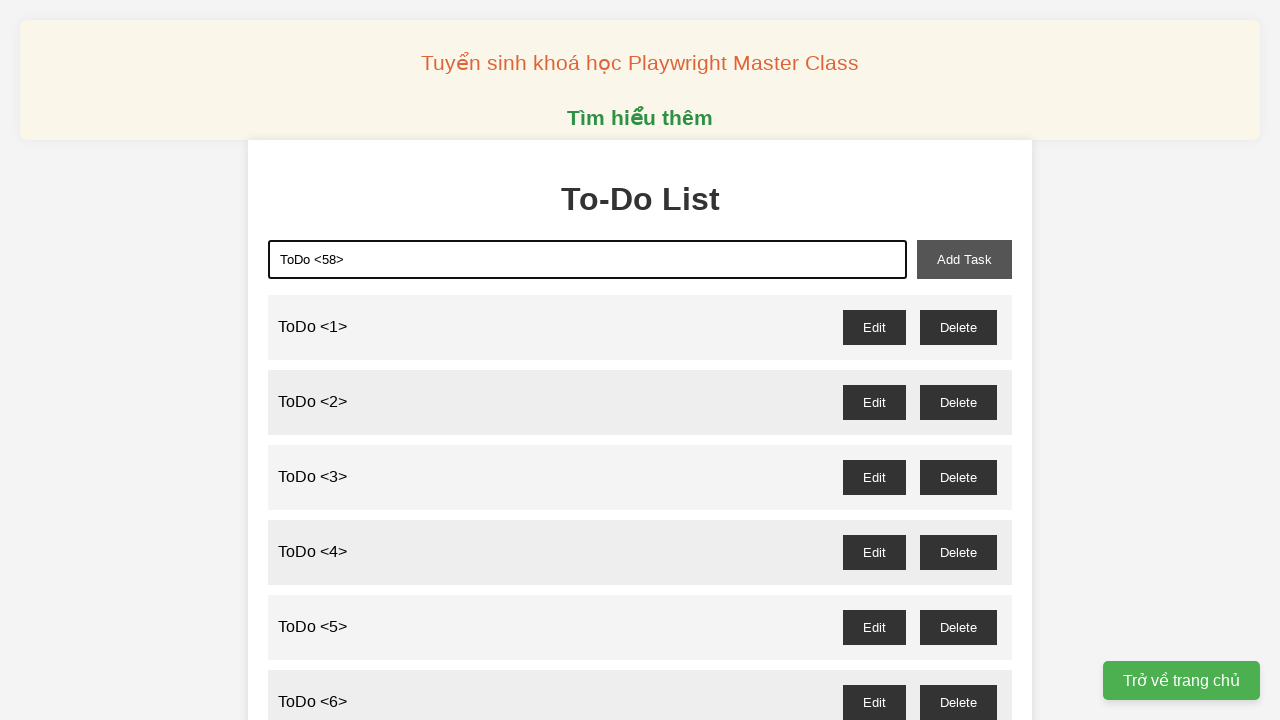

Clicked add button to create todo item 58 at (964, 259) on xpath=//button[@id='add-task']
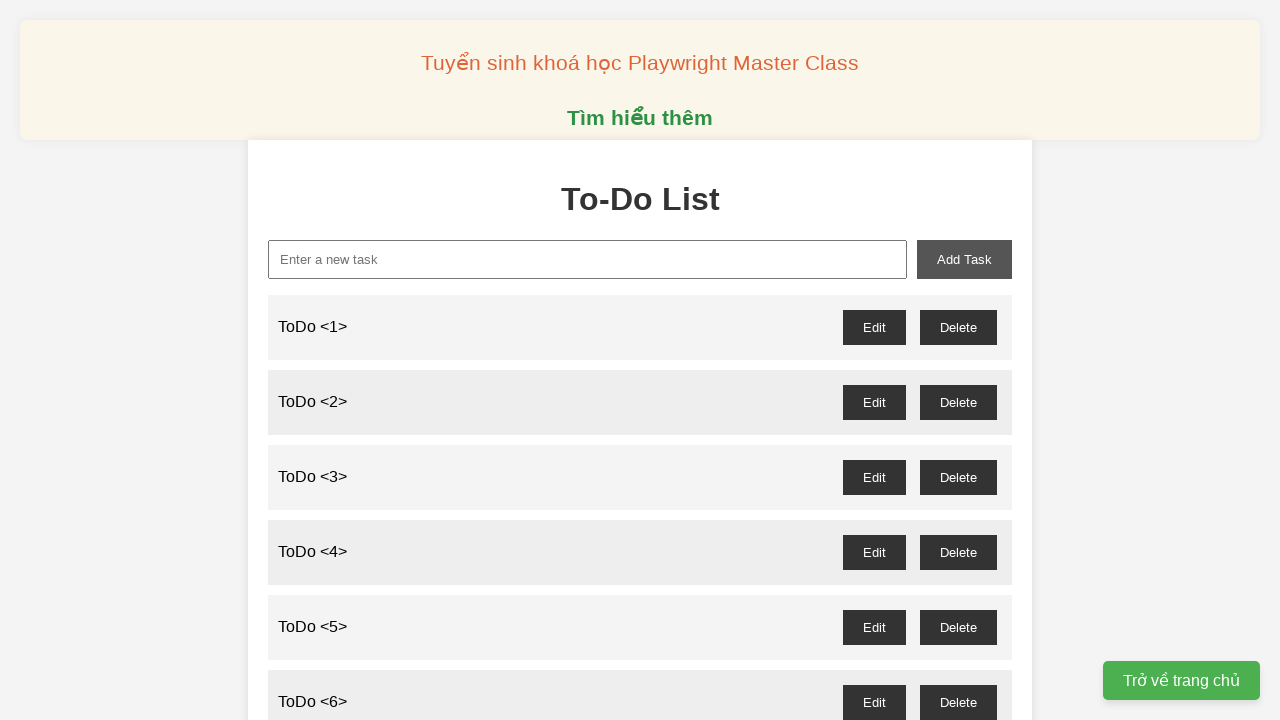

Filled input field with 'ToDo <59>' on xpath=//input[@id='new-task']
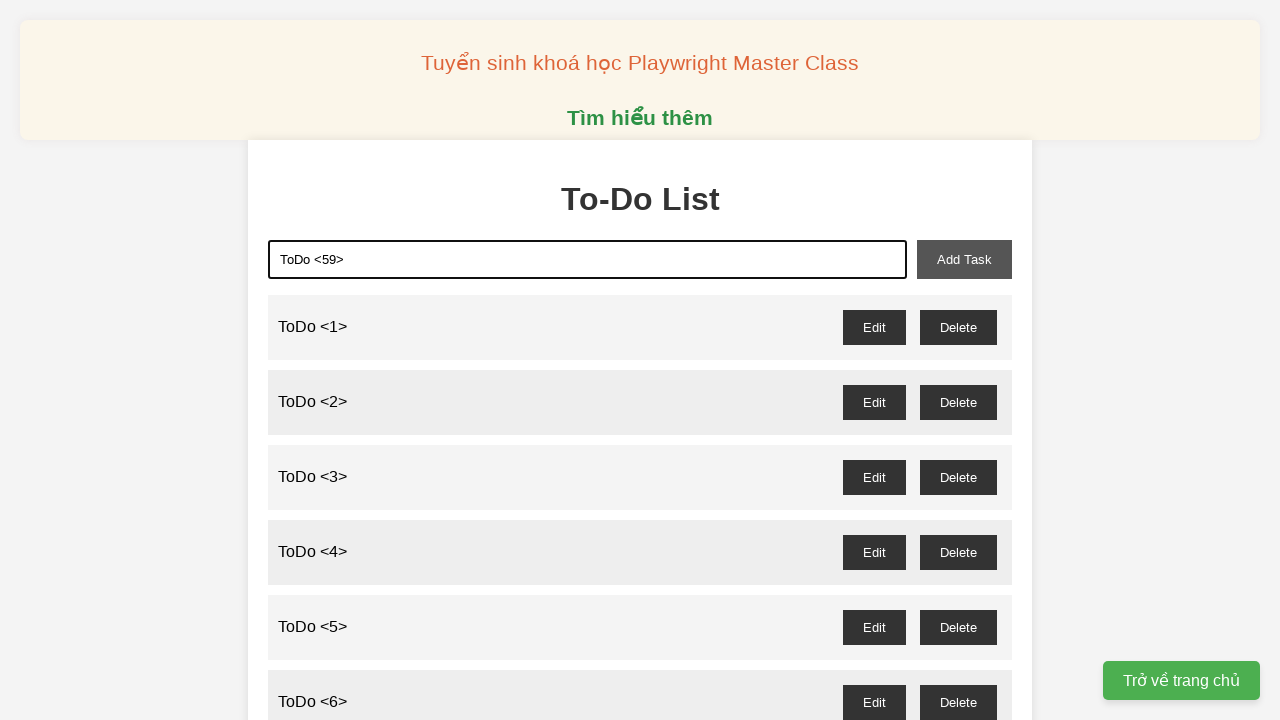

Clicked add button to create todo item 59 at (964, 259) on xpath=//button[@id='add-task']
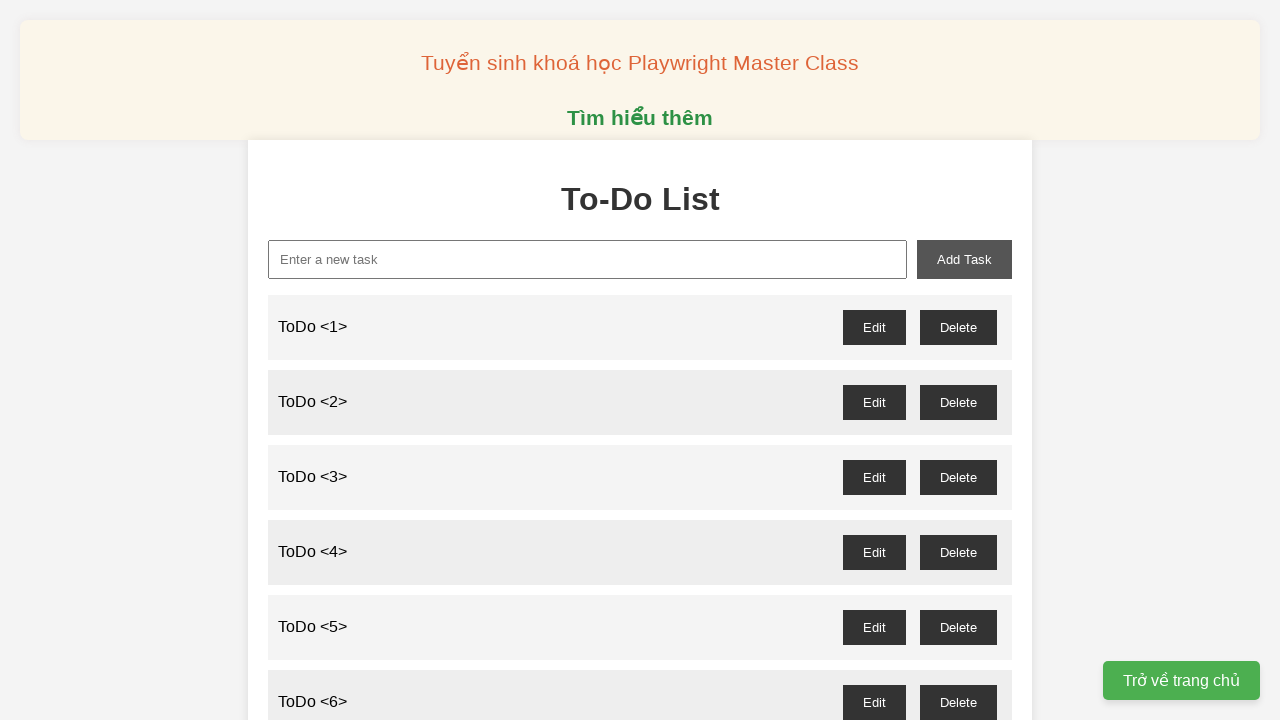

Filled input field with 'ToDo <60>' on xpath=//input[@id='new-task']
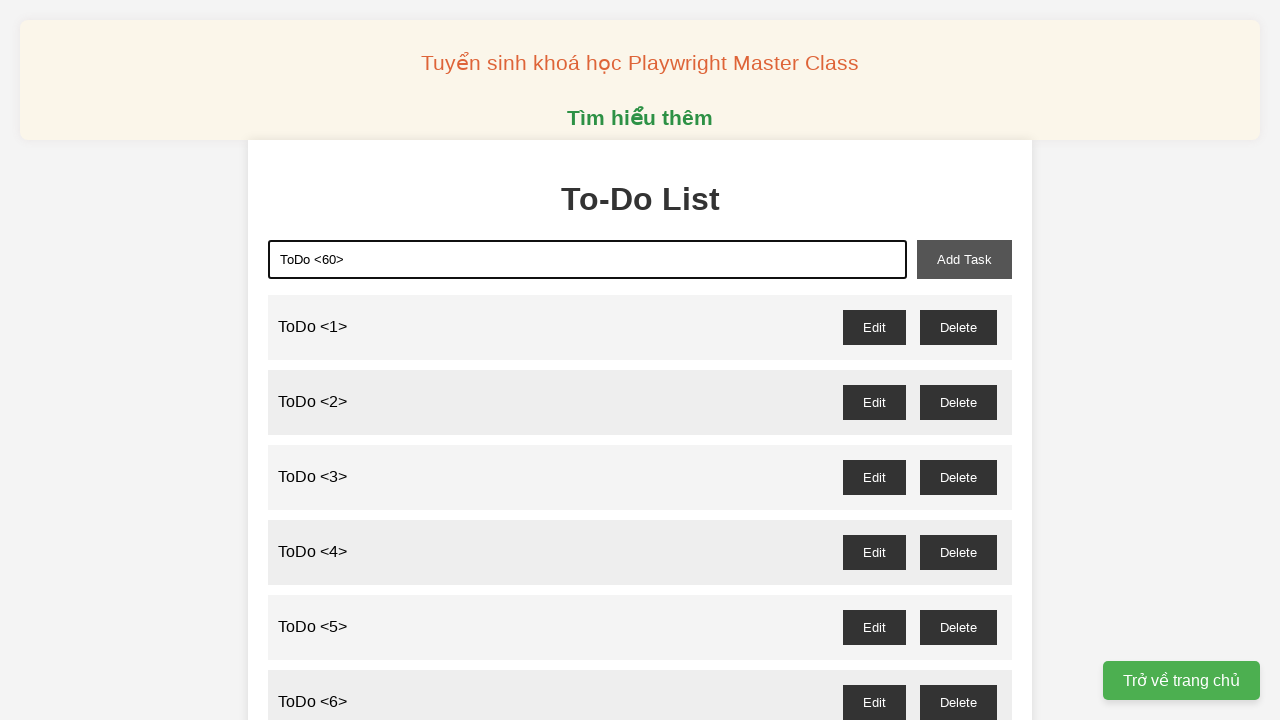

Clicked add button to create todo item 60 at (964, 259) on xpath=//button[@id='add-task']
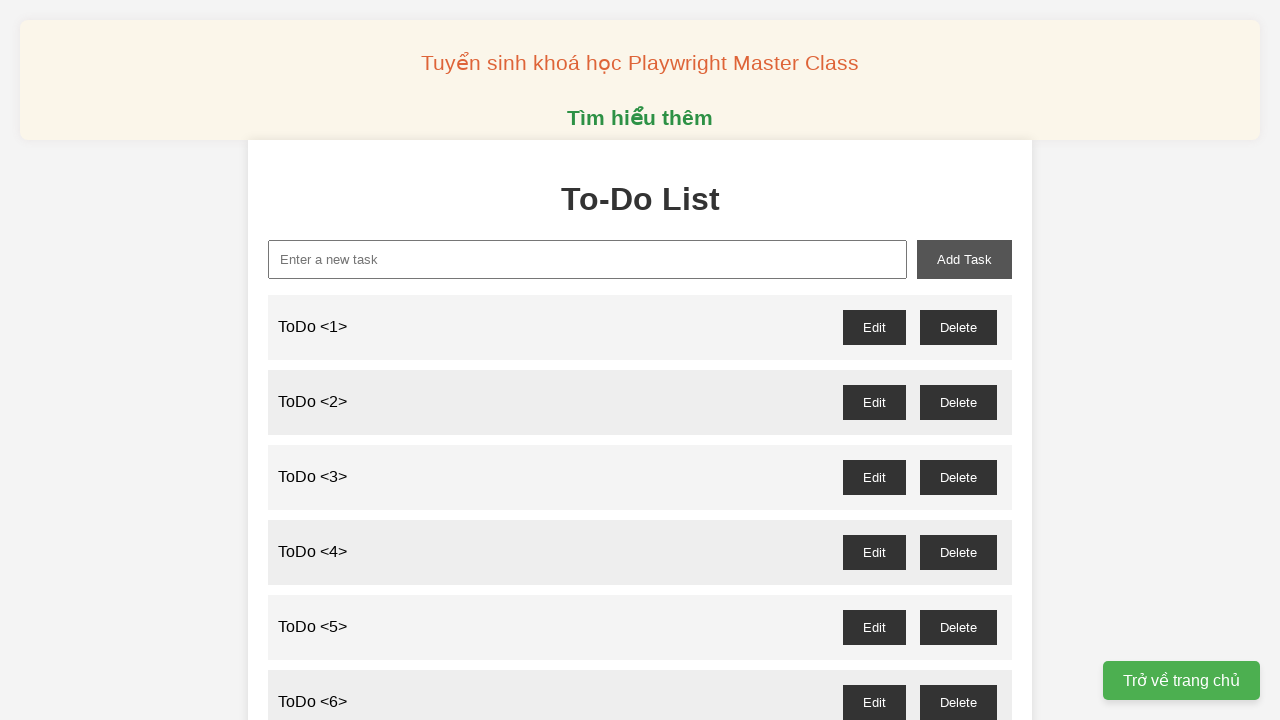

Filled input field with 'ToDo <61>' on xpath=//input[@id='new-task']
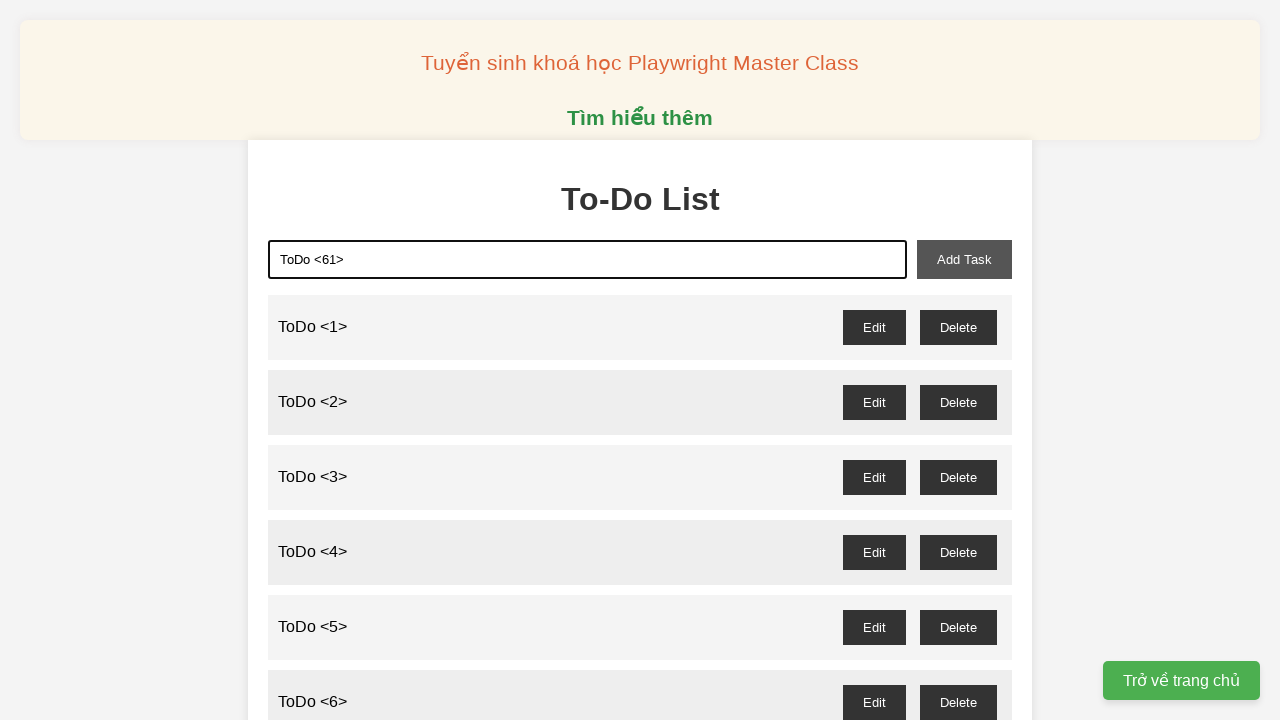

Clicked add button to create todo item 61 at (964, 259) on xpath=//button[@id='add-task']
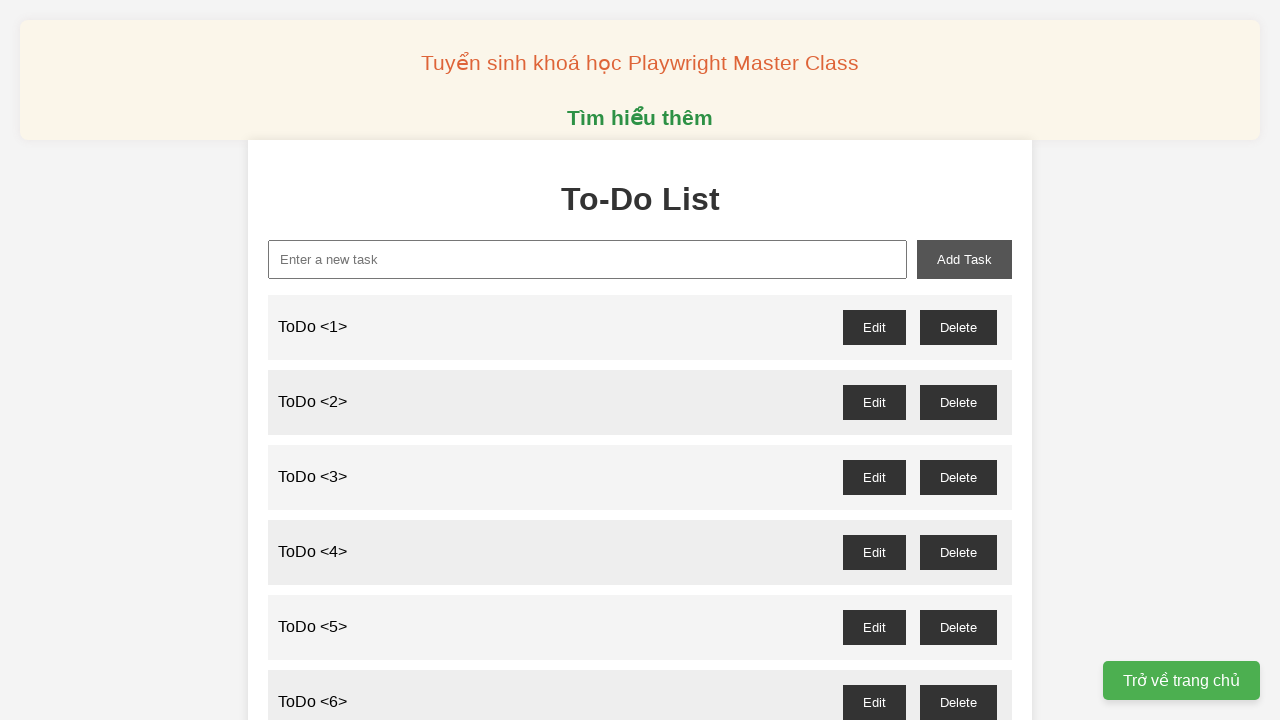

Filled input field with 'ToDo <62>' on xpath=//input[@id='new-task']
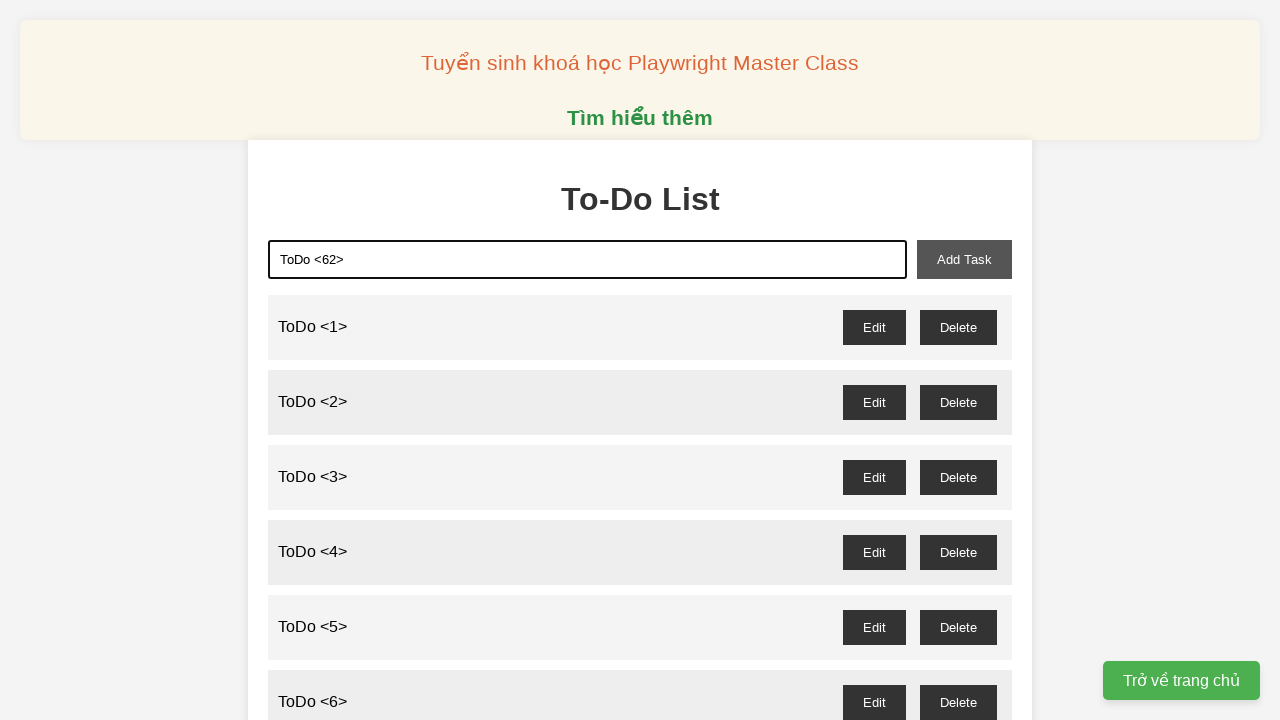

Clicked add button to create todo item 62 at (964, 259) on xpath=//button[@id='add-task']
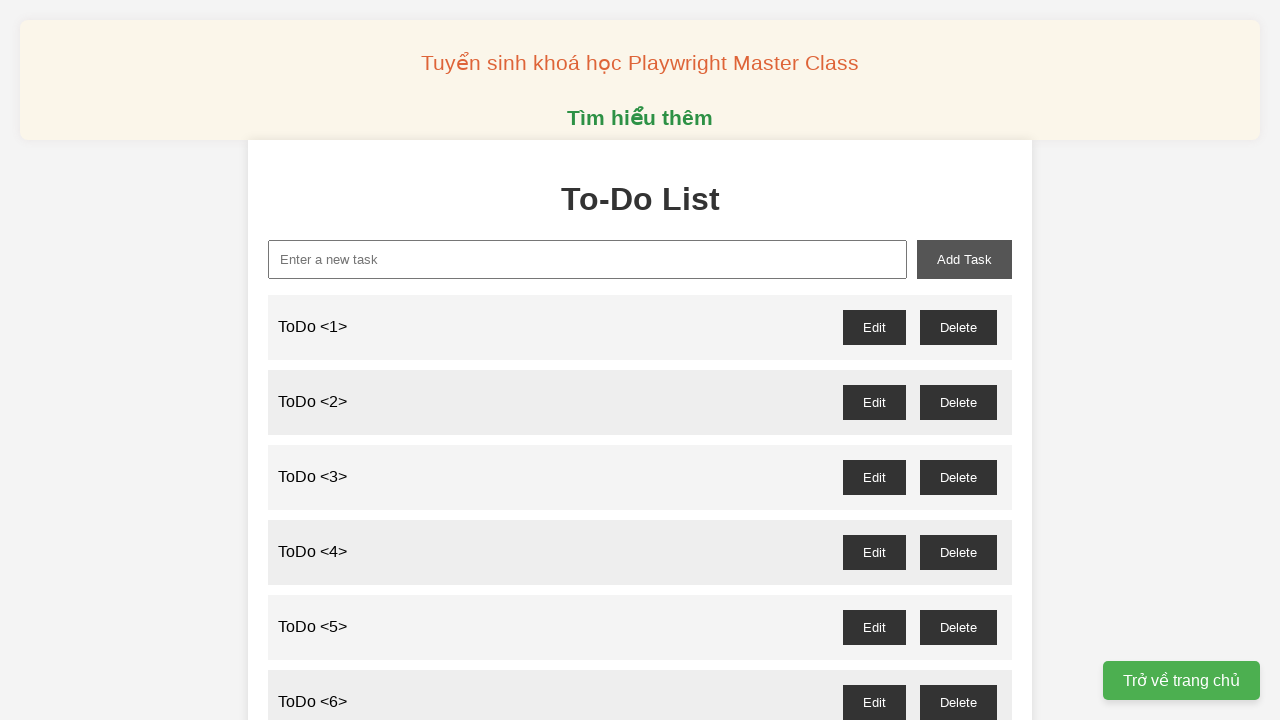

Filled input field with 'ToDo <63>' on xpath=//input[@id='new-task']
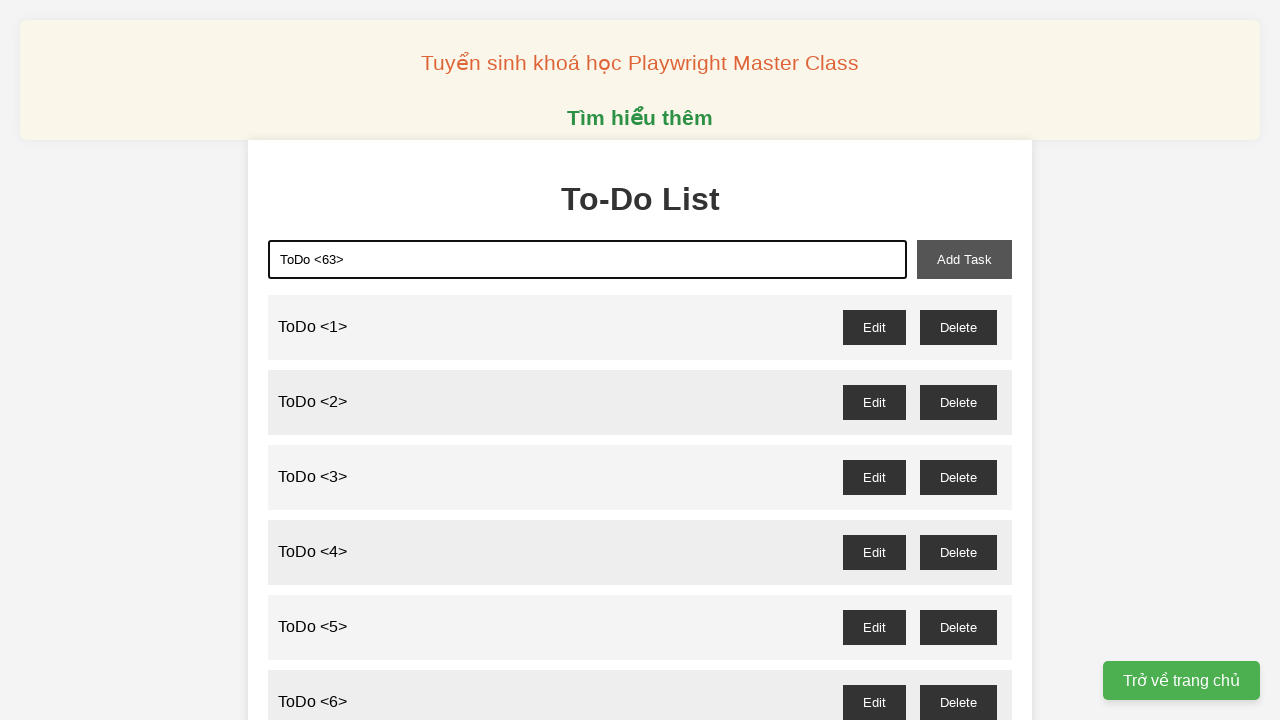

Clicked add button to create todo item 63 at (964, 259) on xpath=//button[@id='add-task']
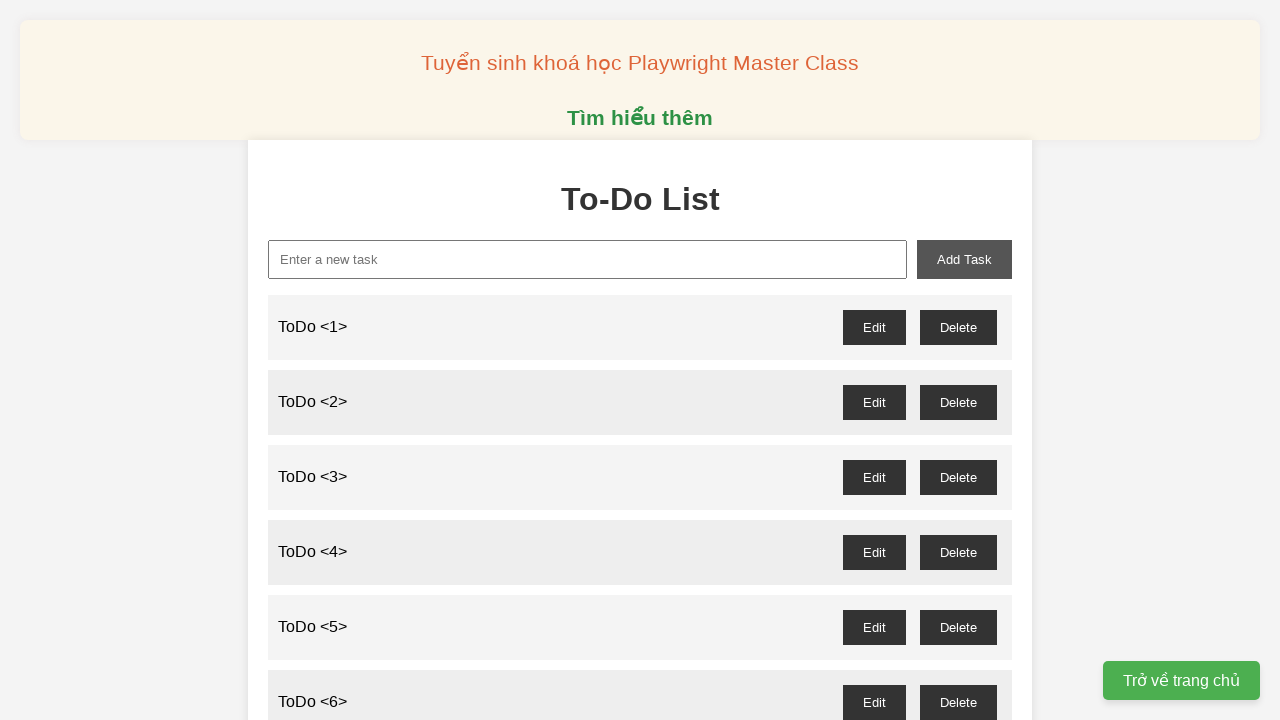

Filled input field with 'ToDo <64>' on xpath=//input[@id='new-task']
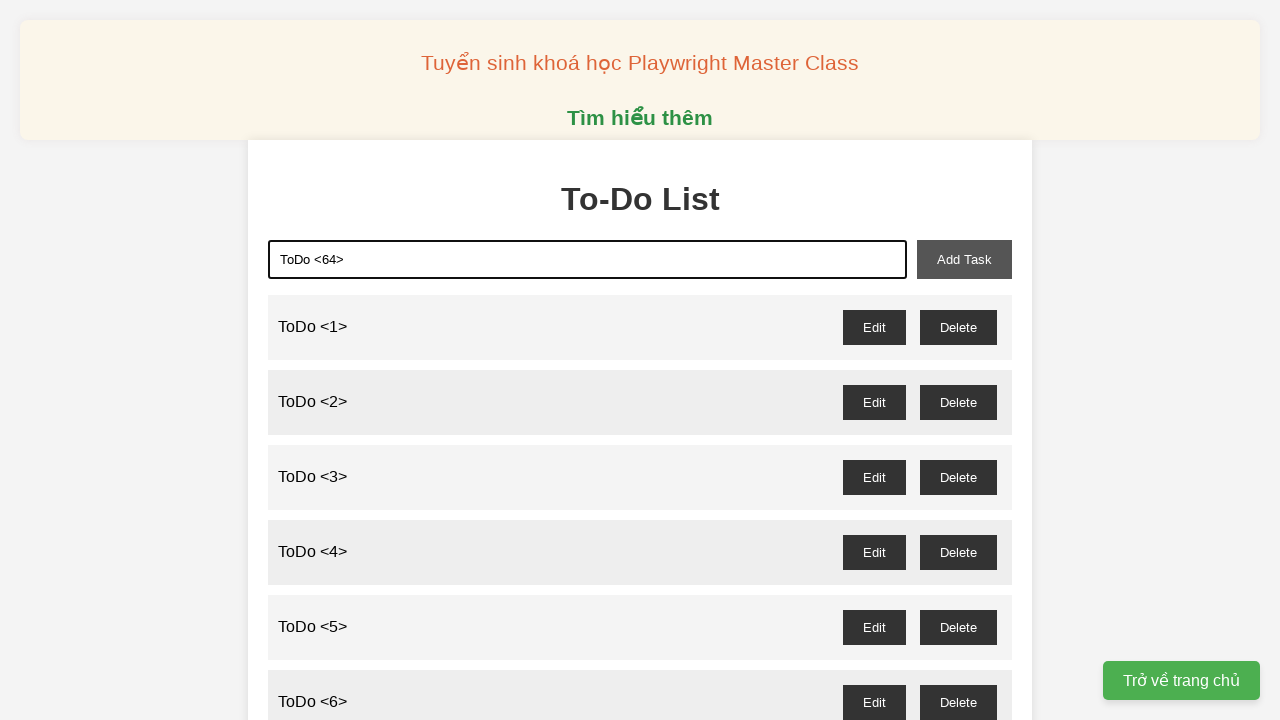

Clicked add button to create todo item 64 at (964, 259) on xpath=//button[@id='add-task']
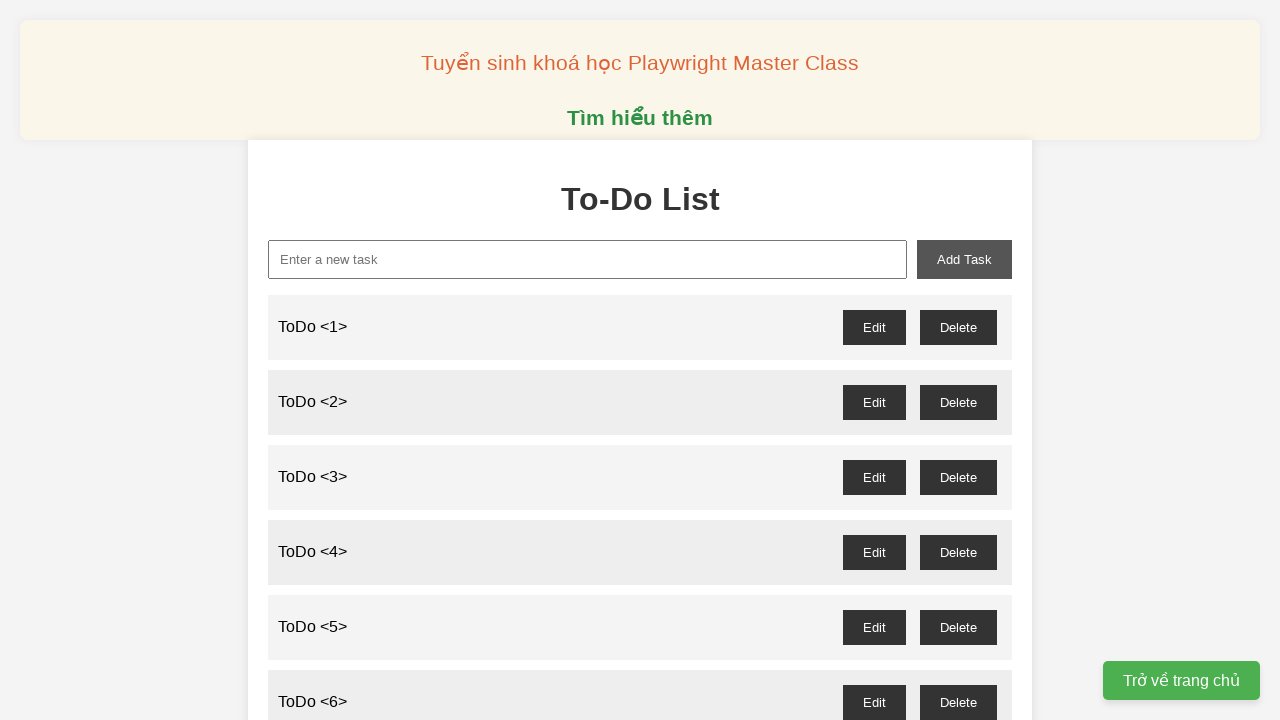

Filled input field with 'ToDo <65>' on xpath=//input[@id='new-task']
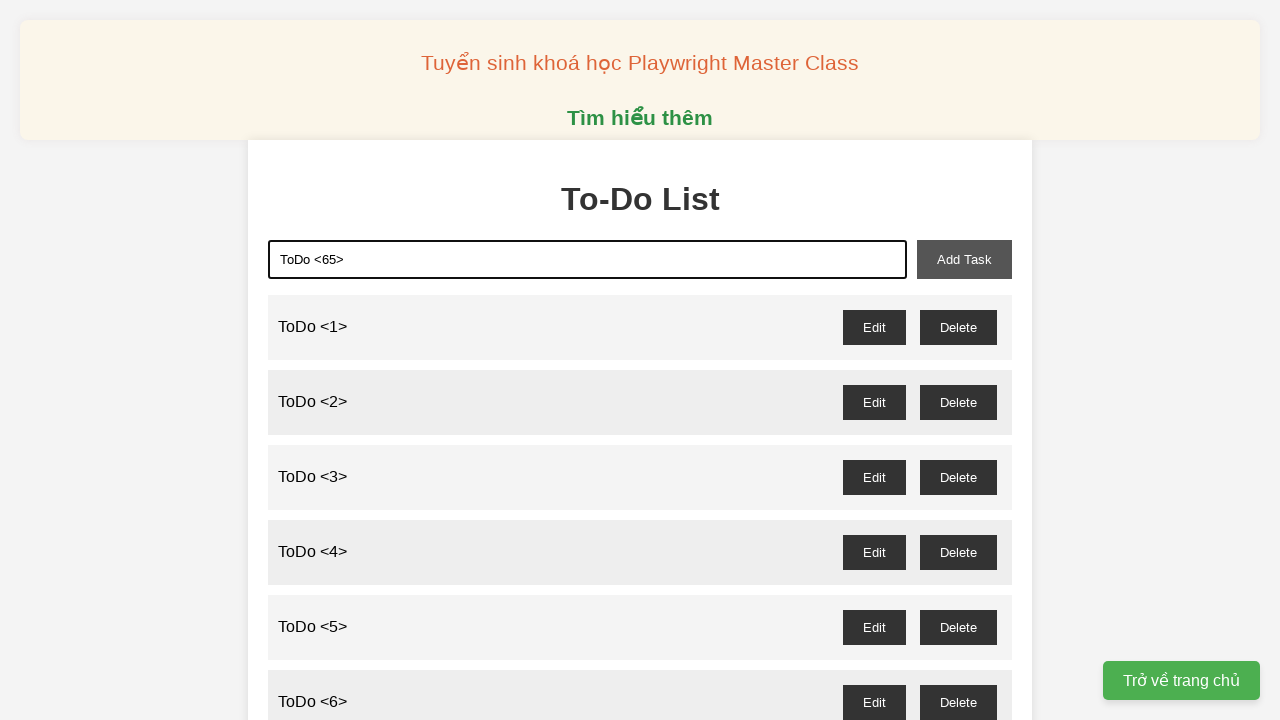

Clicked add button to create todo item 65 at (964, 259) on xpath=//button[@id='add-task']
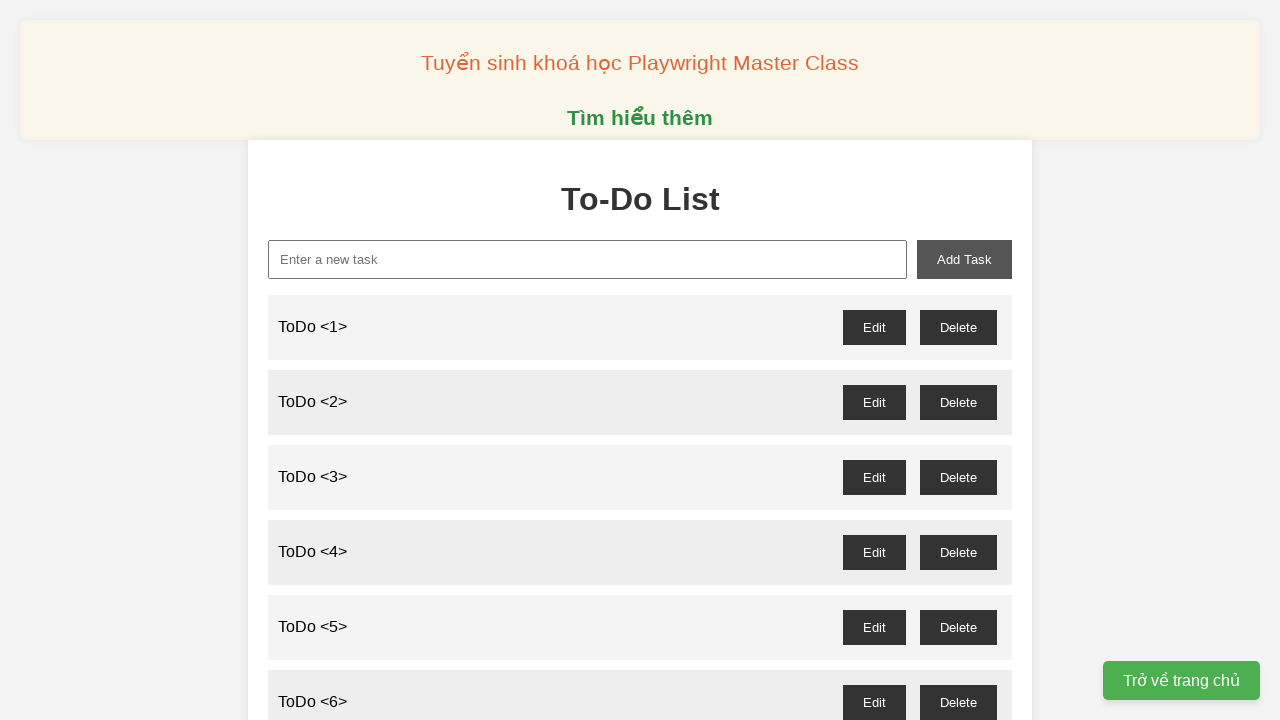

Filled input field with 'ToDo <66>' on xpath=//input[@id='new-task']
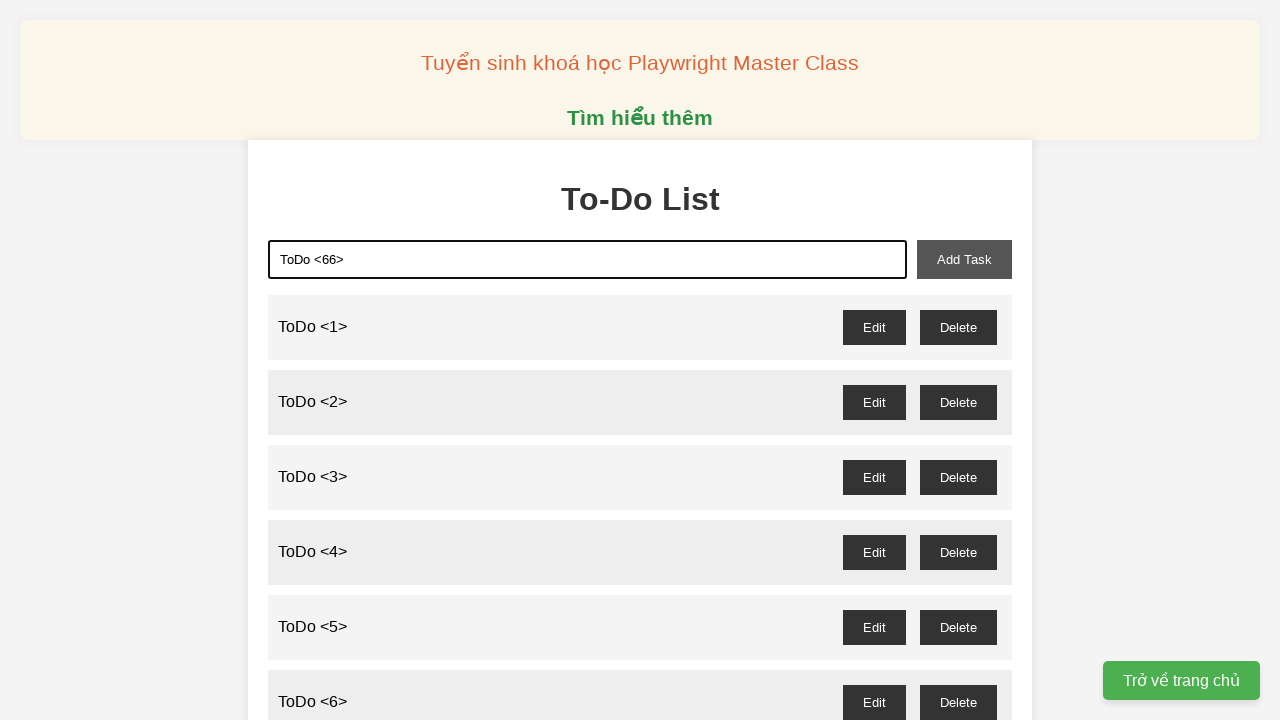

Clicked add button to create todo item 66 at (964, 259) on xpath=//button[@id='add-task']
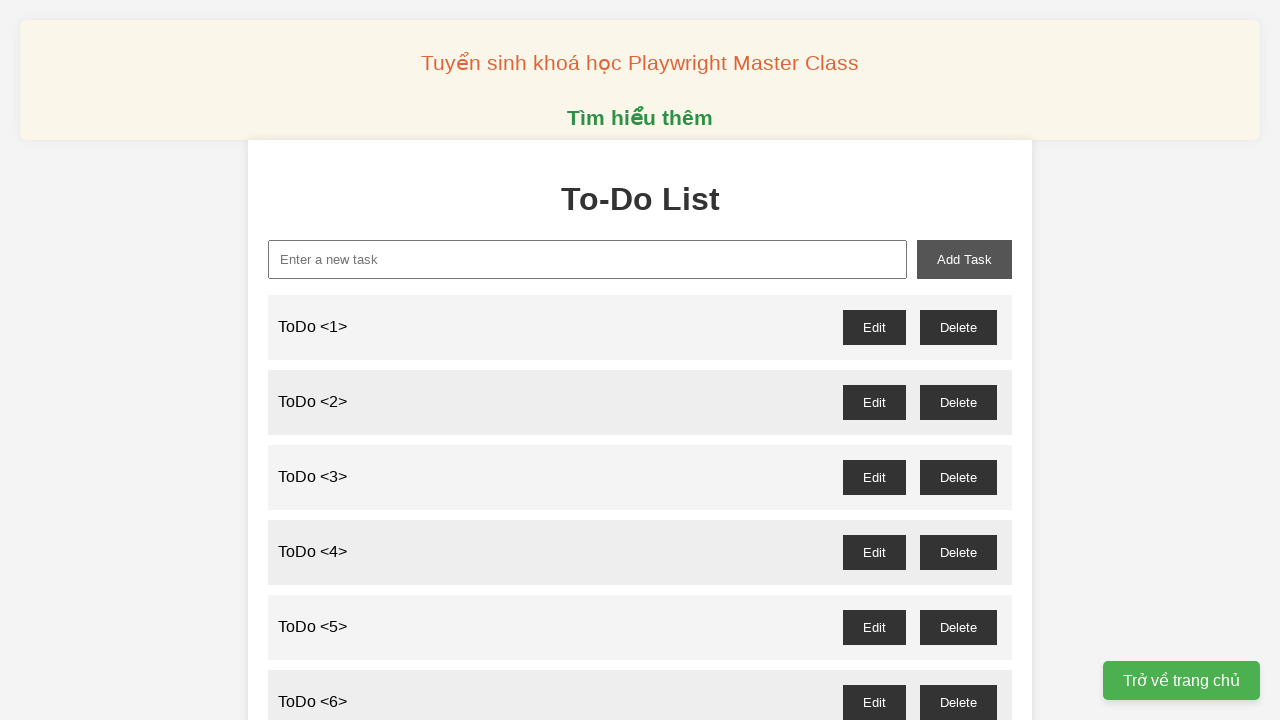

Filled input field with 'ToDo <67>' on xpath=//input[@id='new-task']
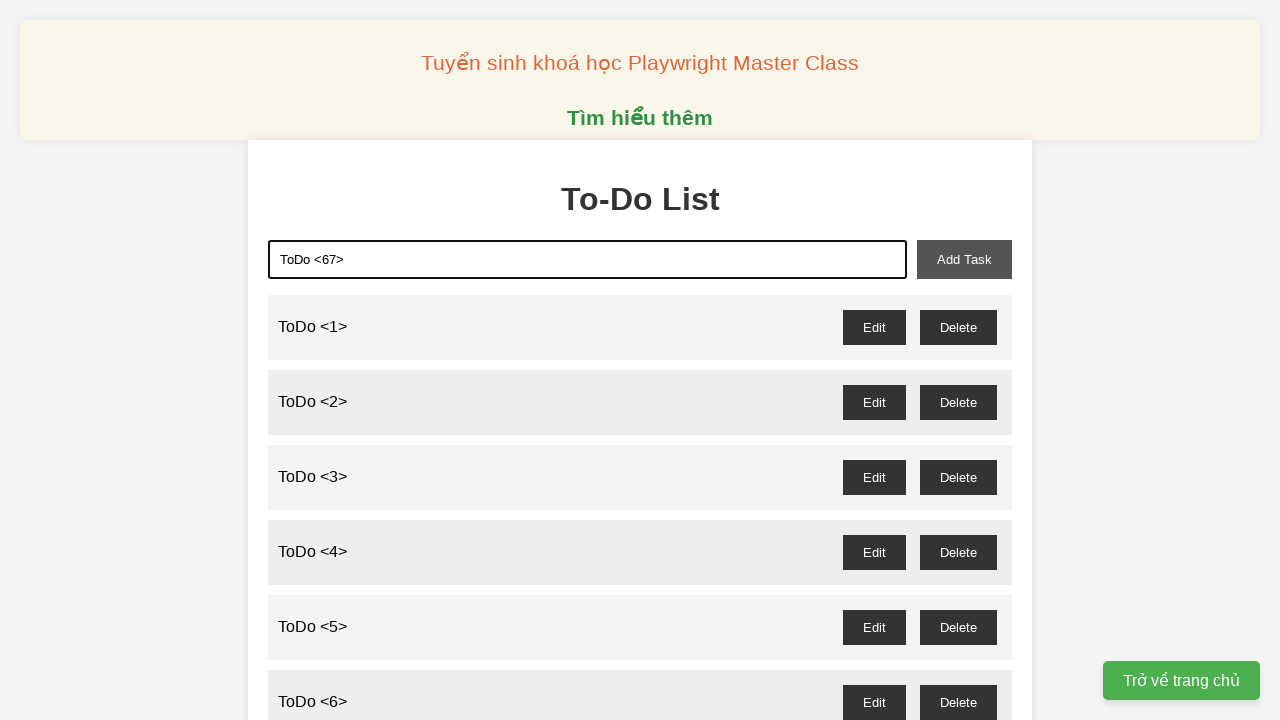

Clicked add button to create todo item 67 at (964, 259) on xpath=//button[@id='add-task']
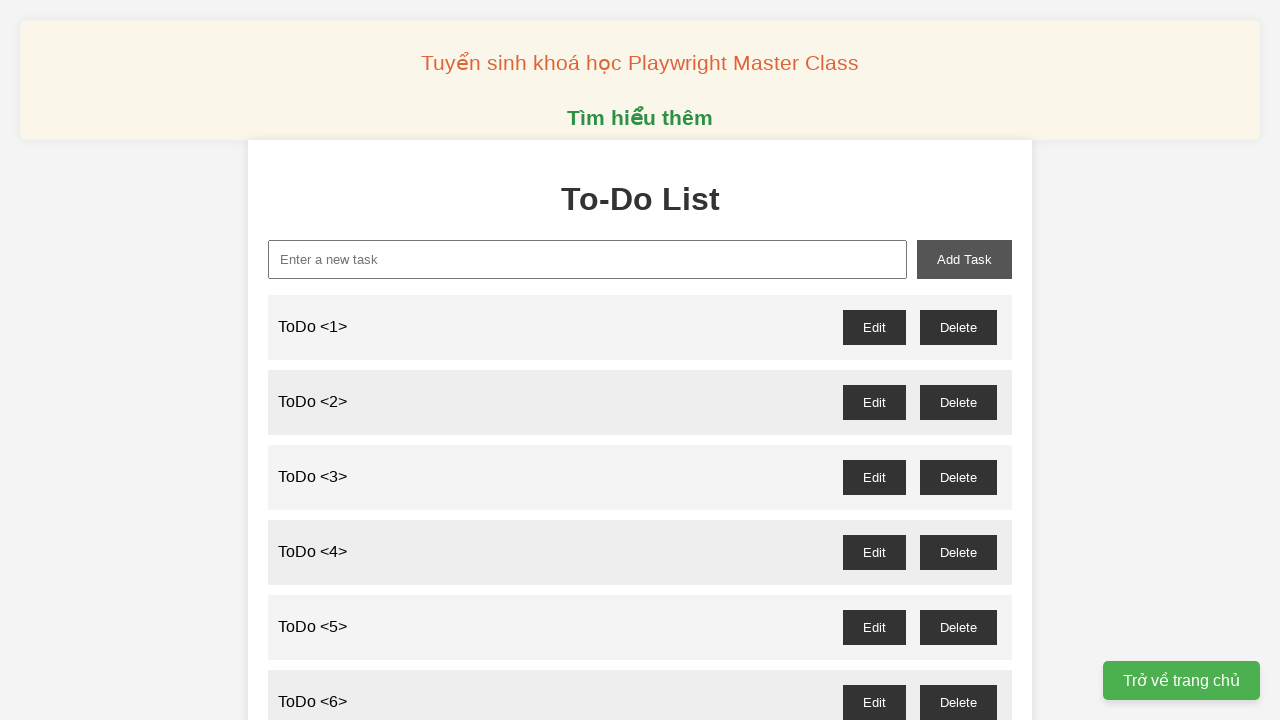

Filled input field with 'ToDo <68>' on xpath=//input[@id='new-task']
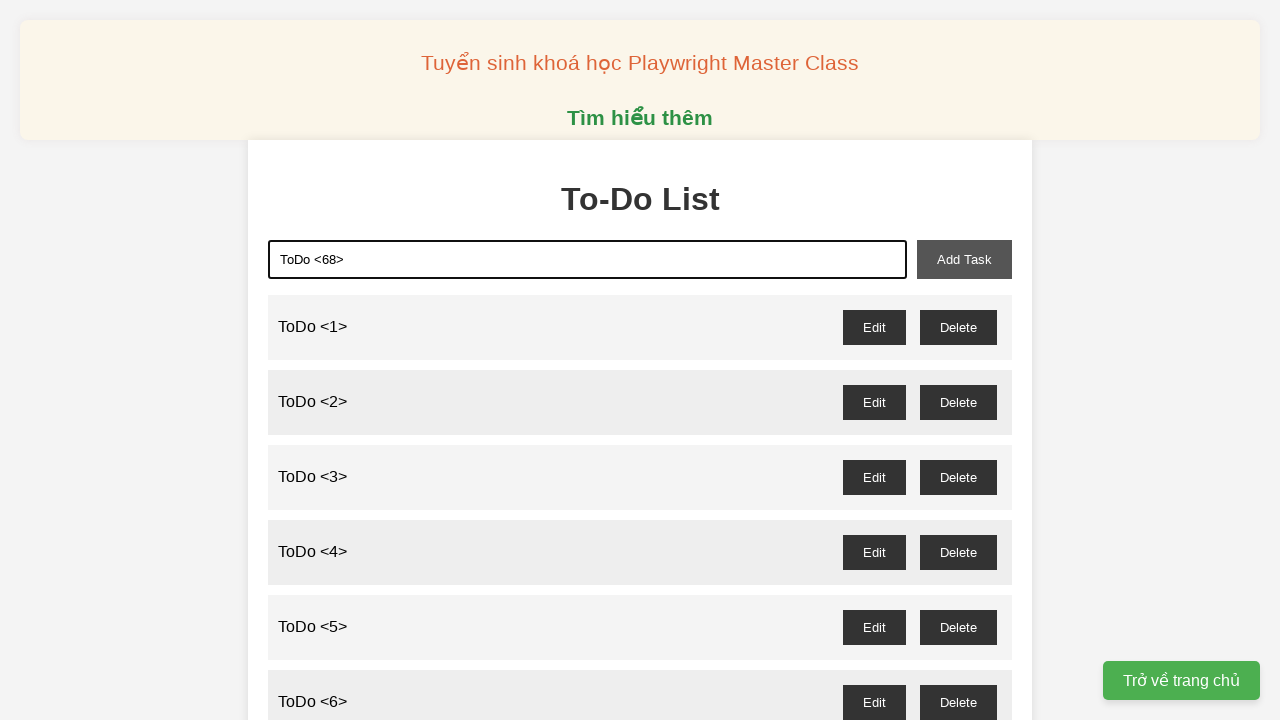

Clicked add button to create todo item 68 at (964, 259) on xpath=//button[@id='add-task']
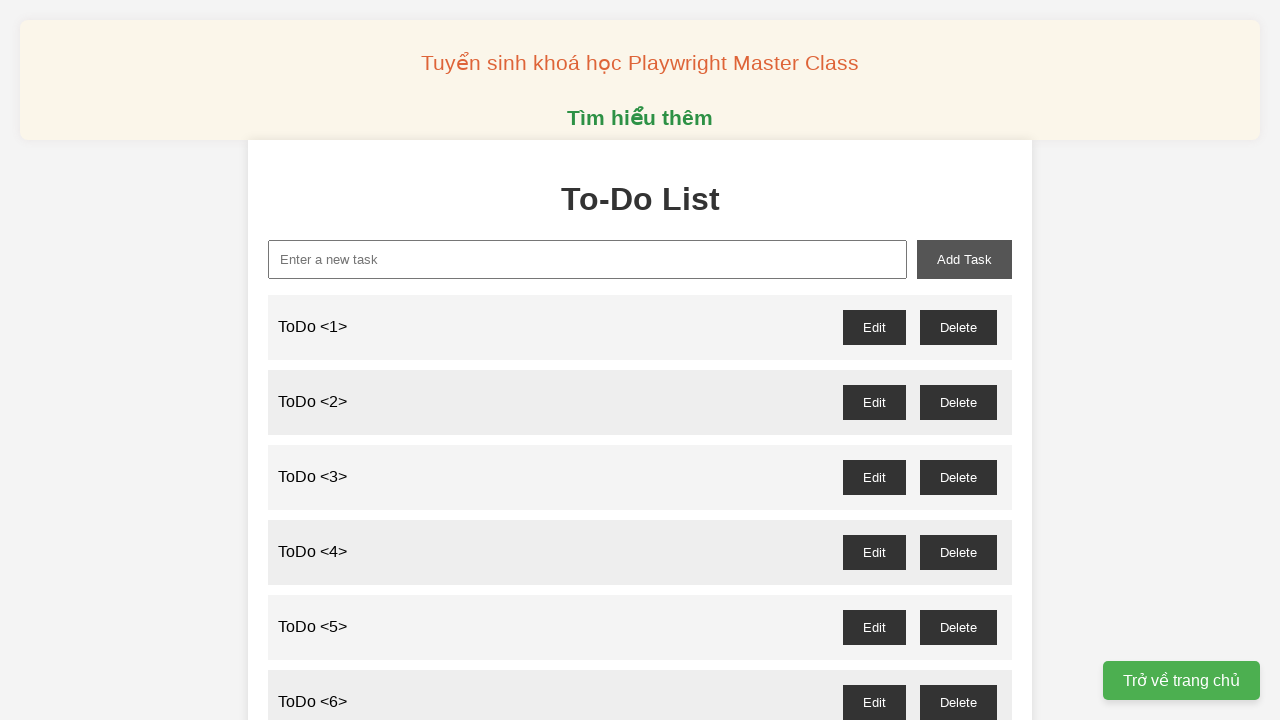

Filled input field with 'ToDo <69>' on xpath=//input[@id='new-task']
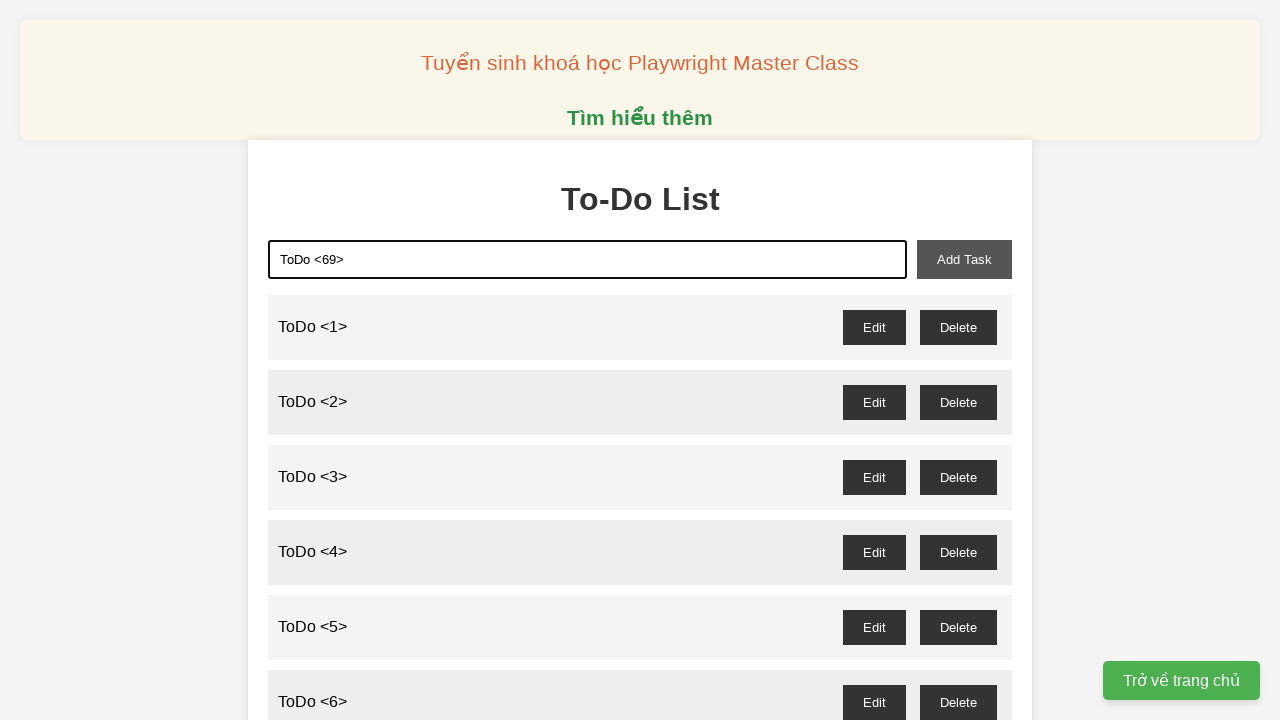

Clicked add button to create todo item 69 at (964, 259) on xpath=//button[@id='add-task']
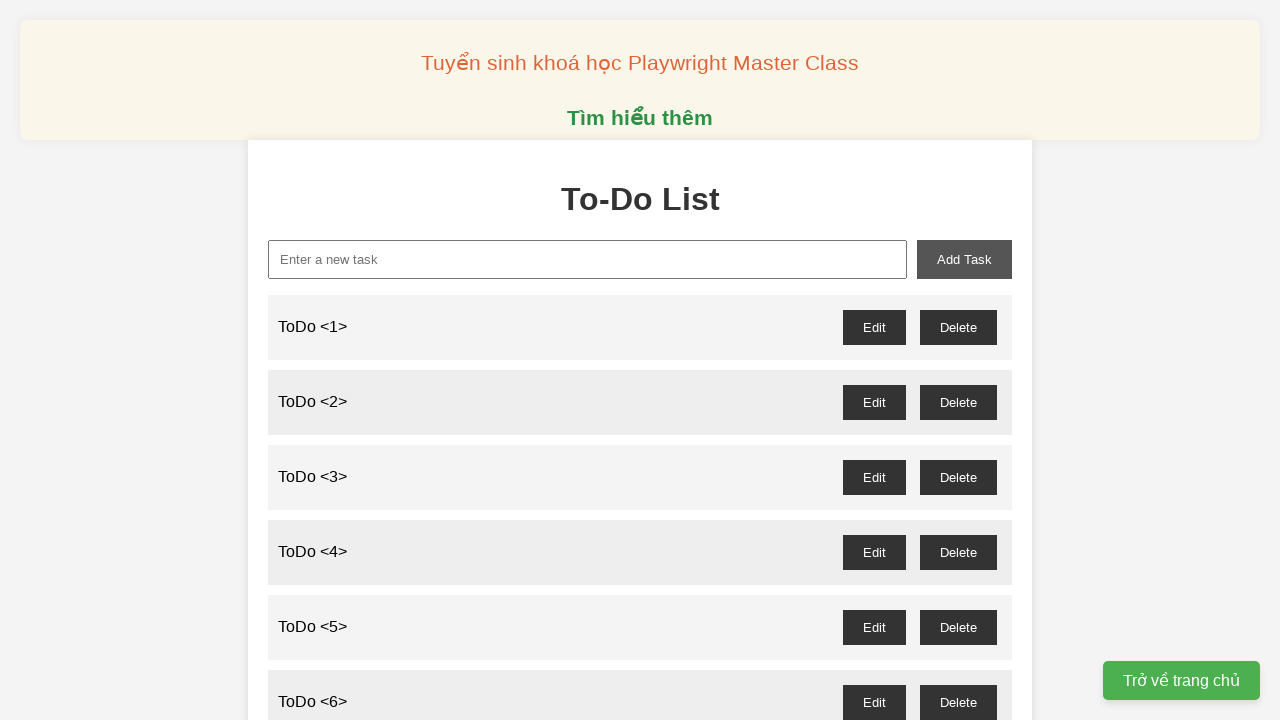

Filled input field with 'ToDo <70>' on xpath=//input[@id='new-task']
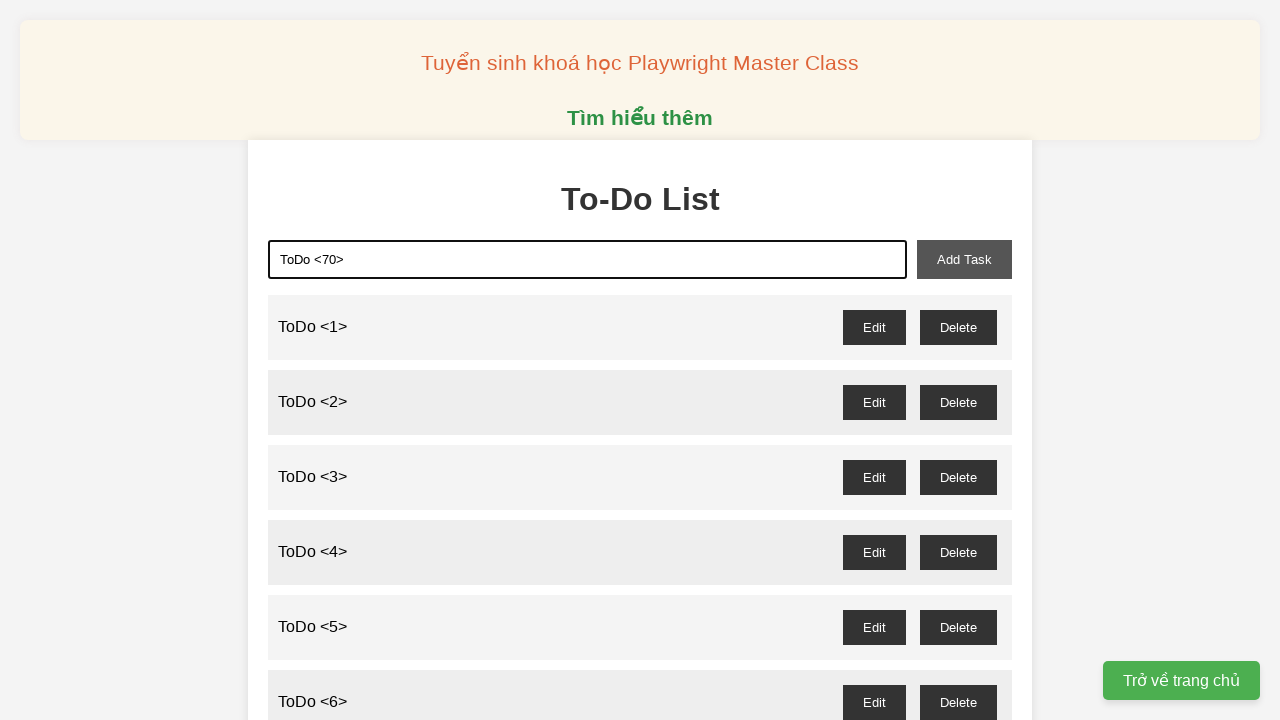

Clicked add button to create todo item 70 at (964, 259) on xpath=//button[@id='add-task']
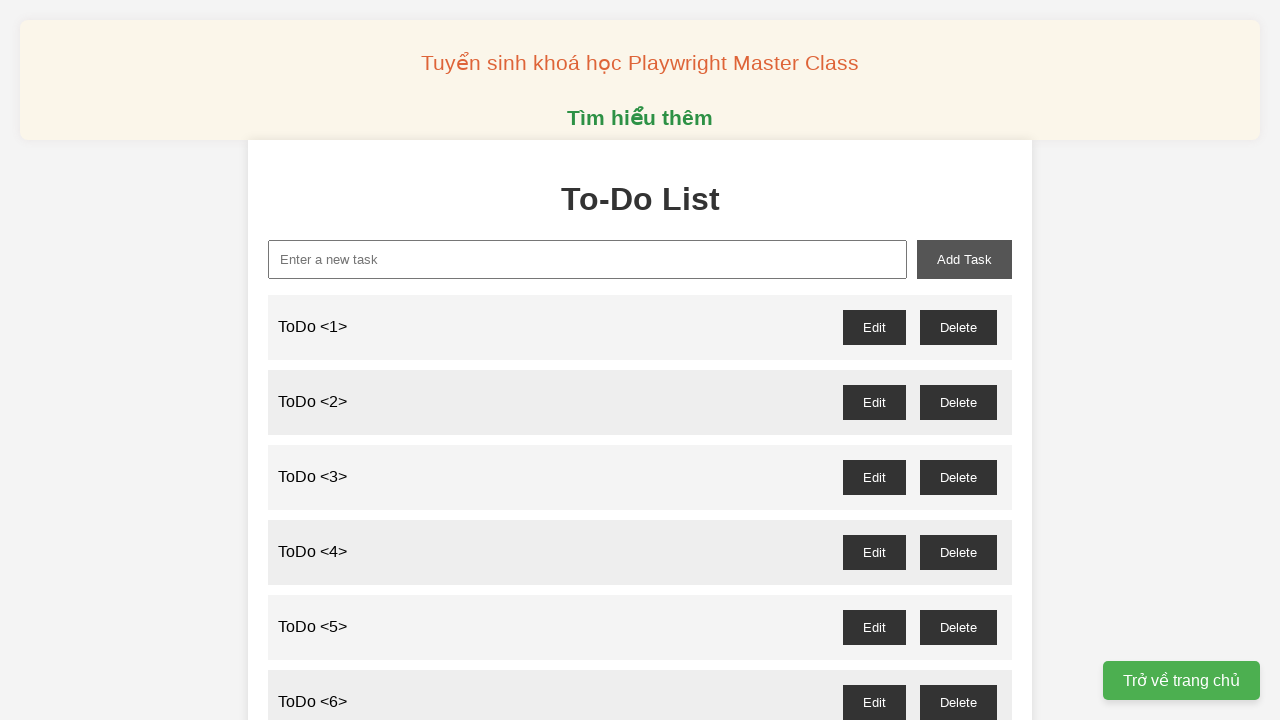

Filled input field with 'ToDo <71>' on xpath=//input[@id='new-task']
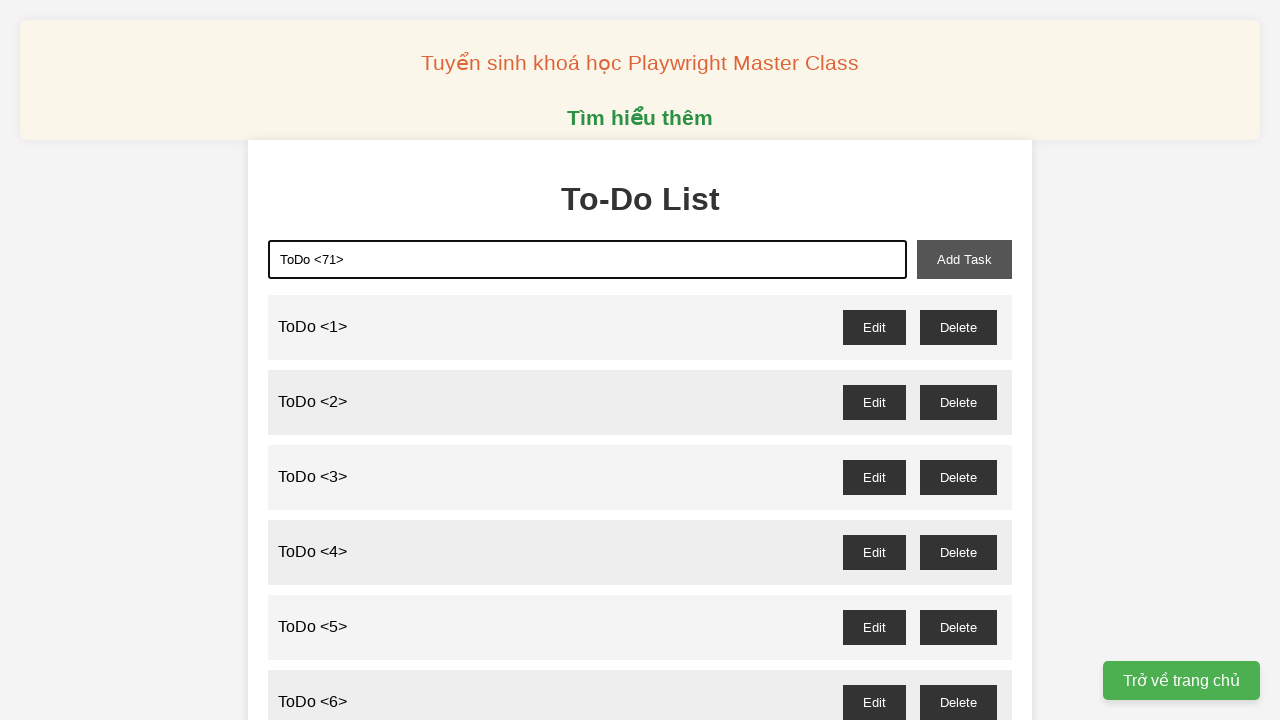

Clicked add button to create todo item 71 at (964, 259) on xpath=//button[@id='add-task']
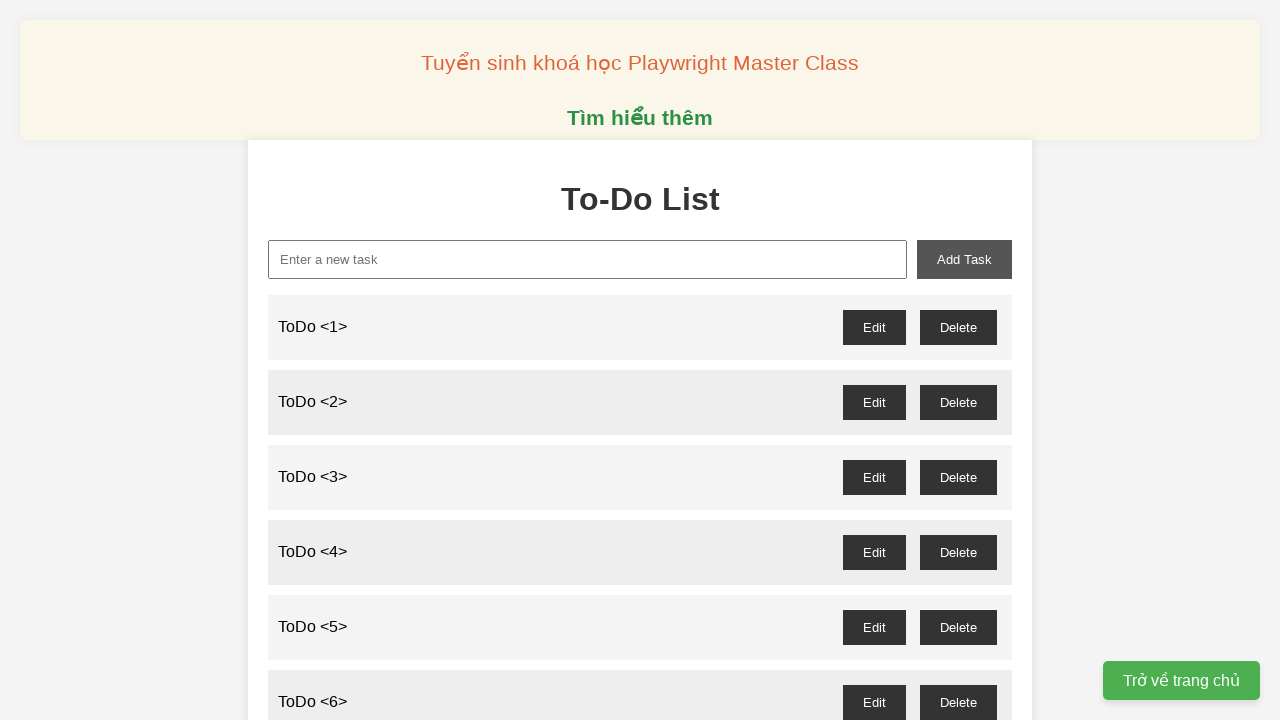

Filled input field with 'ToDo <72>' on xpath=//input[@id='new-task']
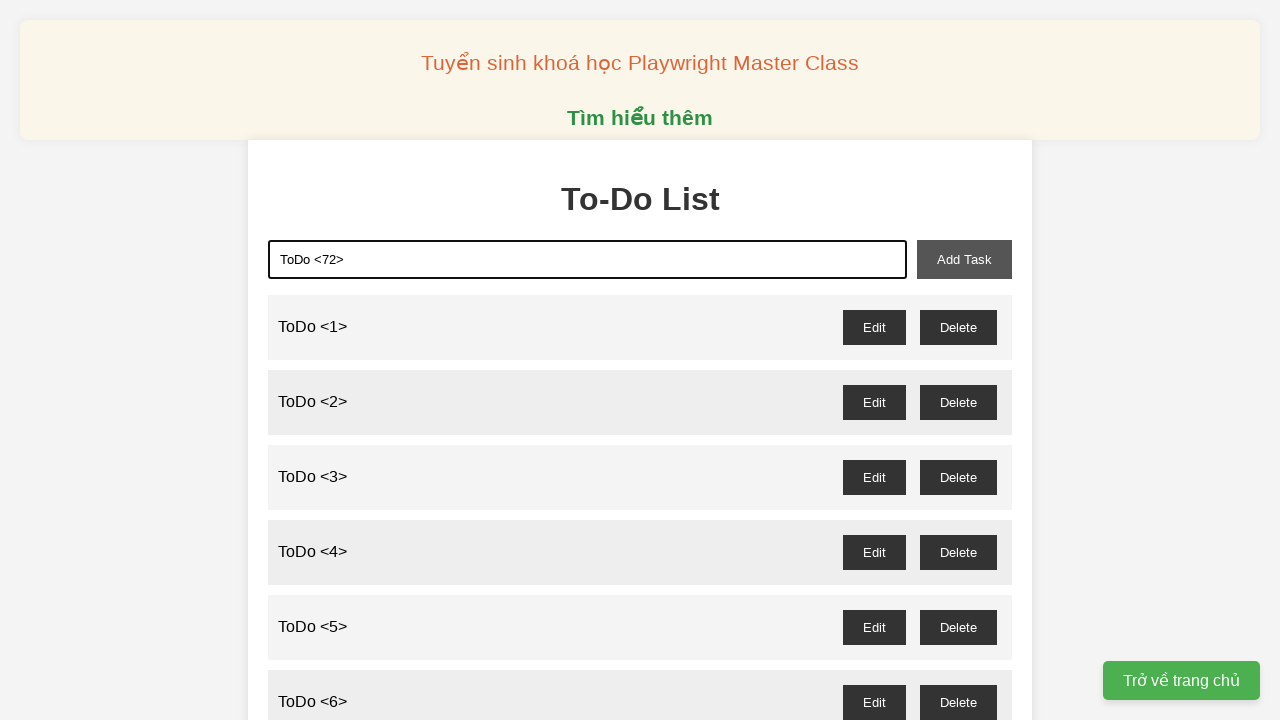

Clicked add button to create todo item 72 at (964, 259) on xpath=//button[@id='add-task']
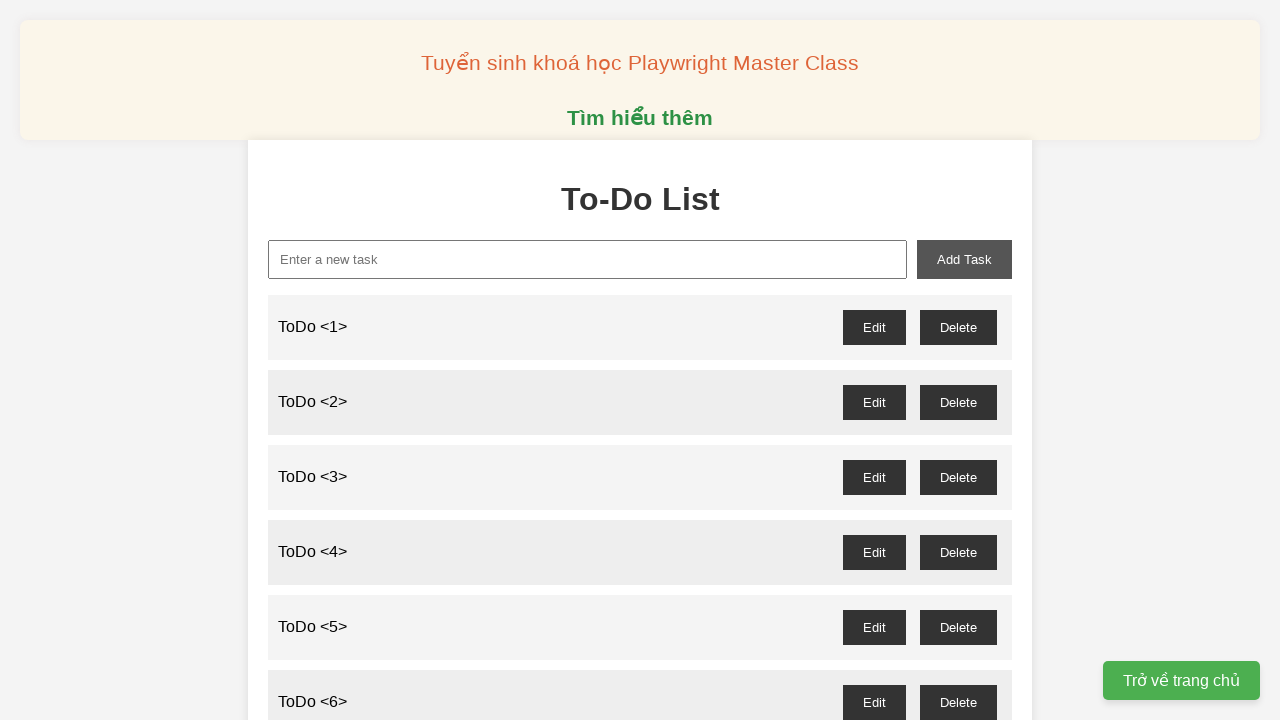

Filled input field with 'ToDo <73>' on xpath=//input[@id='new-task']
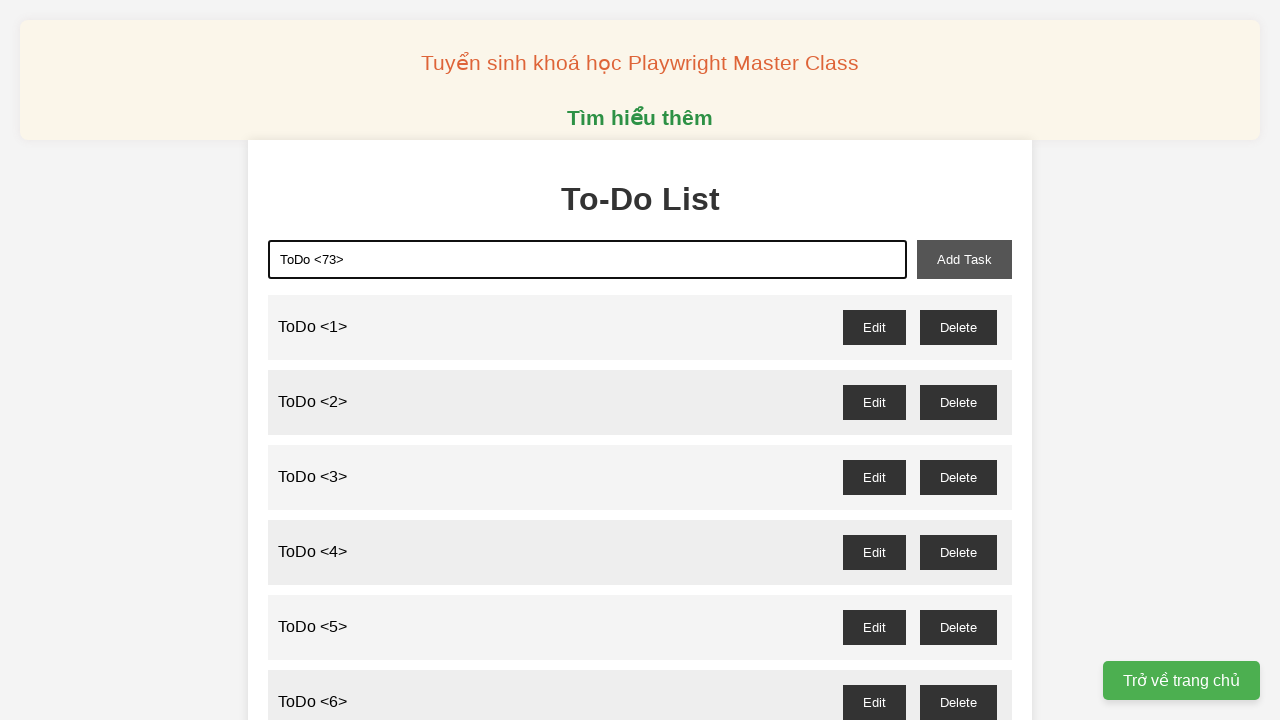

Clicked add button to create todo item 73 at (964, 259) on xpath=//button[@id='add-task']
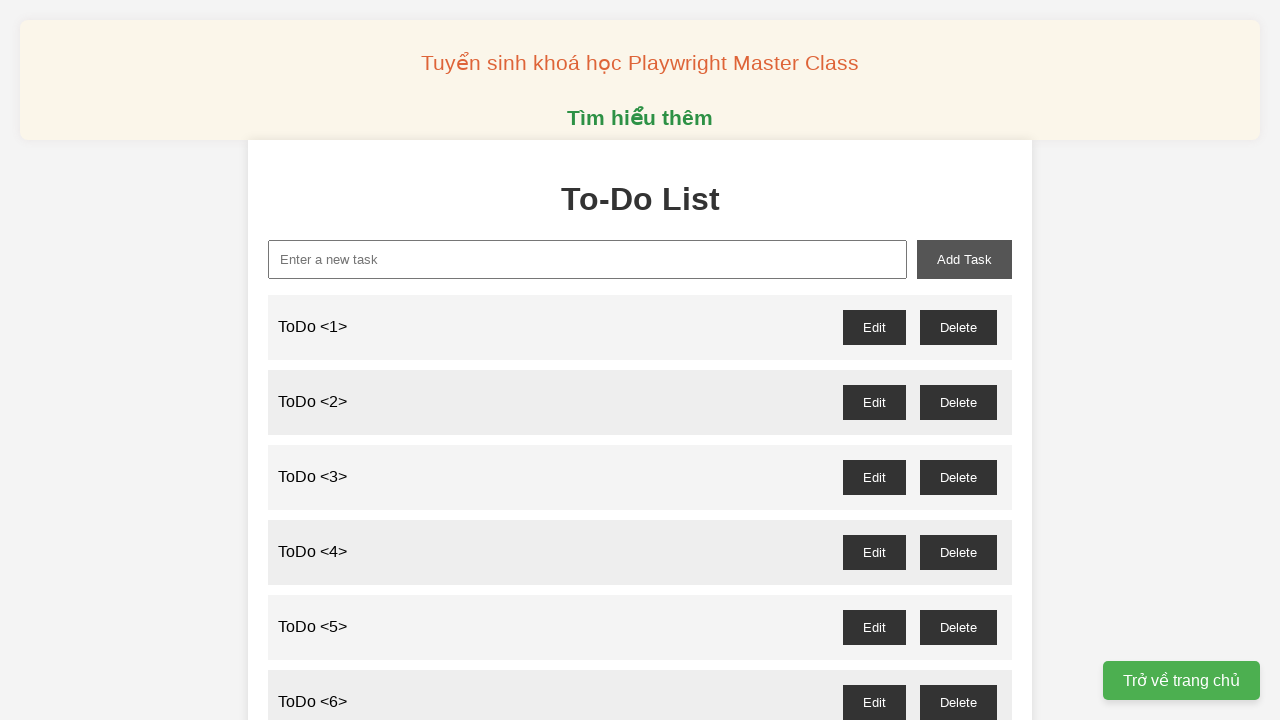

Filled input field with 'ToDo <74>' on xpath=//input[@id='new-task']
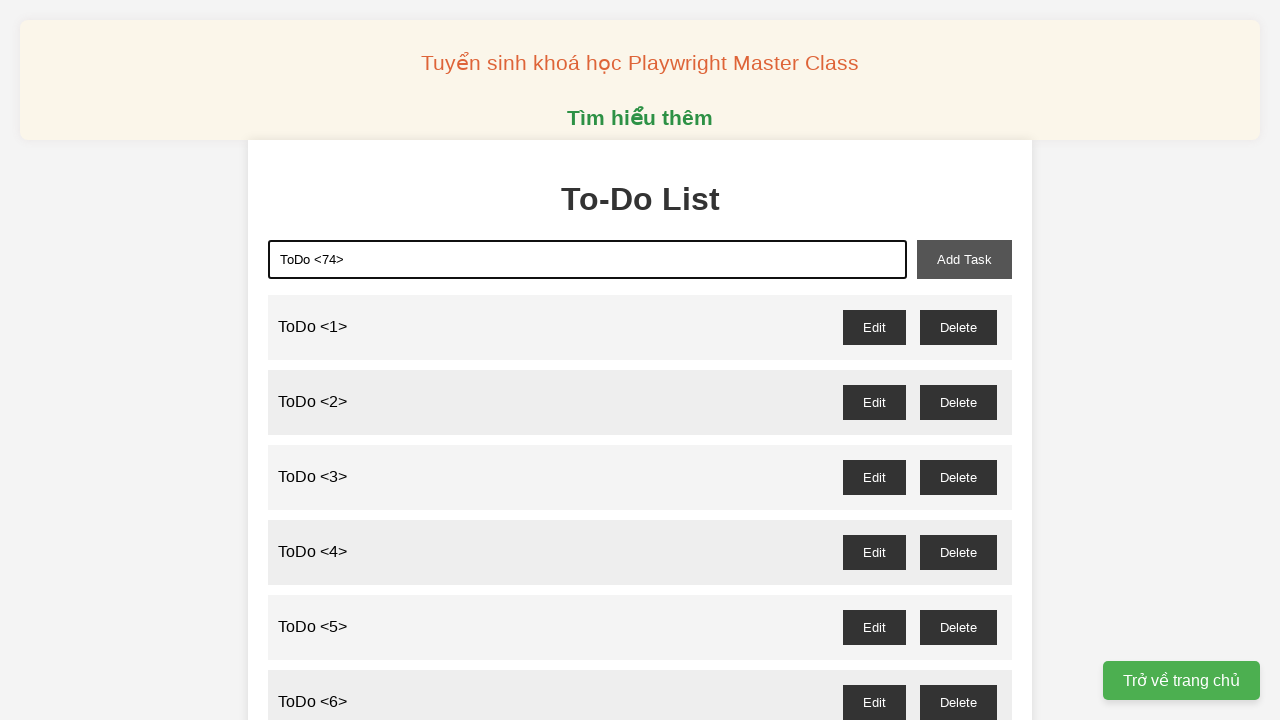

Clicked add button to create todo item 74 at (964, 259) on xpath=//button[@id='add-task']
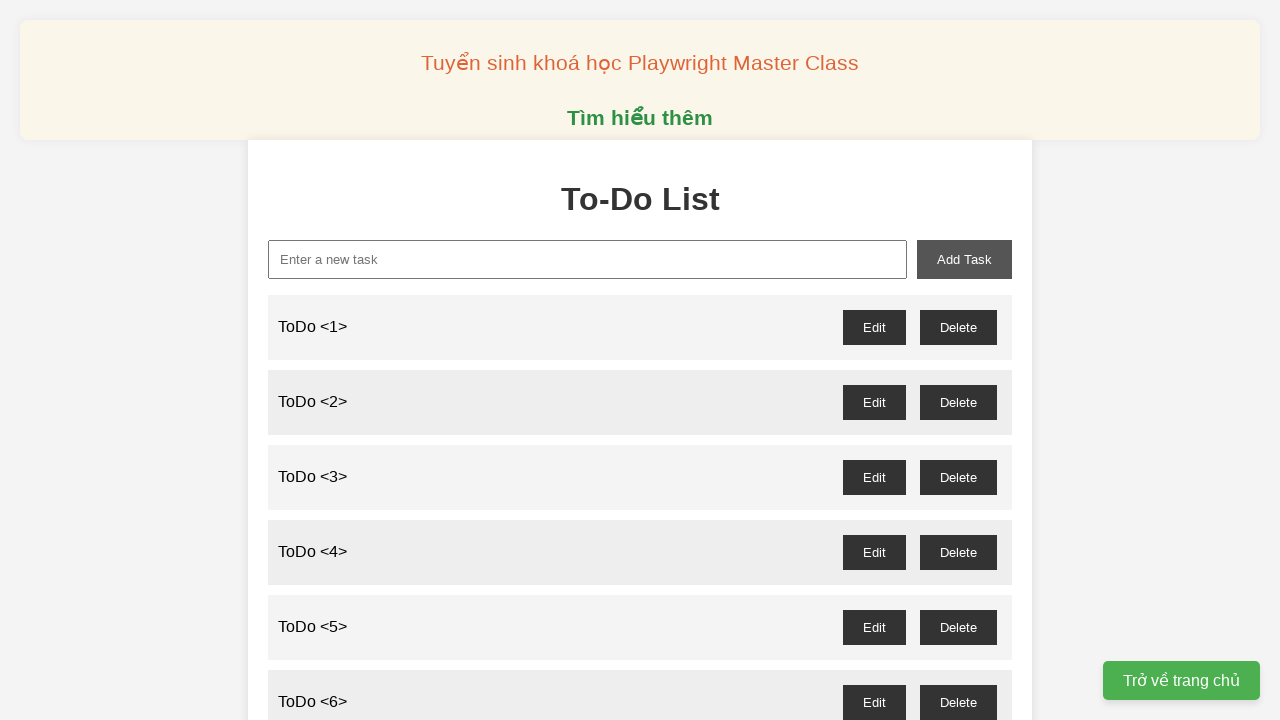

Filled input field with 'ToDo <75>' on xpath=//input[@id='new-task']
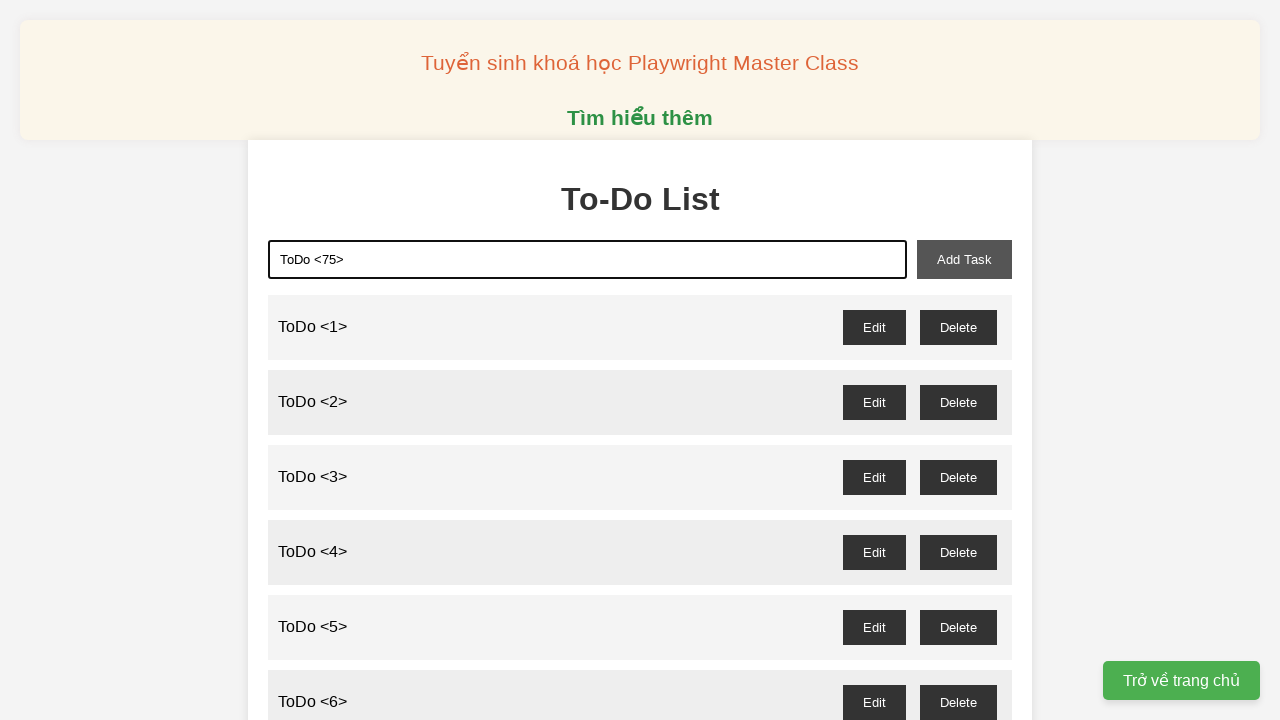

Clicked add button to create todo item 75 at (964, 259) on xpath=//button[@id='add-task']
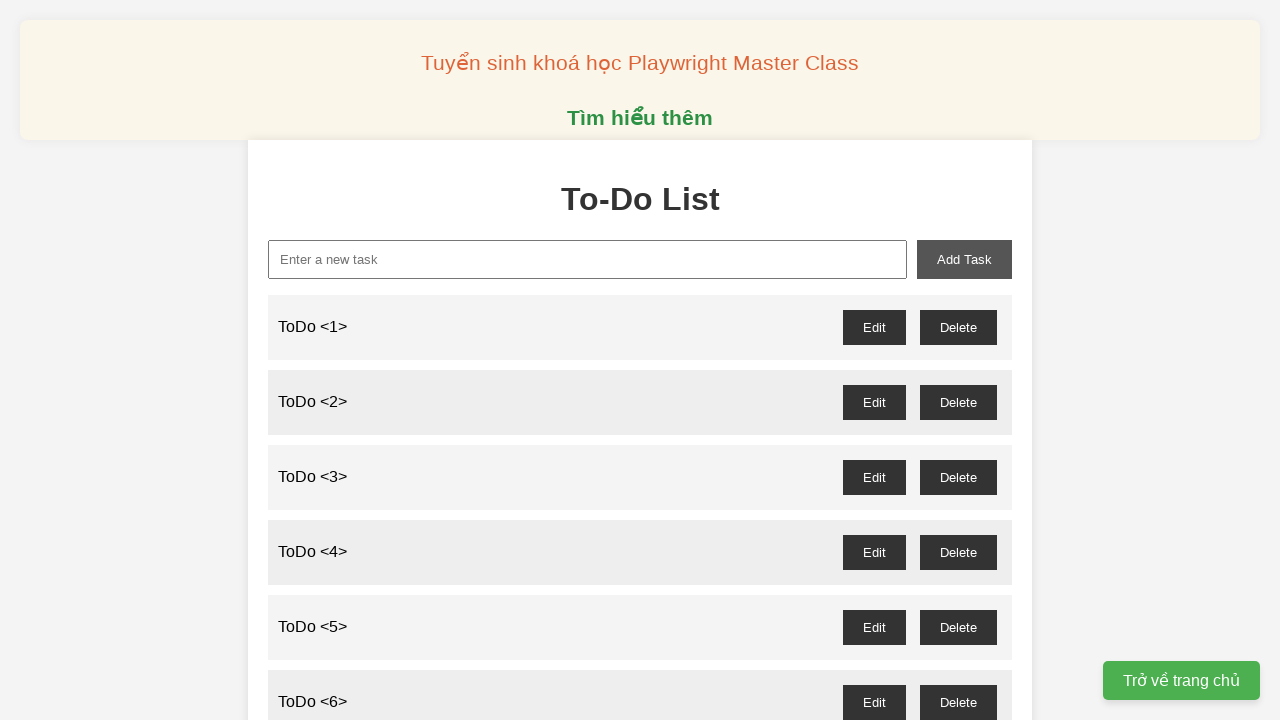

Filled input field with 'ToDo <76>' on xpath=//input[@id='new-task']
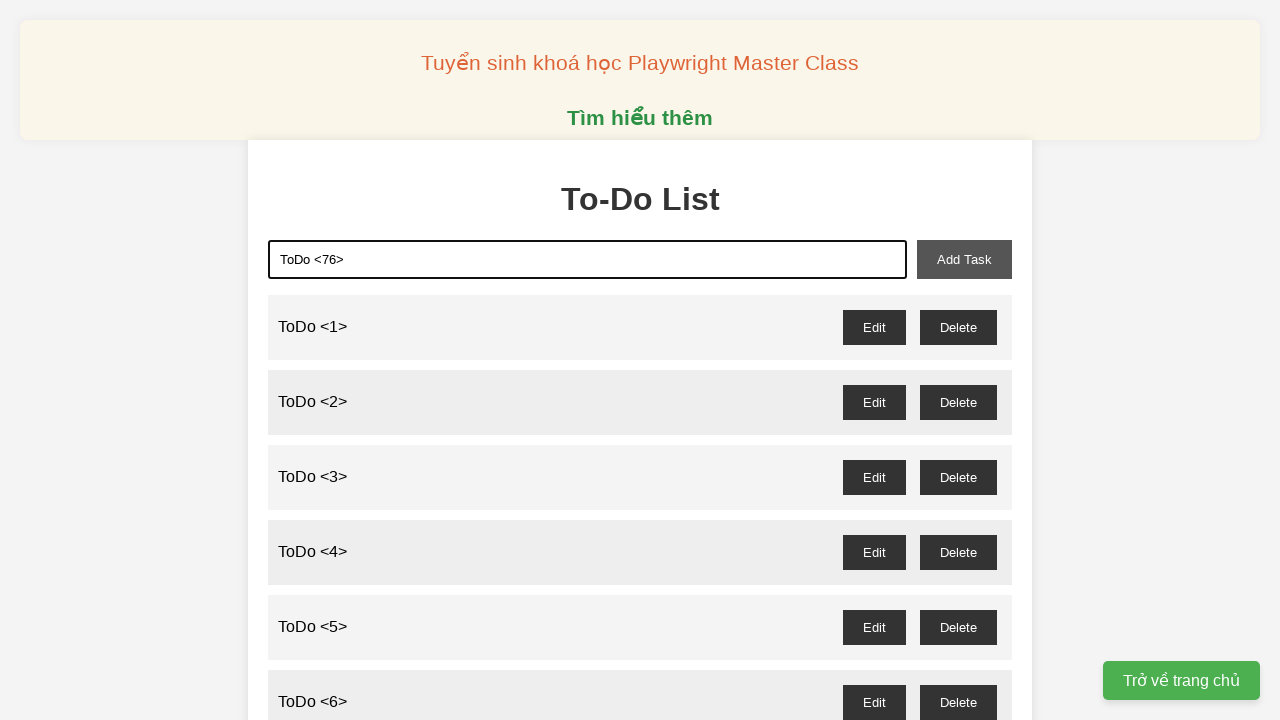

Clicked add button to create todo item 76 at (964, 259) on xpath=//button[@id='add-task']
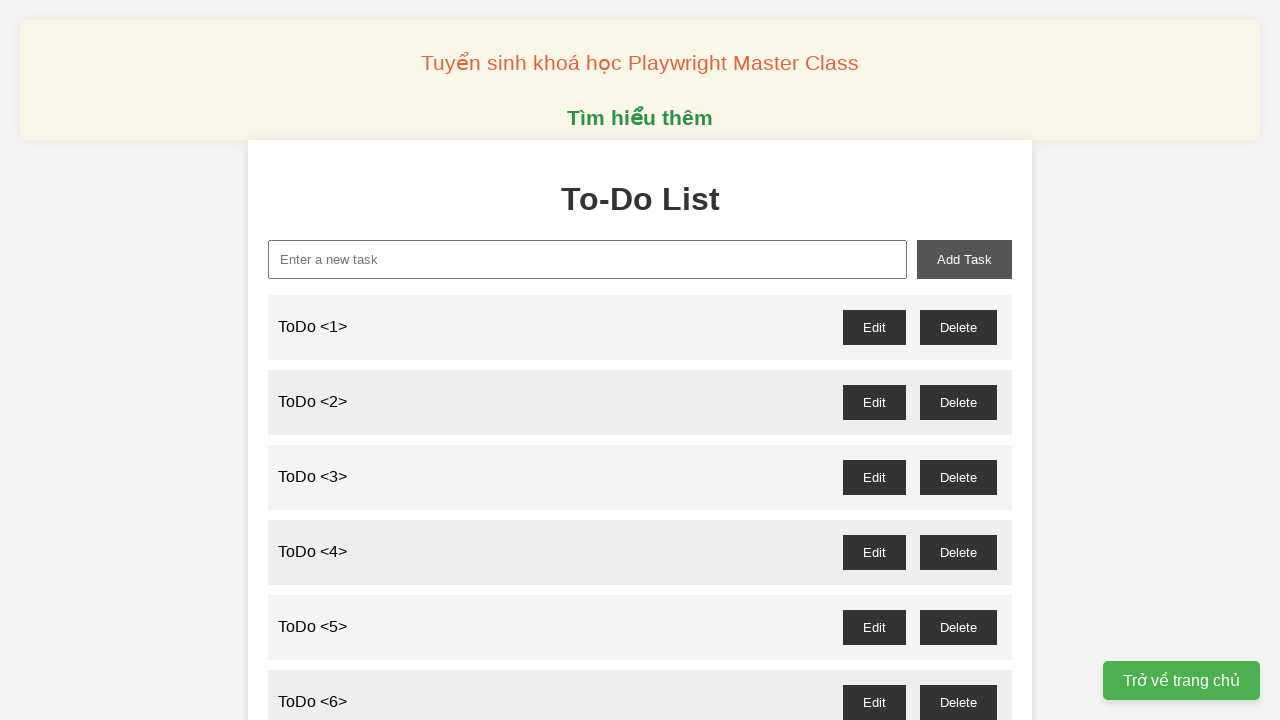

Filled input field with 'ToDo <77>' on xpath=//input[@id='new-task']
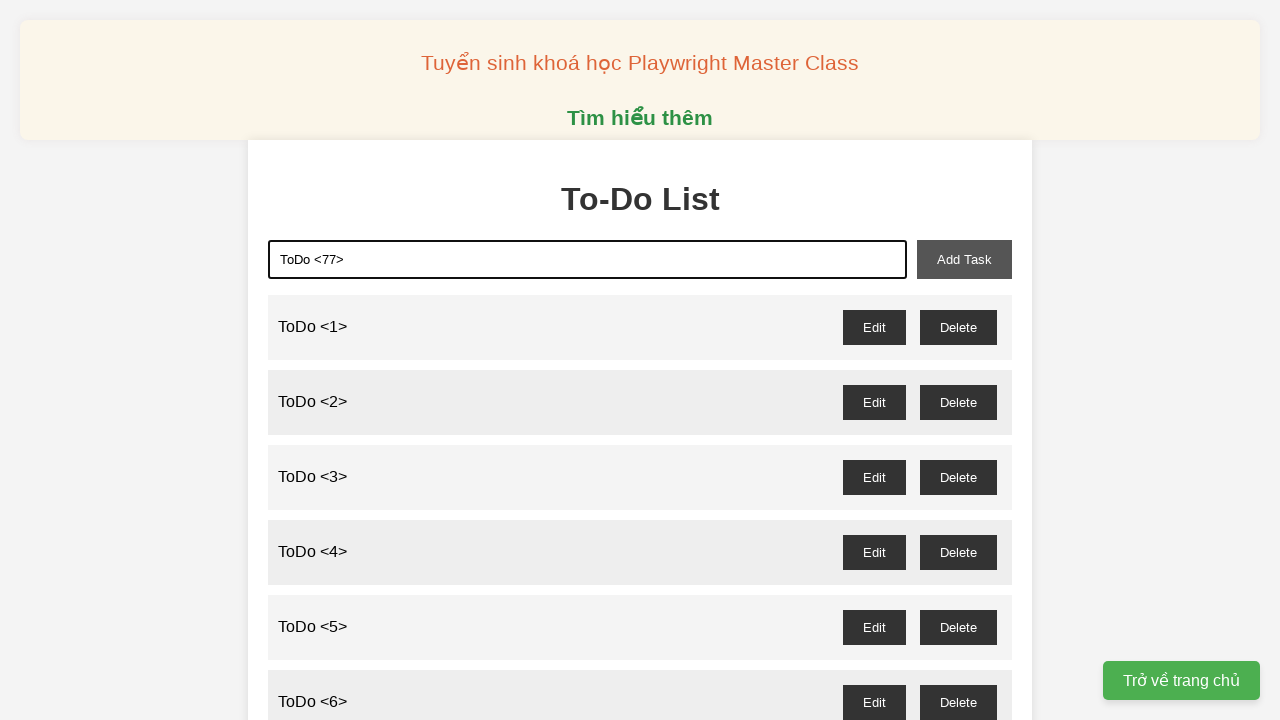

Clicked add button to create todo item 77 at (964, 259) on xpath=//button[@id='add-task']
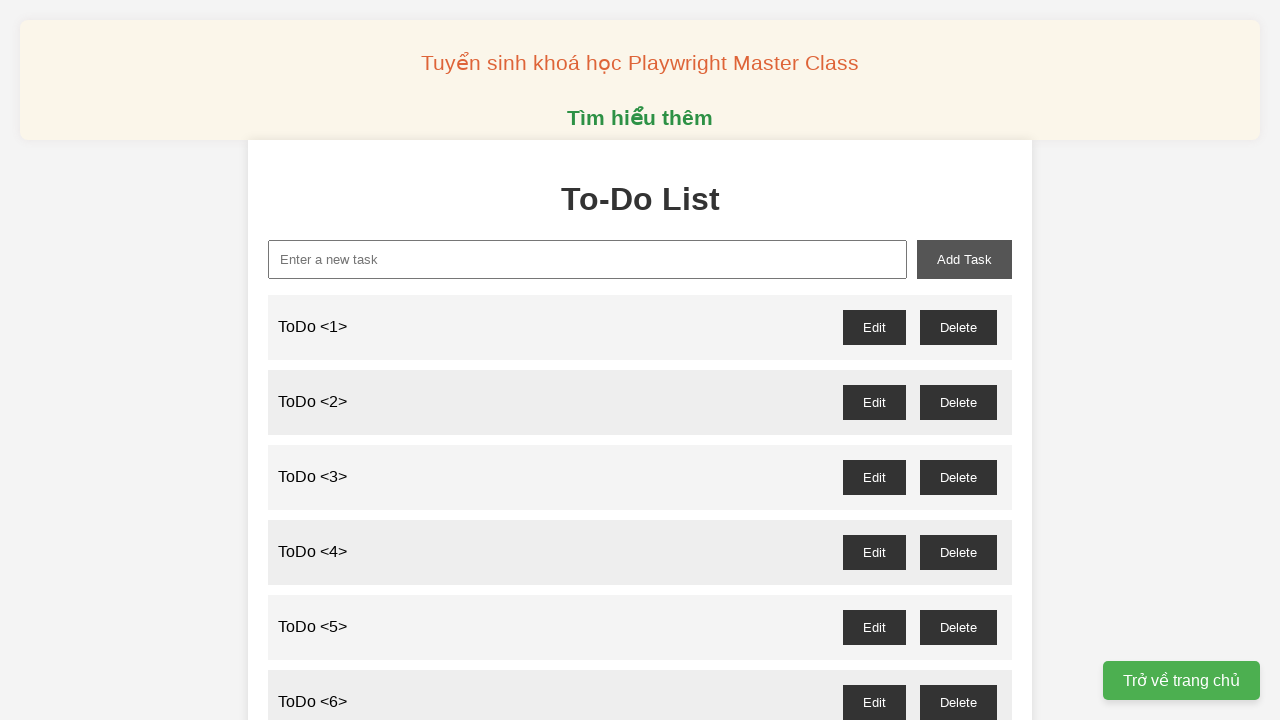

Filled input field with 'ToDo <78>' on xpath=//input[@id='new-task']
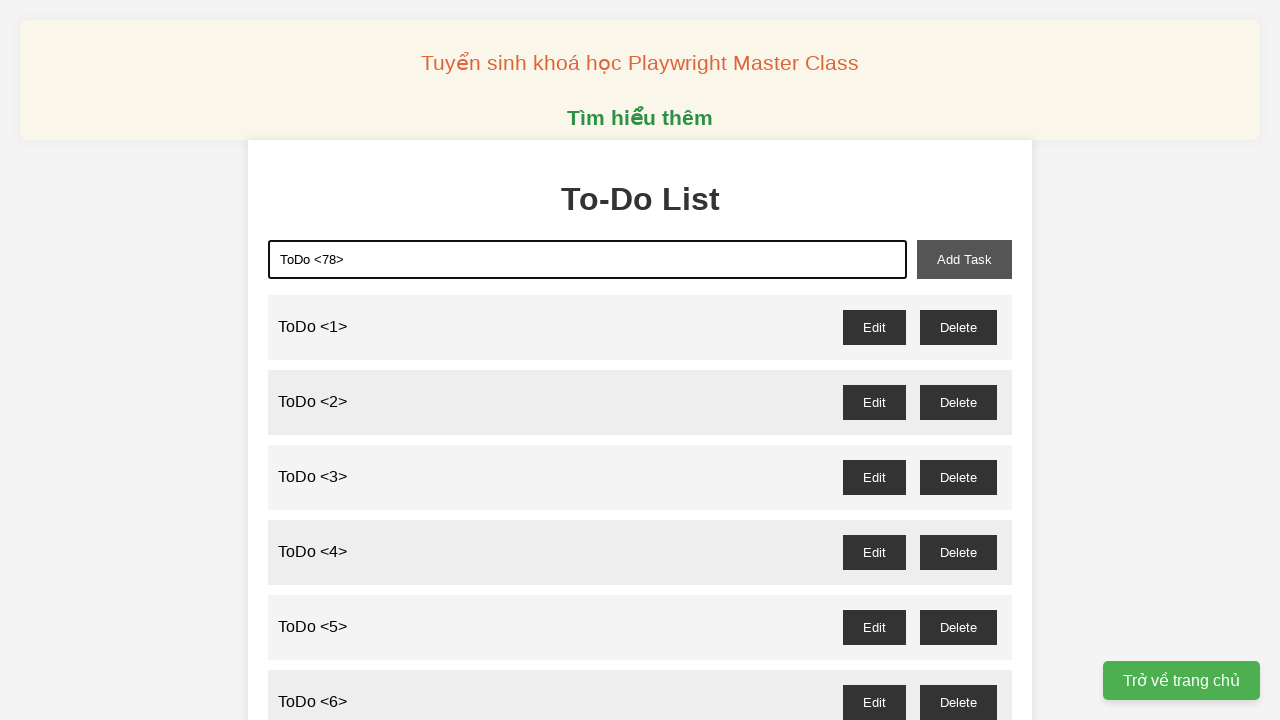

Clicked add button to create todo item 78 at (964, 259) on xpath=//button[@id='add-task']
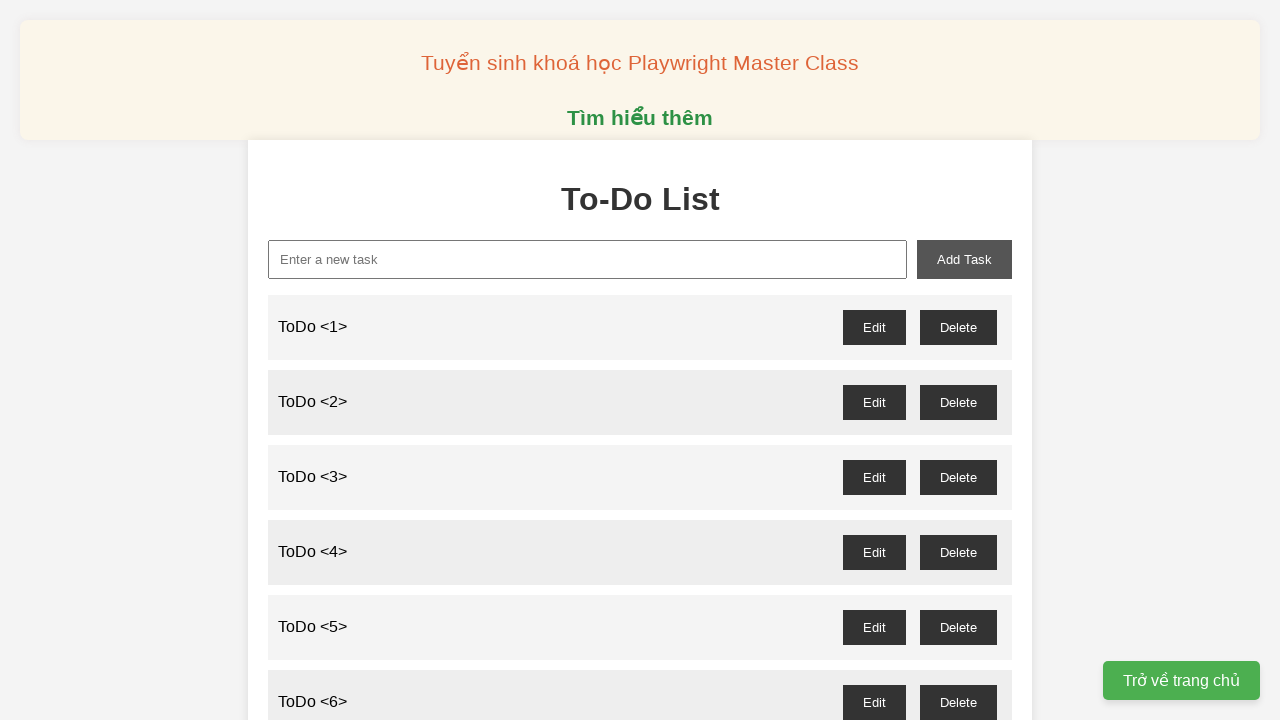

Filled input field with 'ToDo <79>' on xpath=//input[@id='new-task']
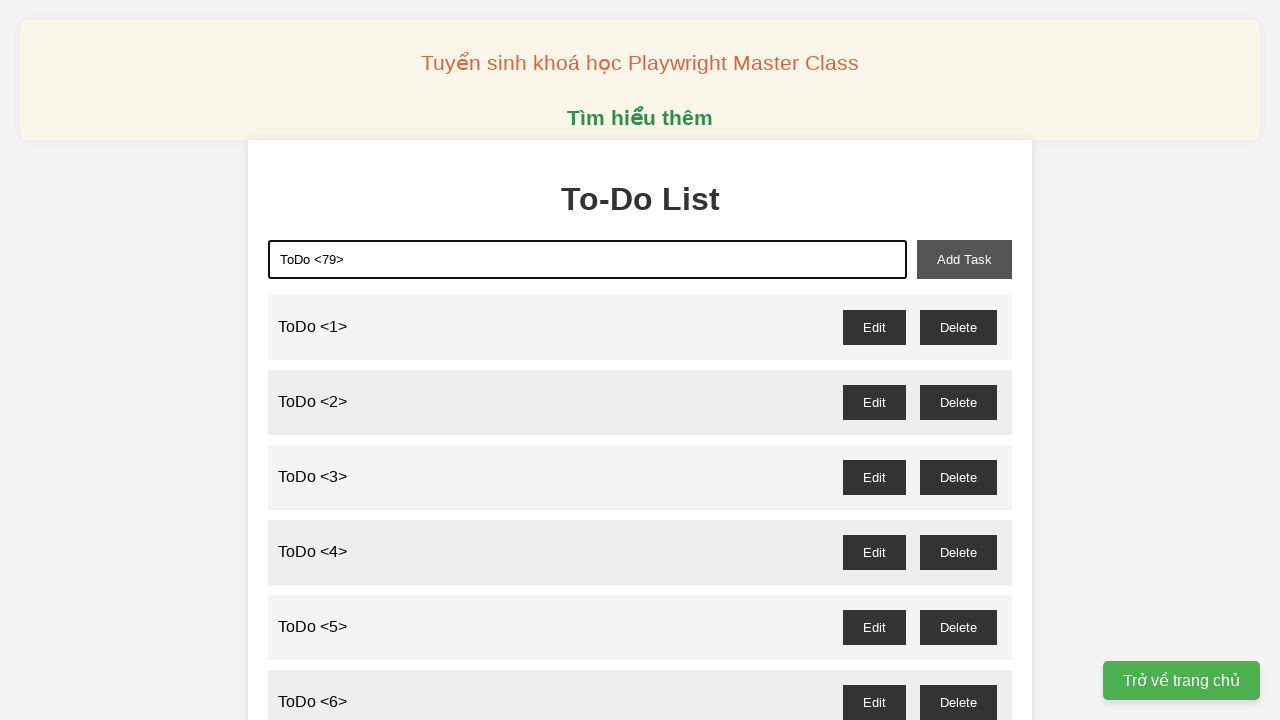

Clicked add button to create todo item 79 at (964, 259) on xpath=//button[@id='add-task']
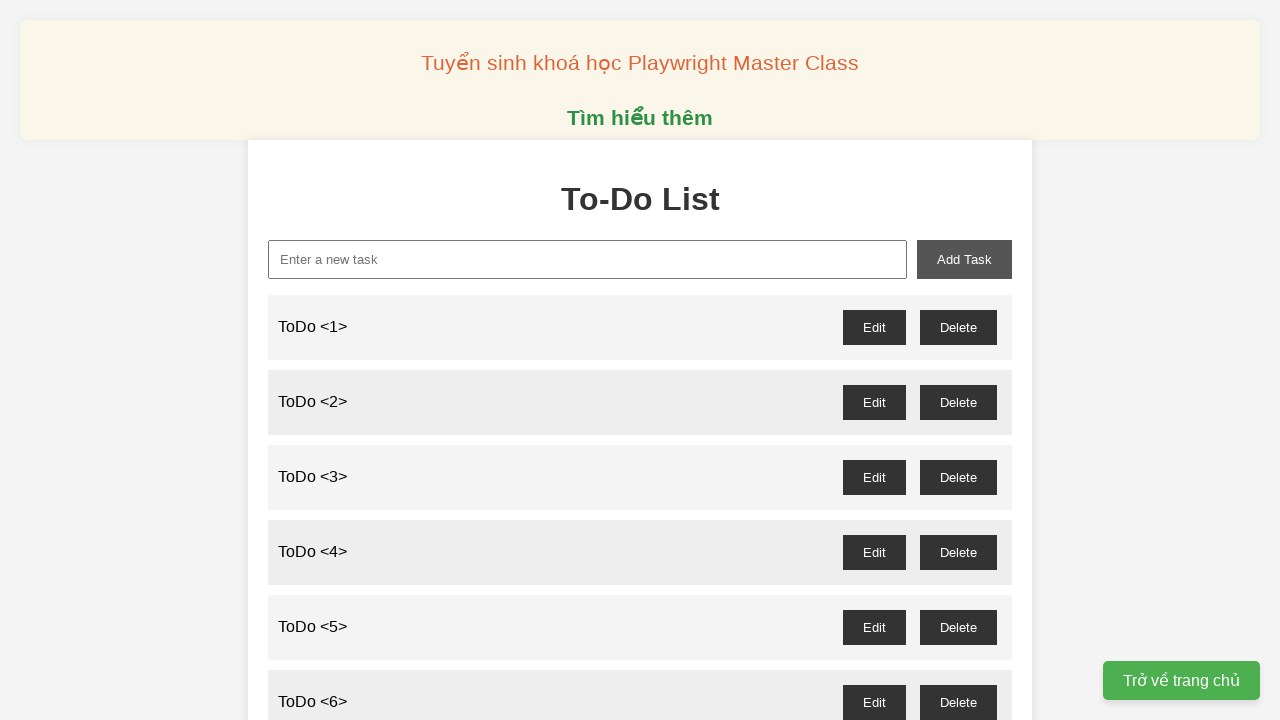

Filled input field with 'ToDo <80>' on xpath=//input[@id='new-task']
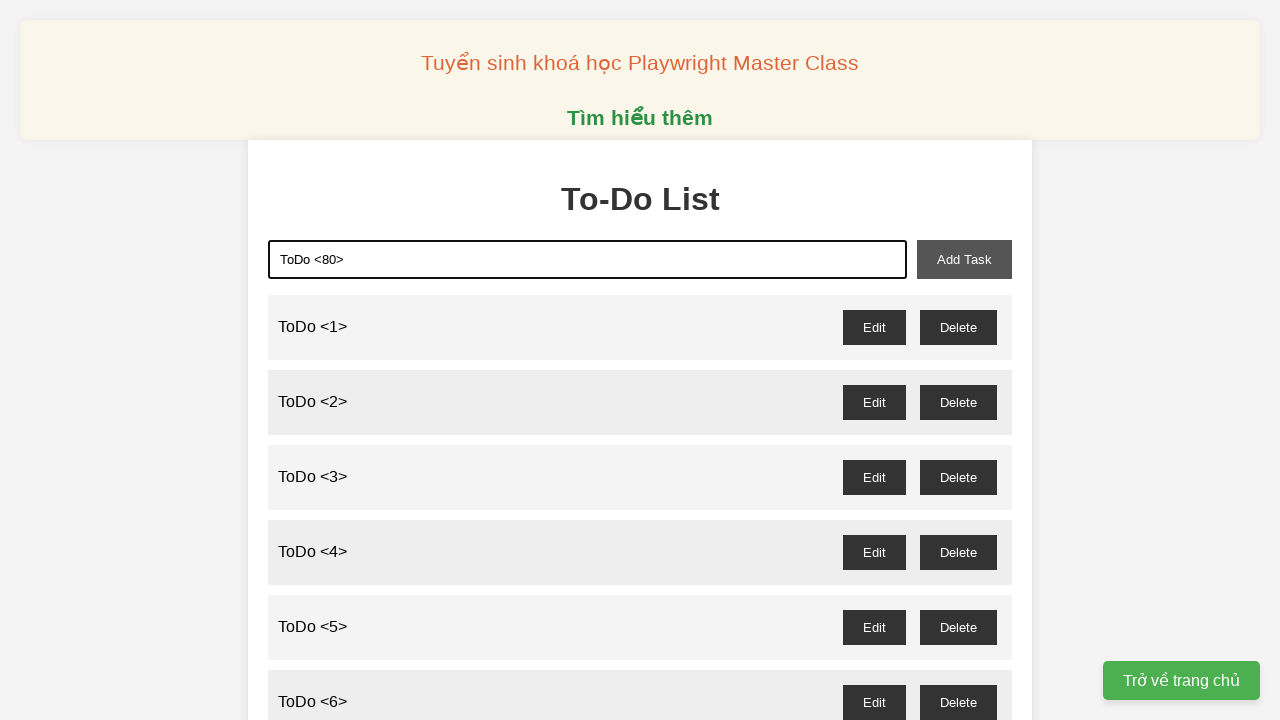

Clicked add button to create todo item 80 at (964, 259) on xpath=//button[@id='add-task']
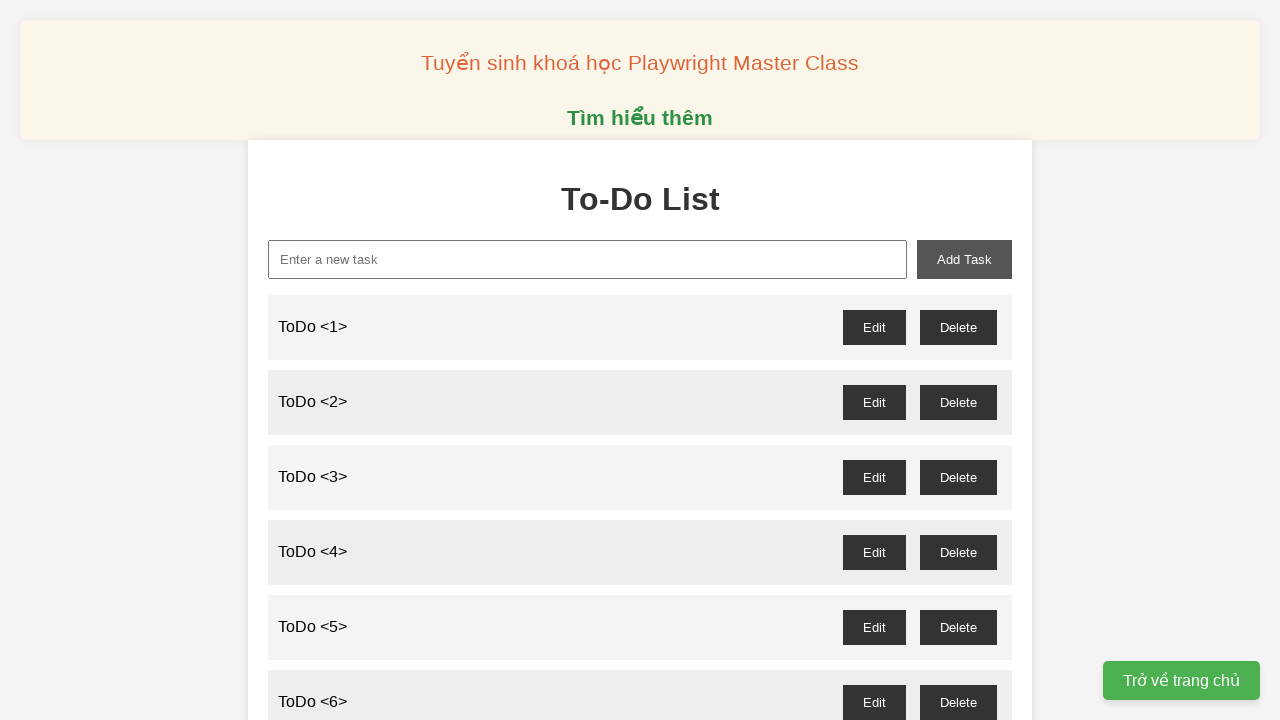

Filled input field with 'ToDo <81>' on xpath=//input[@id='new-task']
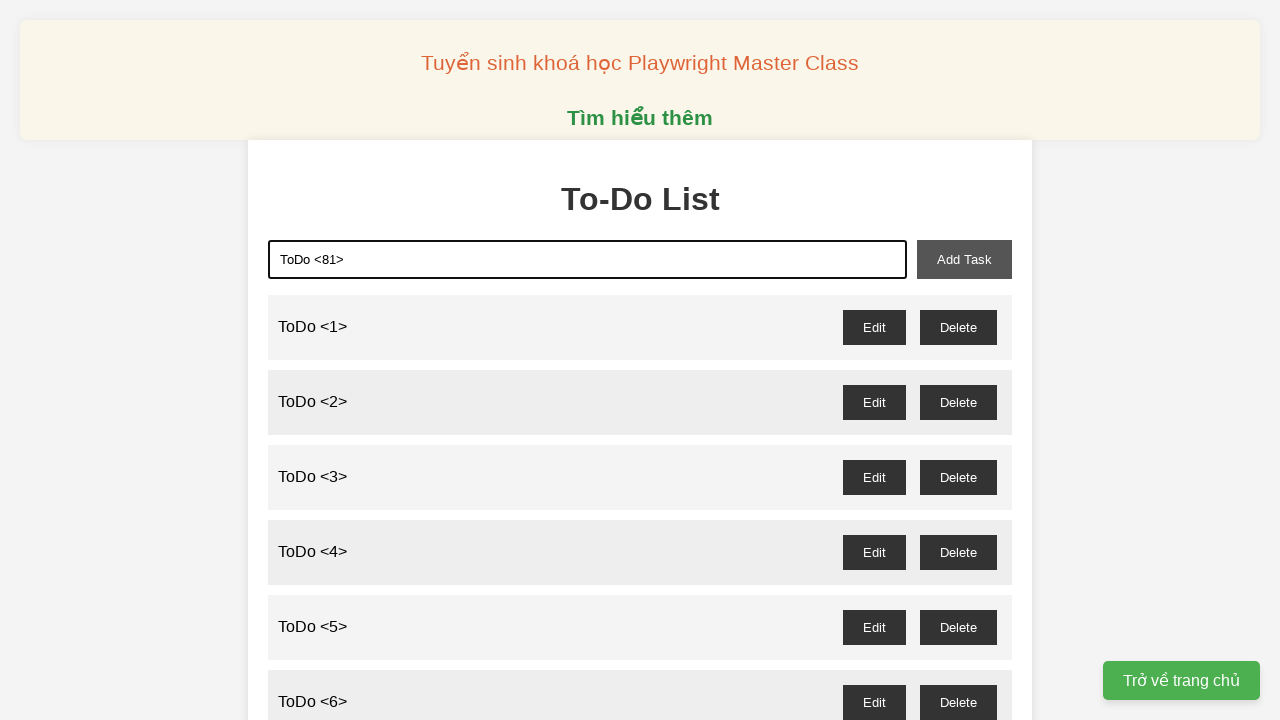

Clicked add button to create todo item 81 at (964, 259) on xpath=//button[@id='add-task']
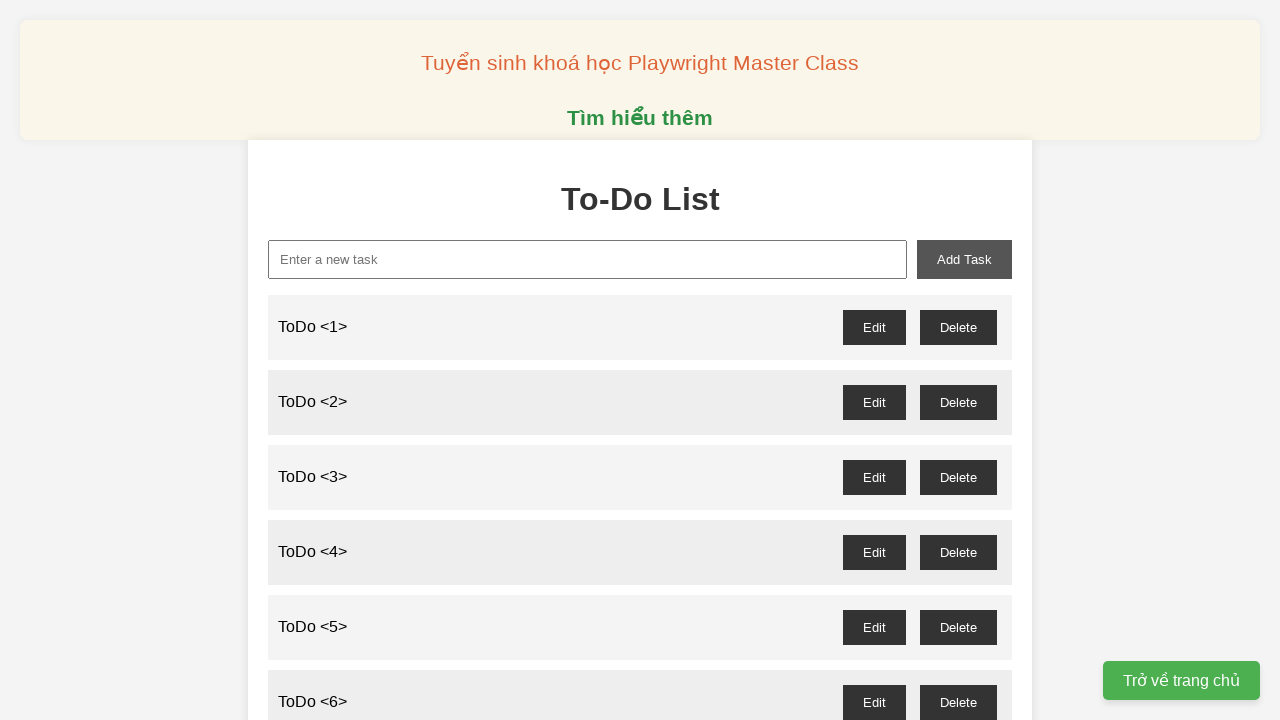

Filled input field with 'ToDo <82>' on xpath=//input[@id='new-task']
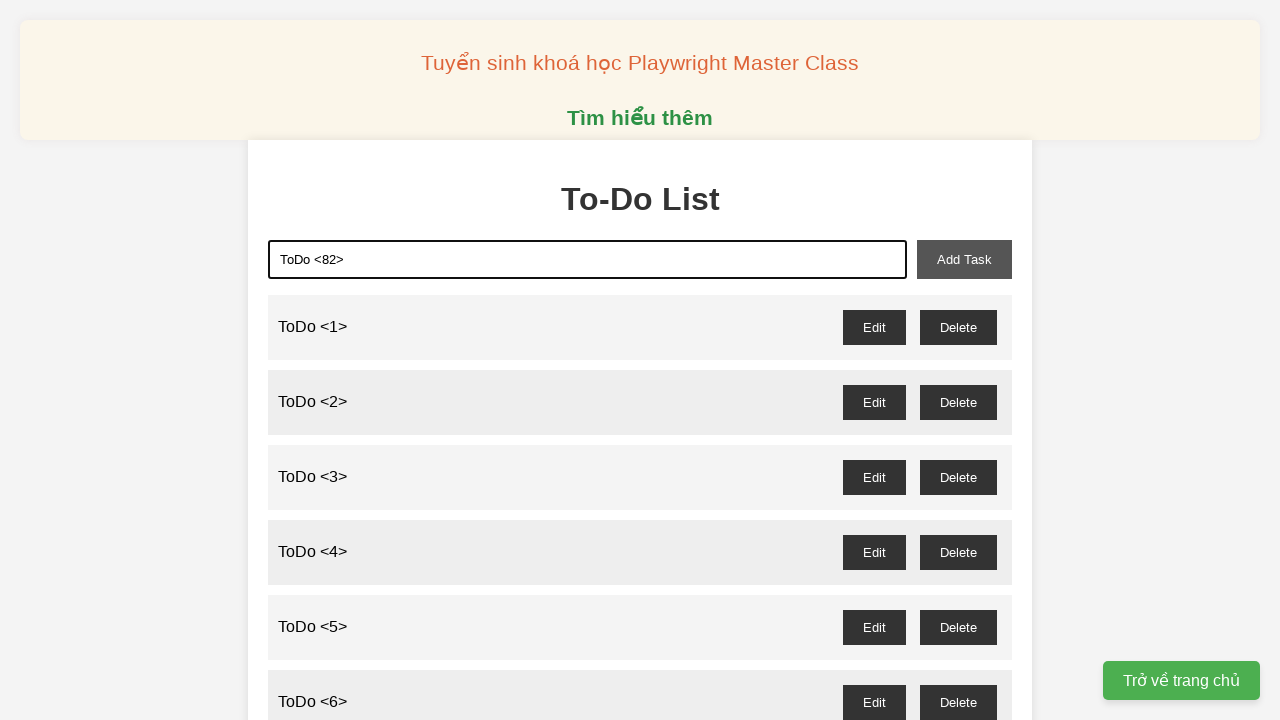

Clicked add button to create todo item 82 at (964, 259) on xpath=//button[@id='add-task']
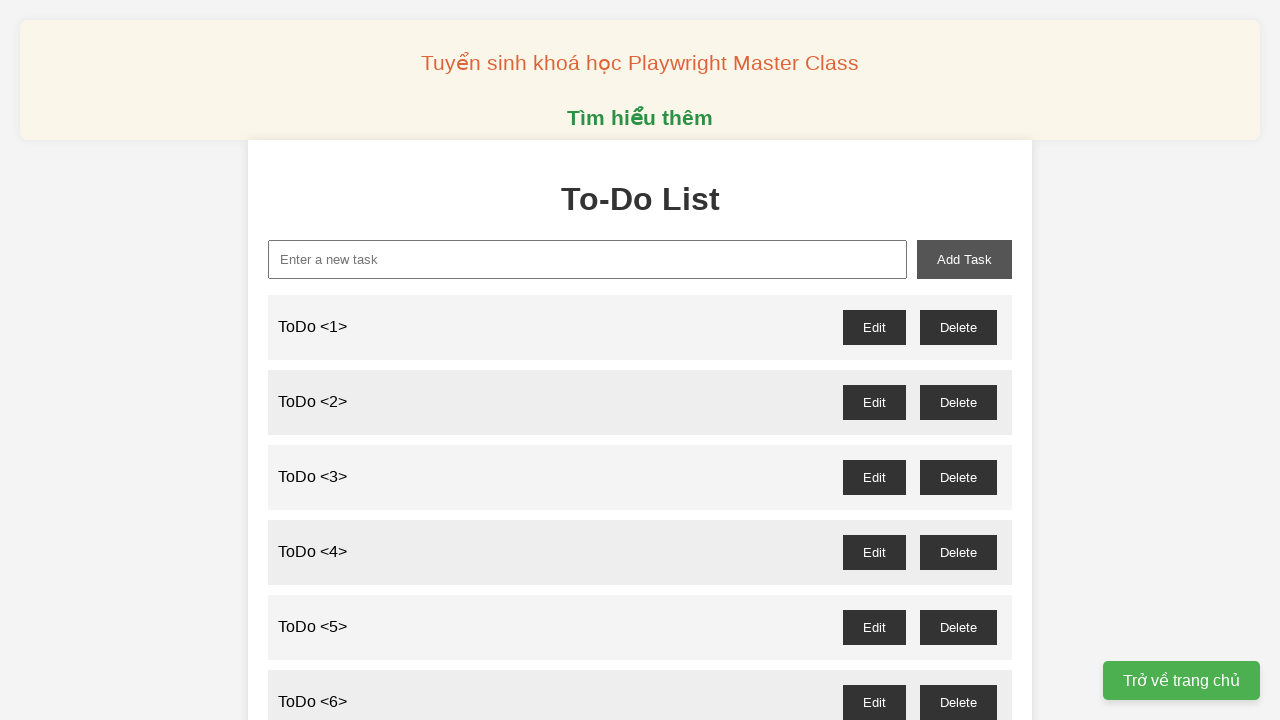

Filled input field with 'ToDo <83>' on xpath=//input[@id='new-task']
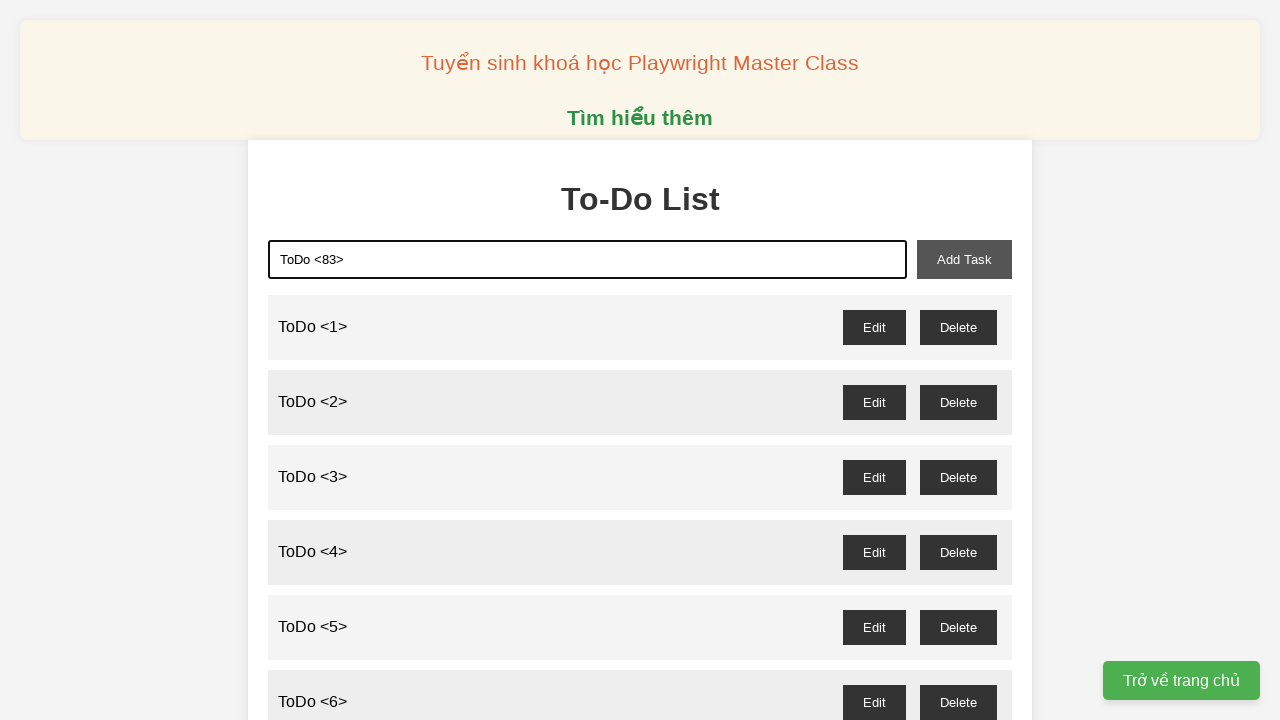

Clicked add button to create todo item 83 at (964, 259) on xpath=//button[@id='add-task']
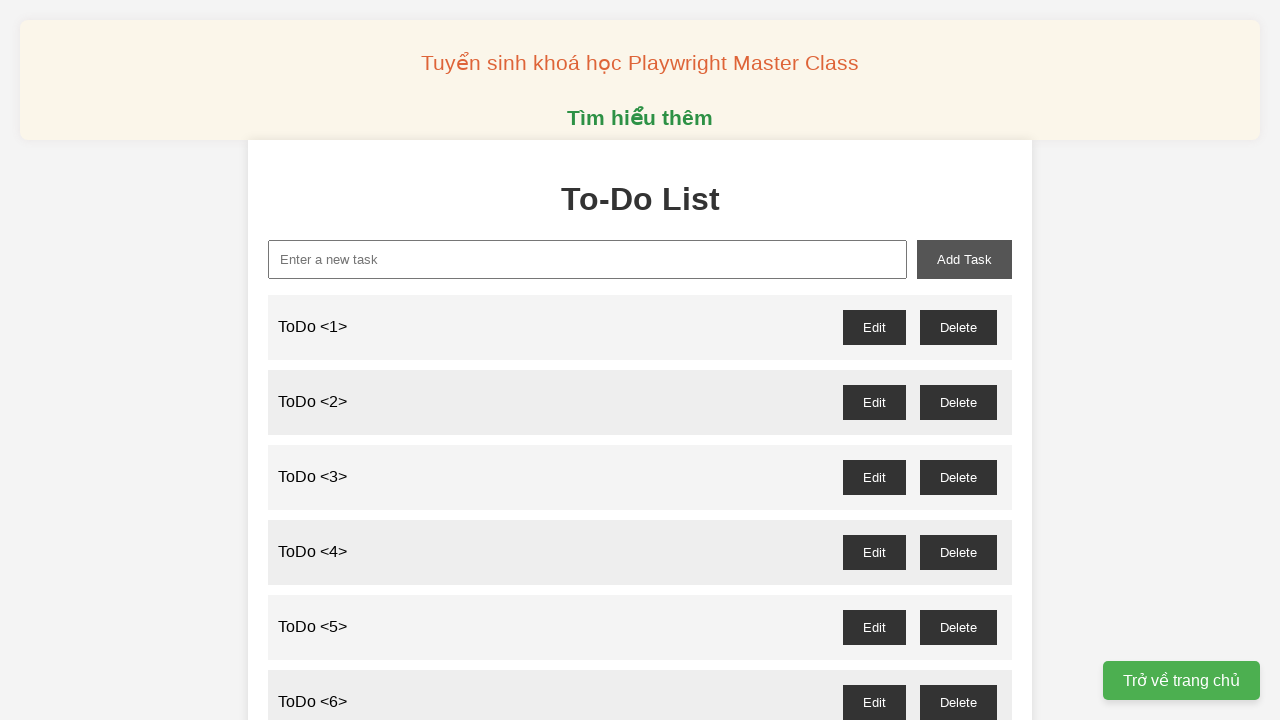

Filled input field with 'ToDo <84>' on xpath=//input[@id='new-task']
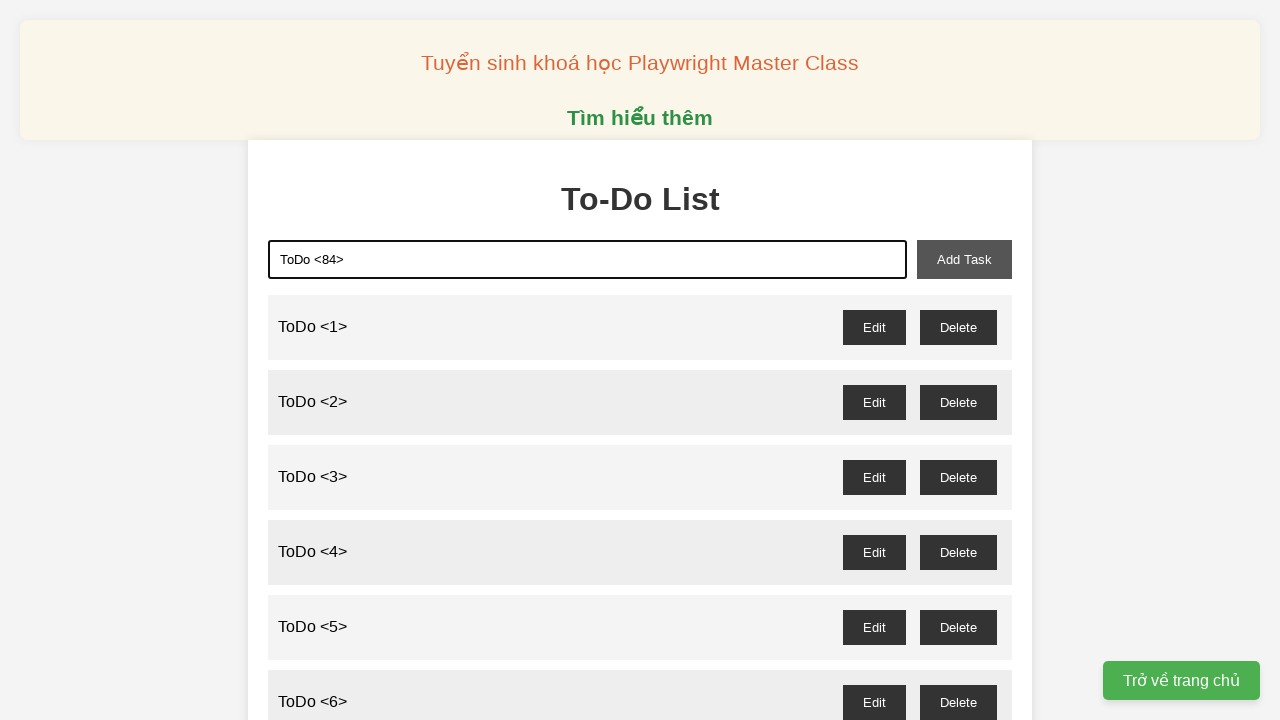

Clicked add button to create todo item 84 at (964, 259) on xpath=//button[@id='add-task']
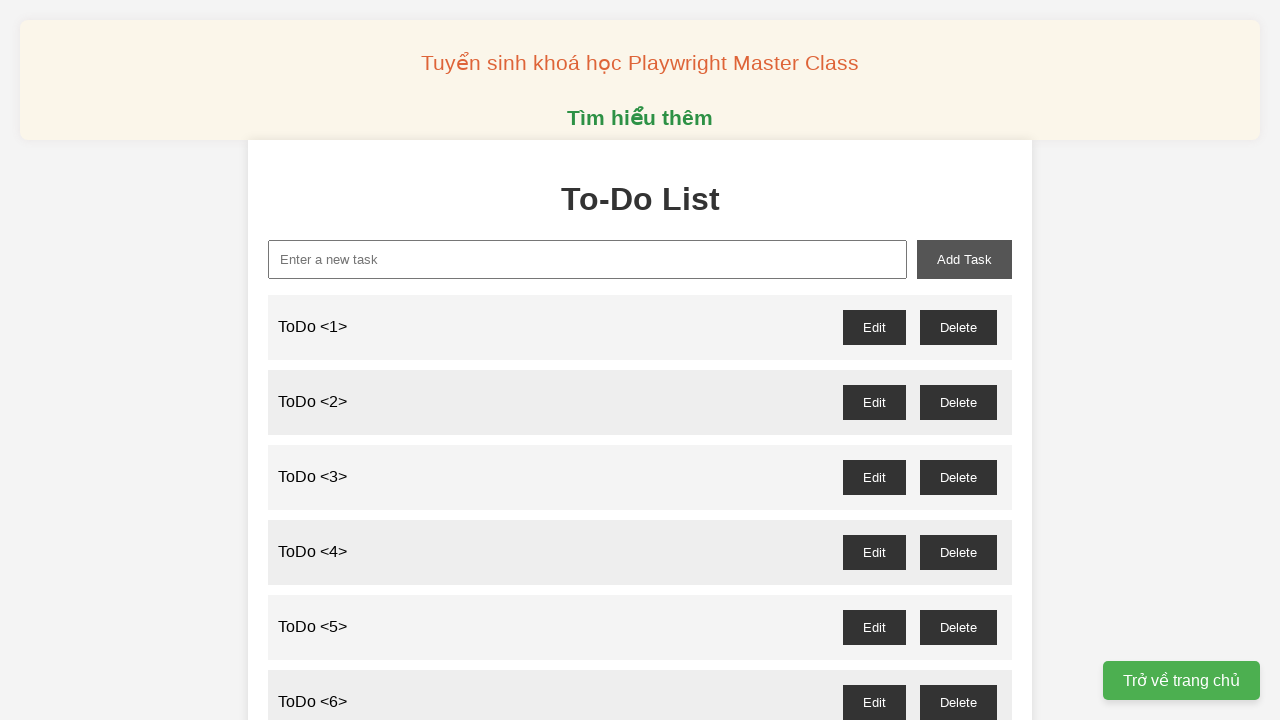

Filled input field with 'ToDo <85>' on xpath=//input[@id='new-task']
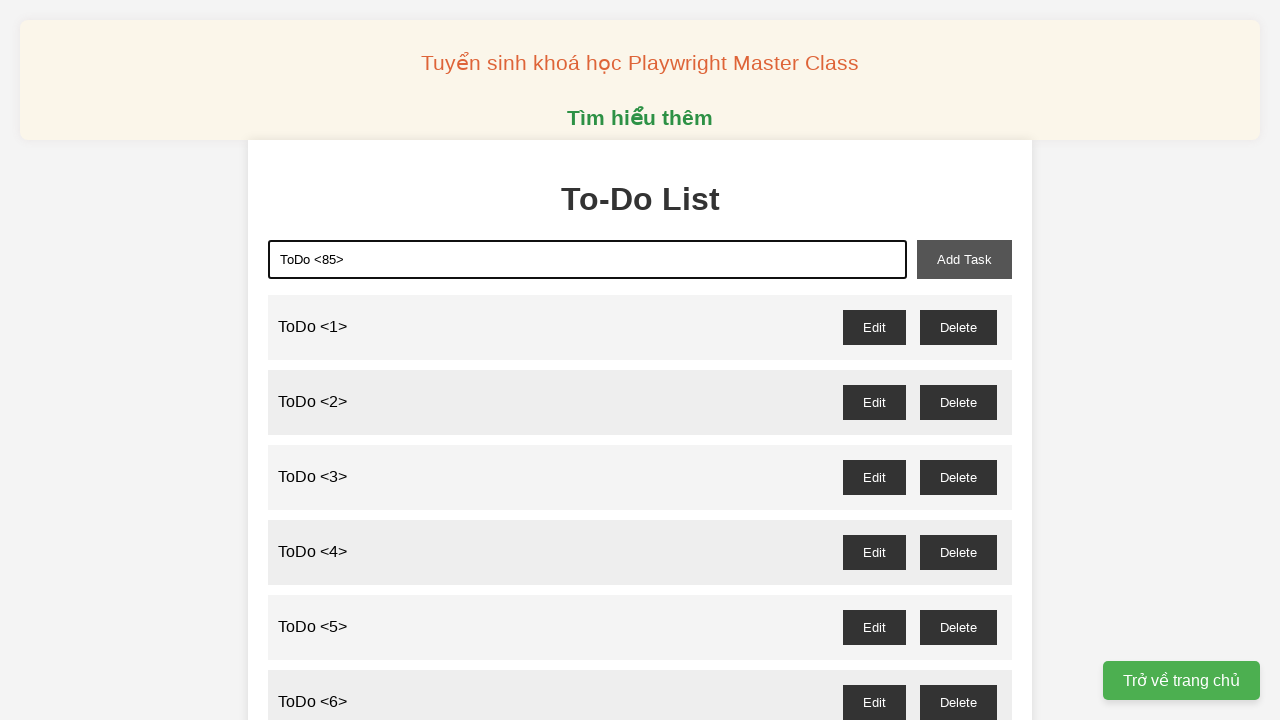

Clicked add button to create todo item 85 at (964, 259) on xpath=//button[@id='add-task']
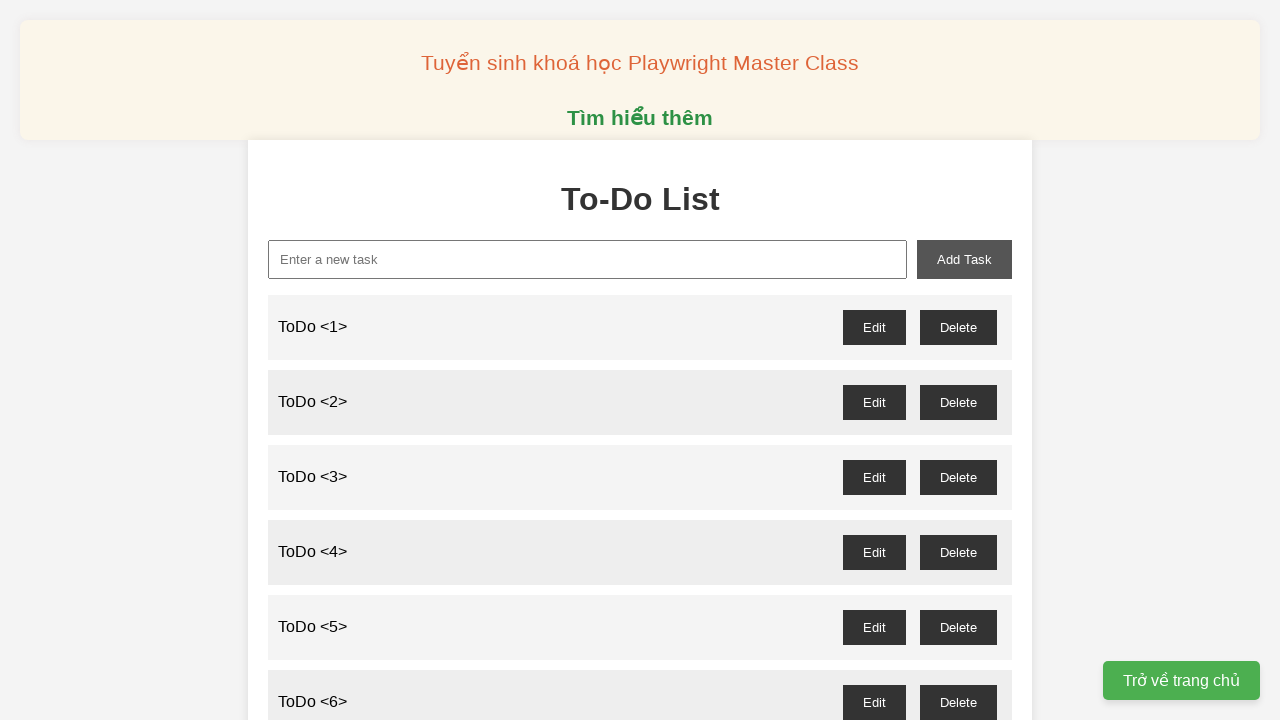

Filled input field with 'ToDo <86>' on xpath=//input[@id='new-task']
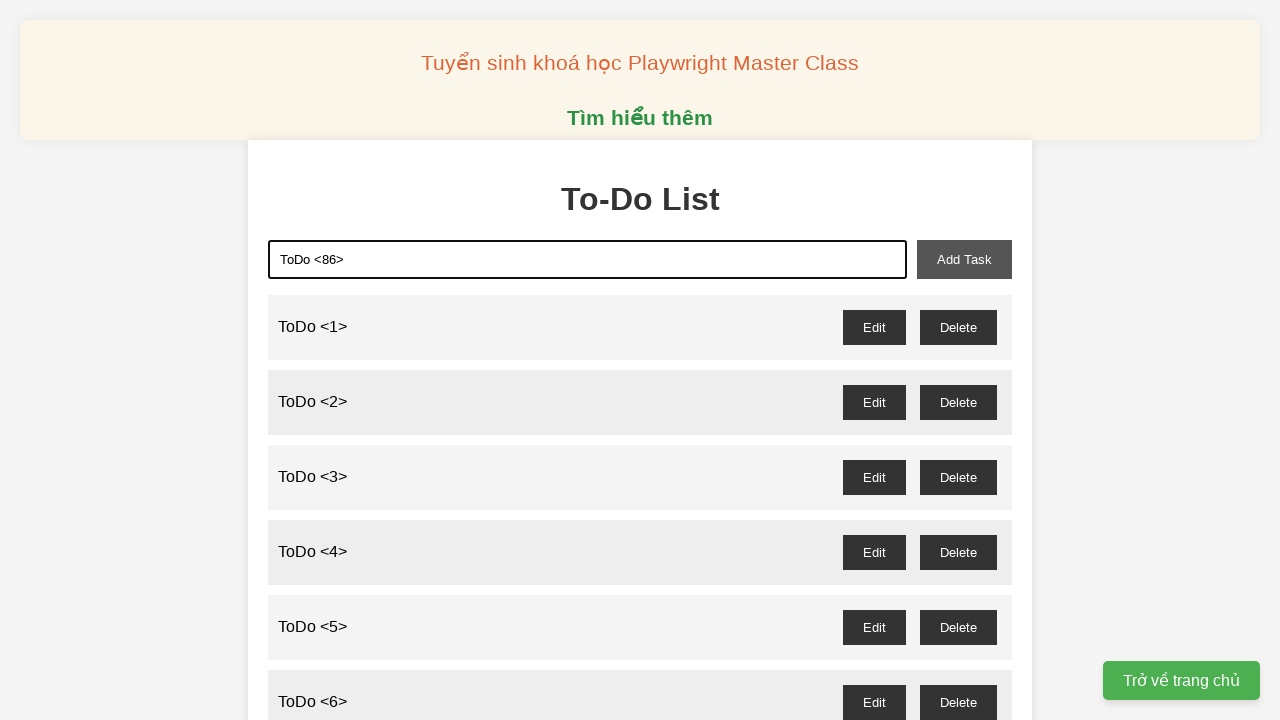

Clicked add button to create todo item 86 at (964, 259) on xpath=//button[@id='add-task']
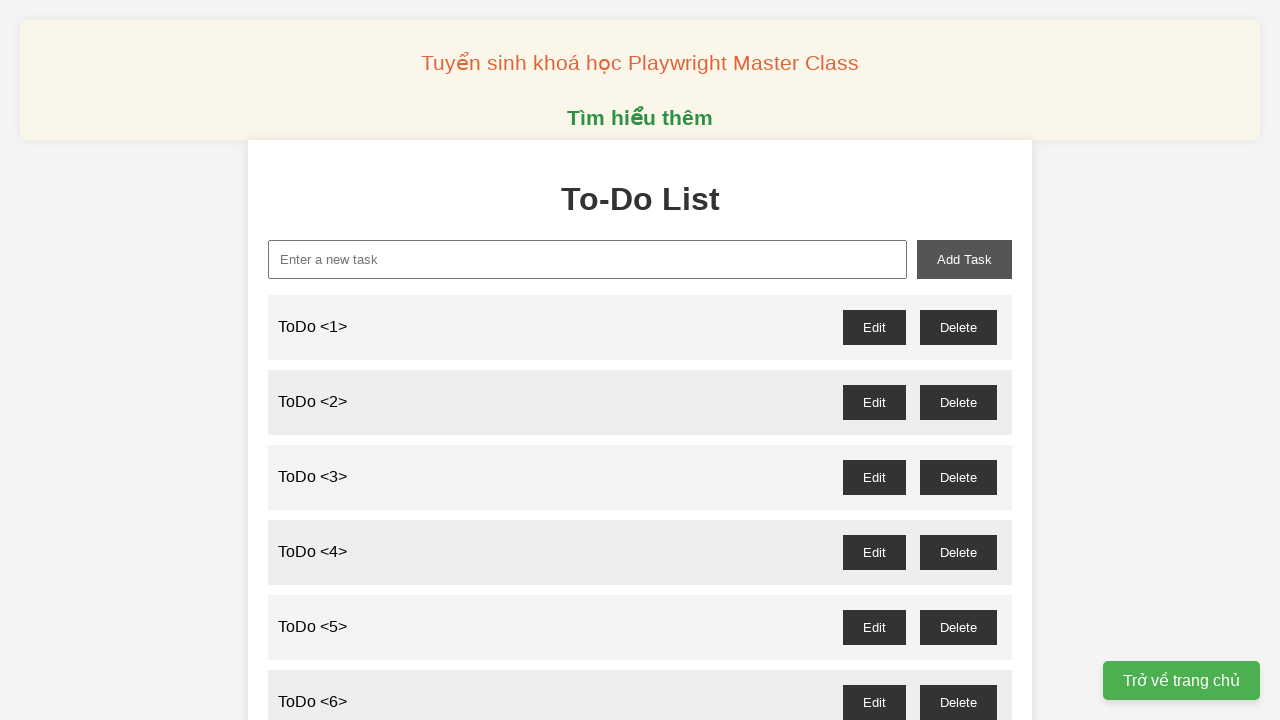

Filled input field with 'ToDo <87>' on xpath=//input[@id='new-task']
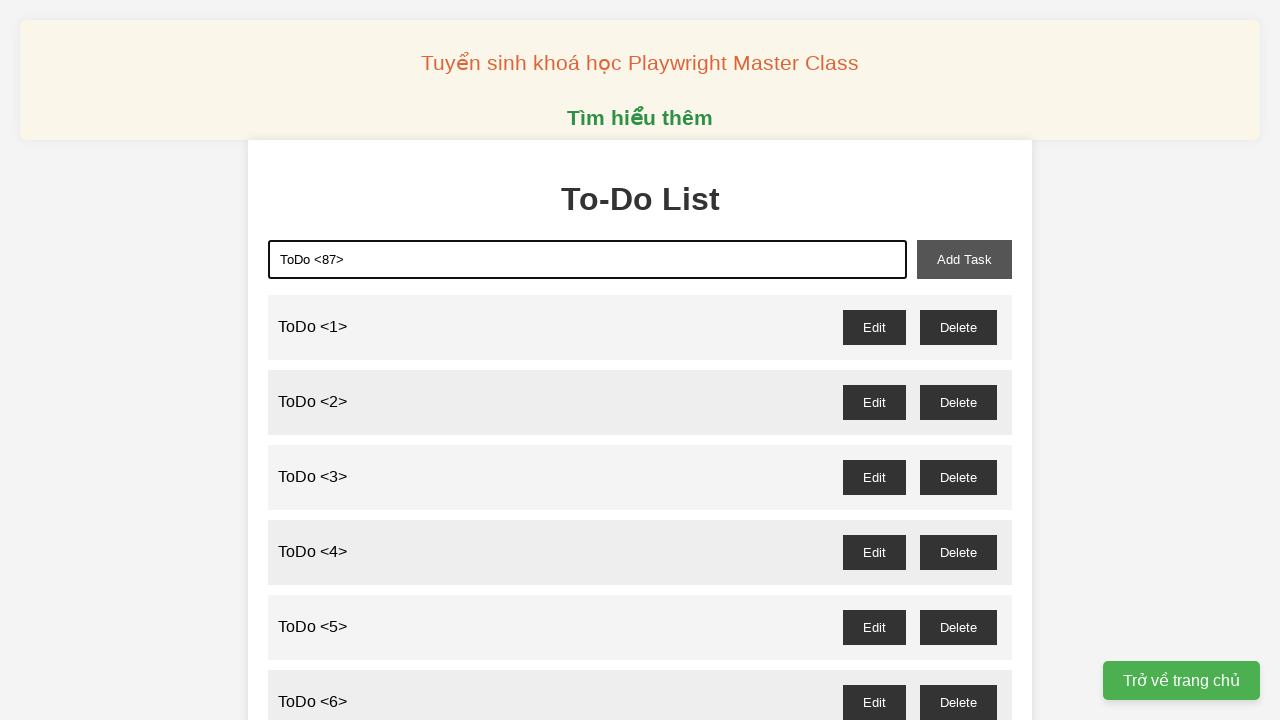

Clicked add button to create todo item 87 at (964, 259) on xpath=//button[@id='add-task']
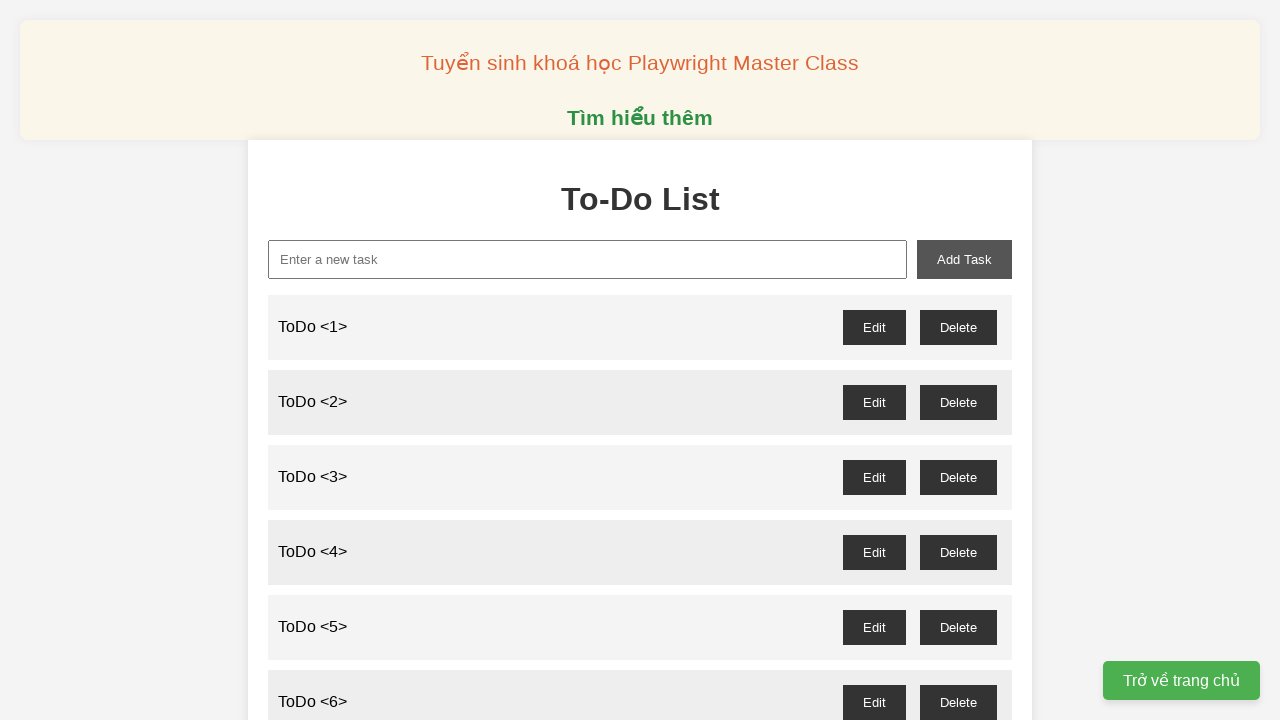

Filled input field with 'ToDo <88>' on xpath=//input[@id='new-task']
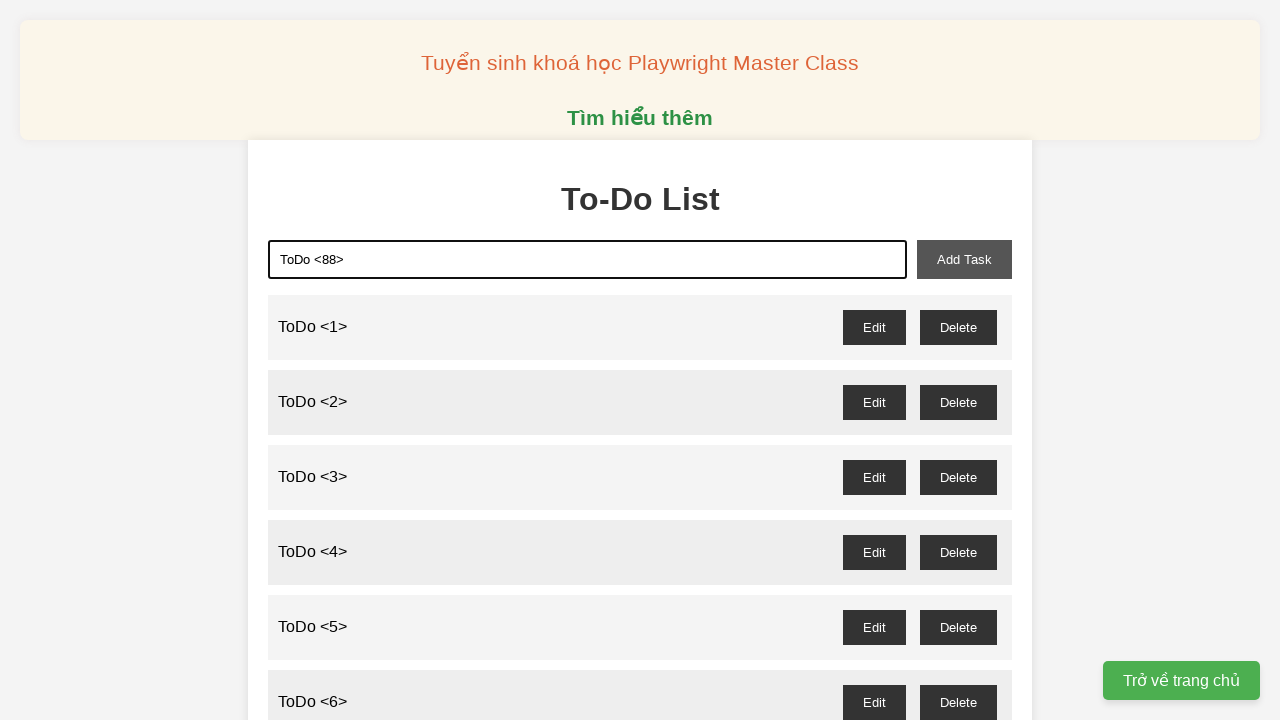

Clicked add button to create todo item 88 at (964, 259) on xpath=//button[@id='add-task']
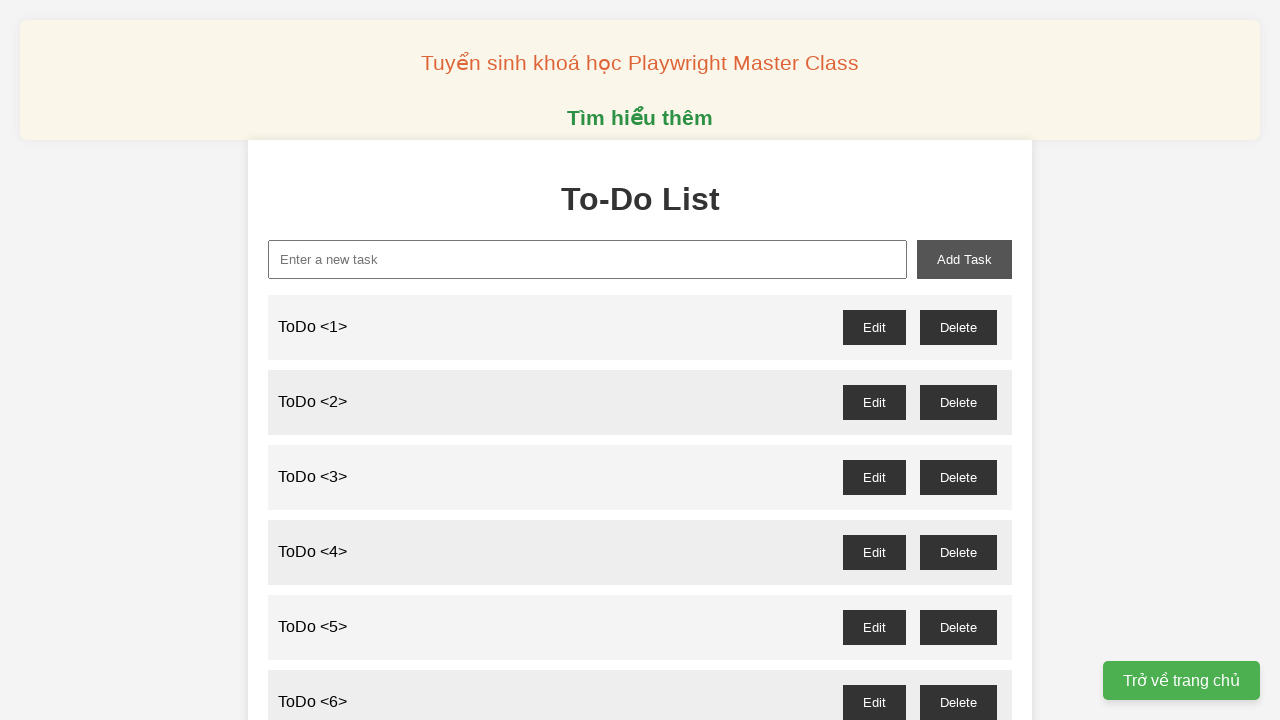

Filled input field with 'ToDo <89>' on xpath=//input[@id='new-task']
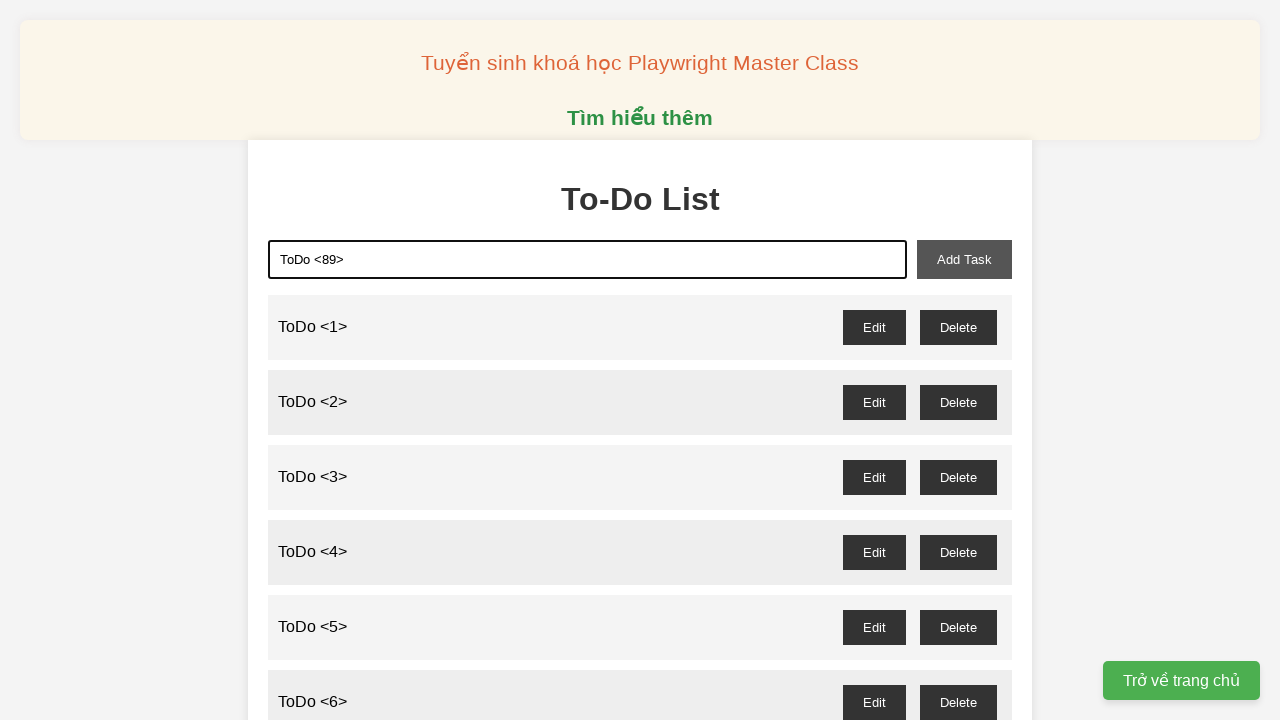

Clicked add button to create todo item 89 at (964, 259) on xpath=//button[@id='add-task']
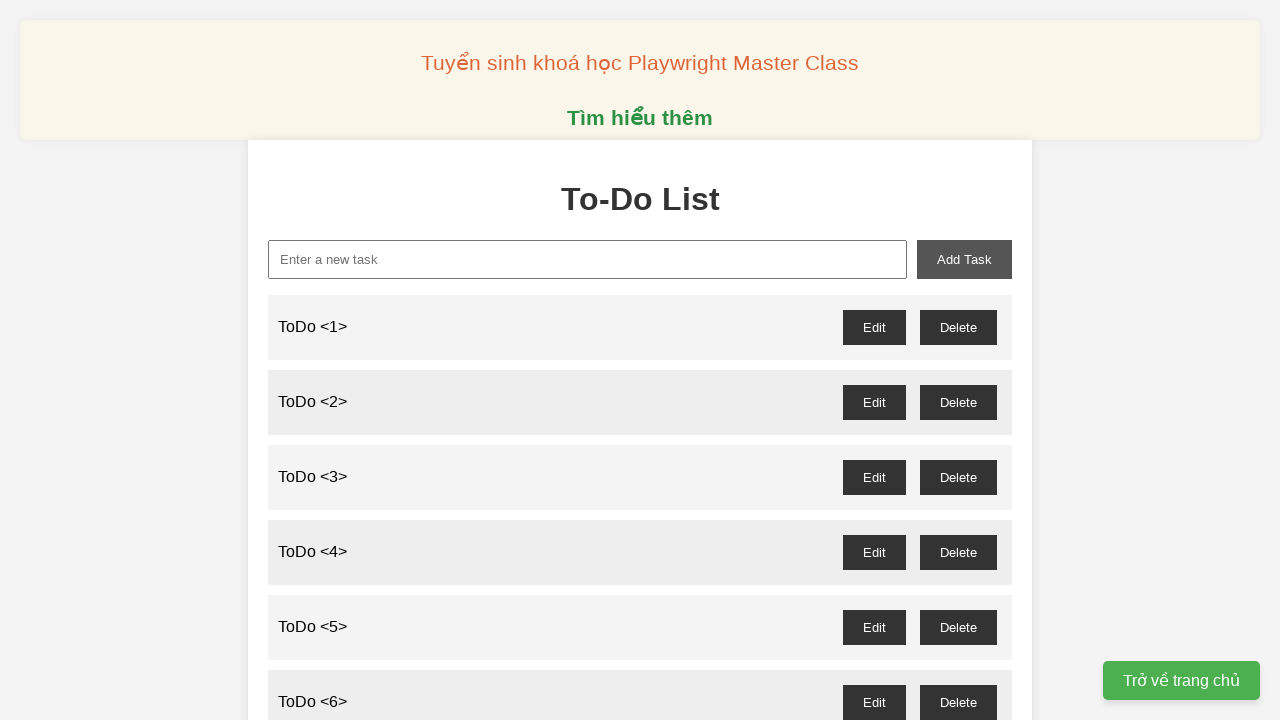

Filled input field with 'ToDo <90>' on xpath=//input[@id='new-task']
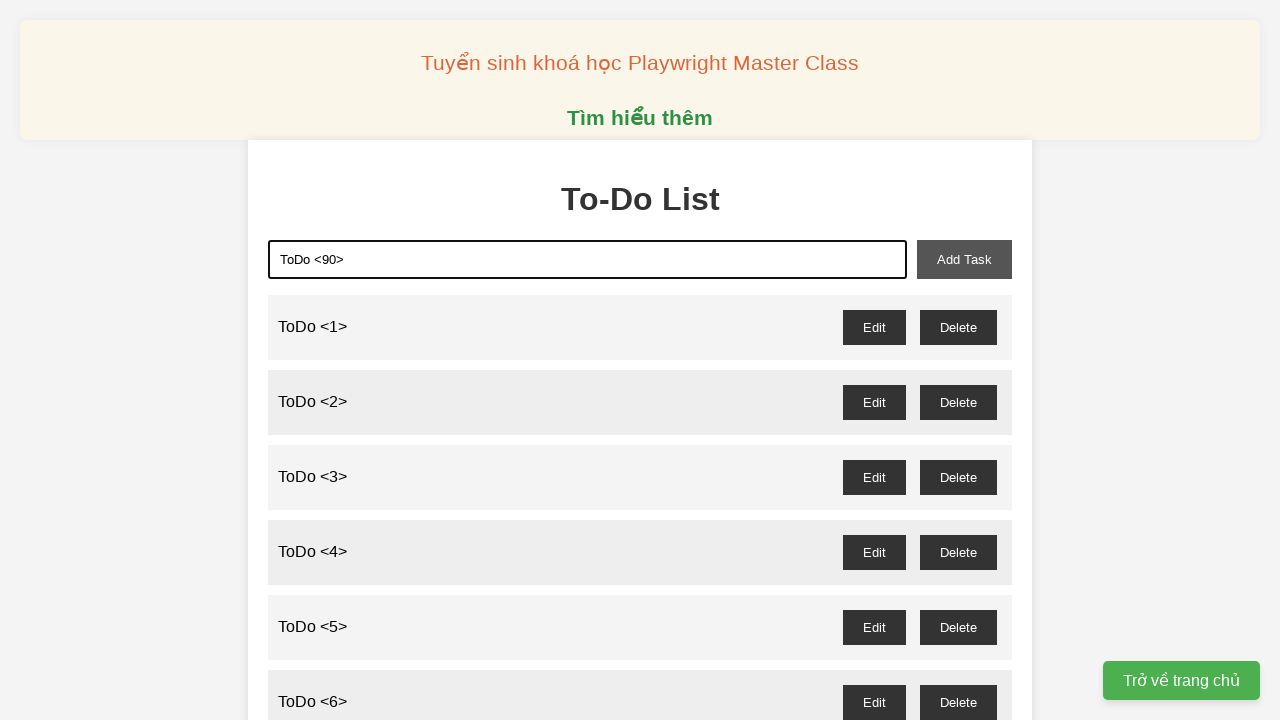

Clicked add button to create todo item 90 at (964, 259) on xpath=//button[@id='add-task']
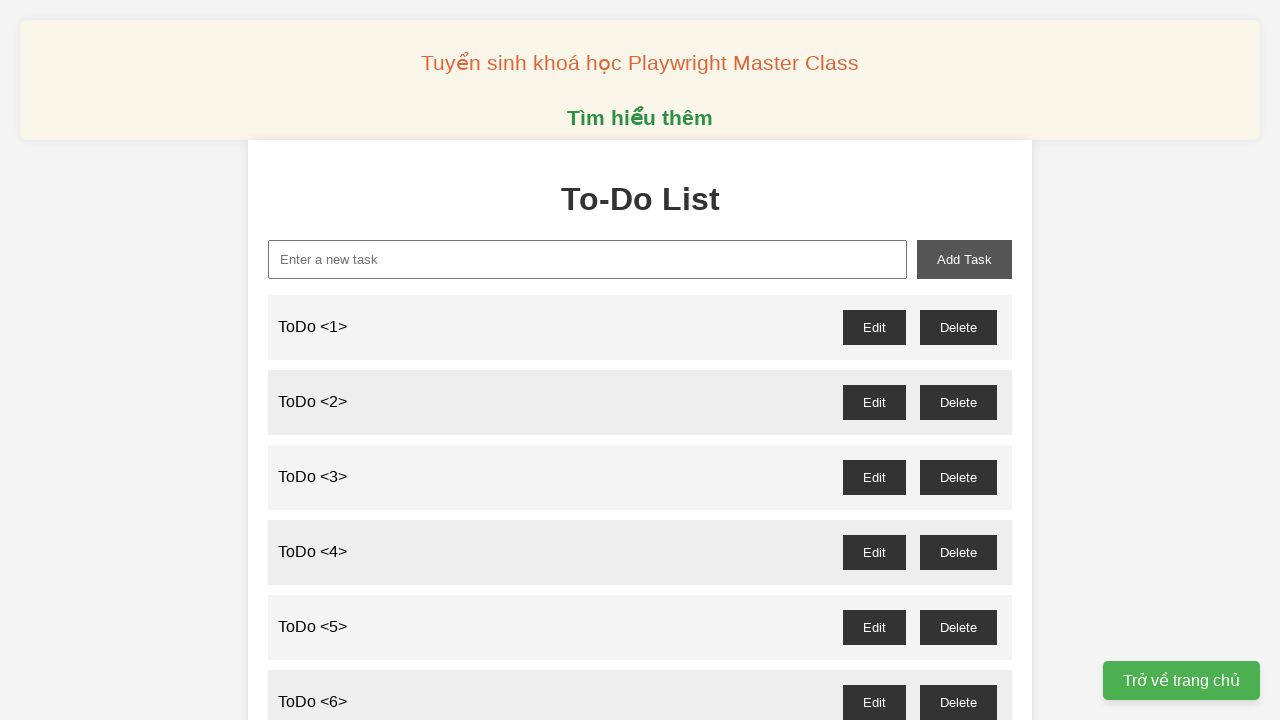

Filled input field with 'ToDo <91>' on xpath=//input[@id='new-task']
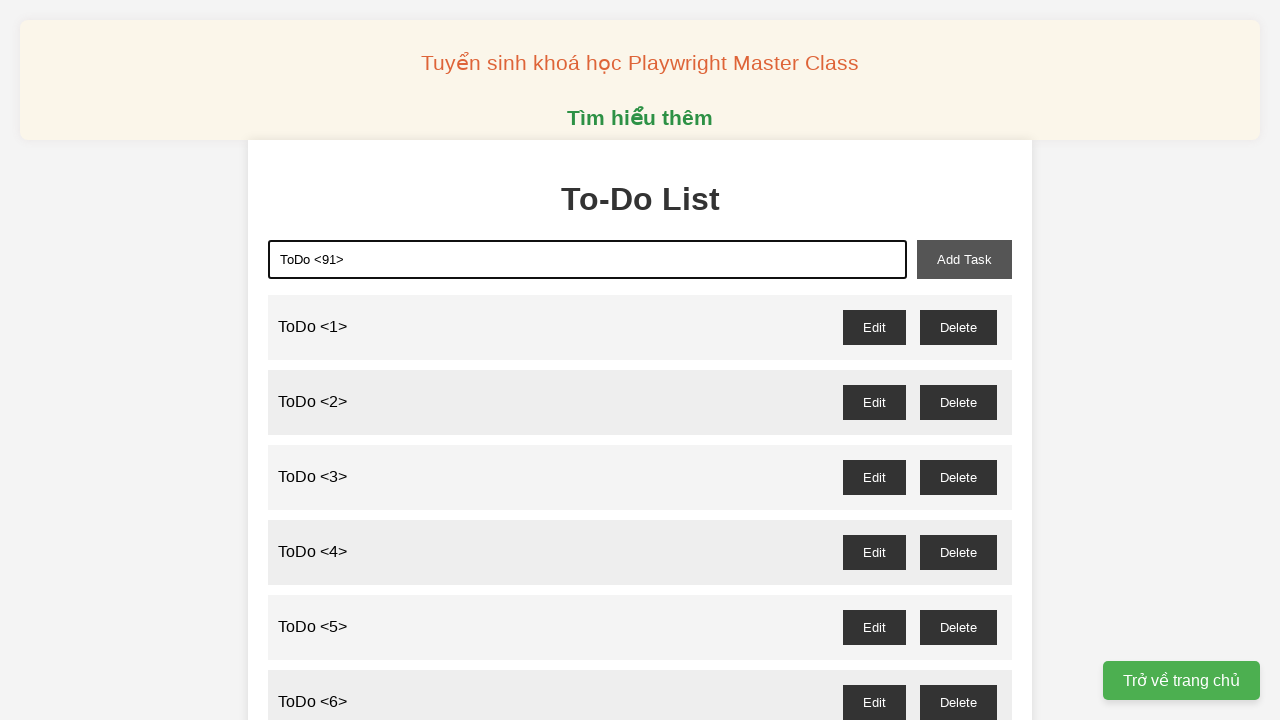

Clicked add button to create todo item 91 at (964, 259) on xpath=//button[@id='add-task']
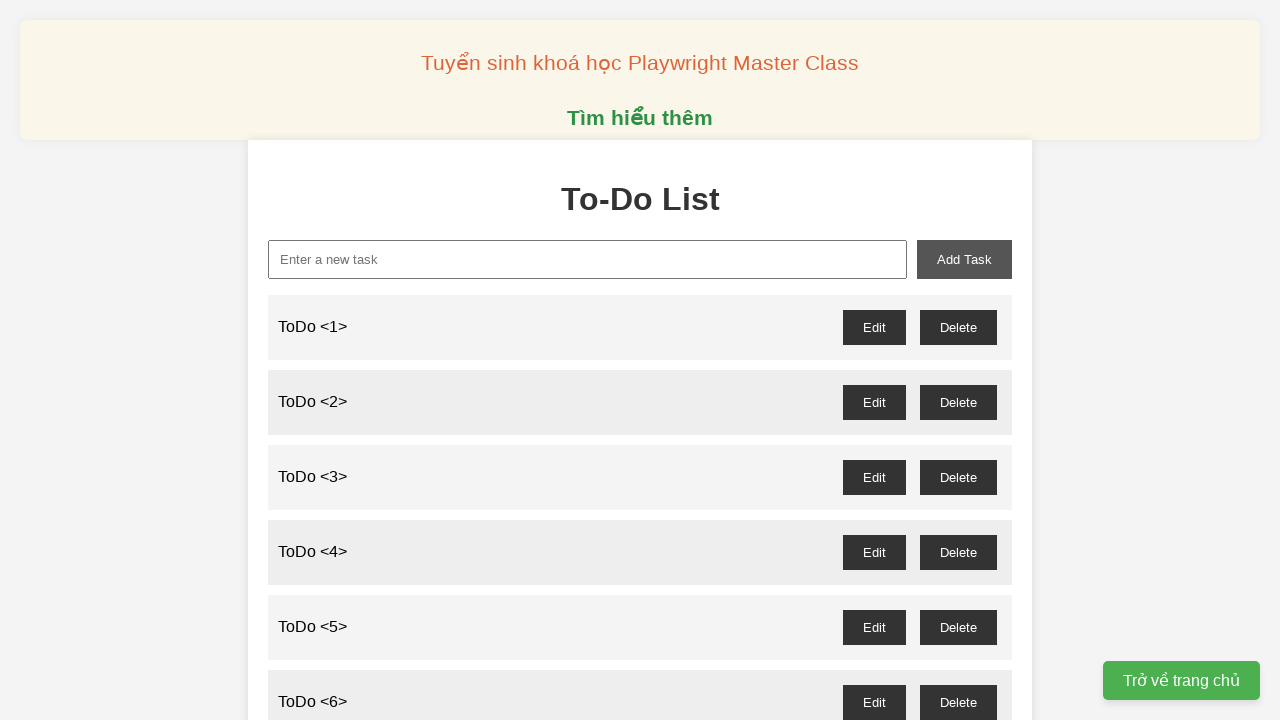

Filled input field with 'ToDo <92>' on xpath=//input[@id='new-task']
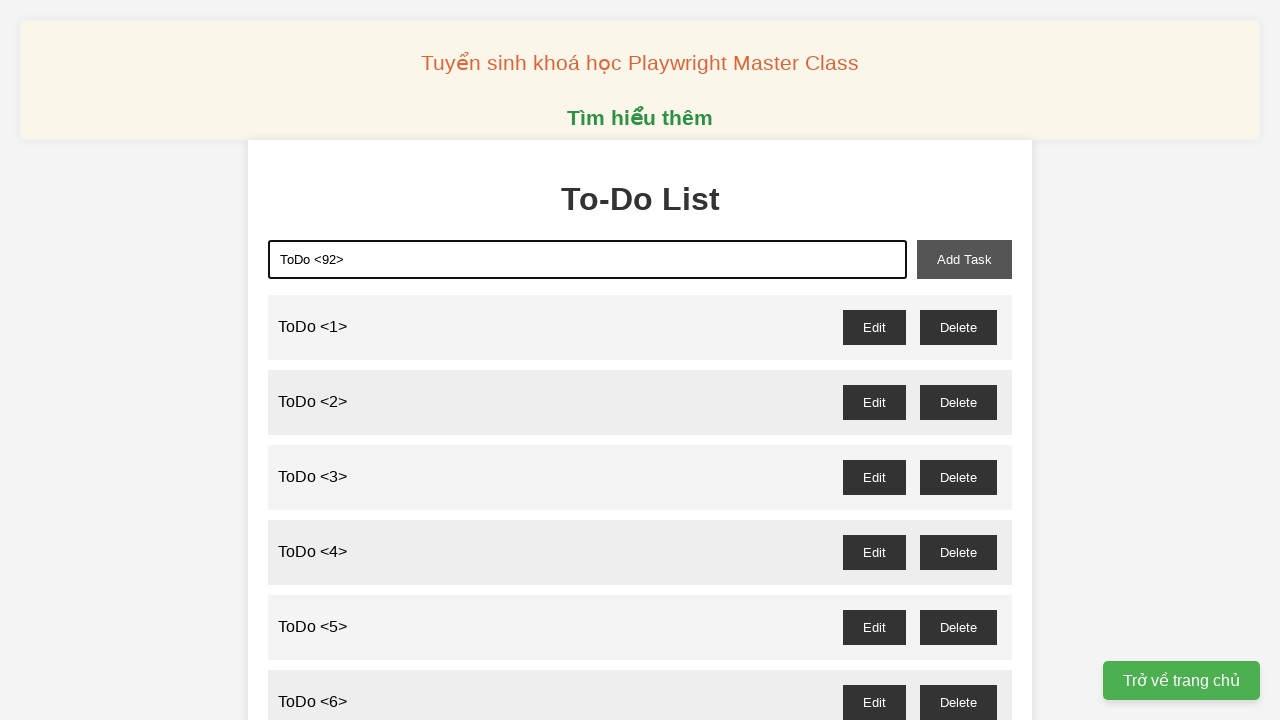

Clicked add button to create todo item 92 at (964, 259) on xpath=//button[@id='add-task']
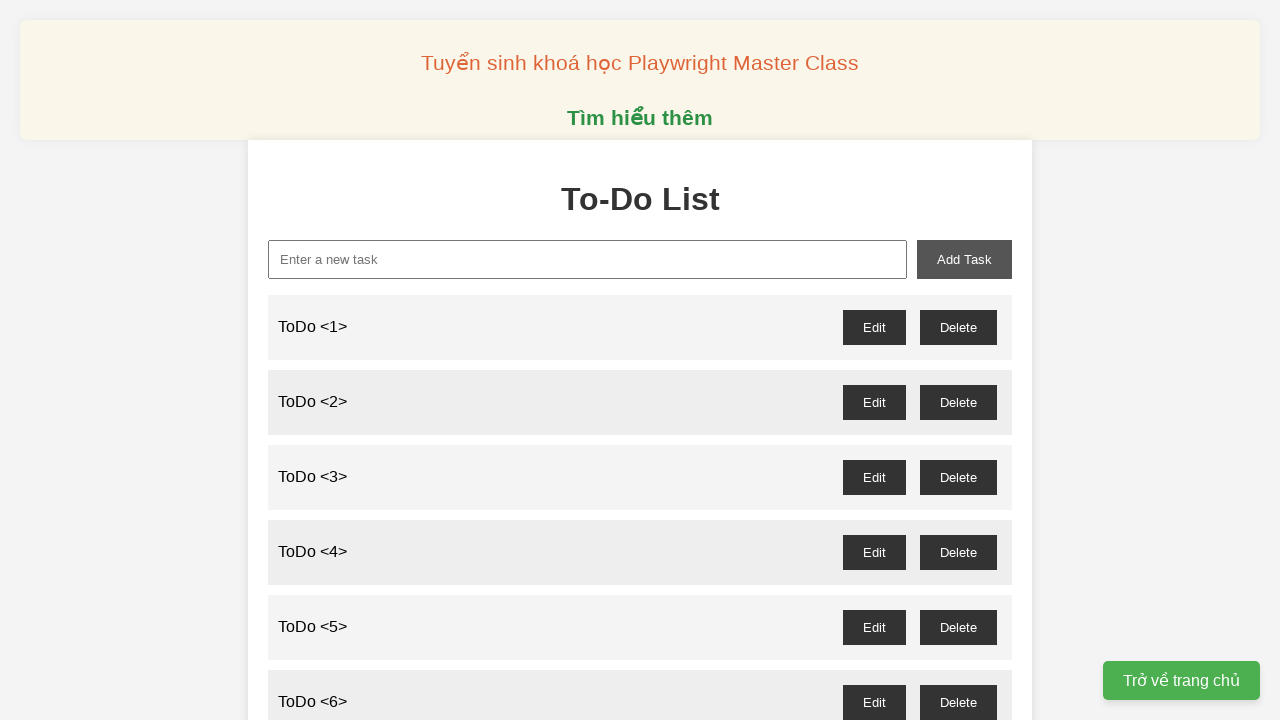

Filled input field with 'ToDo <93>' on xpath=//input[@id='new-task']
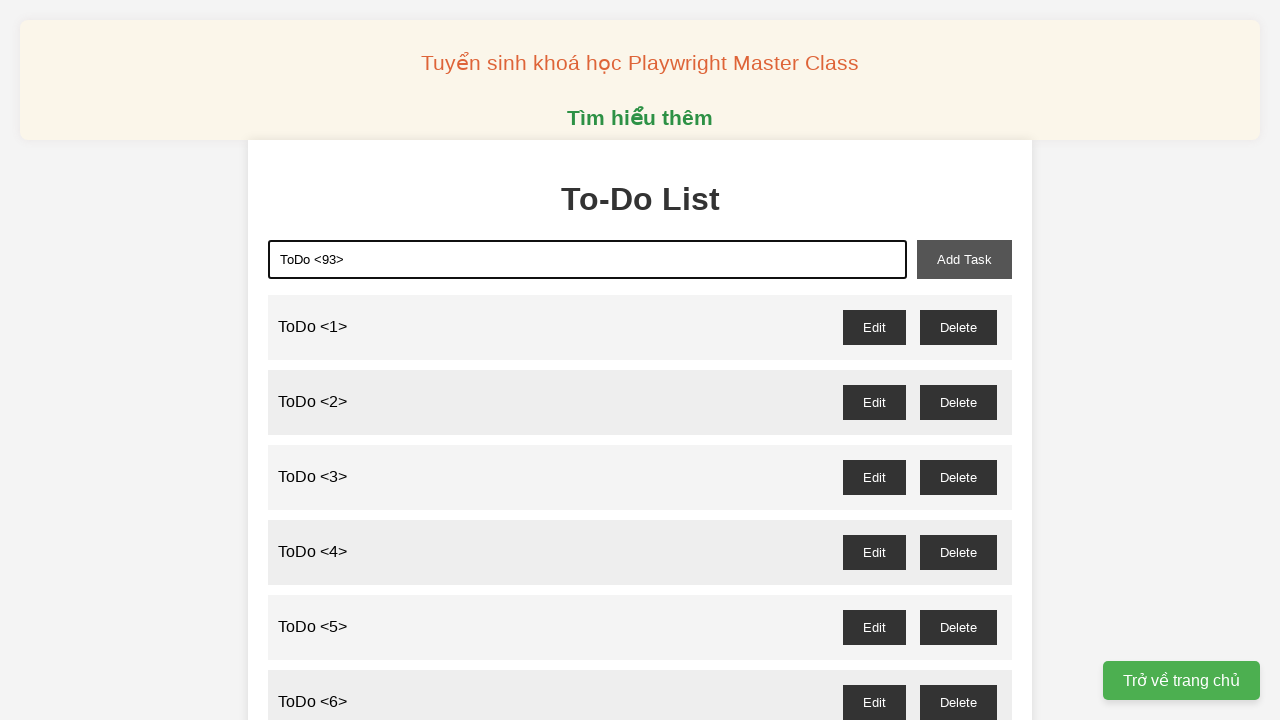

Clicked add button to create todo item 93 at (964, 259) on xpath=//button[@id='add-task']
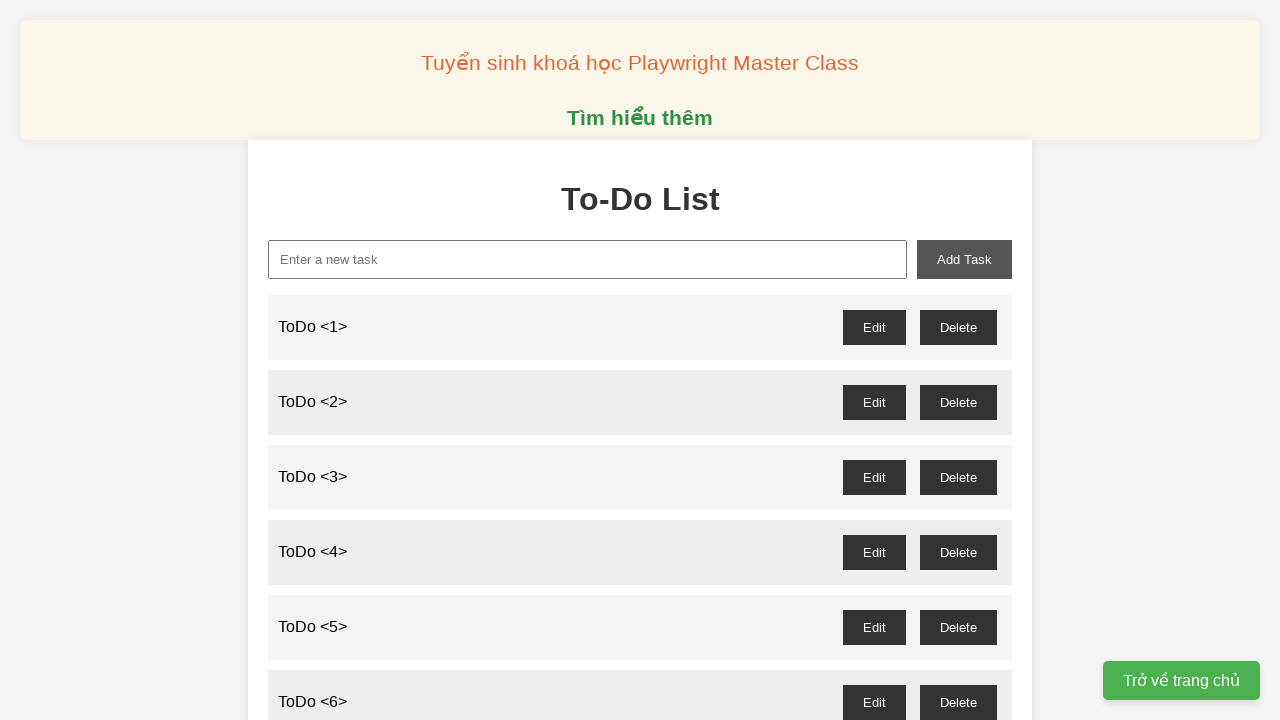

Filled input field with 'ToDo <94>' on xpath=//input[@id='new-task']
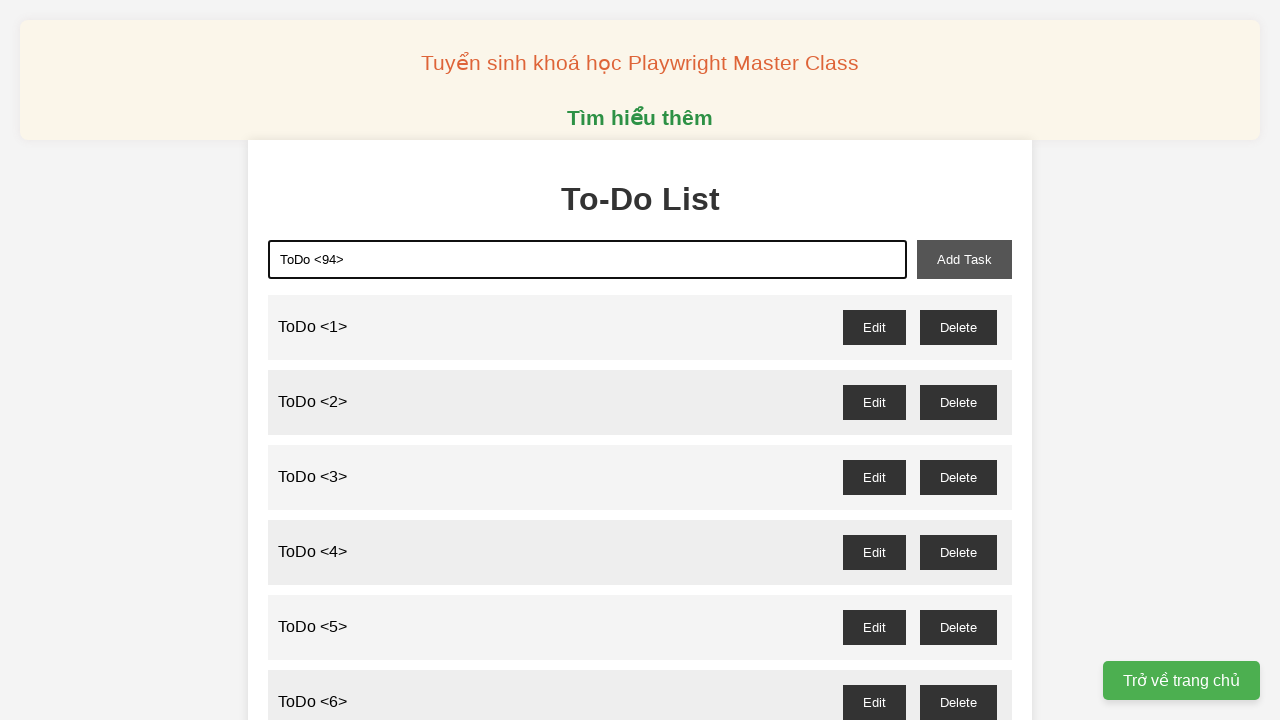

Clicked add button to create todo item 94 at (964, 259) on xpath=//button[@id='add-task']
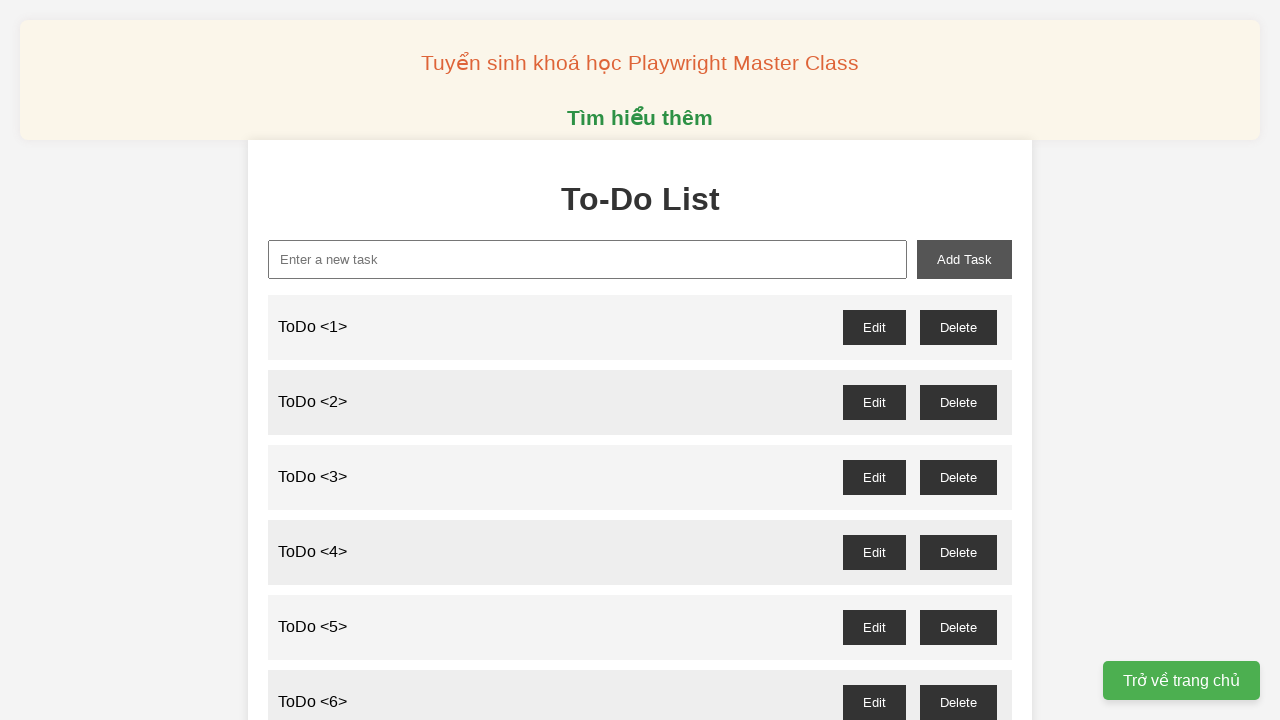

Filled input field with 'ToDo <95>' on xpath=//input[@id='new-task']
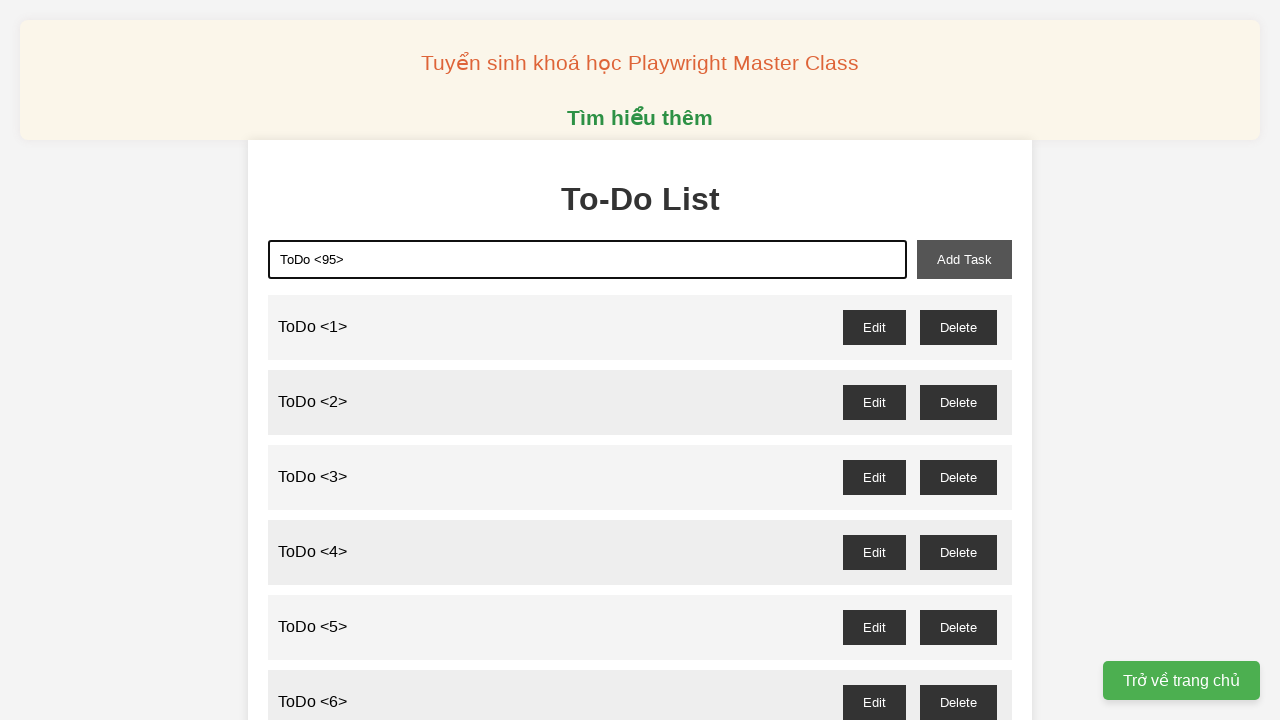

Clicked add button to create todo item 95 at (964, 259) on xpath=//button[@id='add-task']
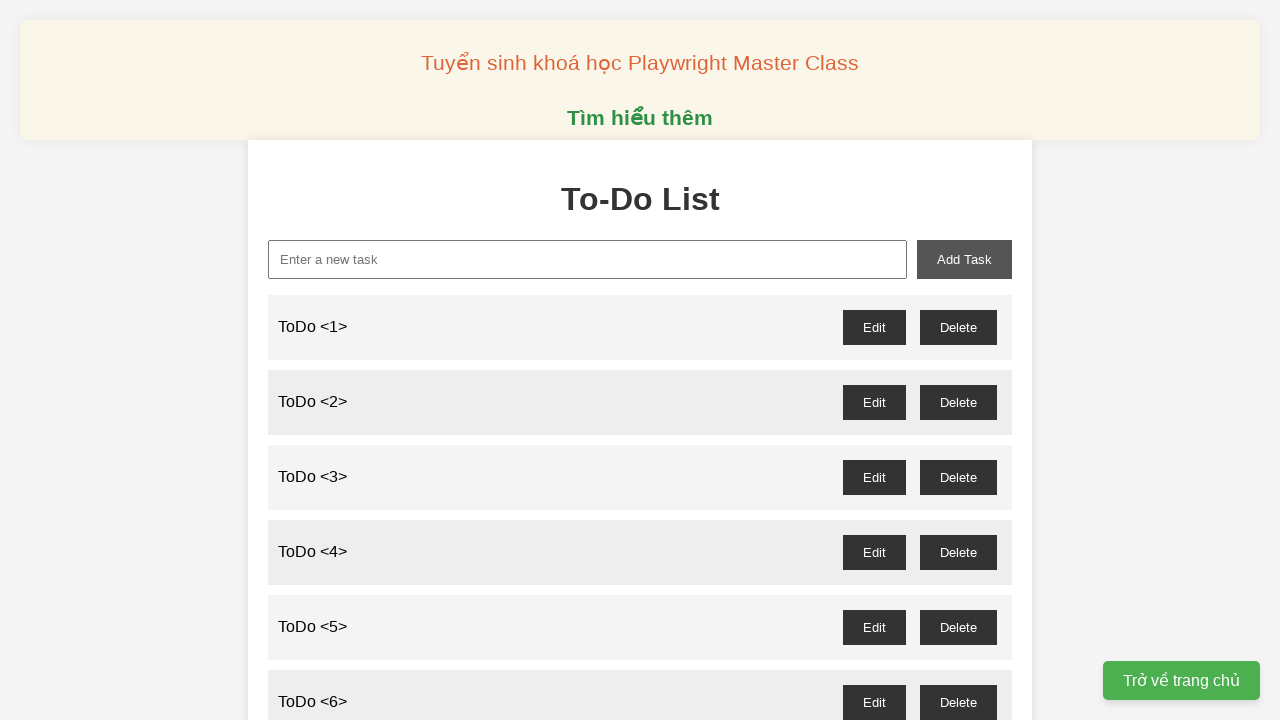

Filled input field with 'ToDo <96>' on xpath=//input[@id='new-task']
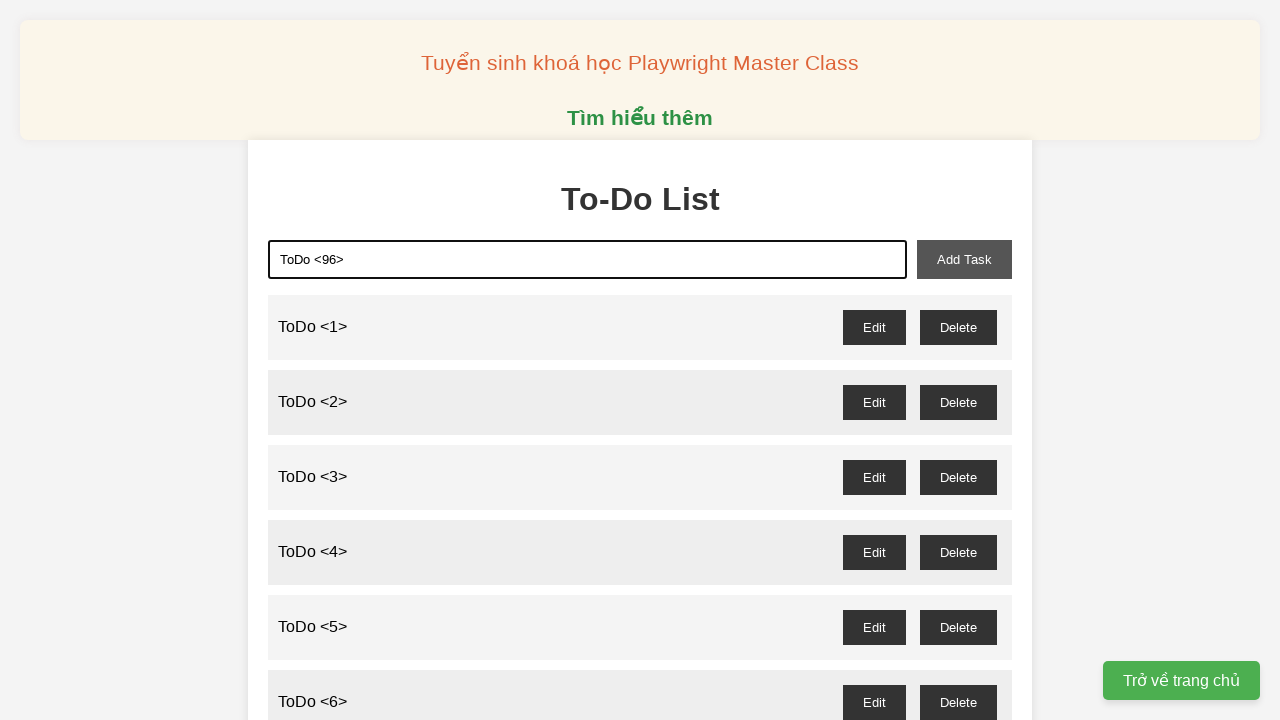

Clicked add button to create todo item 96 at (964, 259) on xpath=//button[@id='add-task']
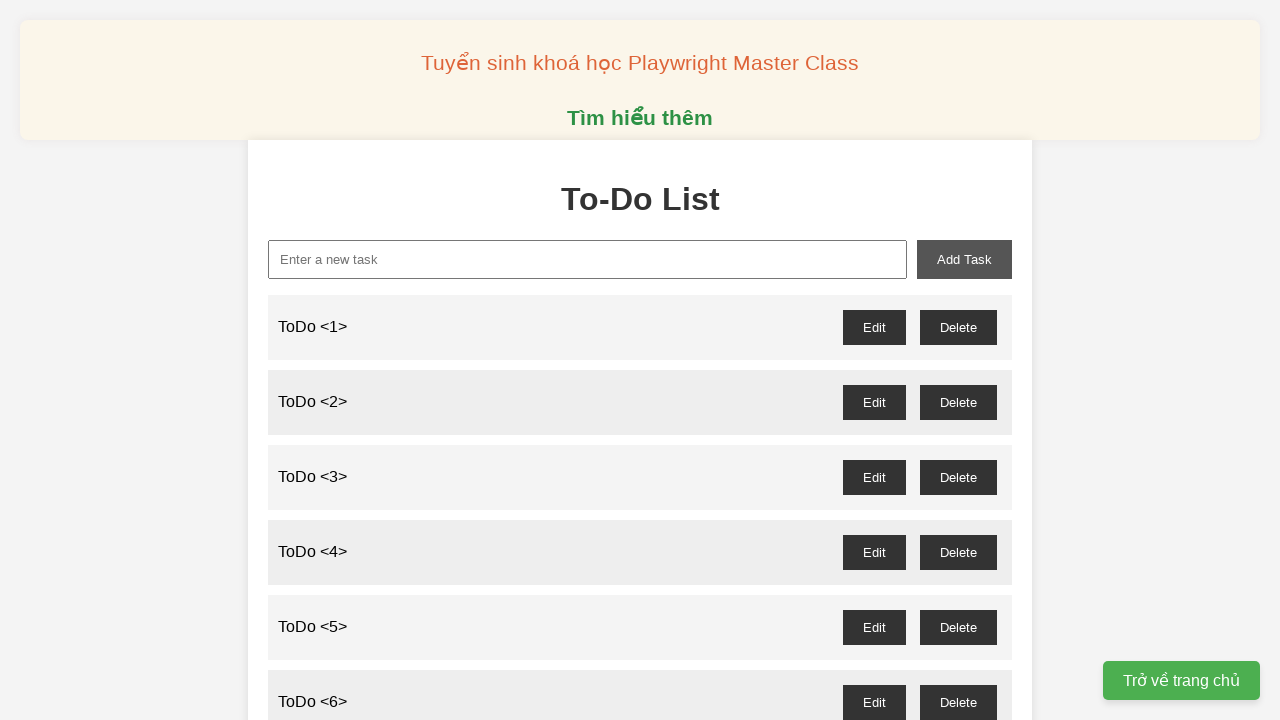

Filled input field with 'ToDo <97>' on xpath=//input[@id='new-task']
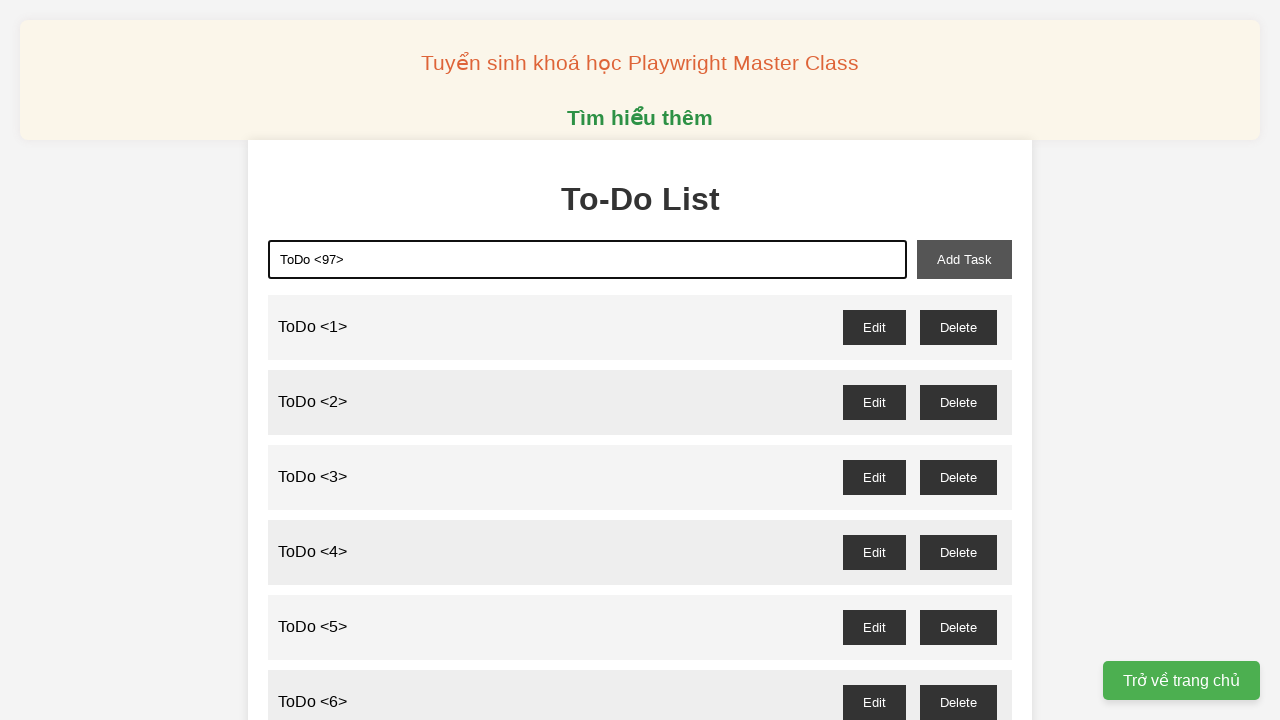

Clicked add button to create todo item 97 at (964, 259) on xpath=//button[@id='add-task']
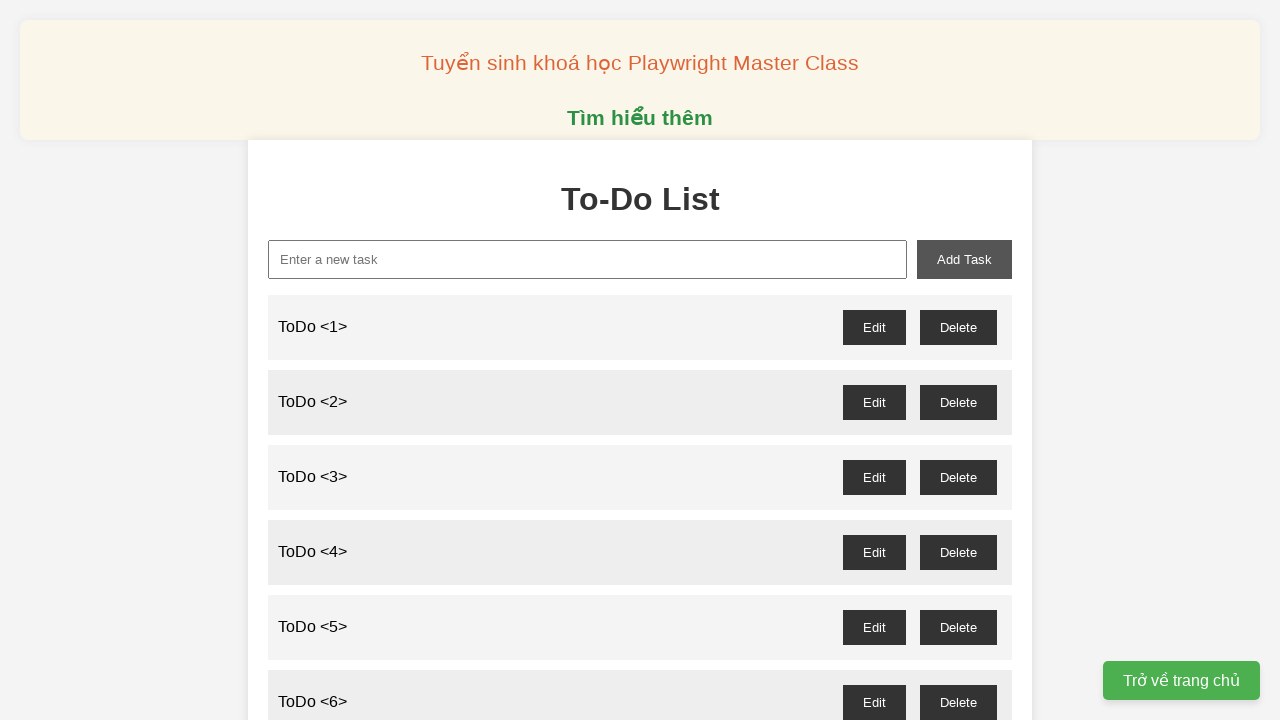

Filled input field with 'ToDo <98>' on xpath=//input[@id='new-task']
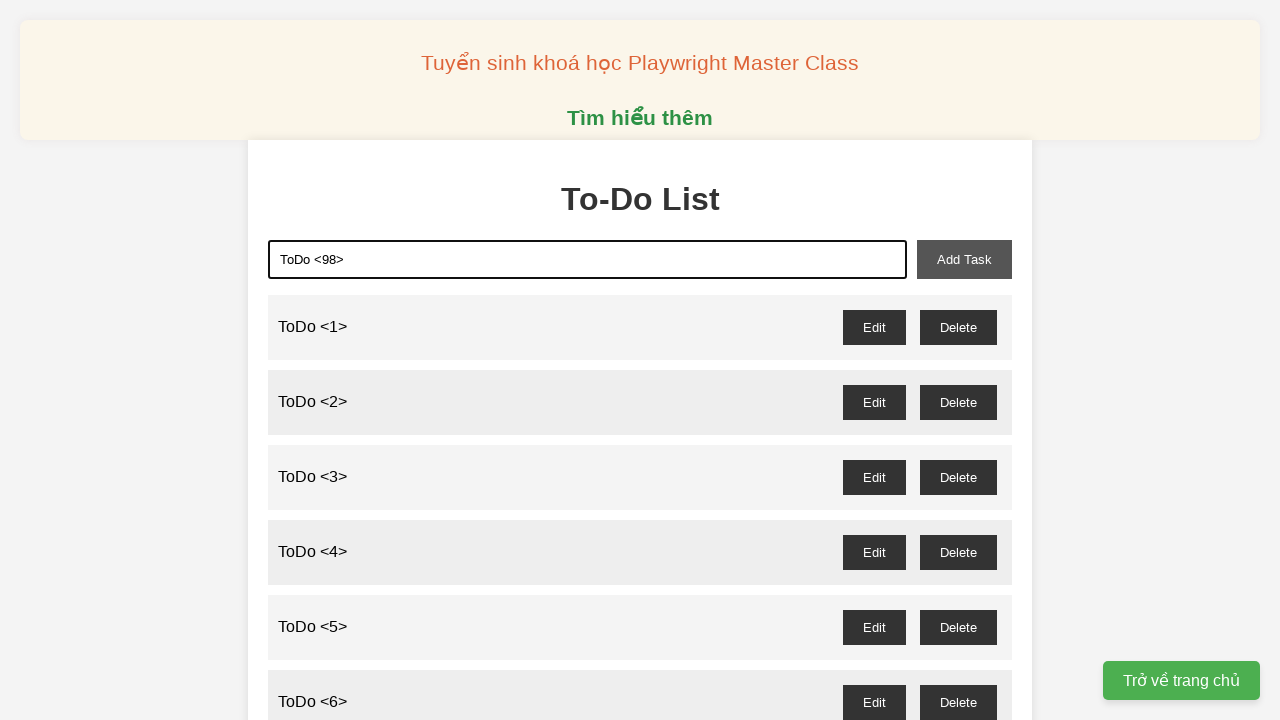

Clicked add button to create todo item 98 at (964, 259) on xpath=//button[@id='add-task']
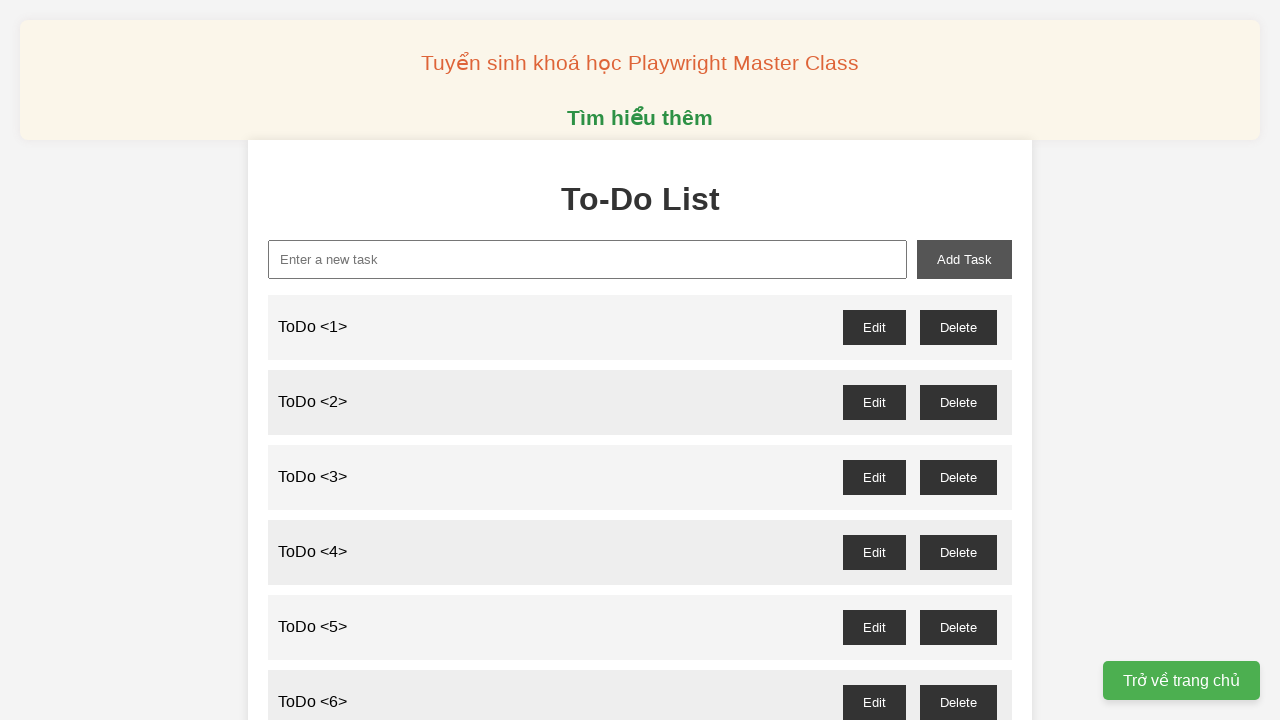

Filled input field with 'ToDo <99>' on xpath=//input[@id='new-task']
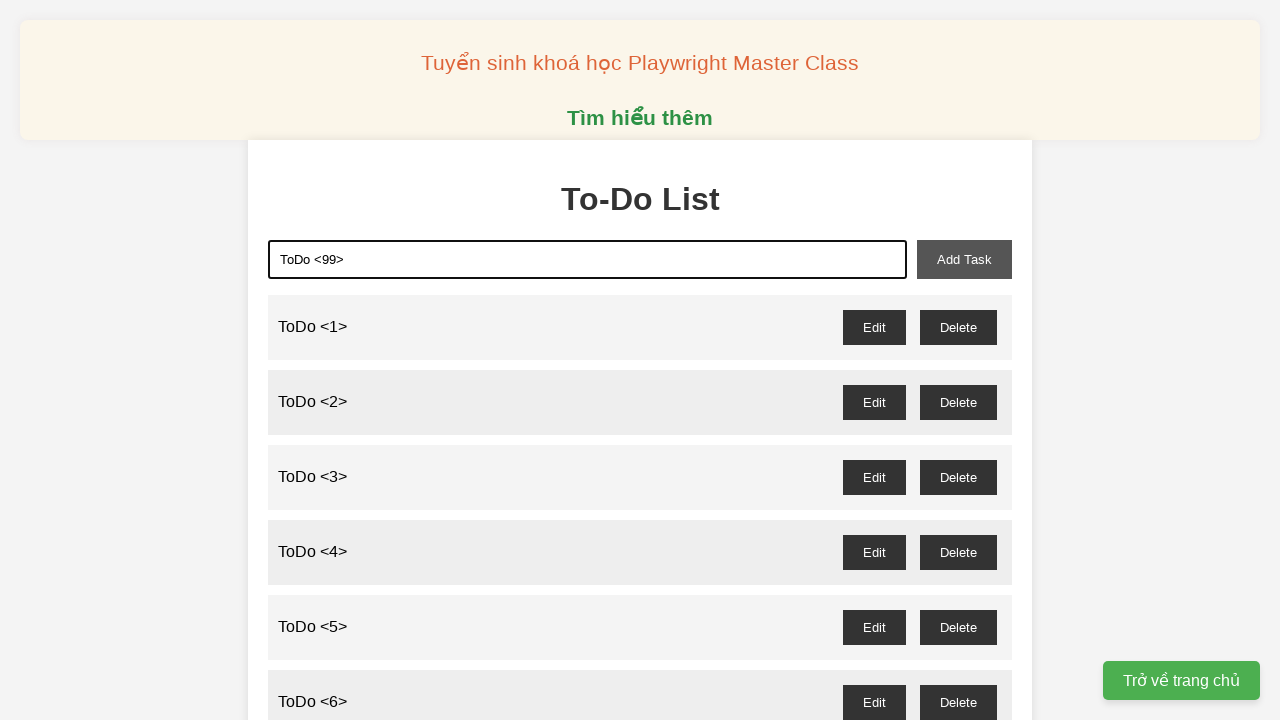

Clicked add button to create todo item 99 at (964, 259) on xpath=//button[@id='add-task']
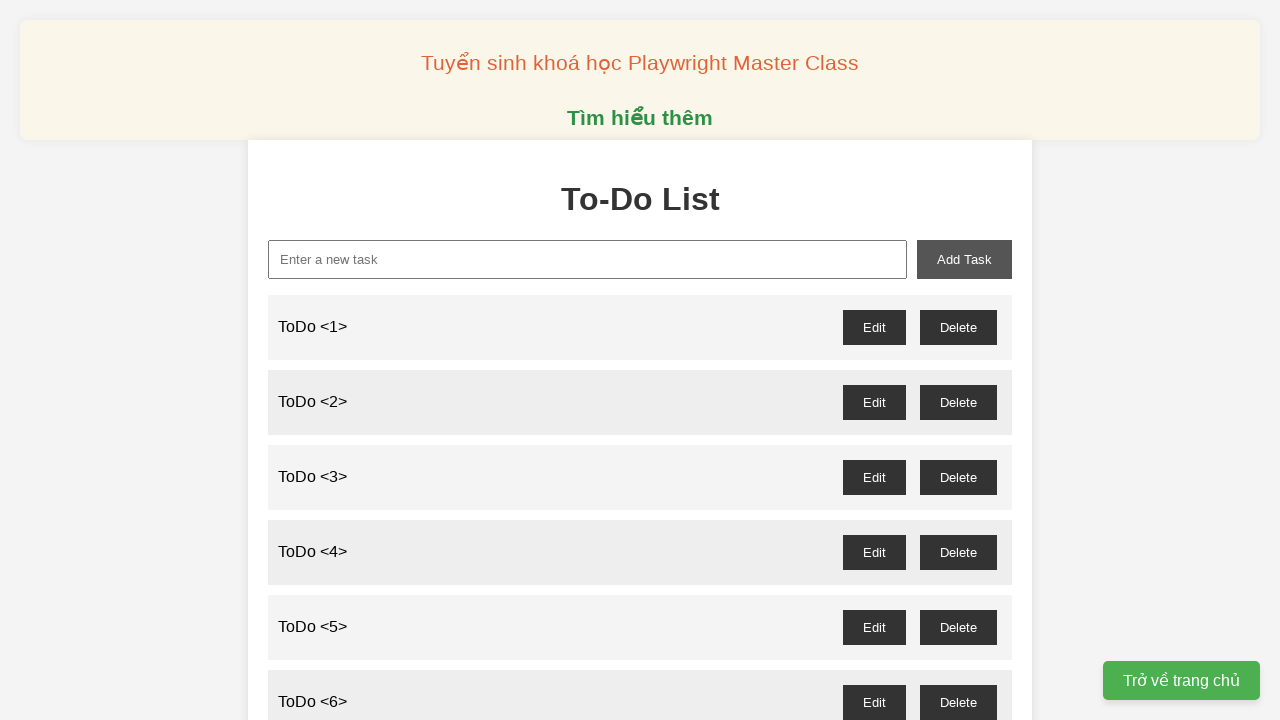

Filled input field with 'ToDo <100>' on xpath=//input[@id='new-task']
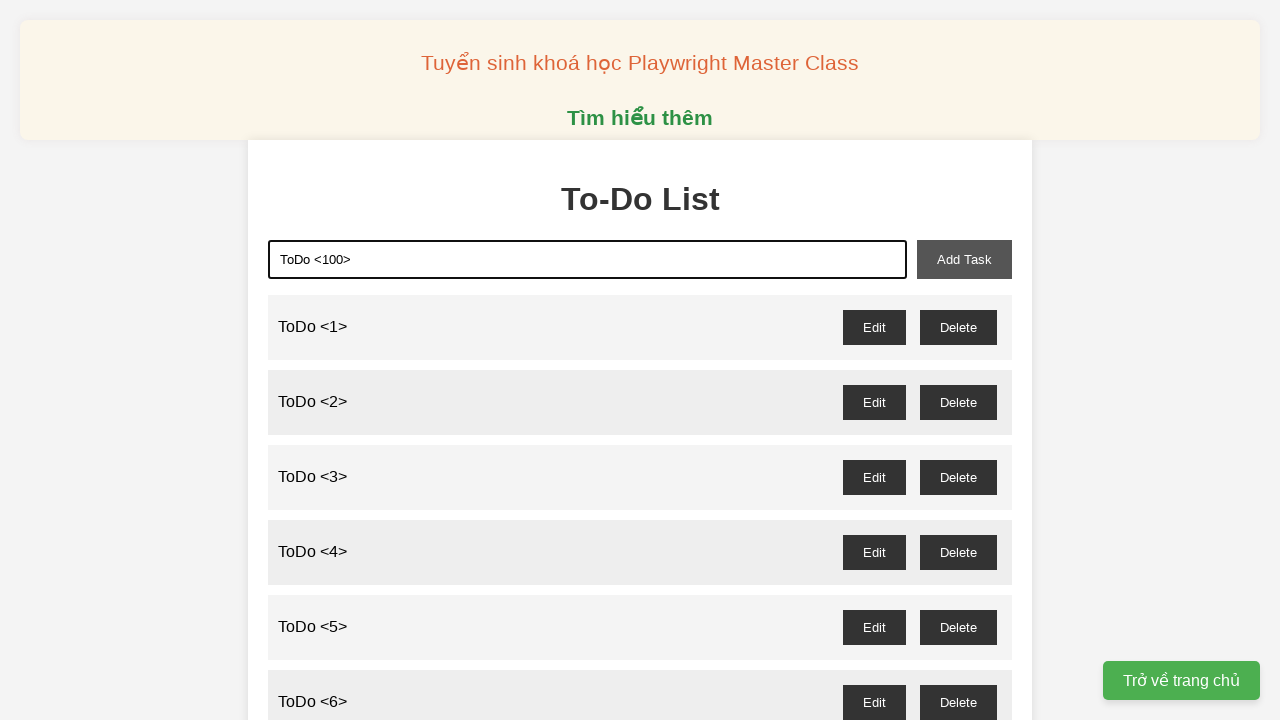

Clicked add button to create todo item 100 at (964, 259) on xpath=//button[@id='add-task']
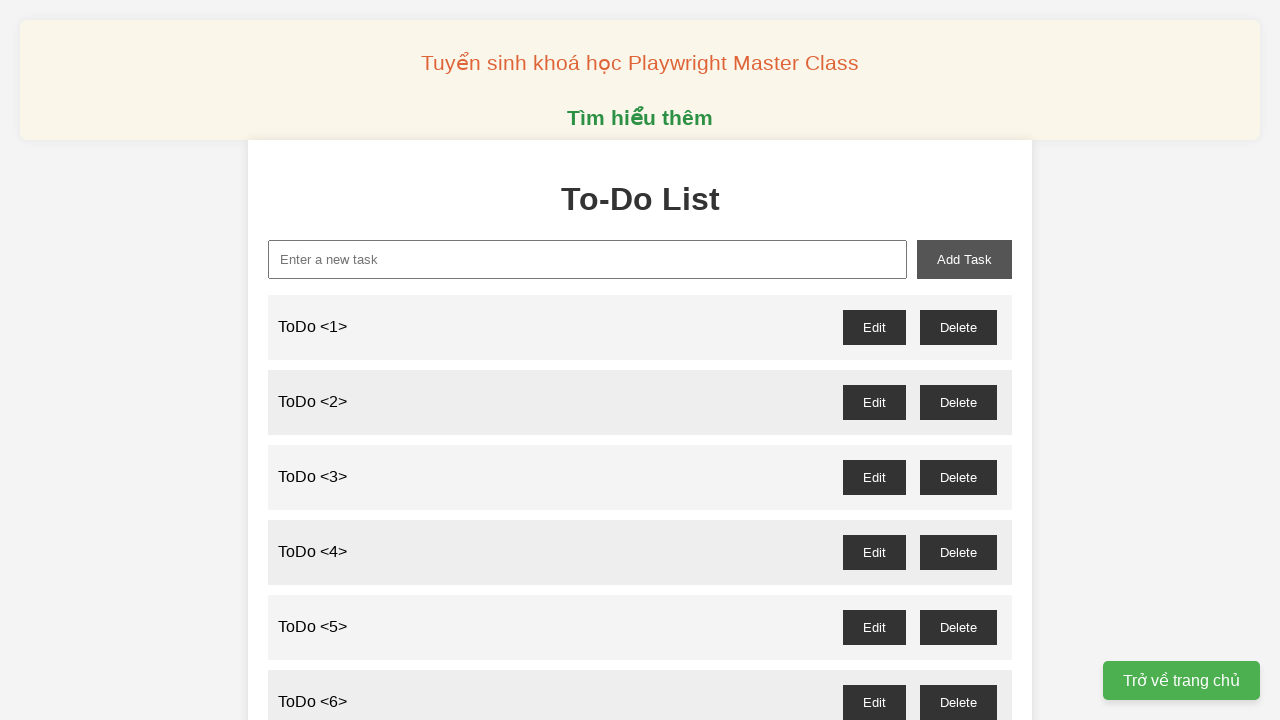

Set up dialog handler to automatically accept confirmation dialogs
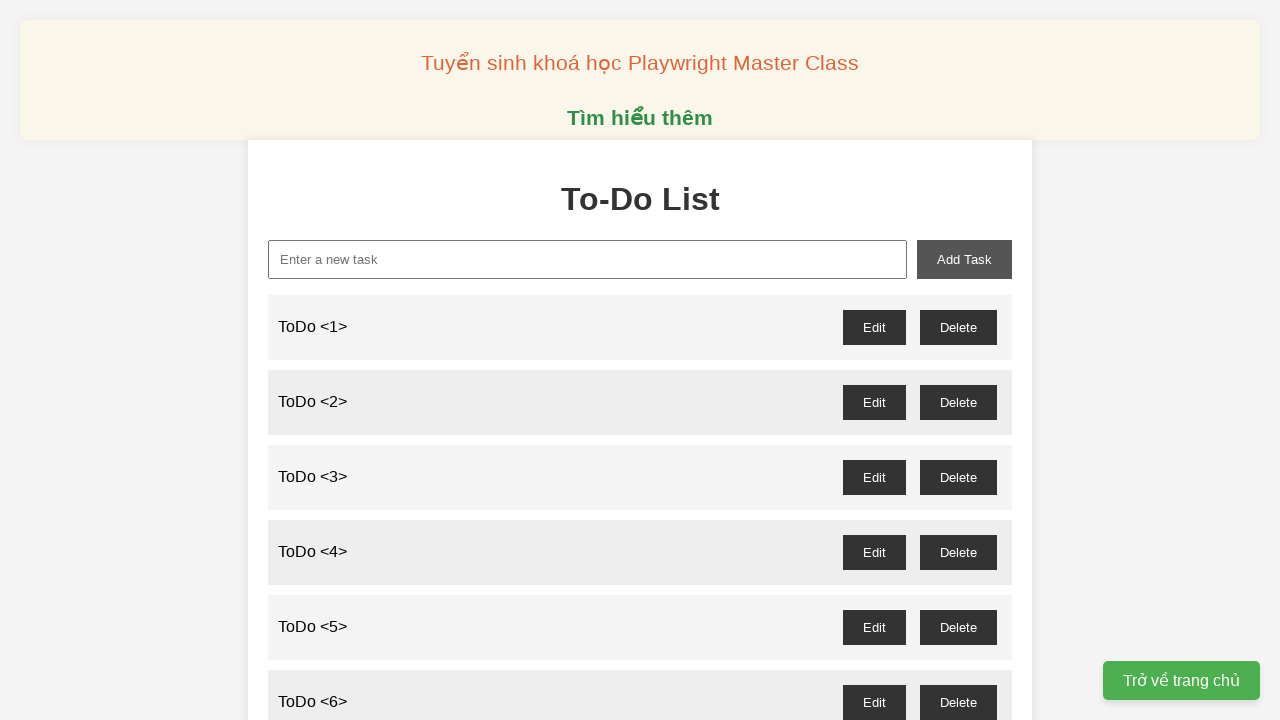

Clicked delete button for todo item 1 and accepted confirmation dialog at (958, 327) on //button[@id='todo-1--delete']
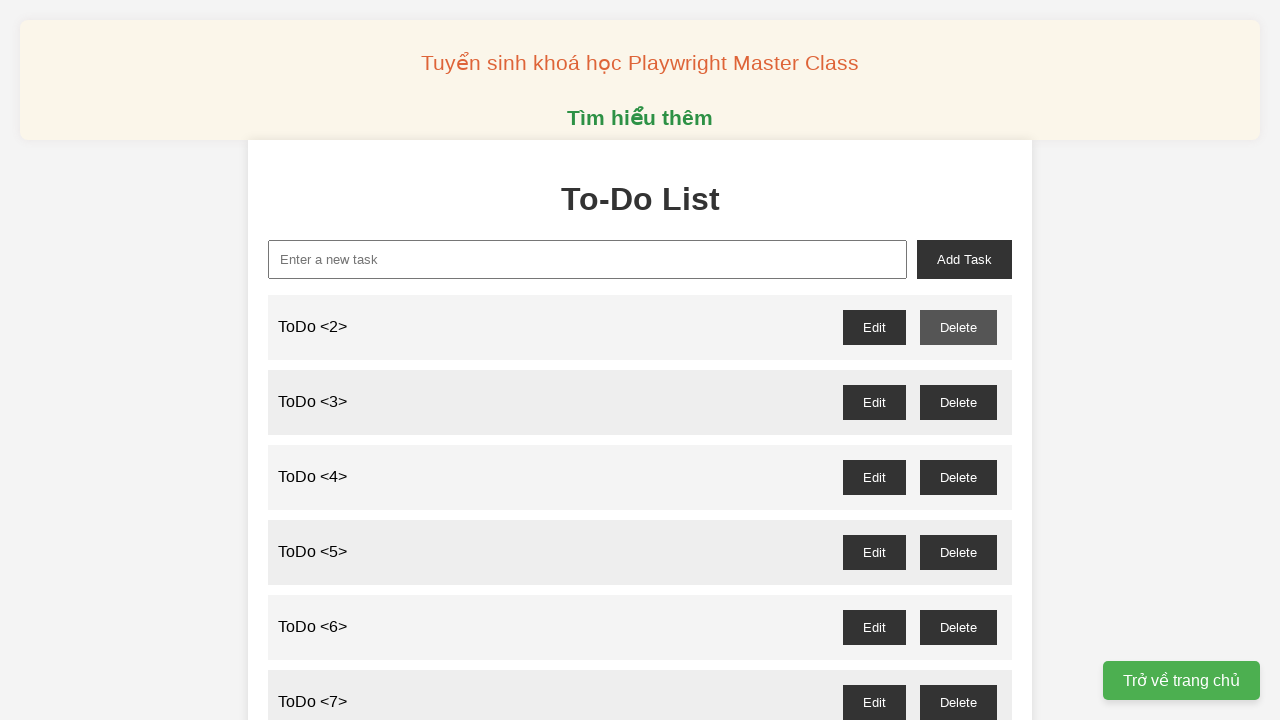

Clicked delete button for todo item 3 and accepted confirmation dialog at (958, 402) on //button[@id='todo-3--delete']
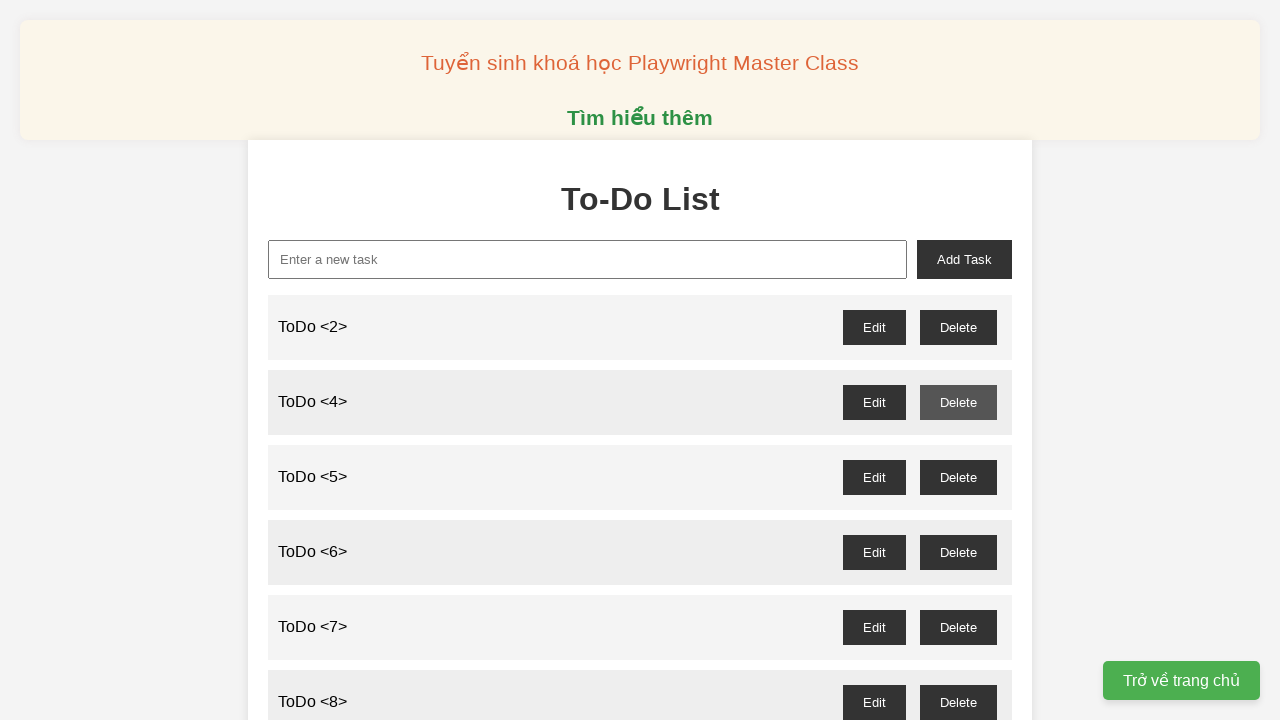

Clicked delete button for todo item 5 and accepted confirmation dialog at (958, 477) on //button[@id='todo-5--delete']
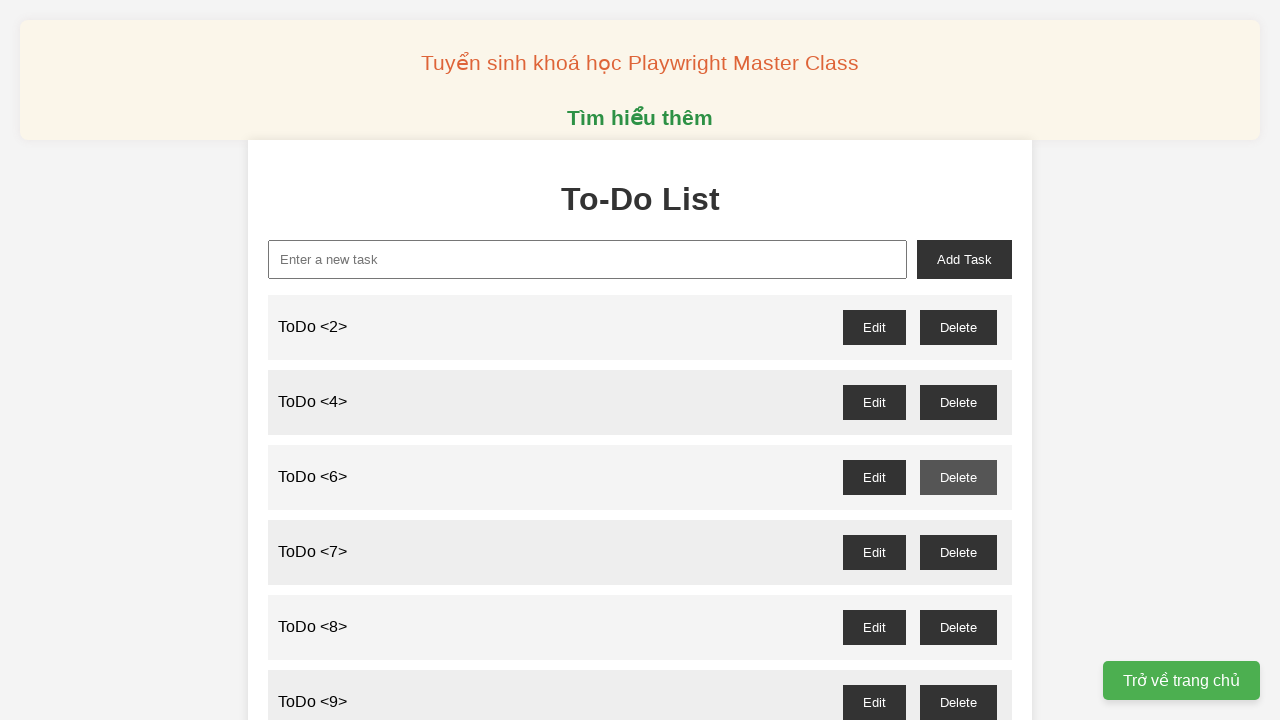

Clicked delete button for todo item 7 and accepted confirmation dialog at (958, 552) on //button[@id='todo-7--delete']
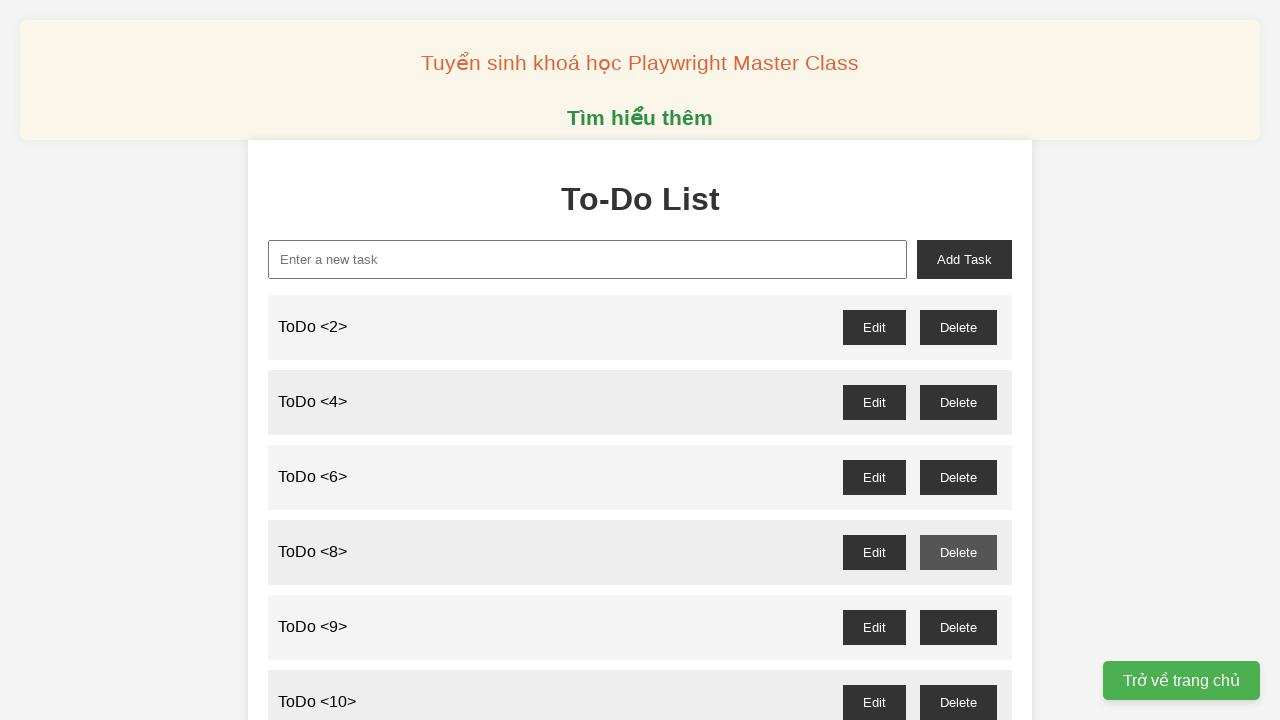

Clicked delete button for todo item 9 and accepted confirmation dialog at (958, 627) on //button[@id='todo-9--delete']
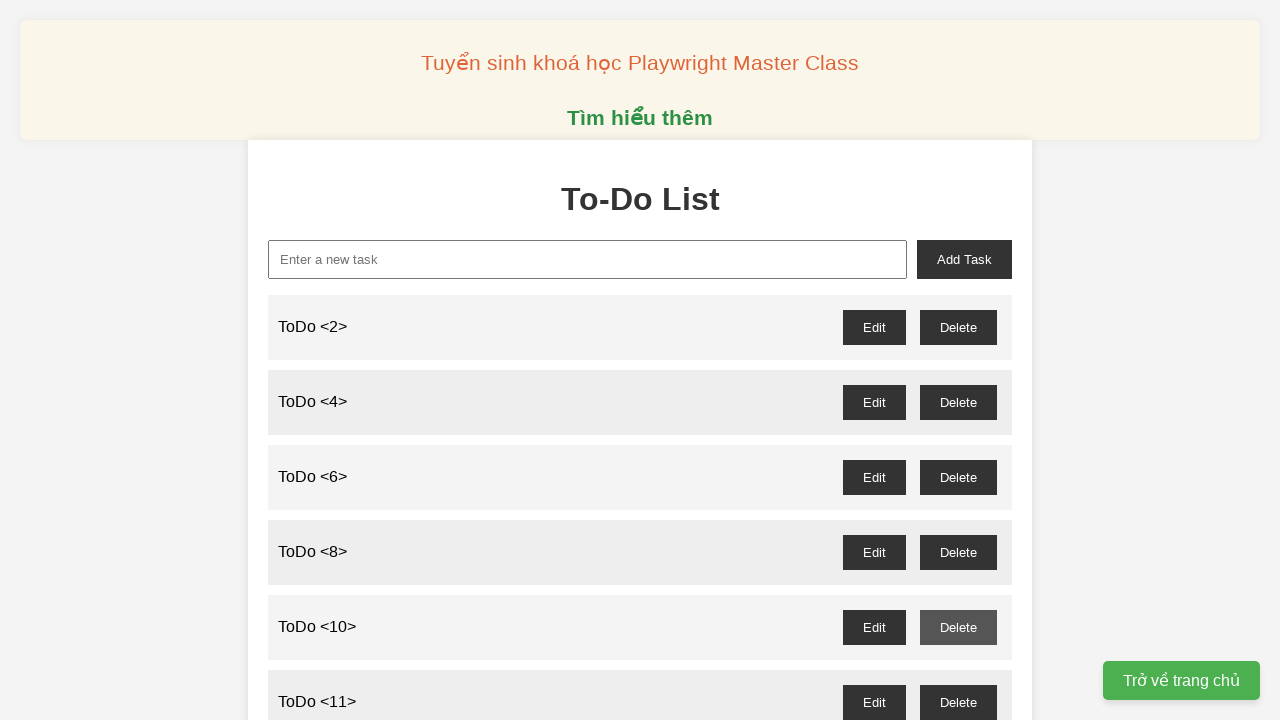

Clicked delete button for todo item 11 and accepted confirmation dialog at (958, 702) on //button[@id='todo-11--delete']
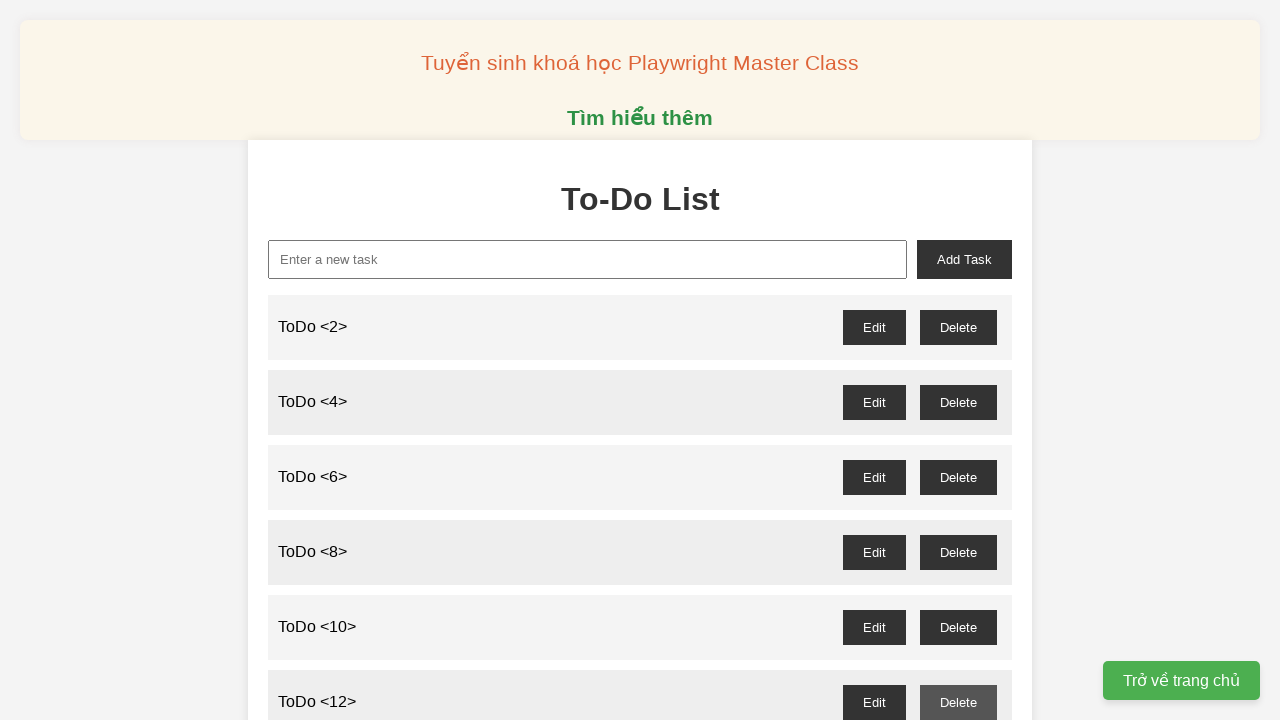

Clicked delete button for todo item 13 and accepted confirmation dialog at (958, 360) on //button[@id='todo-13--delete']
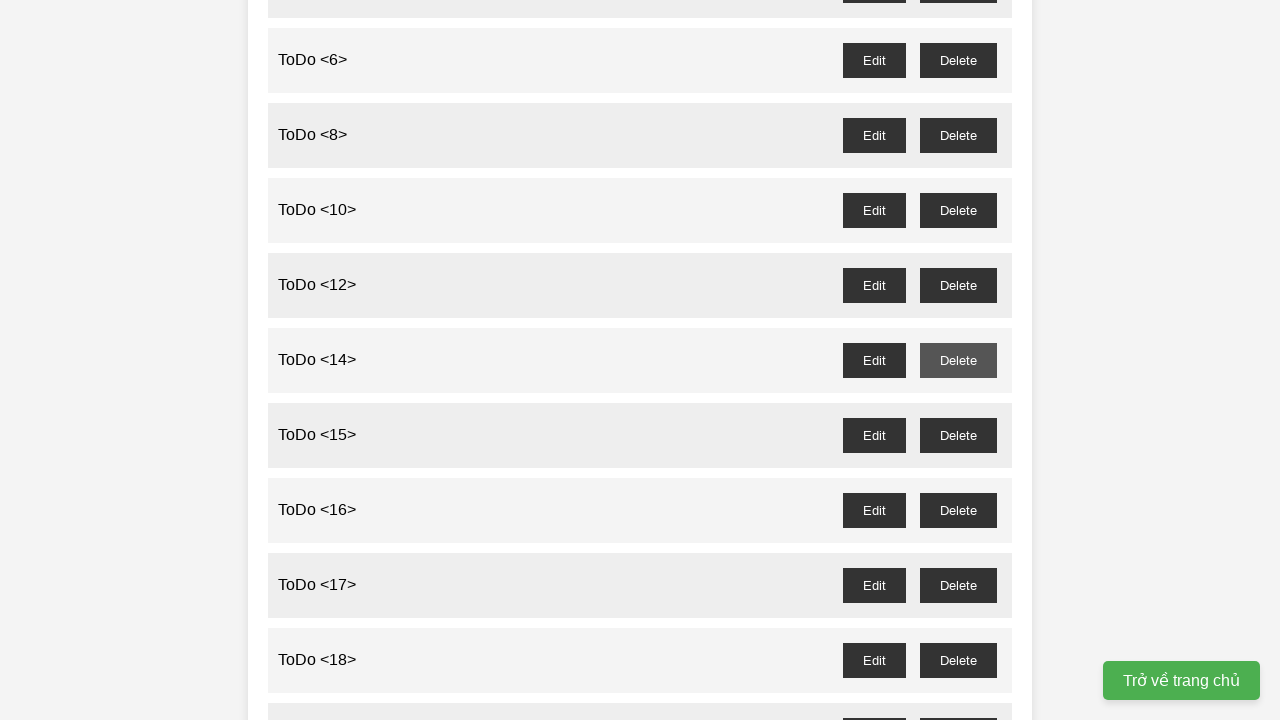

Clicked delete button for todo item 15 and accepted confirmation dialog at (958, 435) on //button[@id='todo-15--delete']
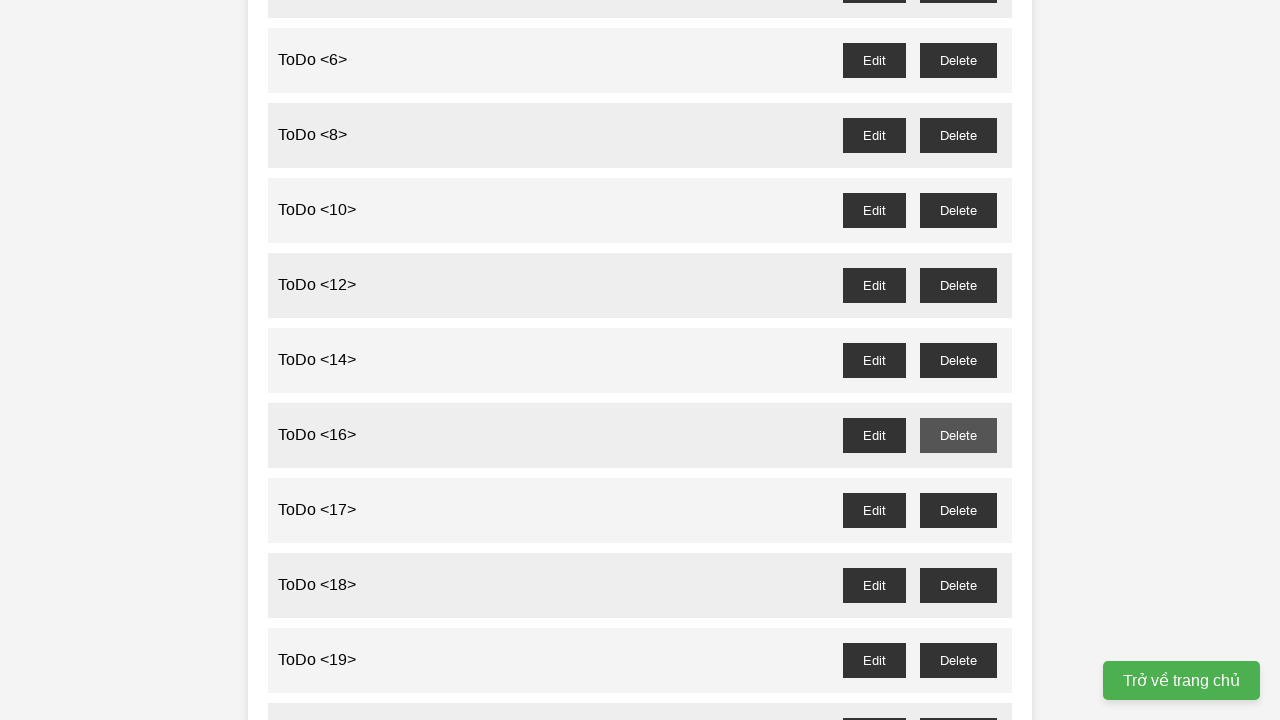

Clicked delete button for todo item 17 and accepted confirmation dialog at (958, 510) on //button[@id='todo-17--delete']
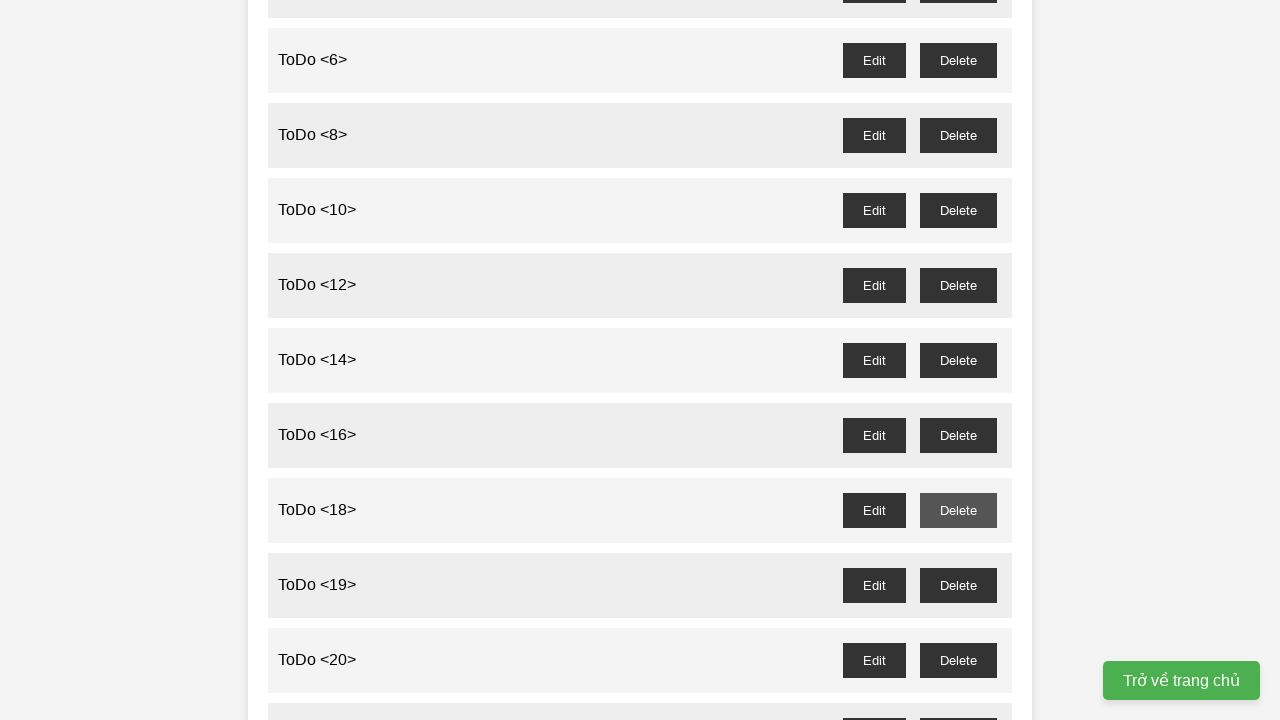

Clicked delete button for todo item 19 and accepted confirmation dialog at (958, 585) on //button[@id='todo-19--delete']
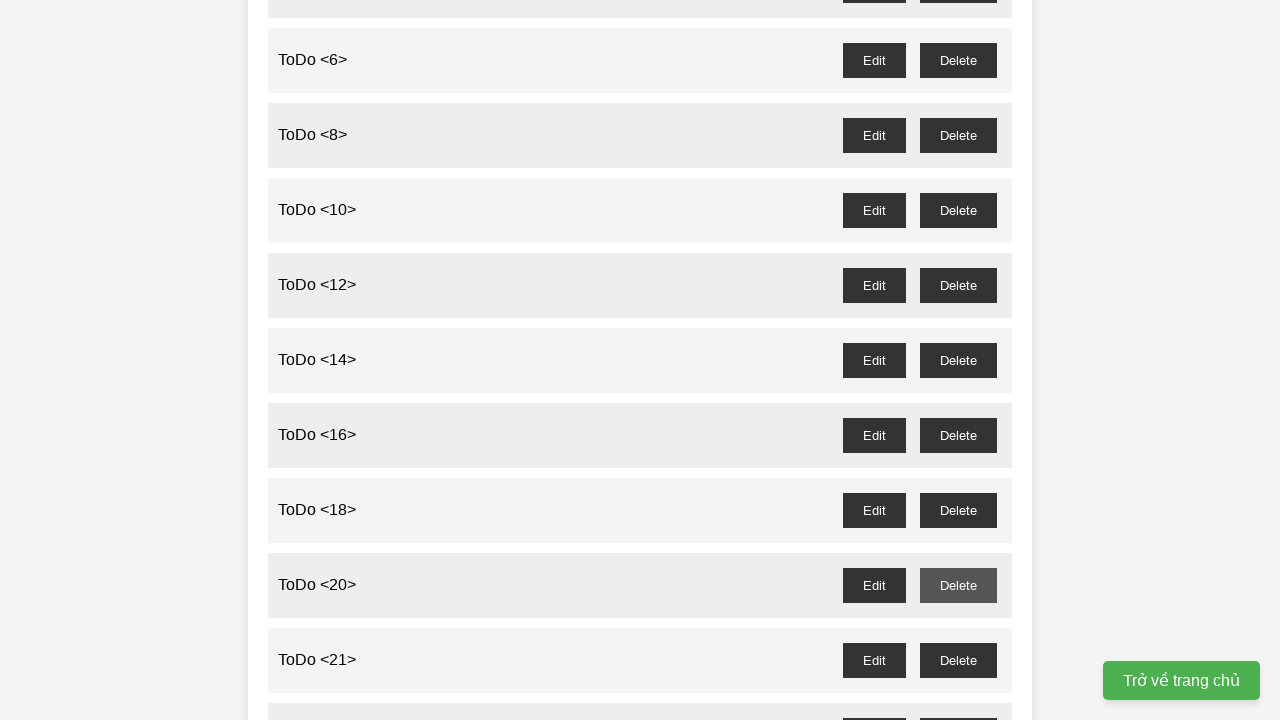

Clicked delete button for todo item 21 and accepted confirmation dialog at (958, 660) on //button[@id='todo-21--delete']
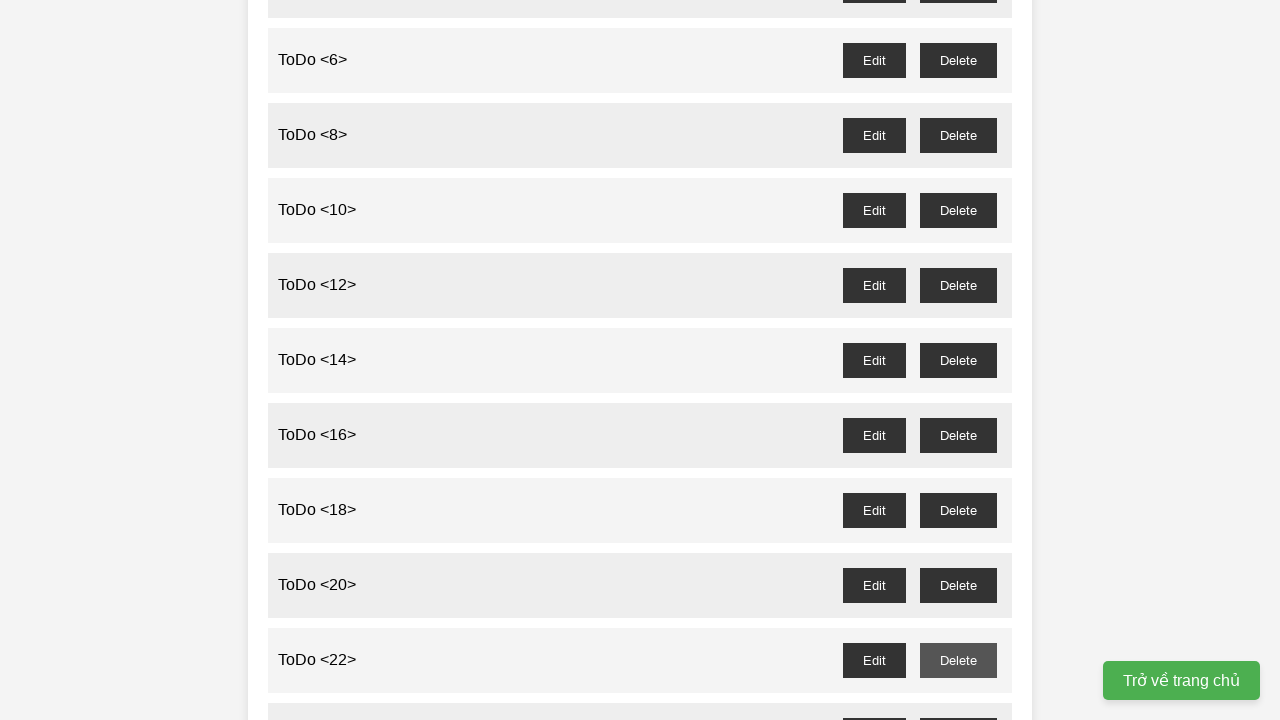

Clicked delete button for todo item 23 and accepted confirmation dialog at (958, 703) on //button[@id='todo-23--delete']
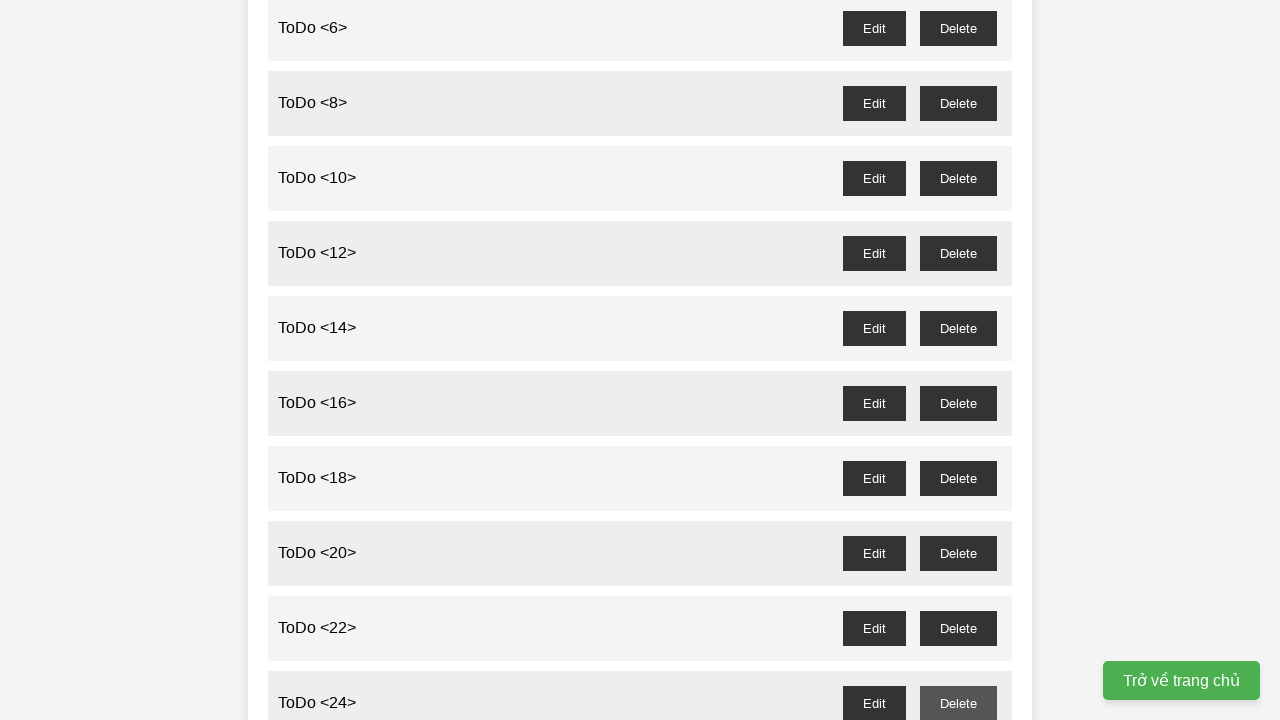

Clicked delete button for todo item 25 and accepted confirmation dialog at (958, 360) on //button[@id='todo-25--delete']
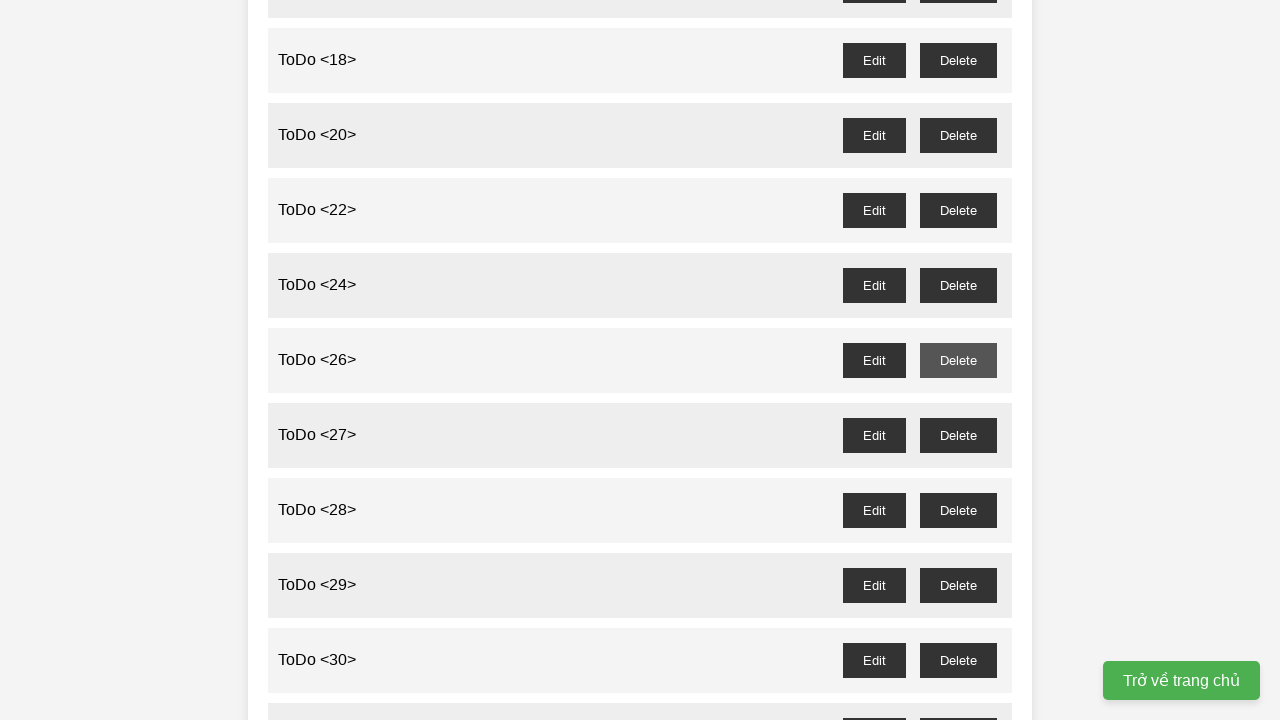

Clicked delete button for todo item 27 and accepted confirmation dialog at (958, 435) on //button[@id='todo-27--delete']
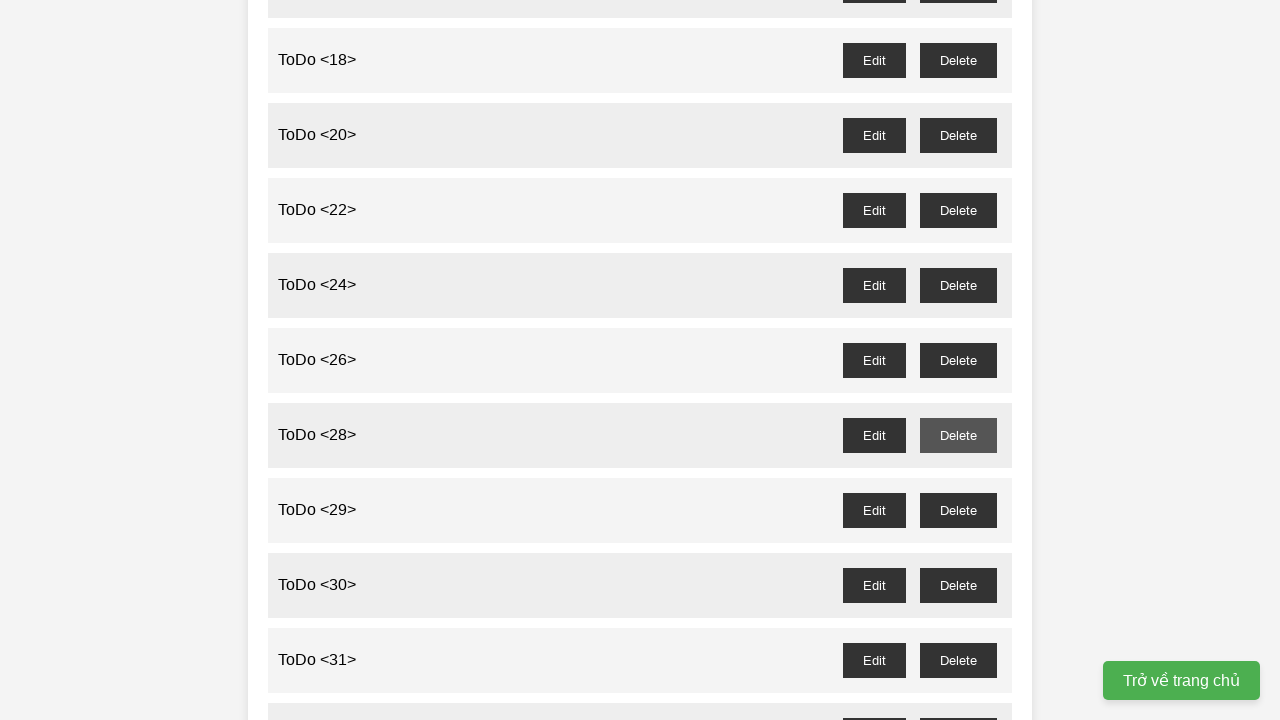

Clicked delete button for todo item 29 and accepted confirmation dialog at (958, 510) on //button[@id='todo-29--delete']
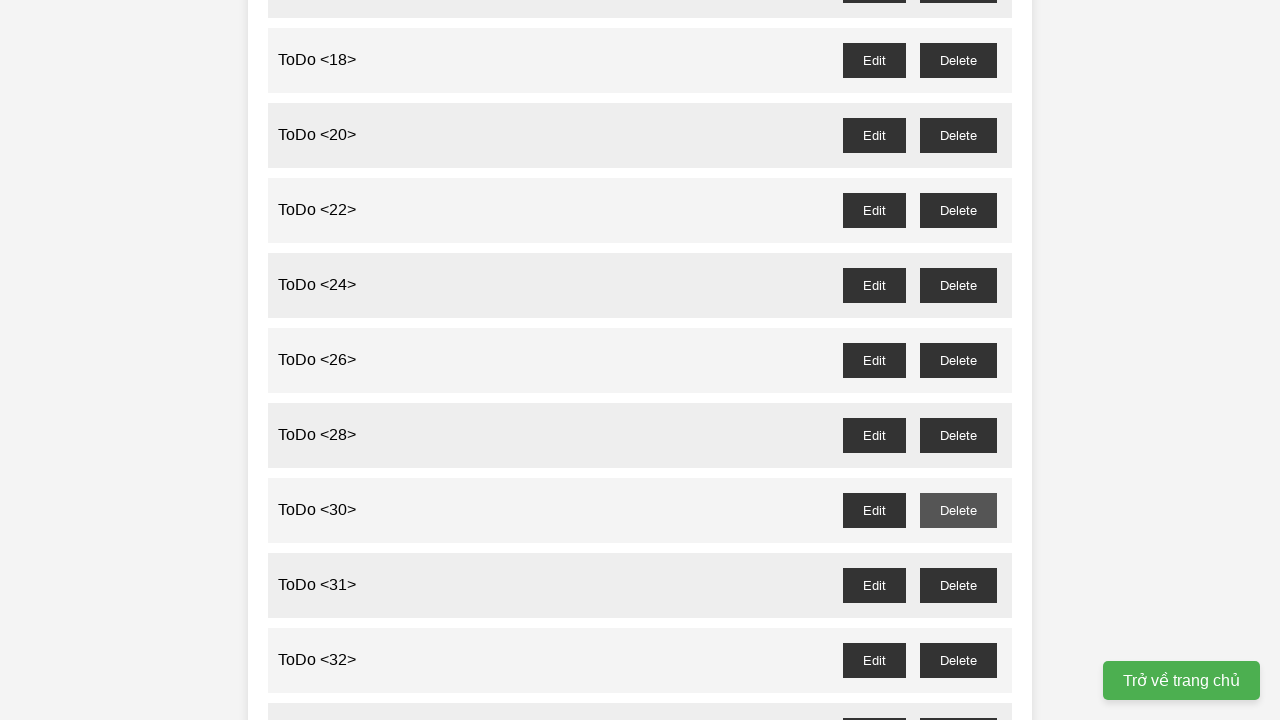

Clicked delete button for todo item 31 and accepted confirmation dialog at (958, 585) on //button[@id='todo-31--delete']
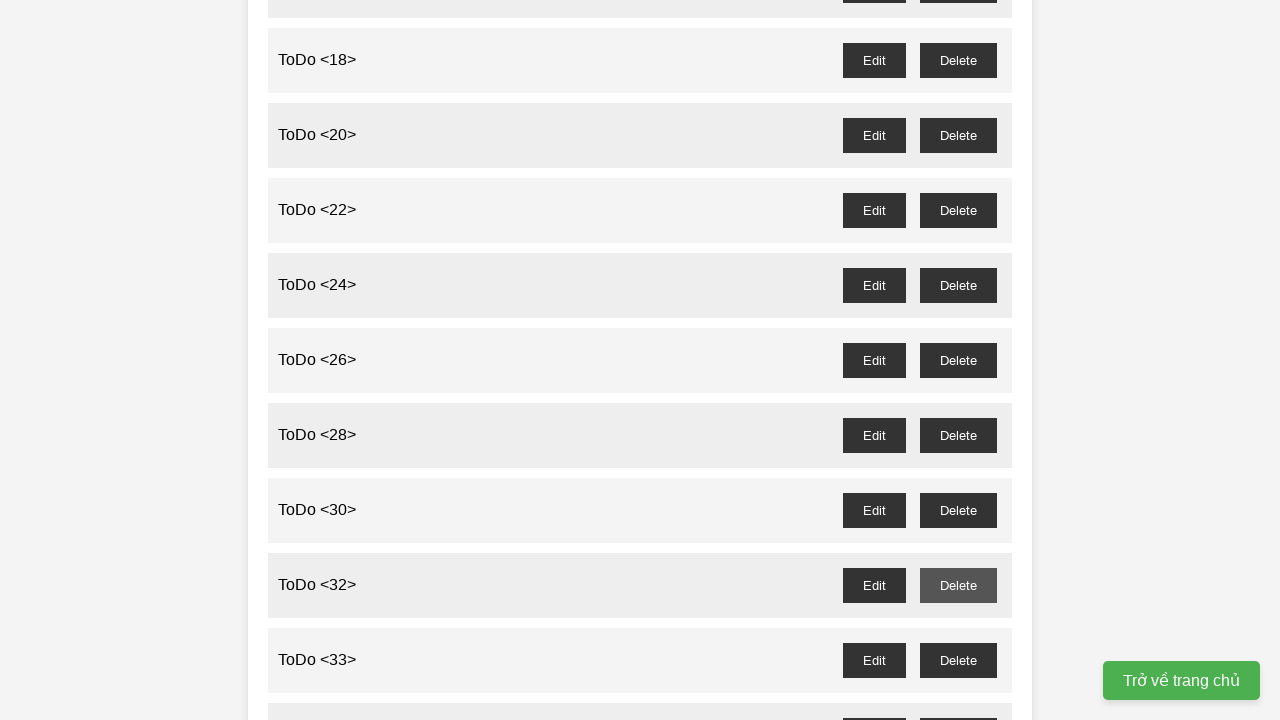

Clicked delete button for todo item 33 and accepted confirmation dialog at (958, 660) on //button[@id='todo-33--delete']
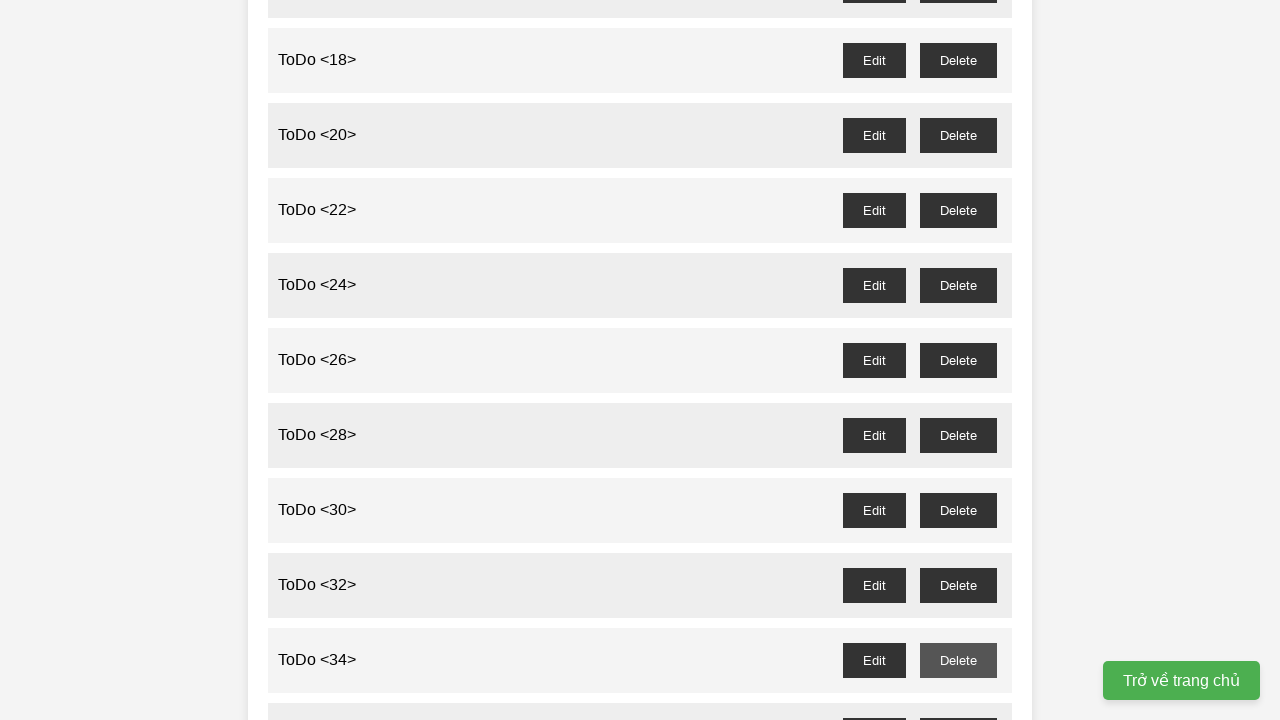

Clicked delete button for todo item 35 and accepted confirmation dialog at (958, 703) on //button[@id='todo-35--delete']
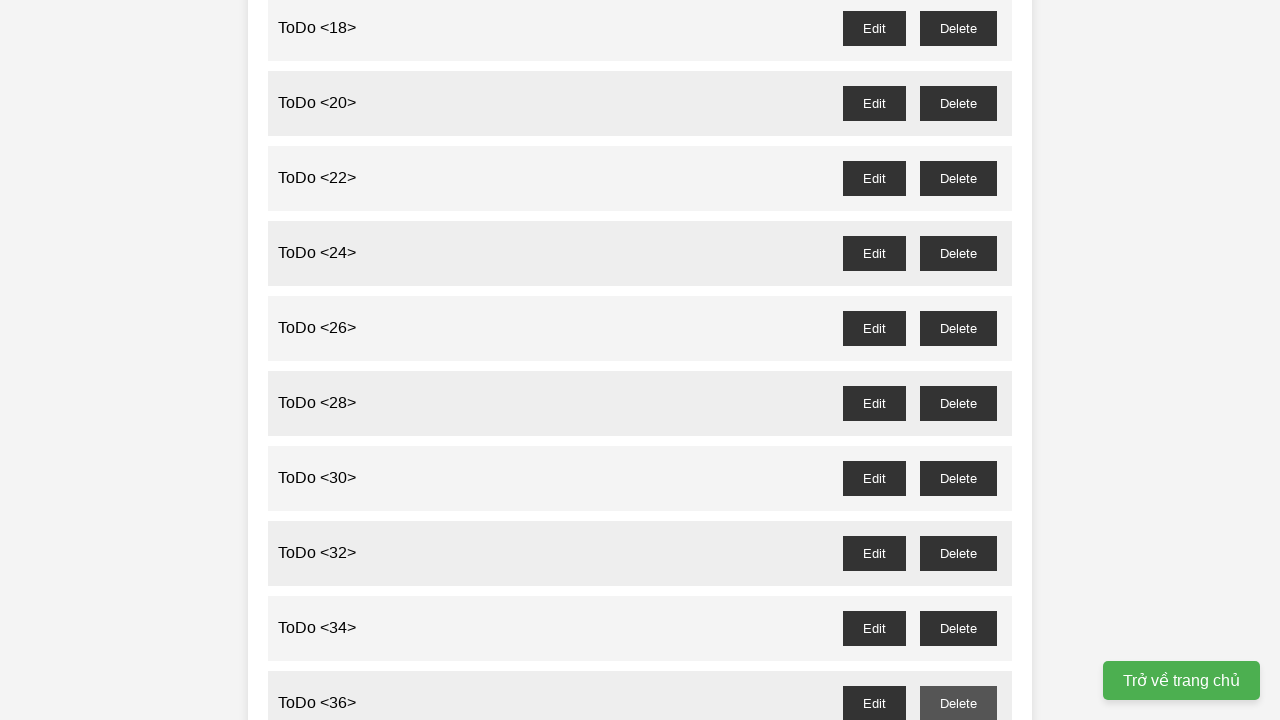

Clicked delete button for todo item 37 and accepted confirmation dialog at (958, 360) on //button[@id='todo-37--delete']
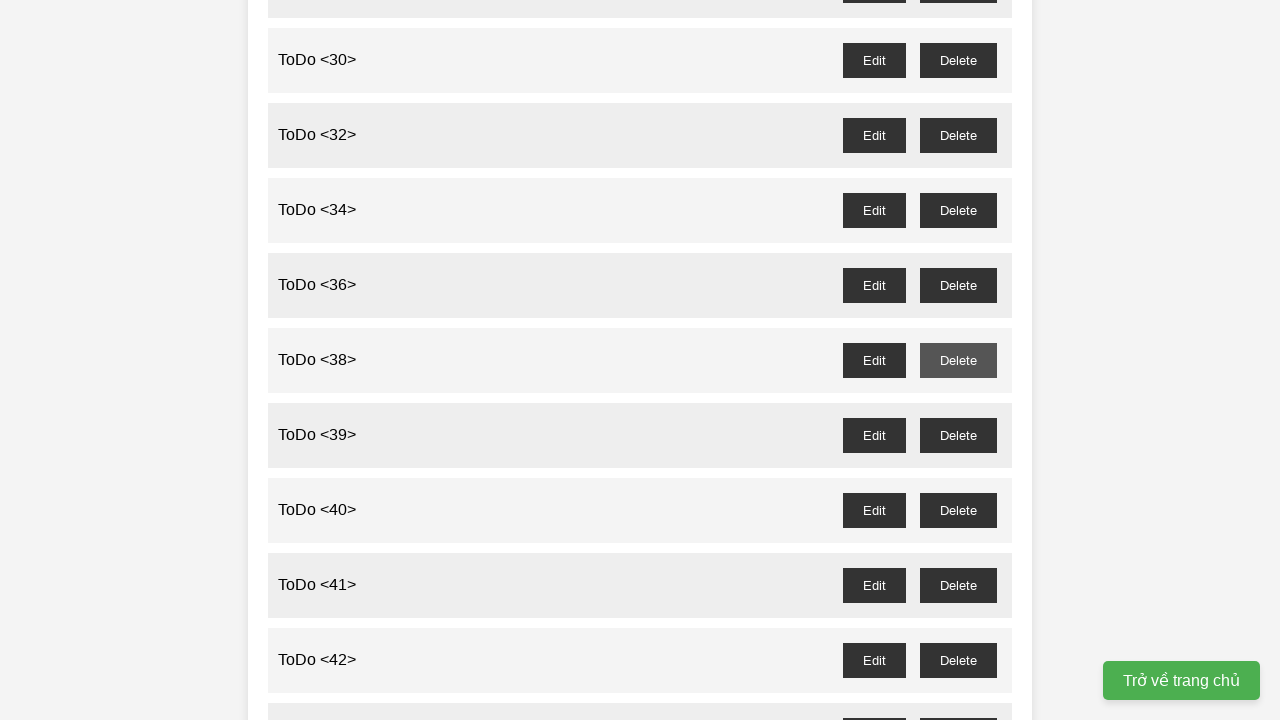

Clicked delete button for todo item 39 and accepted confirmation dialog at (958, 435) on //button[@id='todo-39--delete']
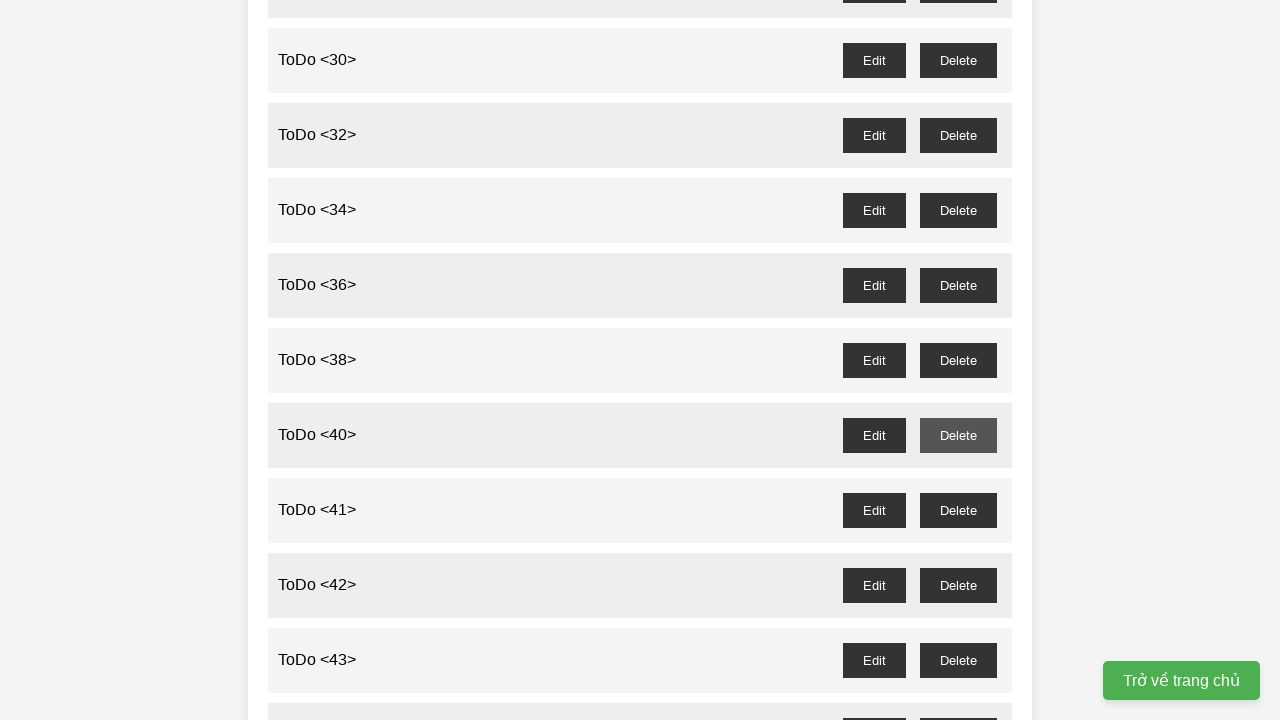

Clicked delete button for todo item 41 and accepted confirmation dialog at (958, 510) on //button[@id='todo-41--delete']
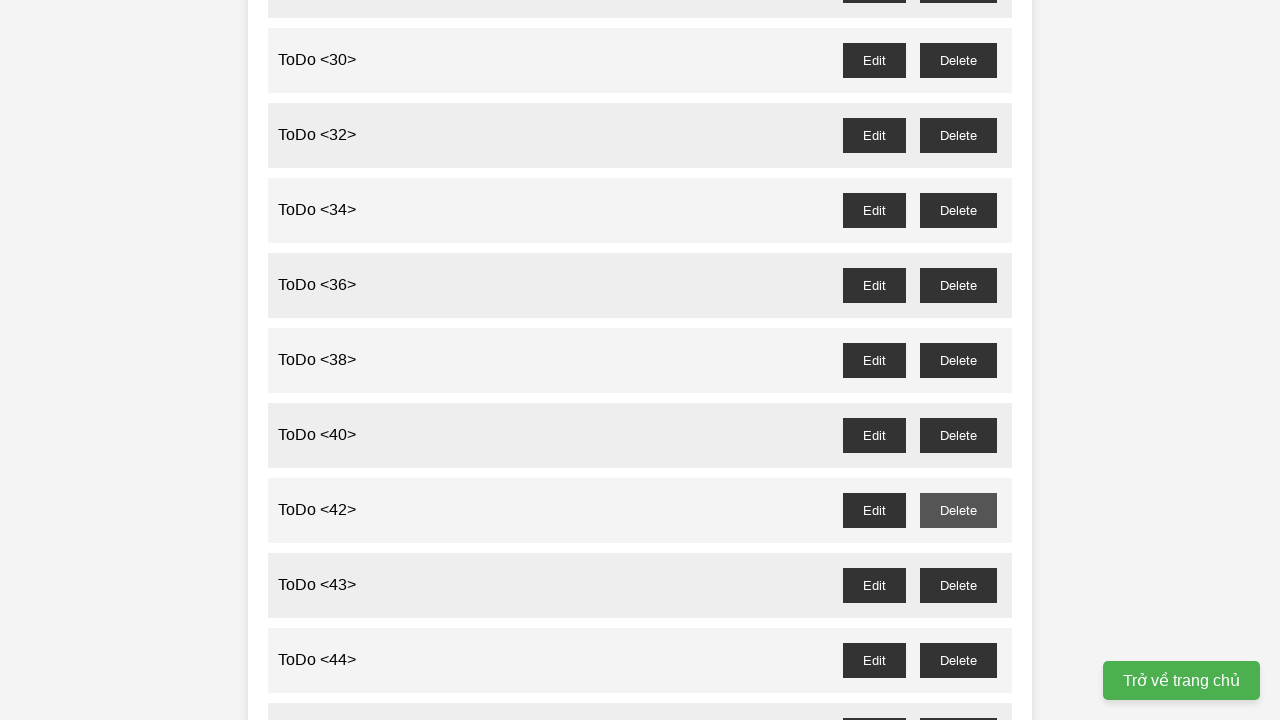

Clicked delete button for todo item 43 and accepted confirmation dialog at (958, 585) on //button[@id='todo-43--delete']
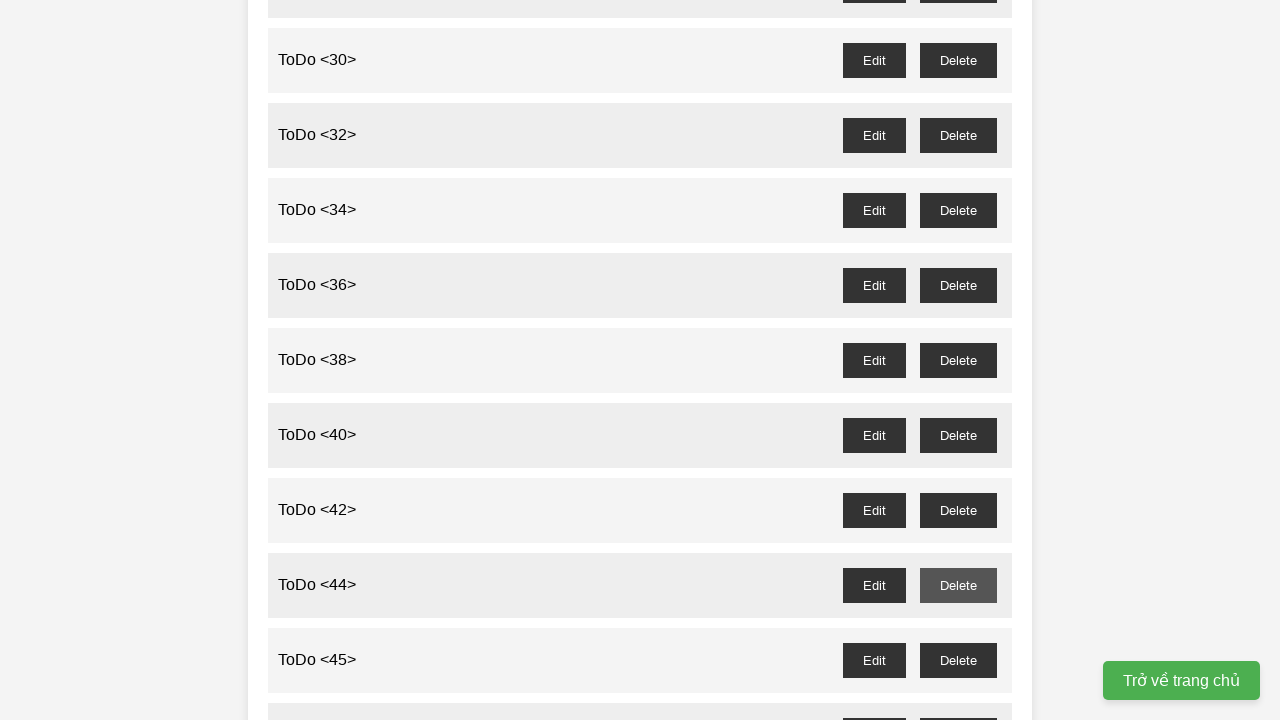

Clicked delete button for todo item 45 and accepted confirmation dialog at (958, 660) on //button[@id='todo-45--delete']
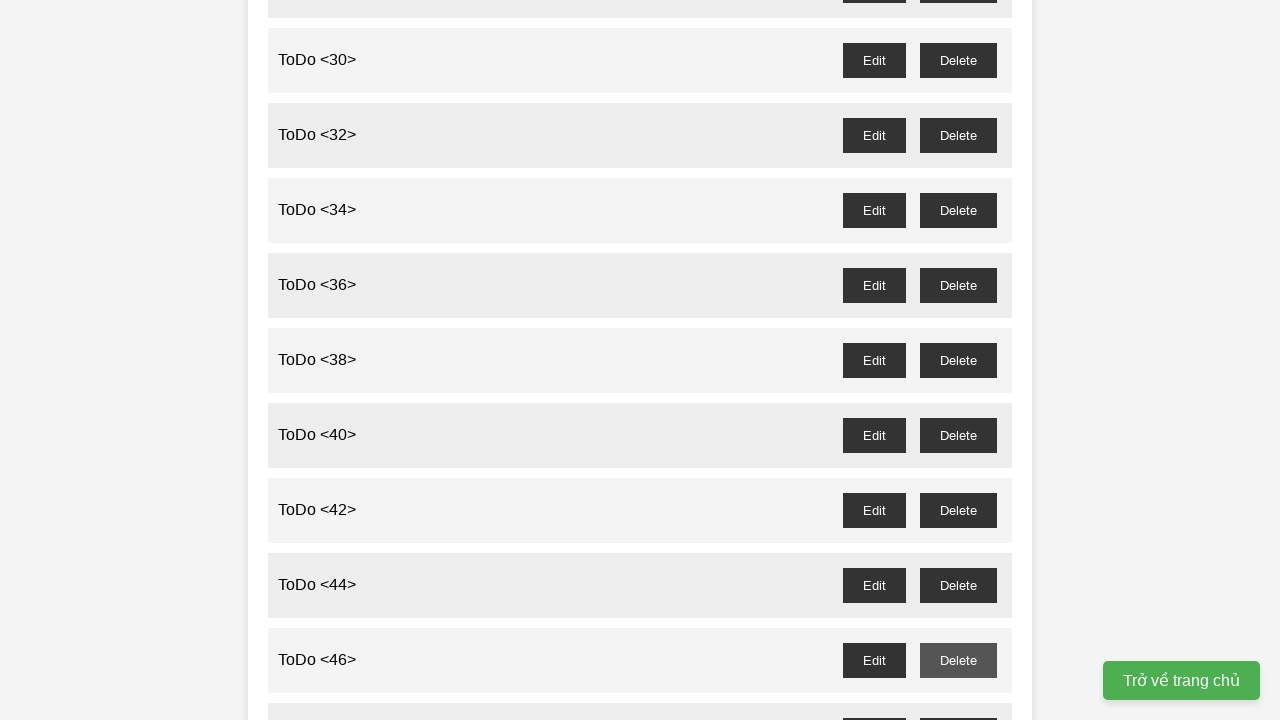

Clicked delete button for todo item 47 and accepted confirmation dialog at (958, 703) on //button[@id='todo-47--delete']
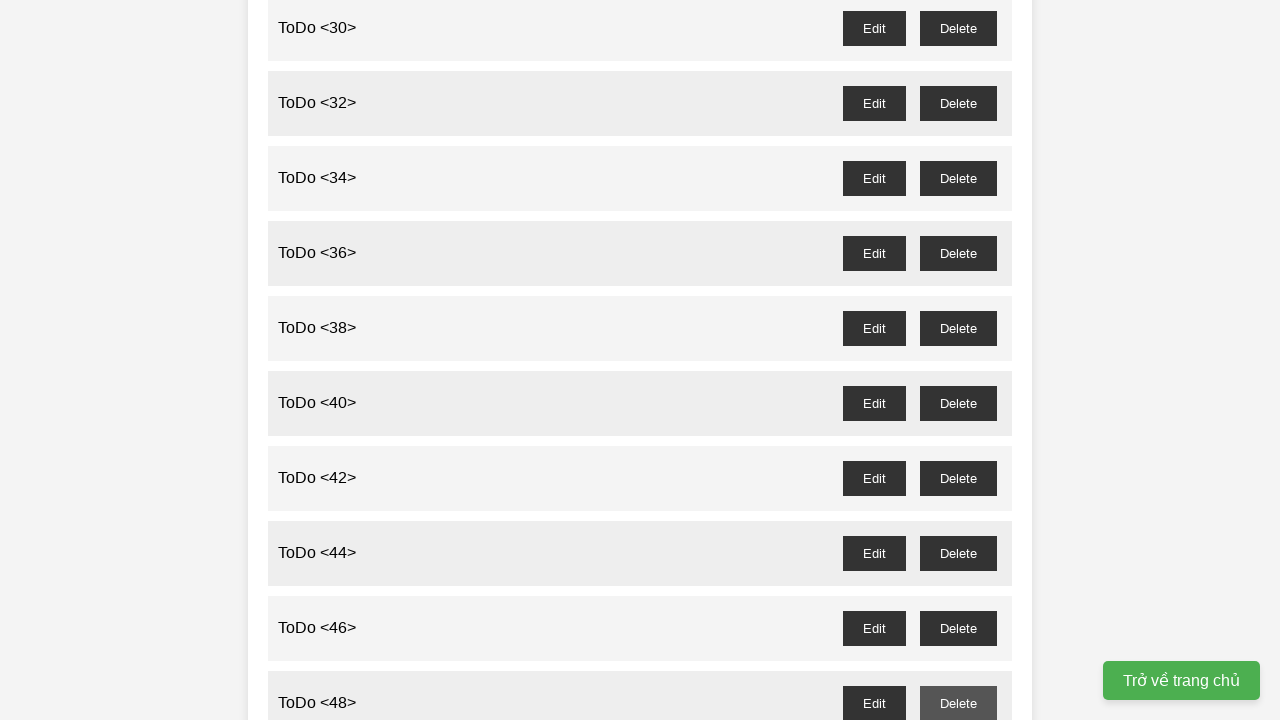

Clicked delete button for todo item 49 and accepted confirmation dialog at (958, 360) on //button[@id='todo-49--delete']
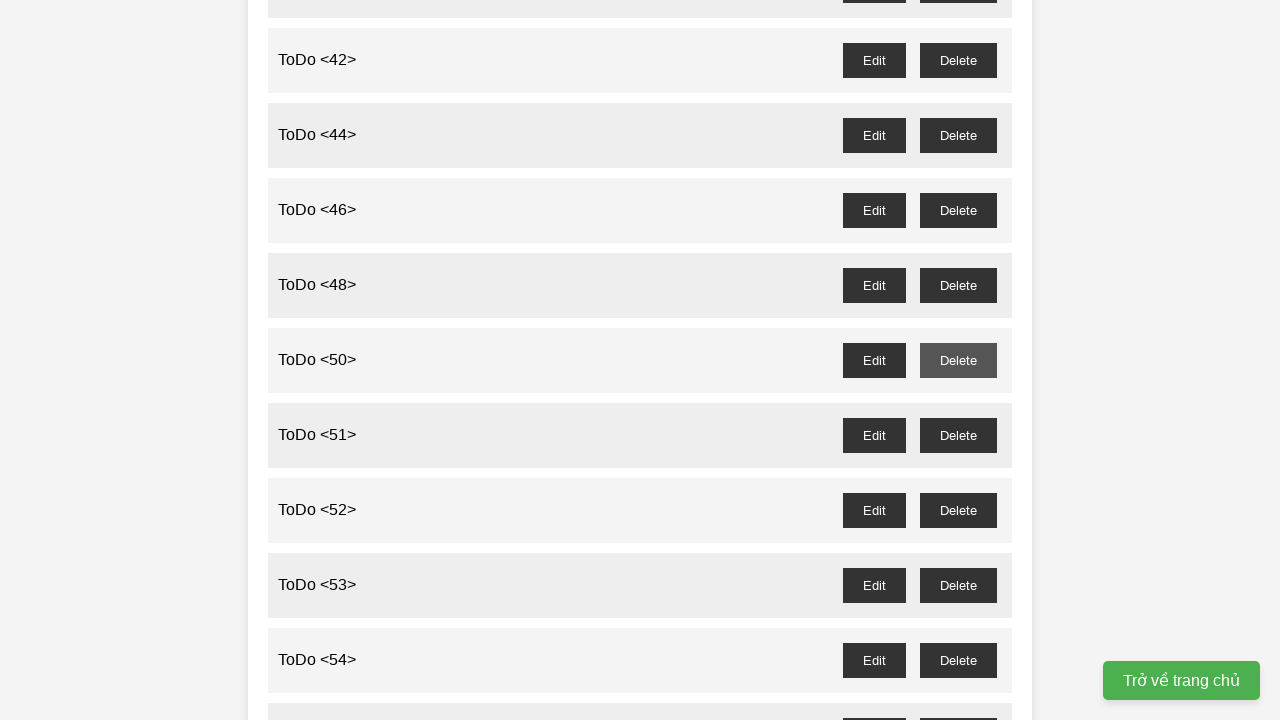

Clicked delete button for todo item 51 and accepted confirmation dialog at (958, 435) on //button[@id='todo-51--delete']
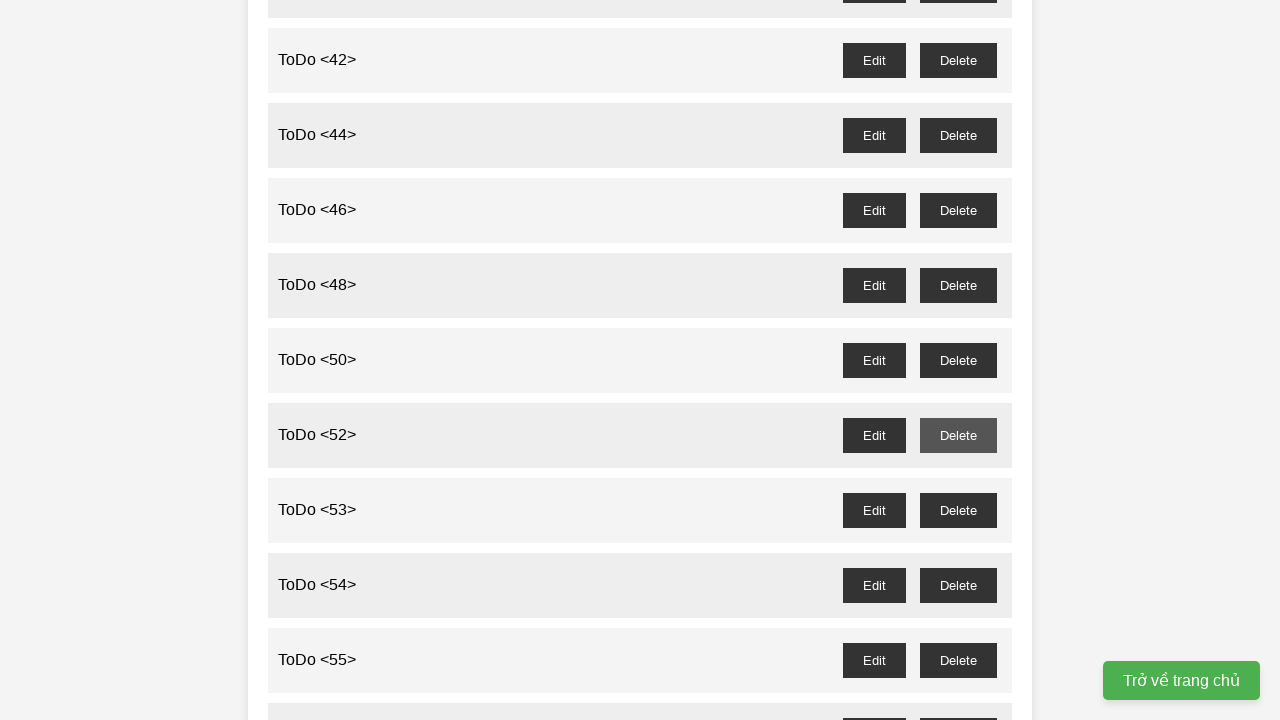

Clicked delete button for todo item 53 and accepted confirmation dialog at (958, 510) on //button[@id='todo-53--delete']
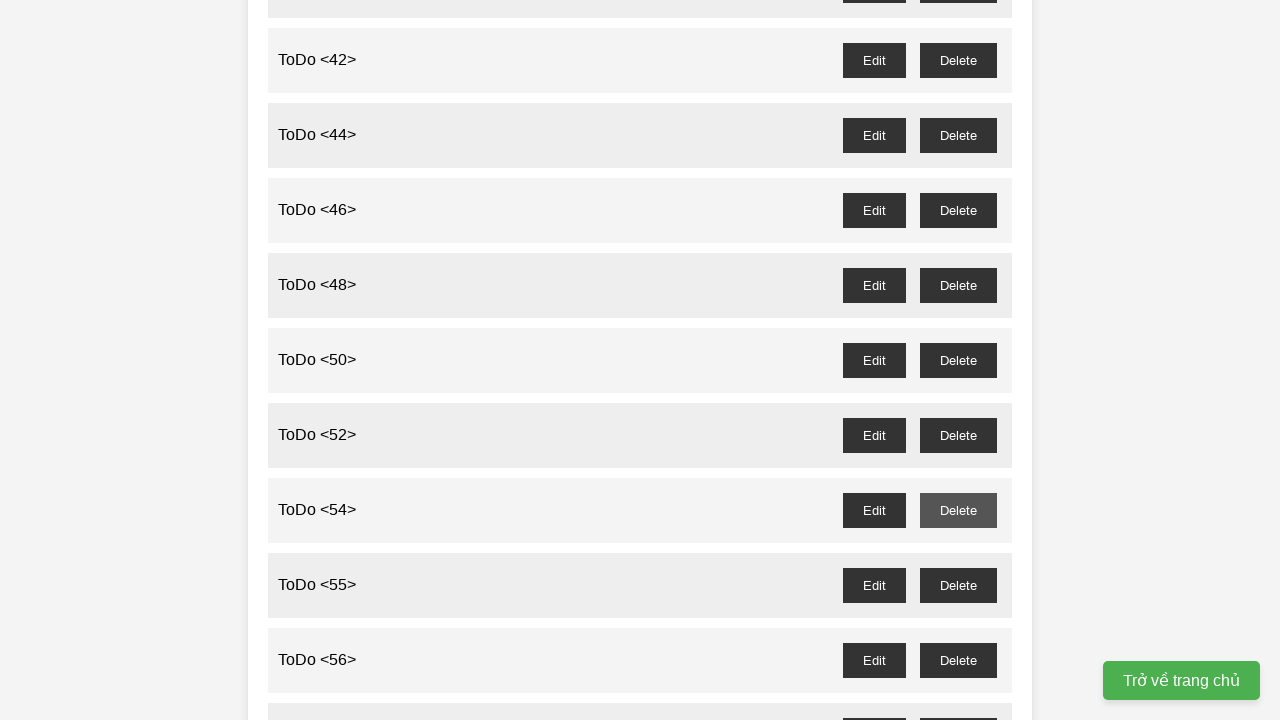

Clicked delete button for todo item 55 and accepted confirmation dialog at (958, 585) on //button[@id='todo-55--delete']
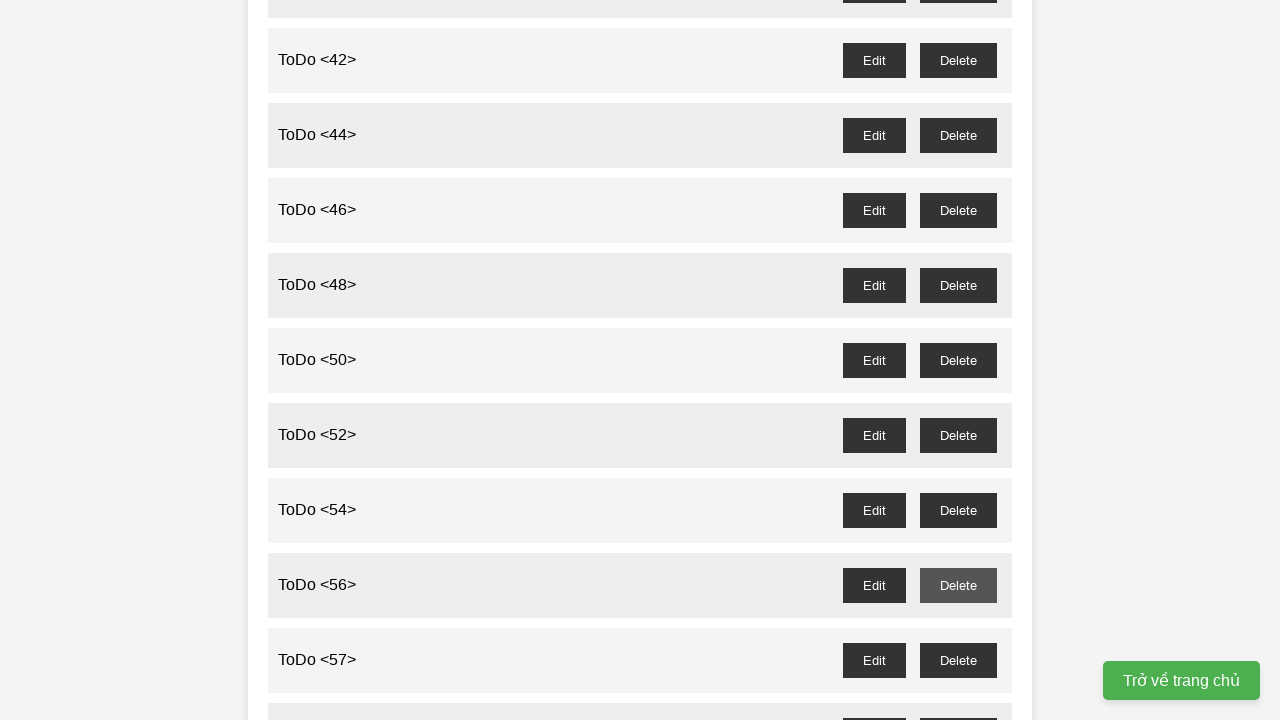

Clicked delete button for todo item 57 and accepted confirmation dialog at (958, 660) on //button[@id='todo-57--delete']
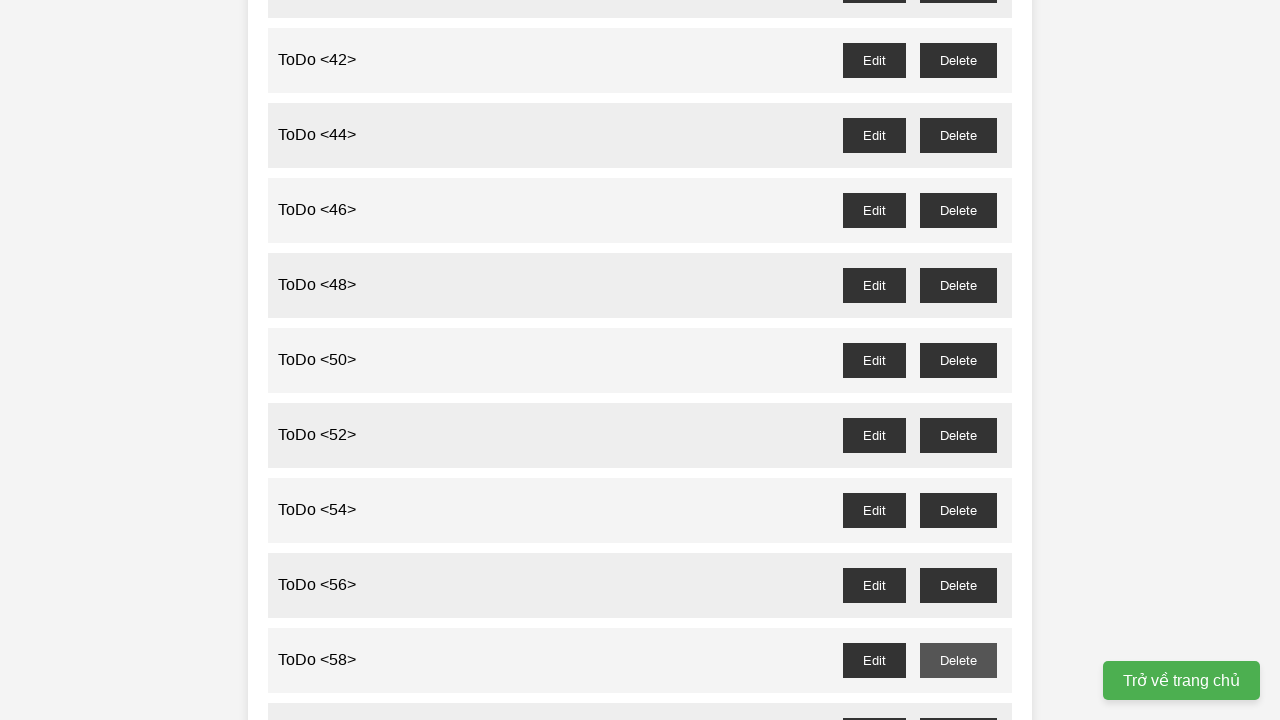

Clicked delete button for todo item 59 and accepted confirmation dialog at (958, 703) on //button[@id='todo-59--delete']
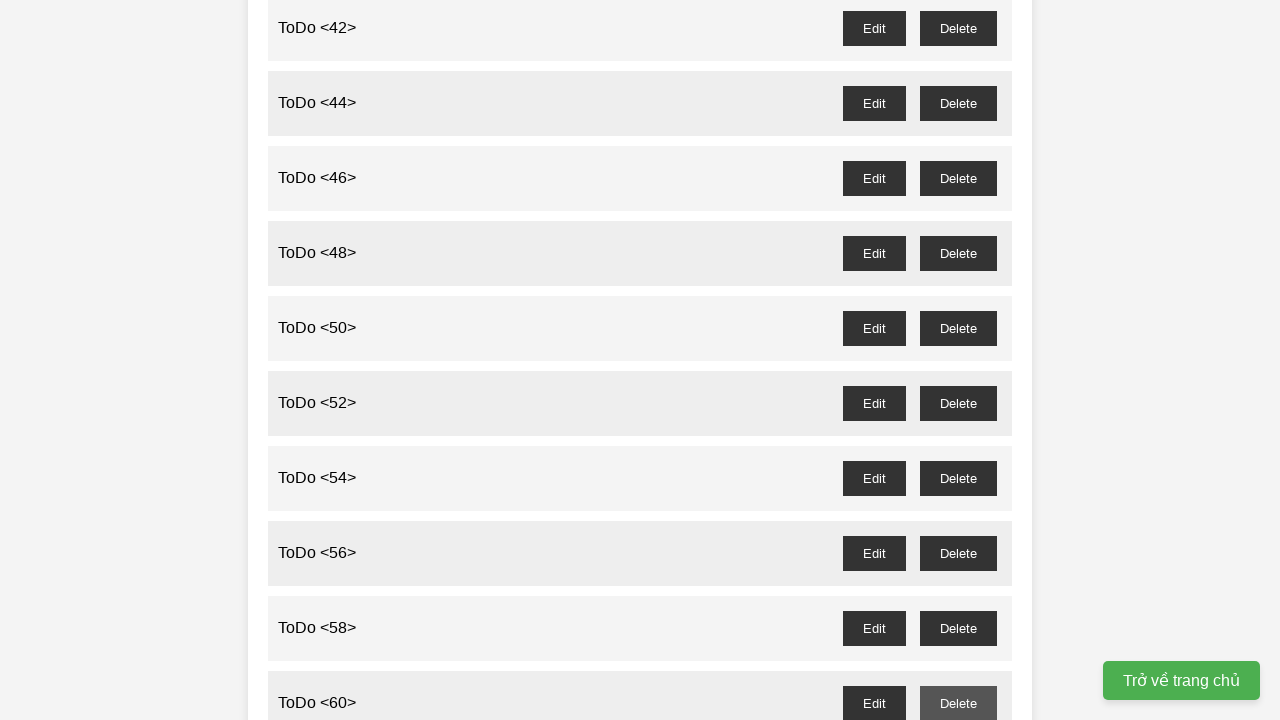

Clicked delete button for todo item 61 and accepted confirmation dialog at (958, 360) on //button[@id='todo-61--delete']
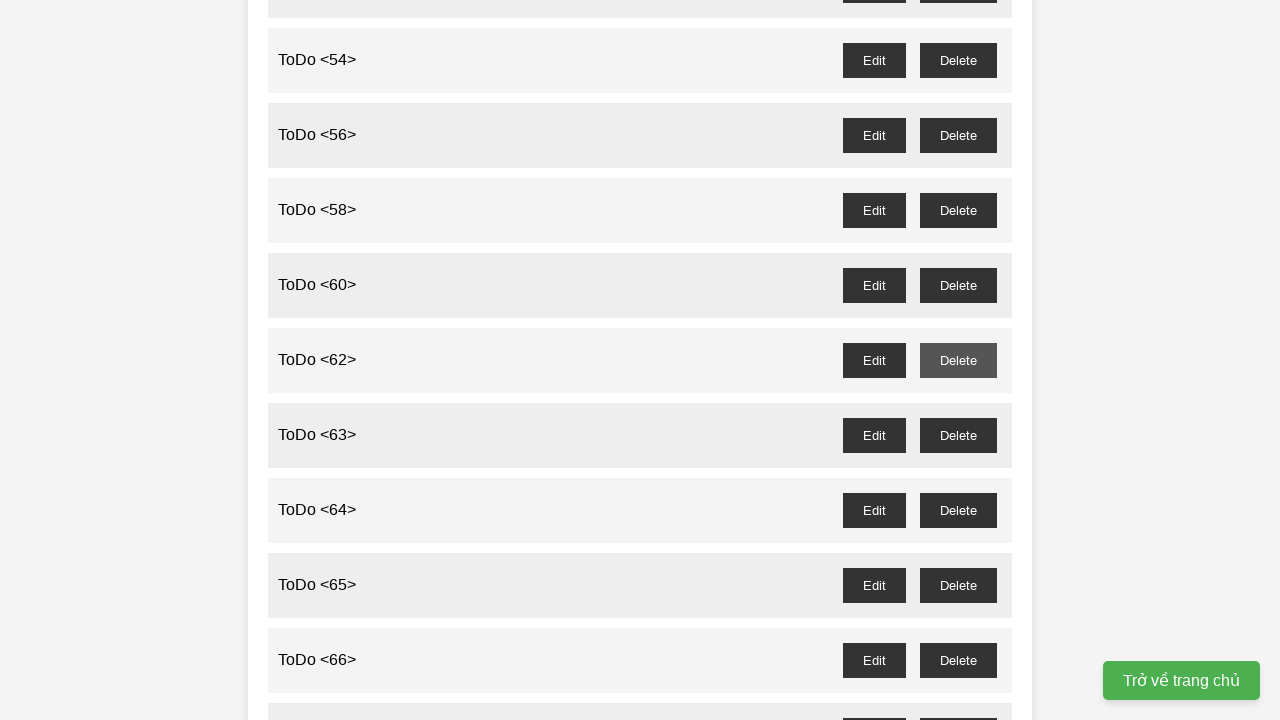

Clicked delete button for todo item 63 and accepted confirmation dialog at (958, 435) on //button[@id='todo-63--delete']
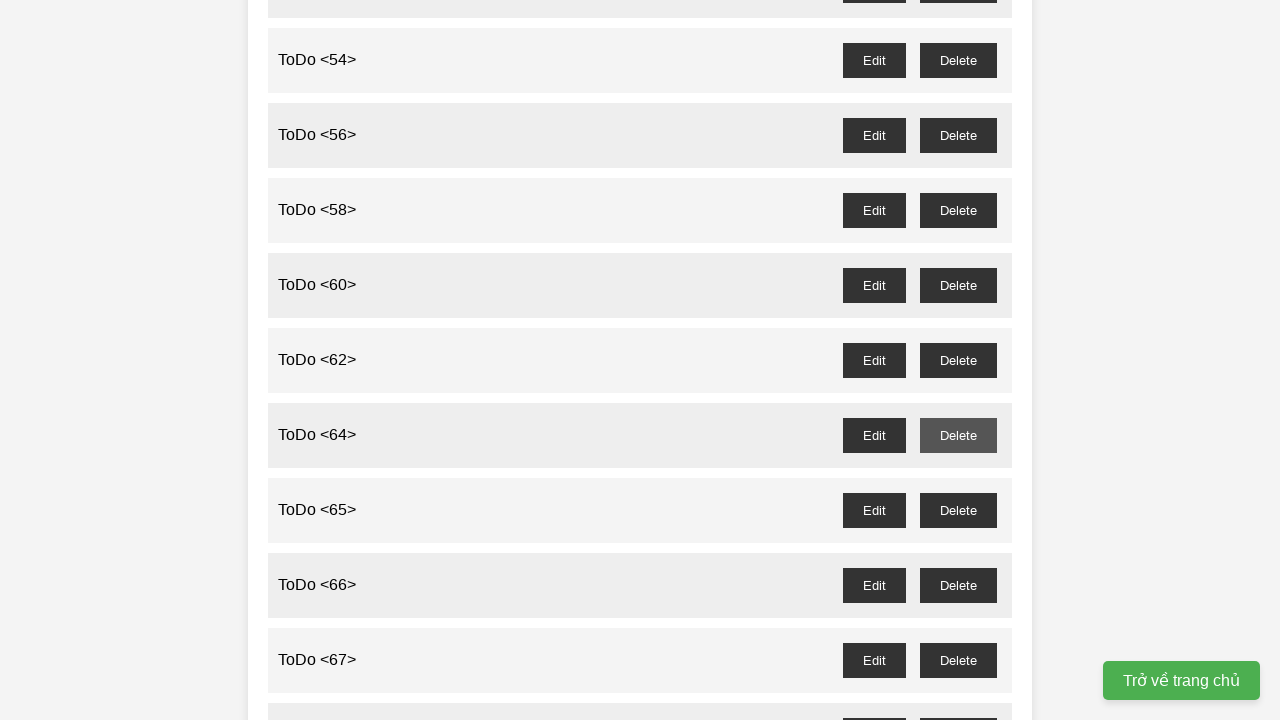

Clicked delete button for todo item 65 and accepted confirmation dialog at (958, 510) on //button[@id='todo-65--delete']
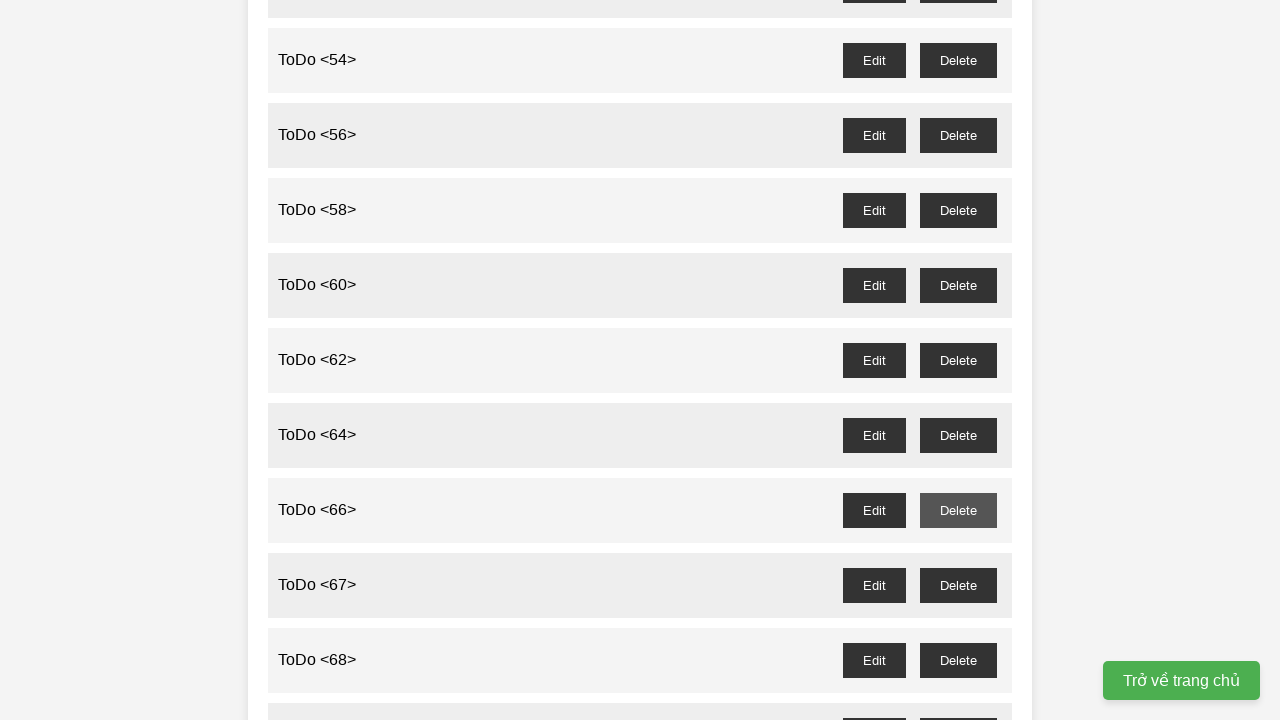

Clicked delete button for todo item 67 and accepted confirmation dialog at (958, 585) on //button[@id='todo-67--delete']
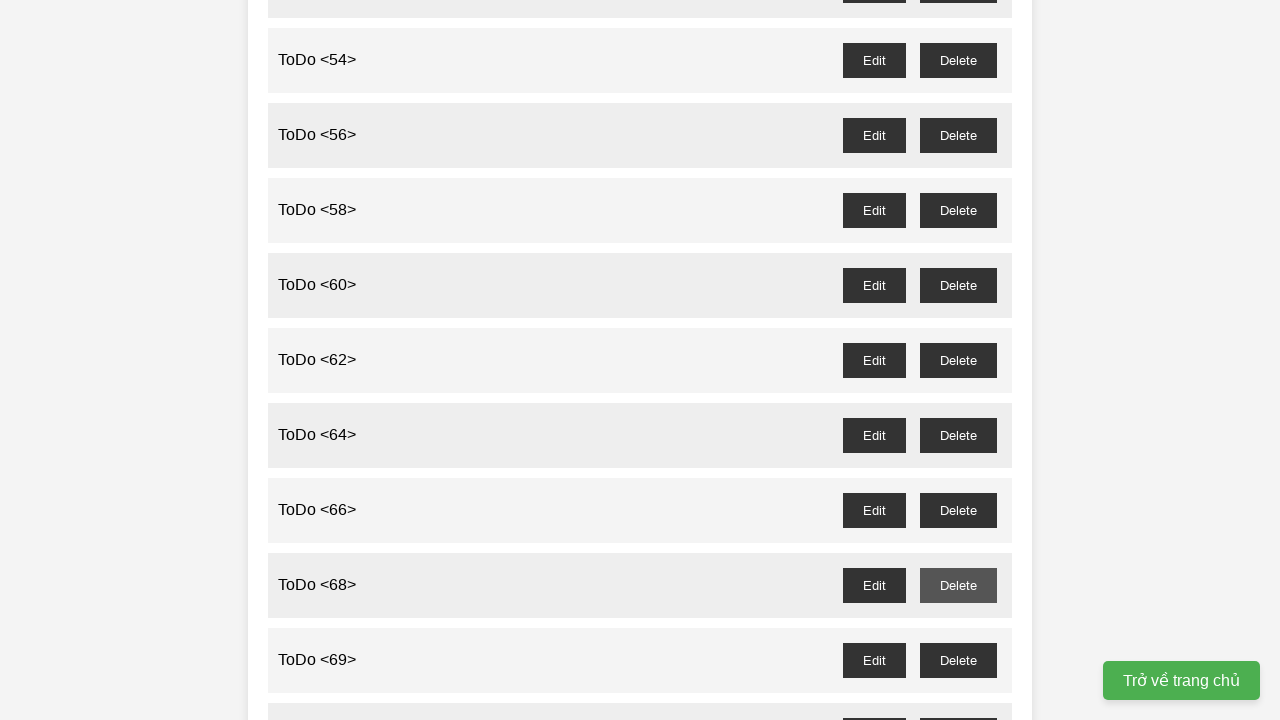

Clicked delete button for todo item 69 and accepted confirmation dialog at (958, 660) on //button[@id='todo-69--delete']
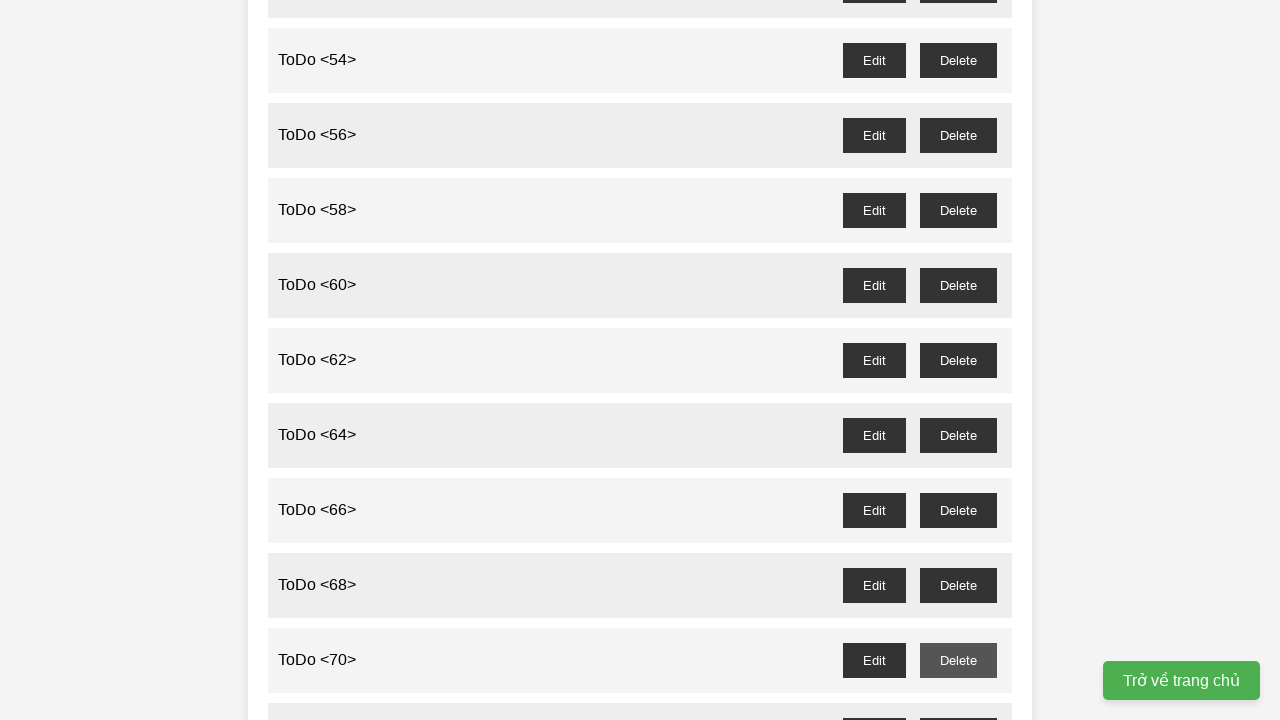

Clicked delete button for todo item 71 and accepted confirmation dialog at (958, 703) on //button[@id='todo-71--delete']
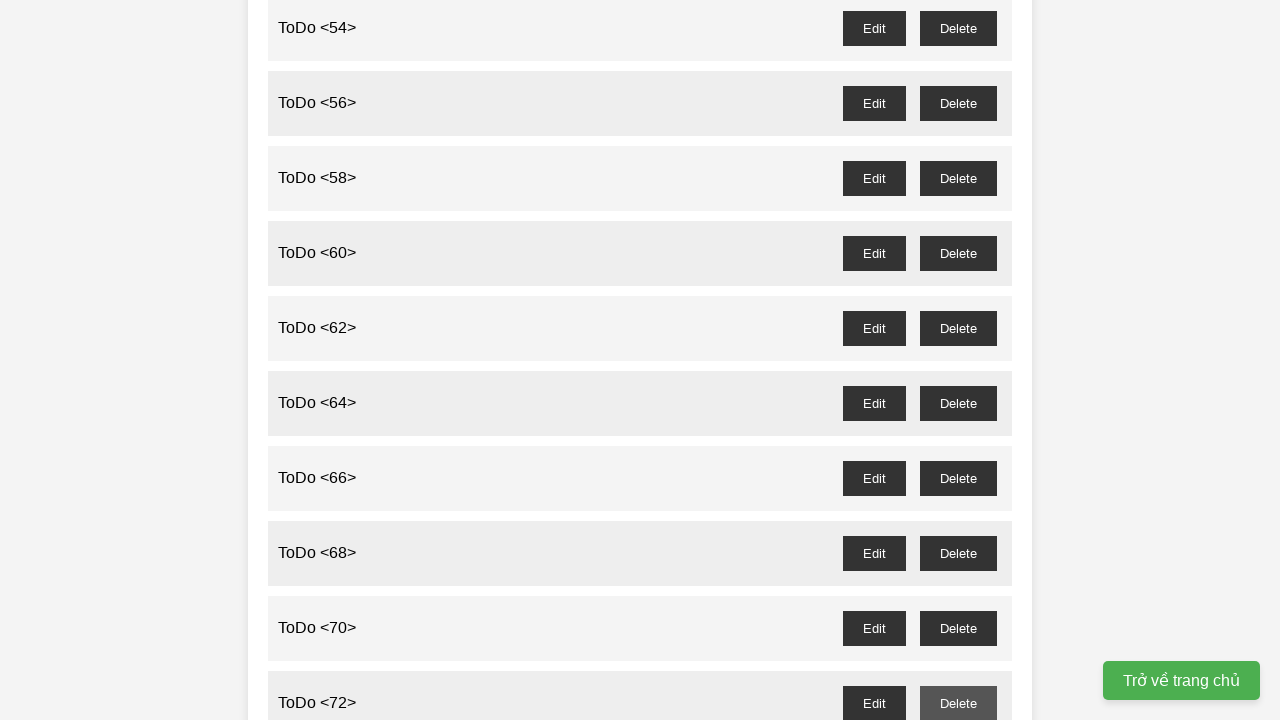

Clicked delete button for todo item 73 and accepted confirmation dialog at (958, 360) on //button[@id='todo-73--delete']
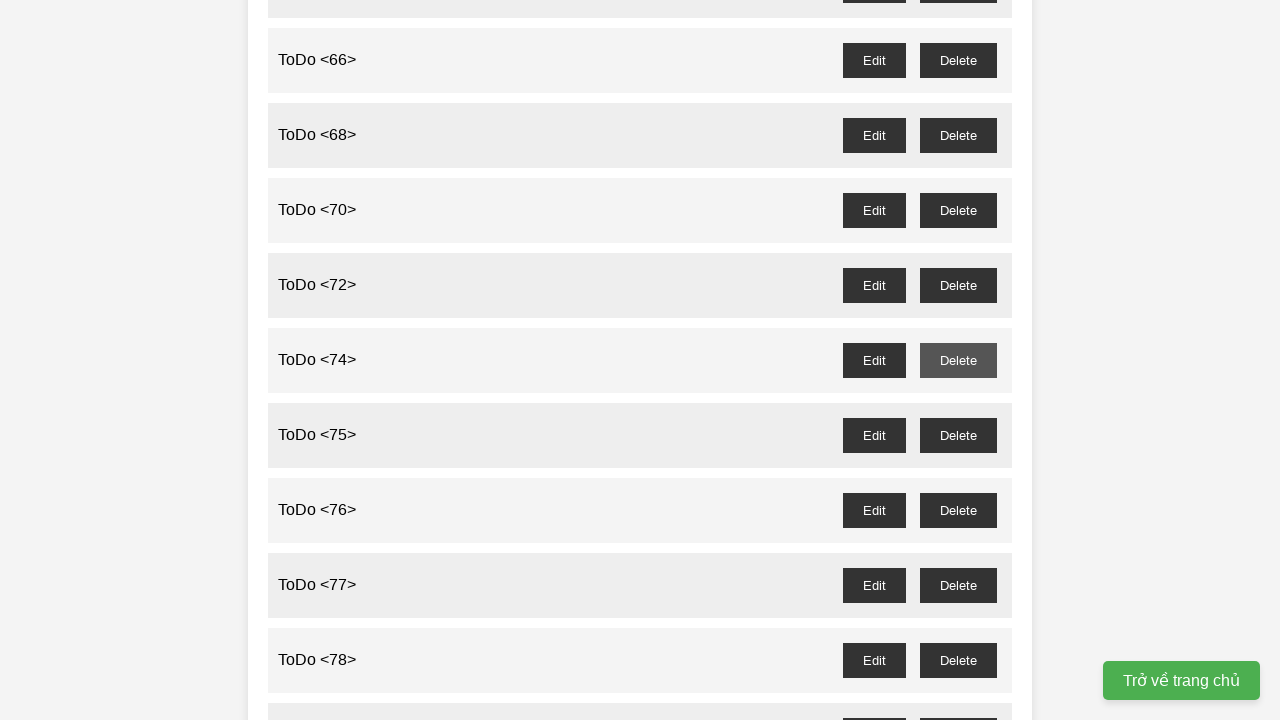

Clicked delete button for todo item 75 and accepted confirmation dialog at (958, 435) on //button[@id='todo-75--delete']
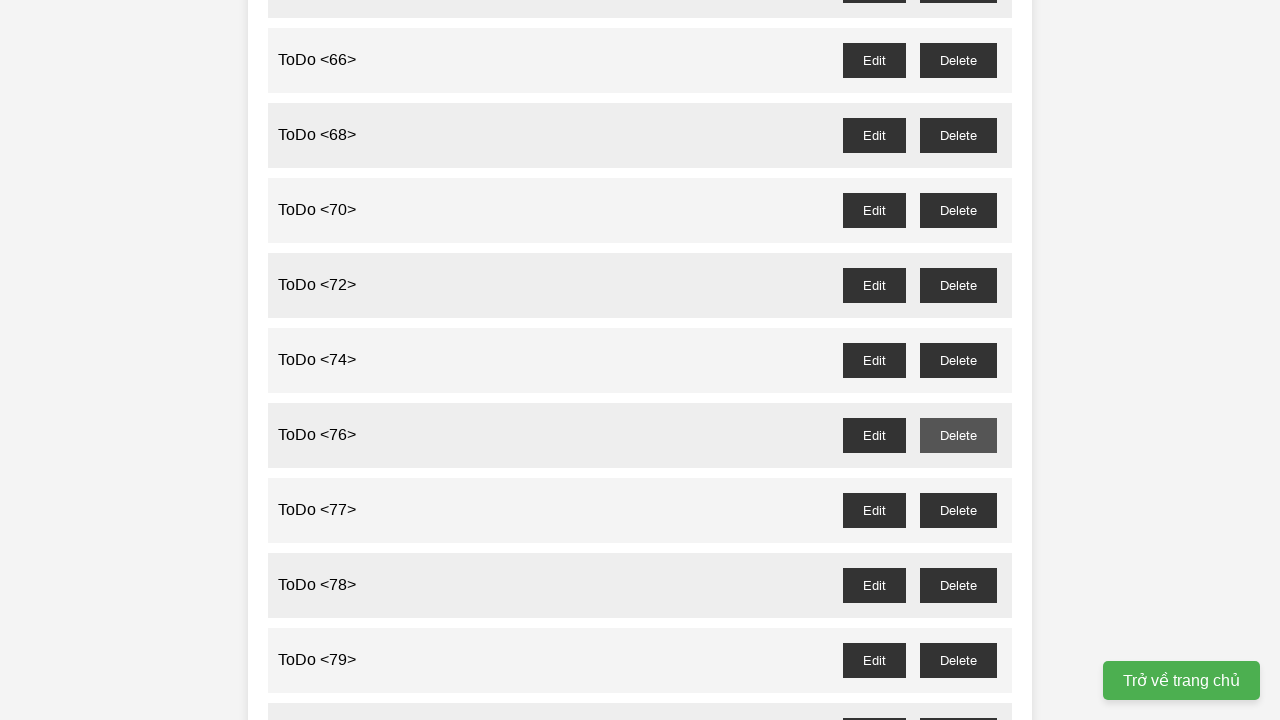

Clicked delete button for todo item 77 and accepted confirmation dialog at (958, 510) on //button[@id='todo-77--delete']
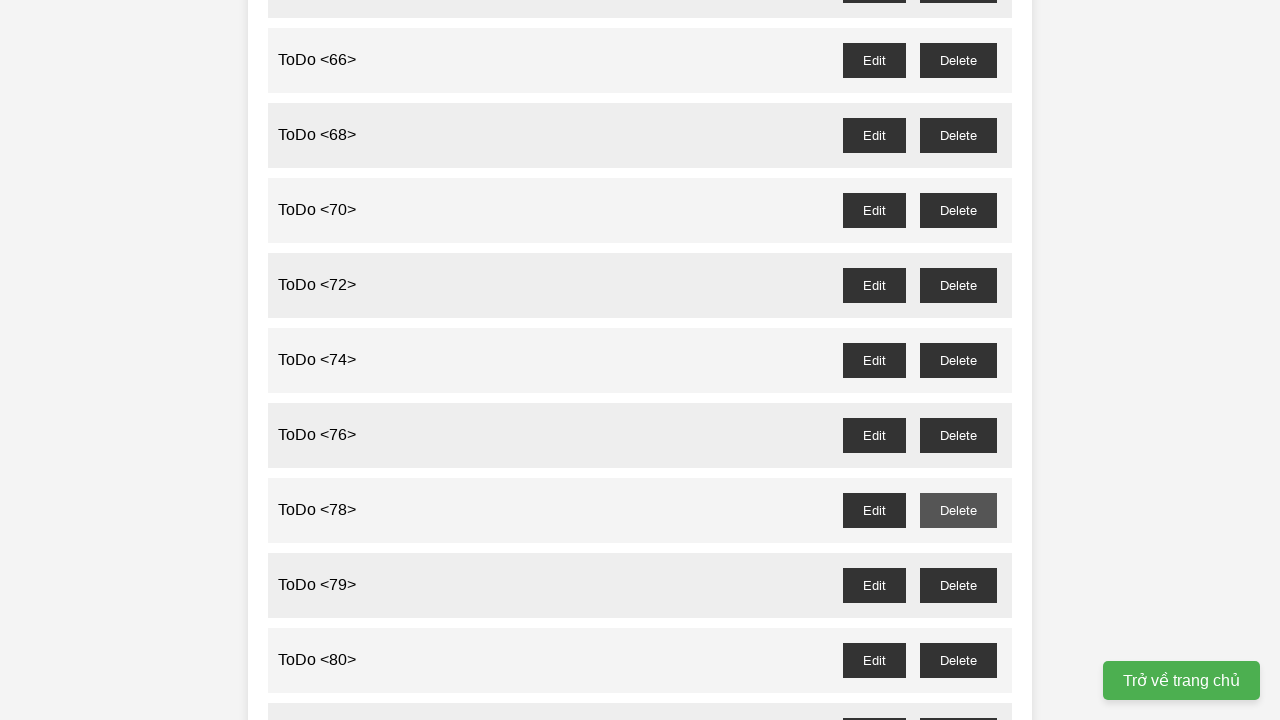

Clicked delete button for todo item 79 and accepted confirmation dialog at (958, 585) on //button[@id='todo-79--delete']
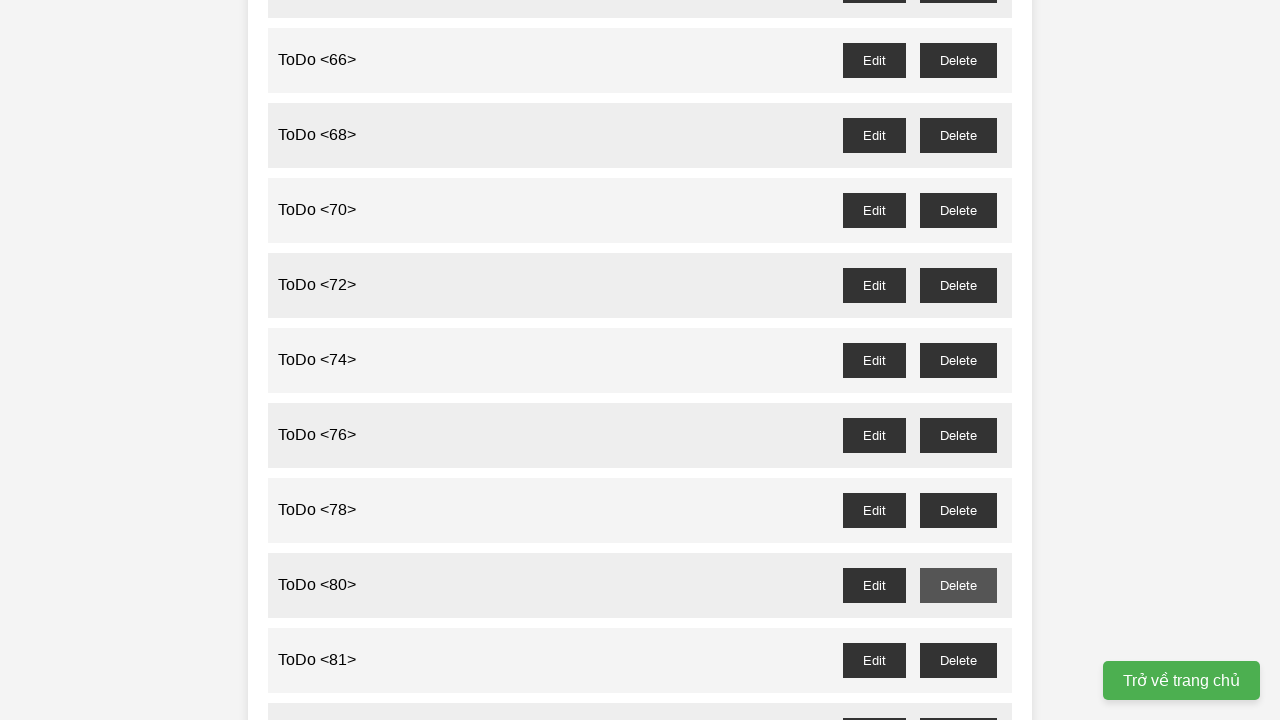

Clicked delete button for todo item 81 and accepted confirmation dialog at (958, 660) on //button[@id='todo-81--delete']
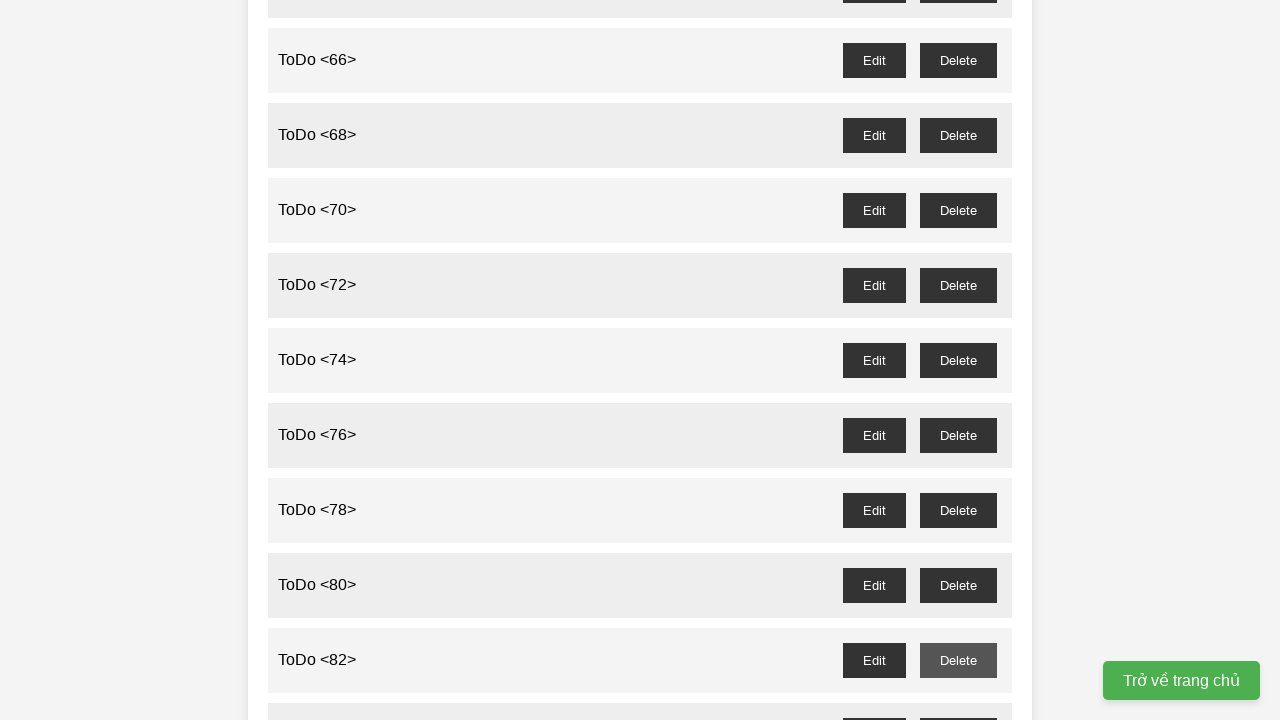

Clicked delete button for todo item 83 and accepted confirmation dialog at (958, 703) on //button[@id='todo-83--delete']
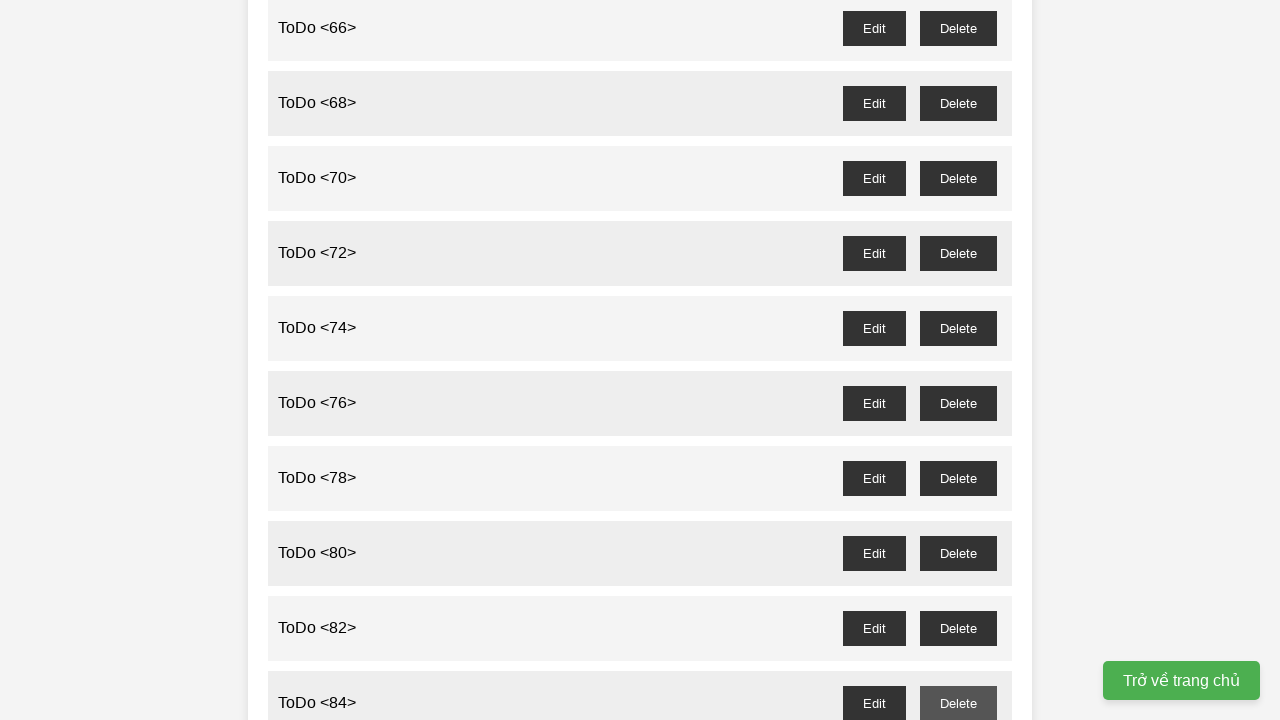

Clicked delete button for todo item 85 and accepted confirmation dialog at (958, 360) on //button[@id='todo-85--delete']
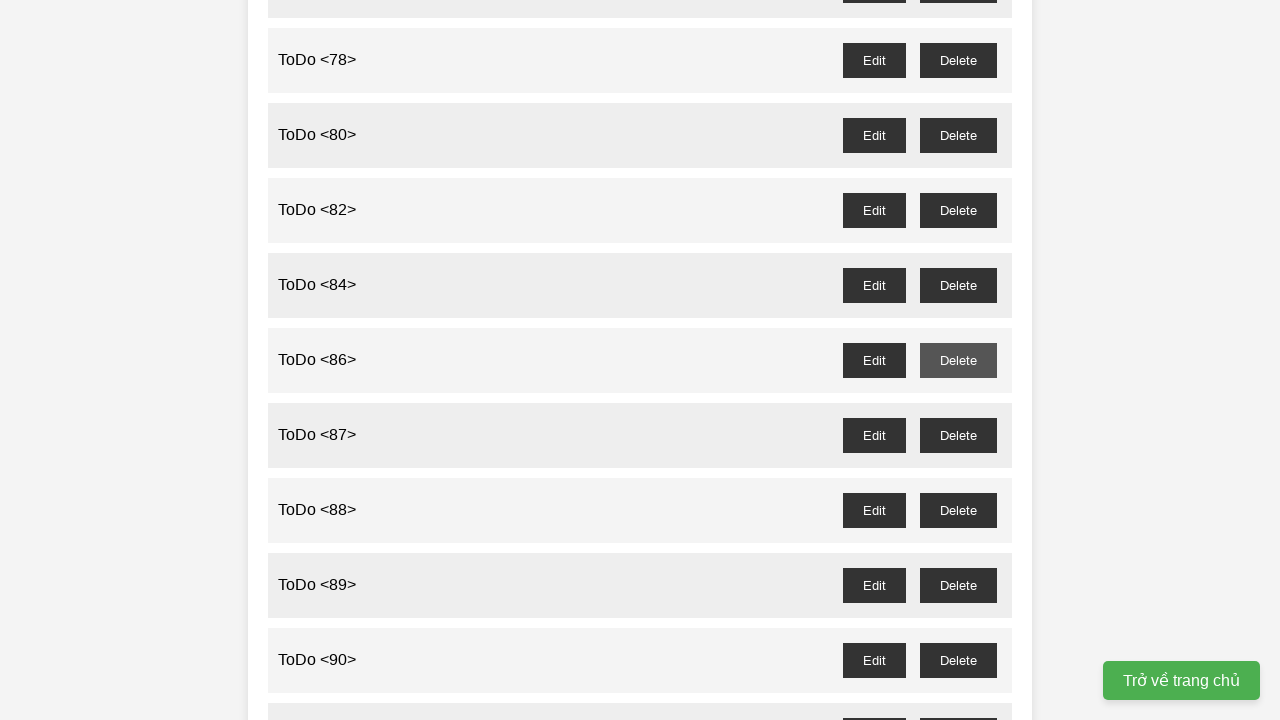

Clicked delete button for todo item 87 and accepted confirmation dialog at (958, 435) on //button[@id='todo-87--delete']
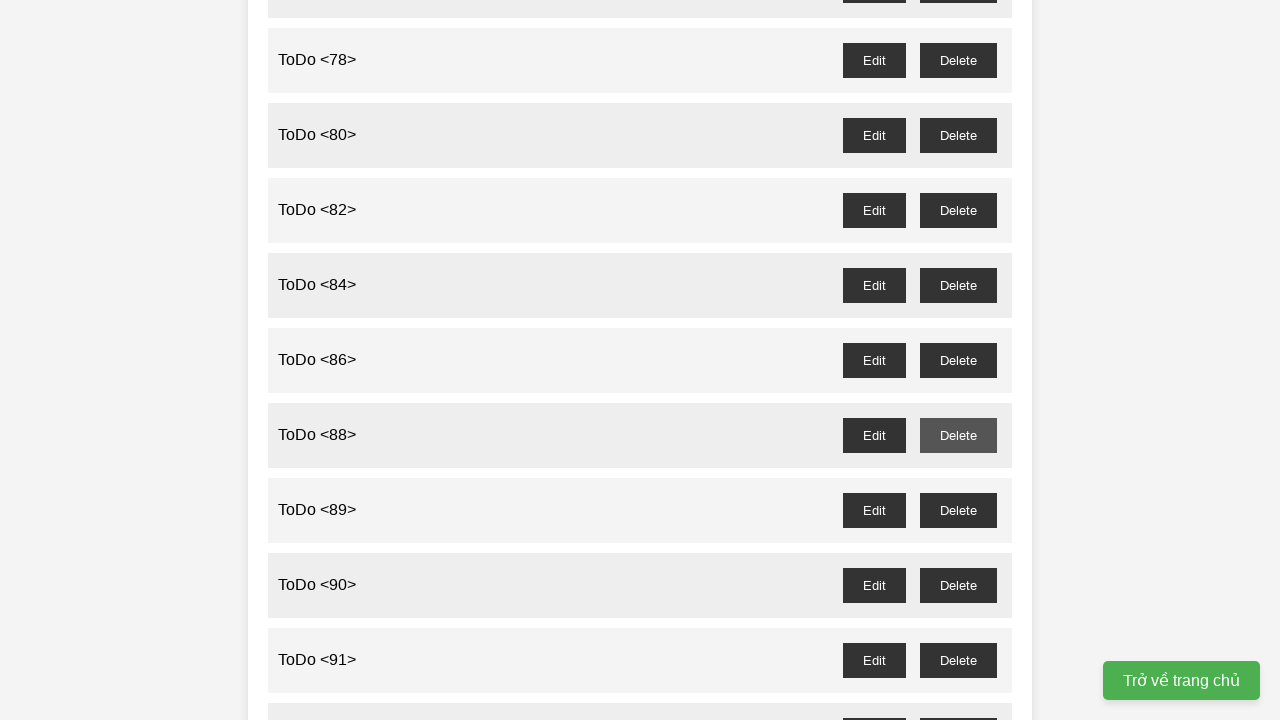

Clicked delete button for todo item 89 and accepted confirmation dialog at (958, 510) on //button[@id='todo-89--delete']
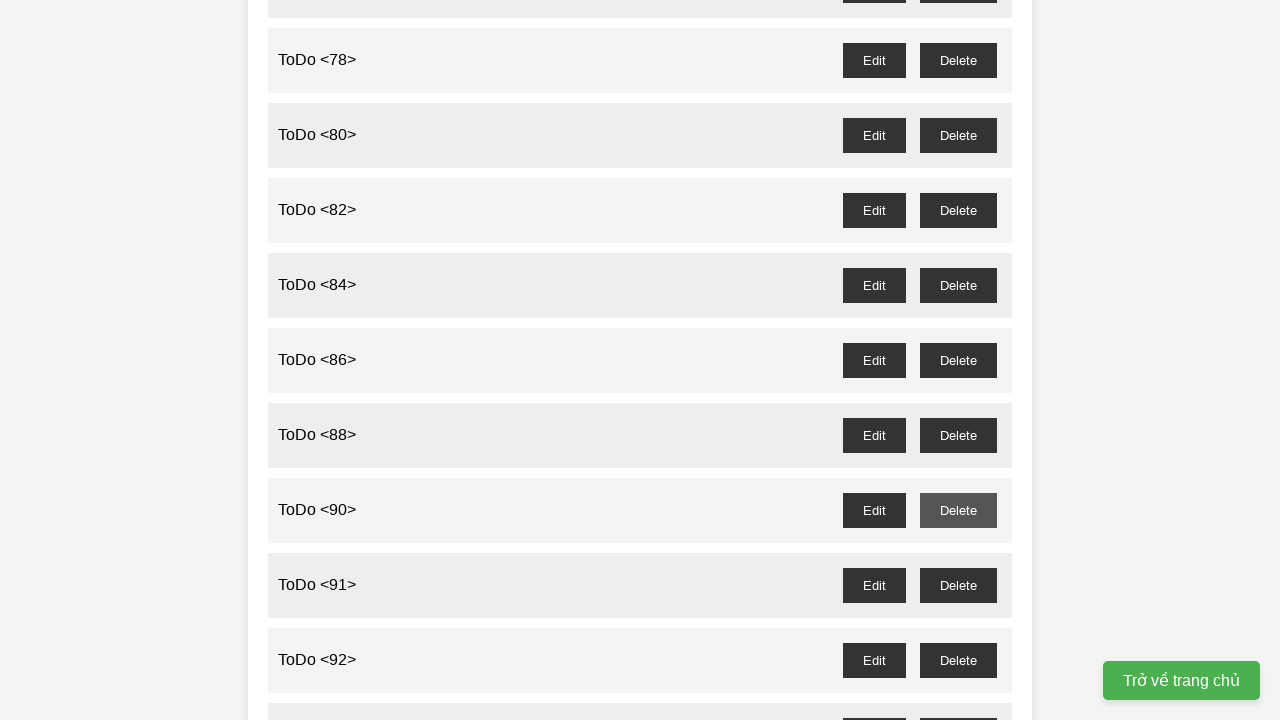

Clicked delete button for todo item 91 and accepted confirmation dialog at (958, 585) on //button[@id='todo-91--delete']
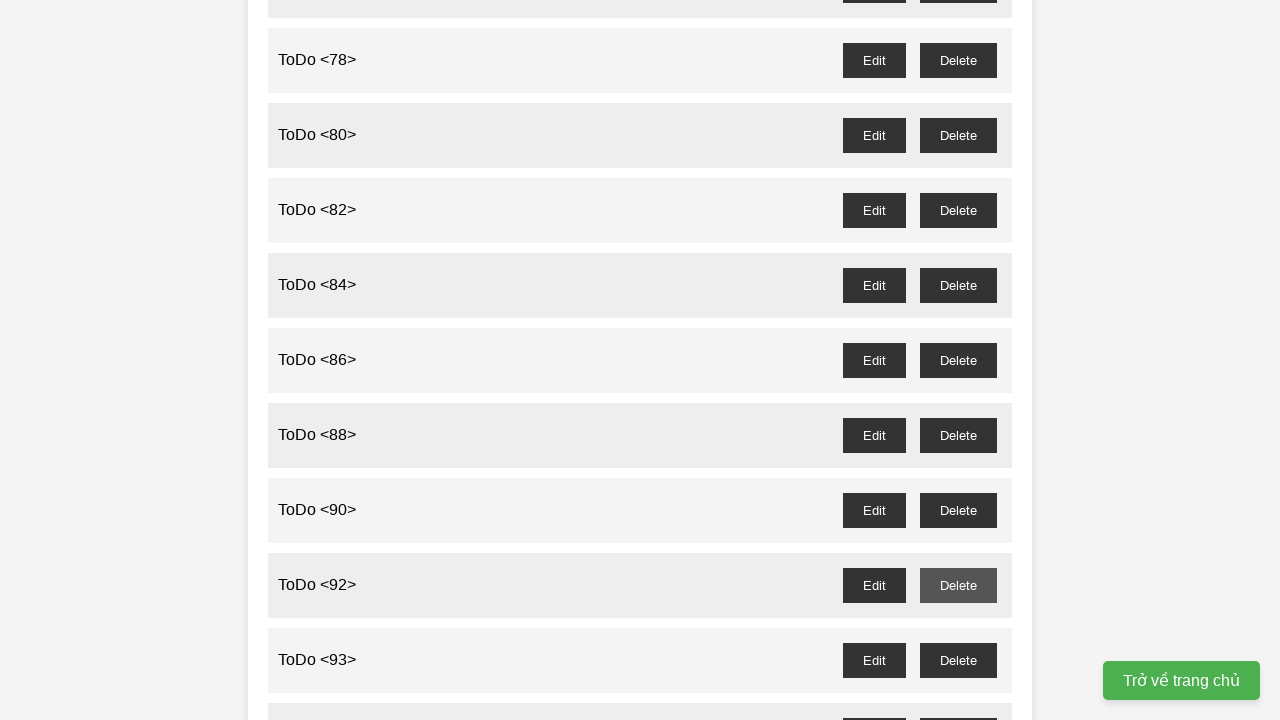

Clicked delete button for todo item 93 and accepted confirmation dialog at (958, 660) on //button[@id='todo-93--delete']
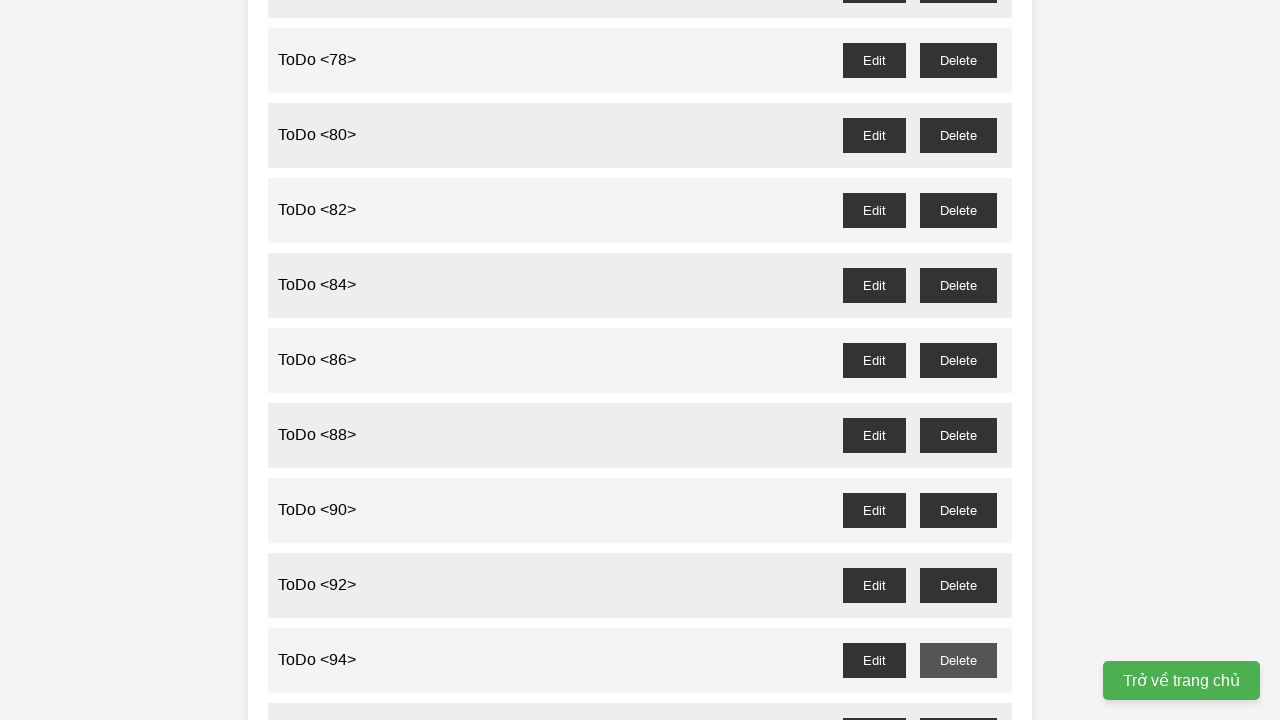

Clicked delete button for todo item 95 and accepted confirmation dialog at (958, 703) on //button[@id='todo-95--delete']
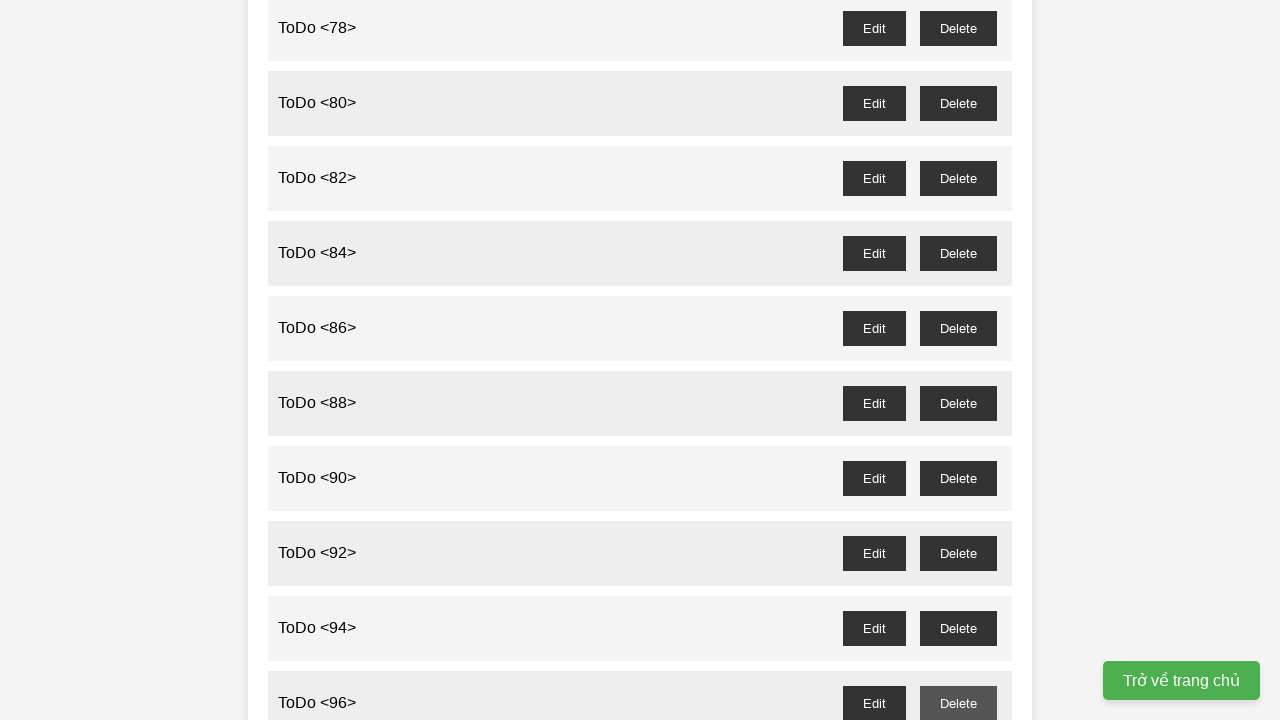

Clicked delete button for todo item 97 and accepted confirmation dialog at (958, 406) on //button[@id='todo-97--delete']
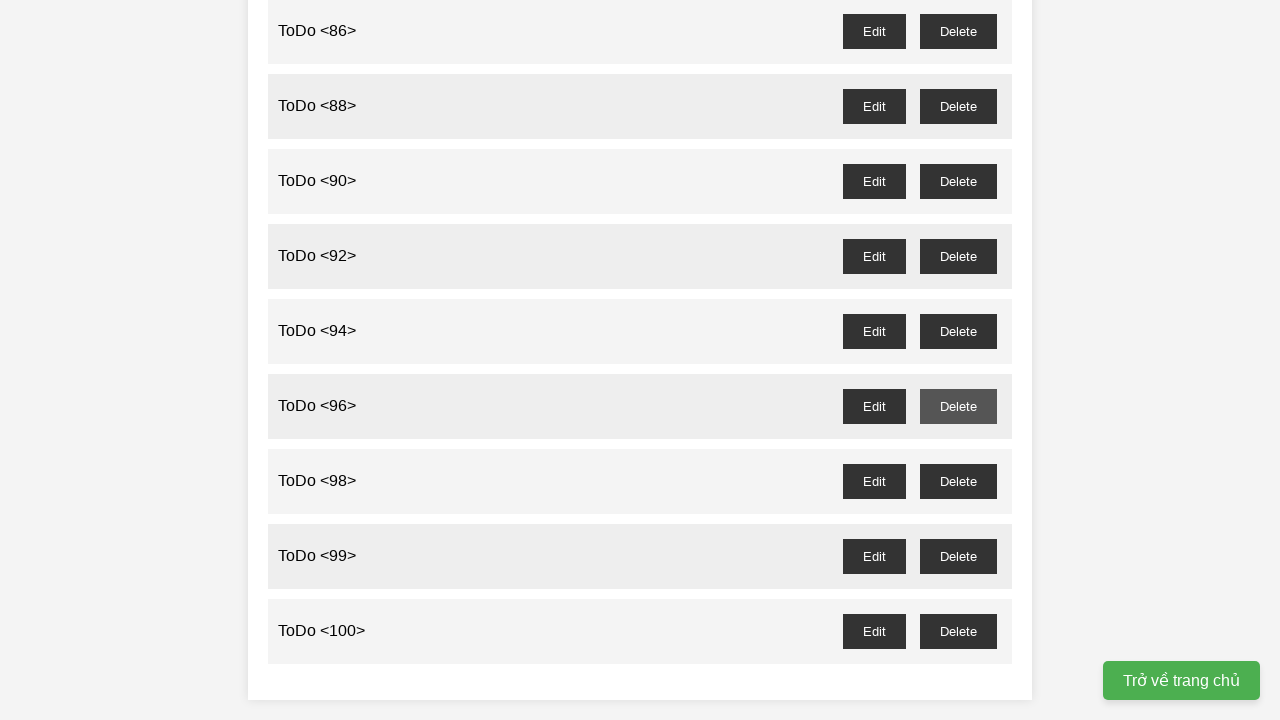

Clicked delete button for todo item 99 and accepted confirmation dialog at (958, 556) on //button[@id='todo-99--delete']
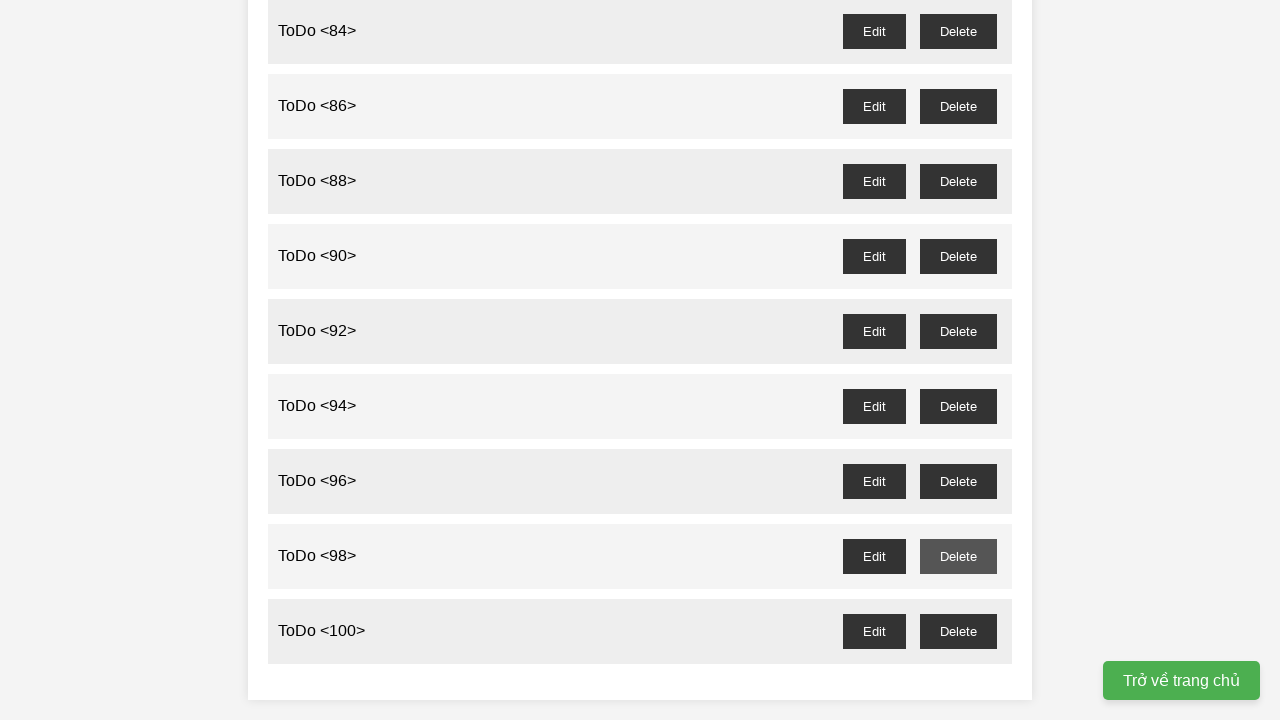

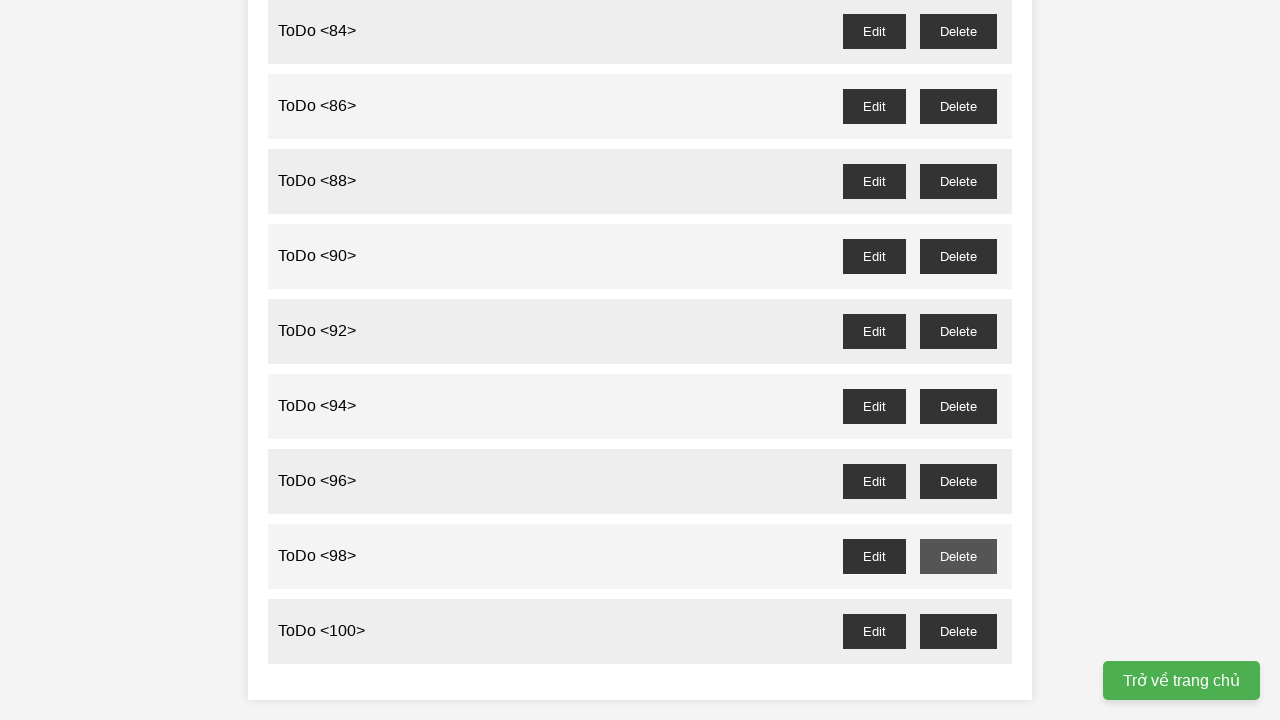